Tests the Add/Remove Elements page by clicking the Add Element button 100 times, verifying 100 elements were created, then clicking Delete 90 times and verifying 10 elements remain.

Starting URL: http://the-internet.herokuapp.com/add_remove_elements/

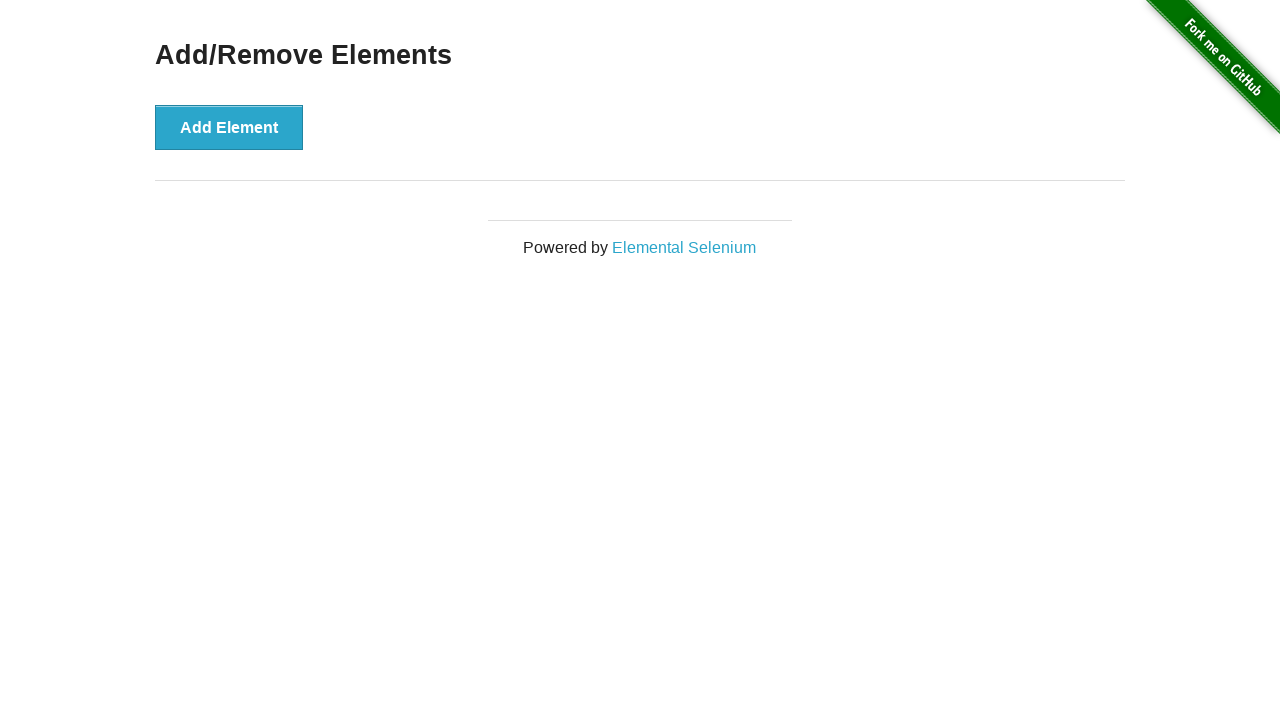

Navigated to Add/Remove Elements page
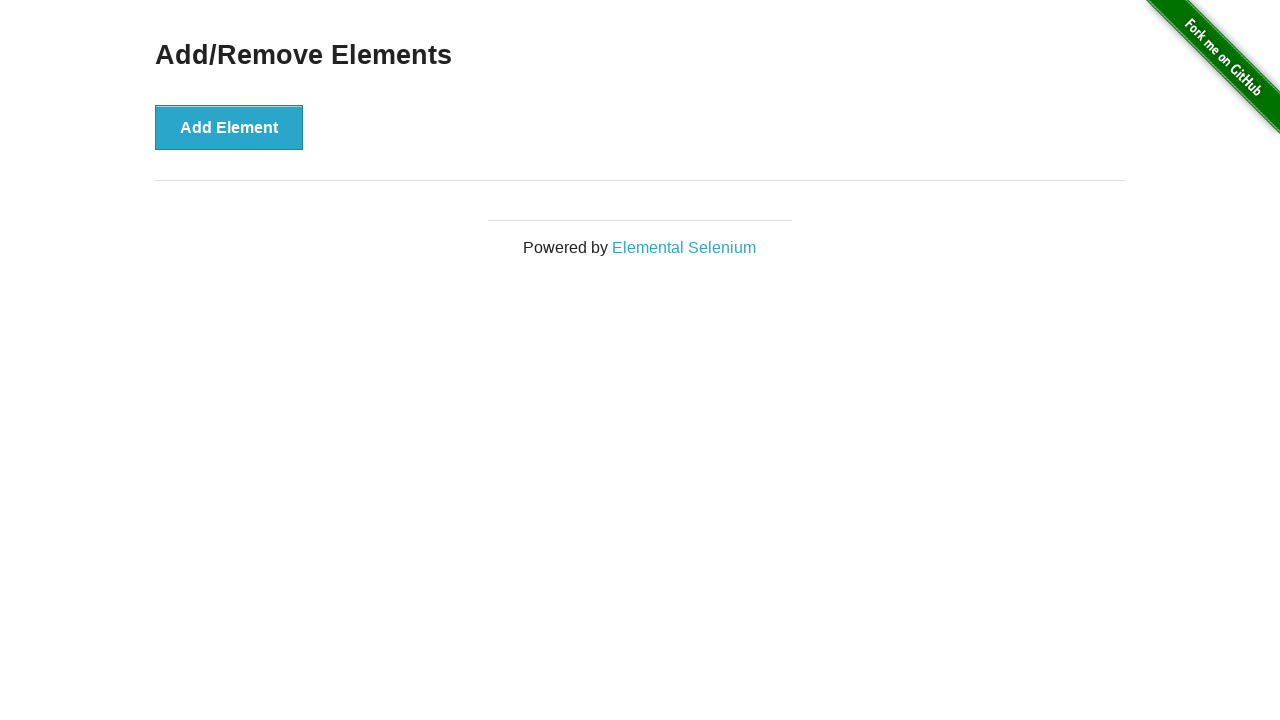

Clicked Add Element button (click 1/100) at (229, 127) on button[onclick='addElement()']
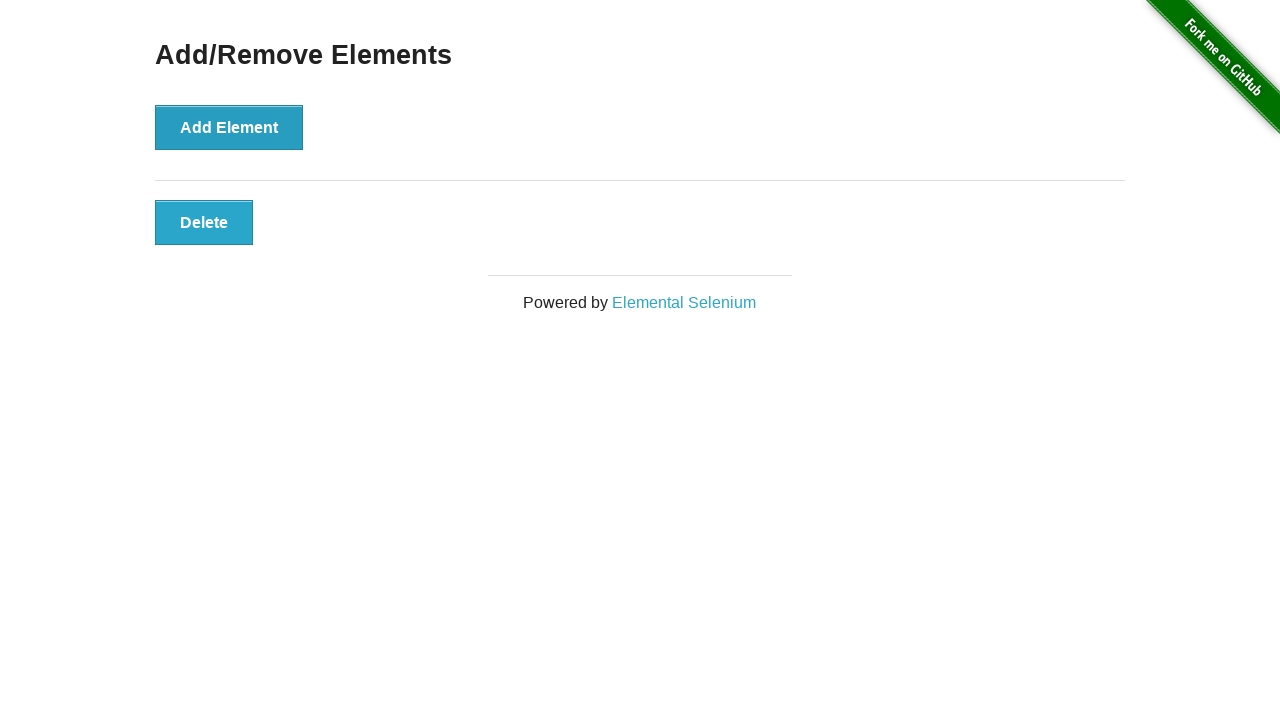

Clicked Add Element button (click 2/100) at (229, 127) on button[onclick='addElement()']
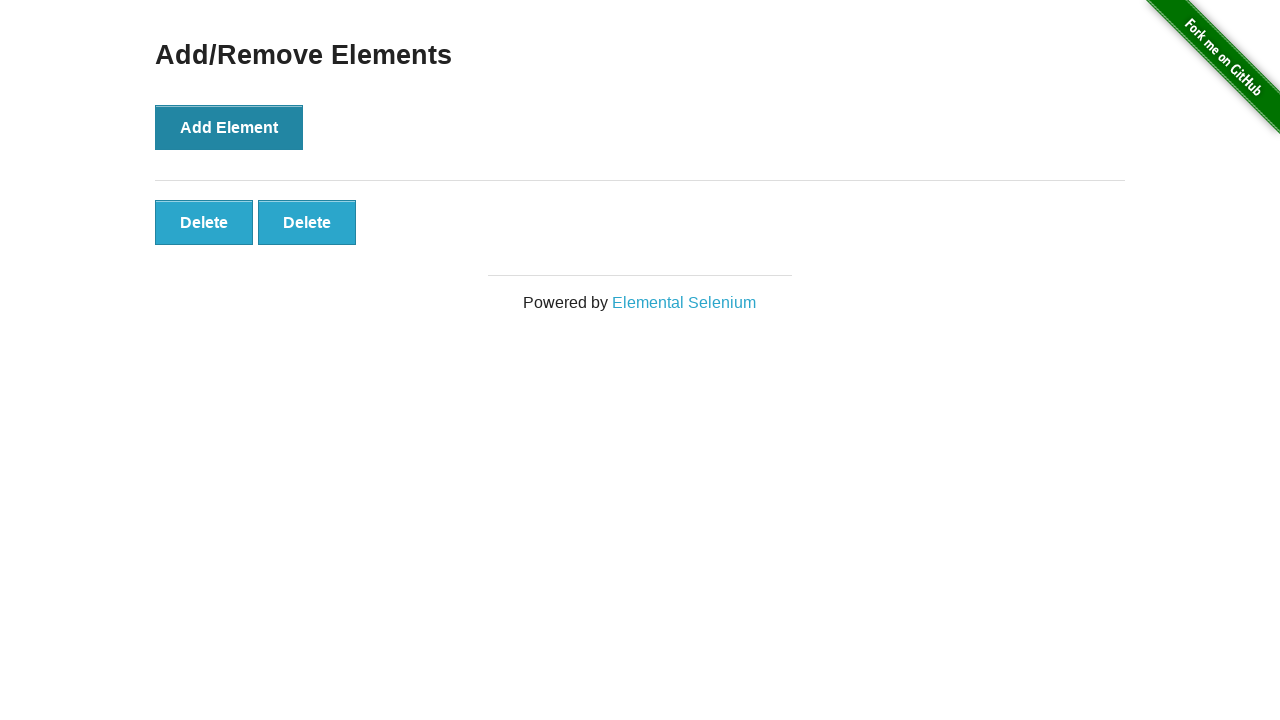

Clicked Add Element button (click 3/100) at (229, 127) on button[onclick='addElement()']
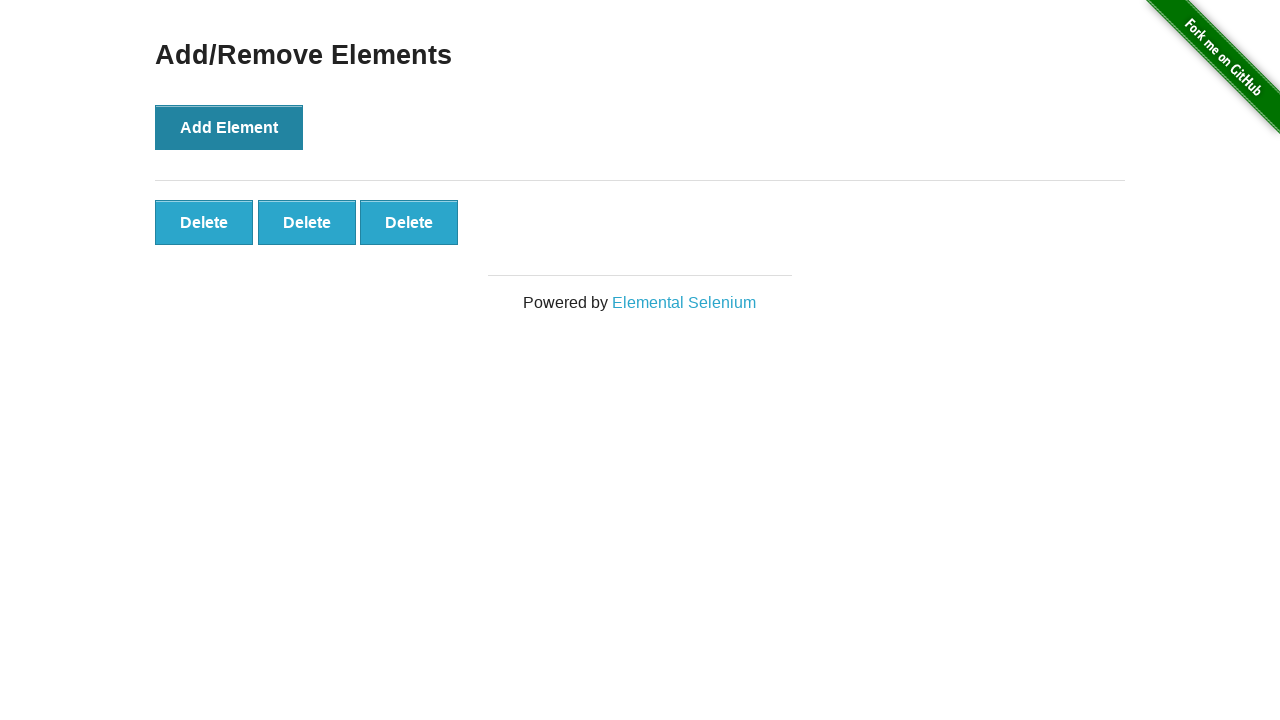

Clicked Add Element button (click 4/100) at (229, 127) on button[onclick='addElement()']
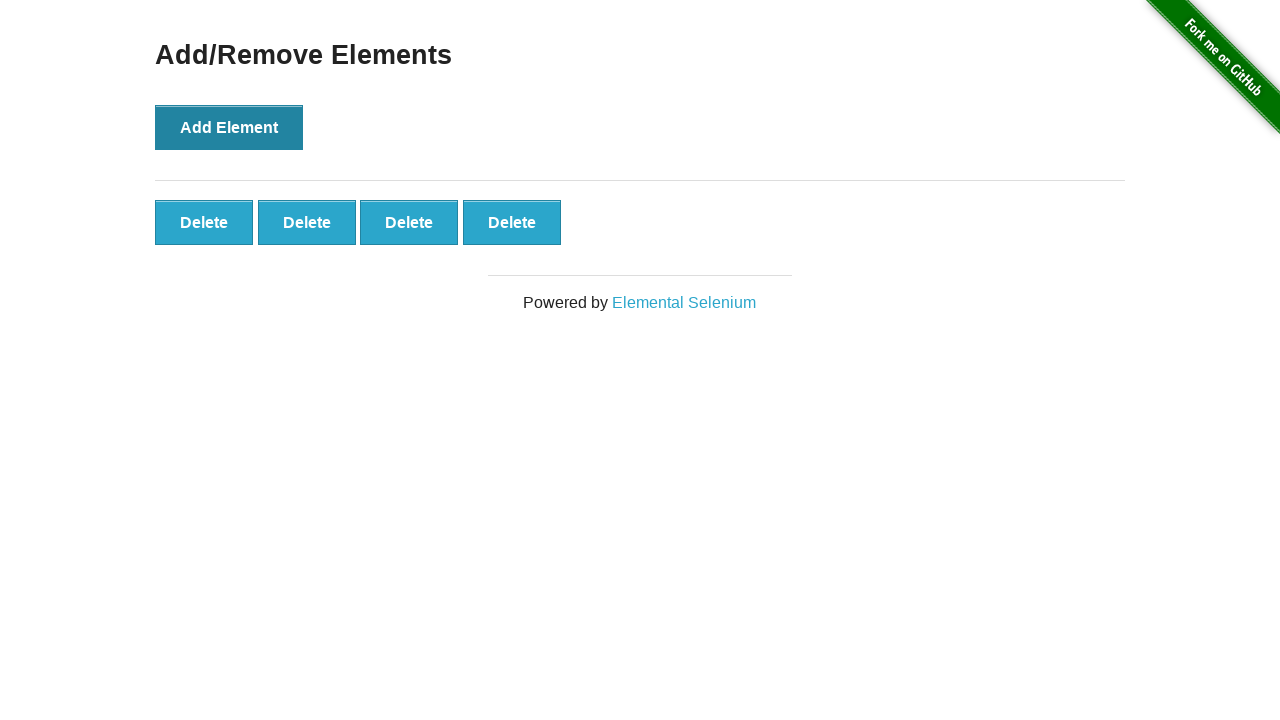

Clicked Add Element button (click 5/100) at (229, 127) on button[onclick='addElement()']
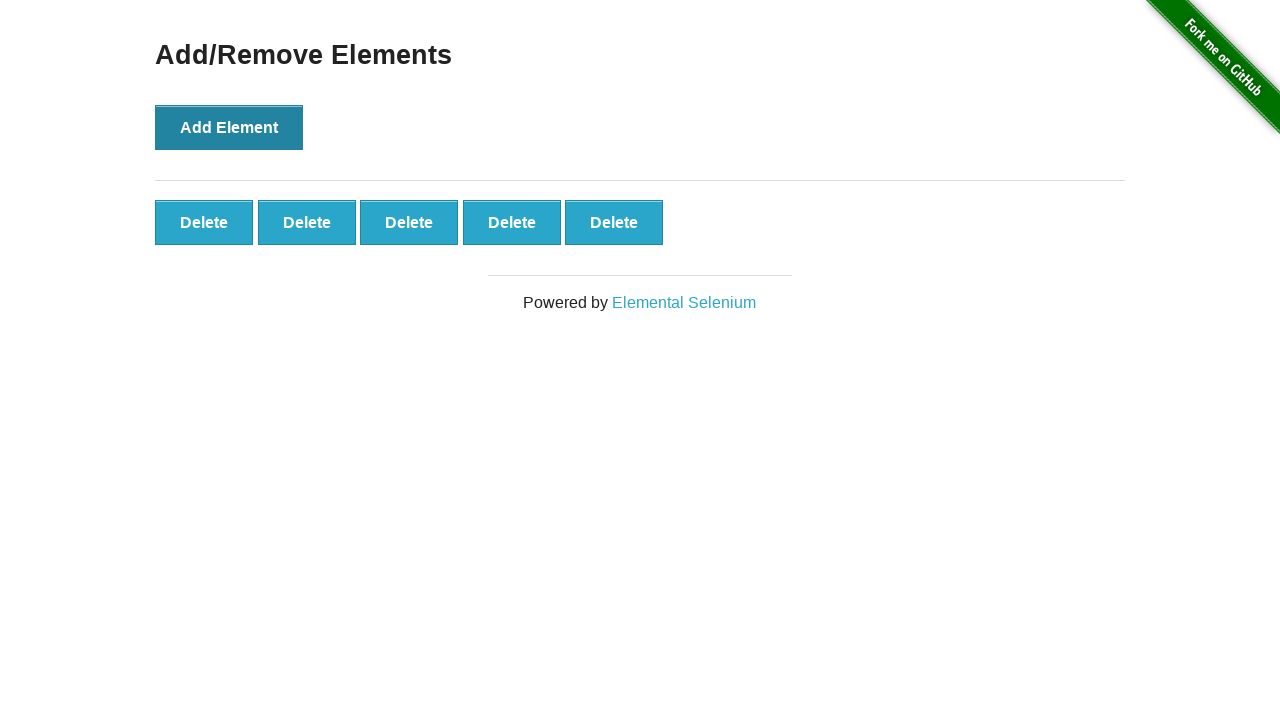

Clicked Add Element button (click 6/100) at (229, 127) on button[onclick='addElement()']
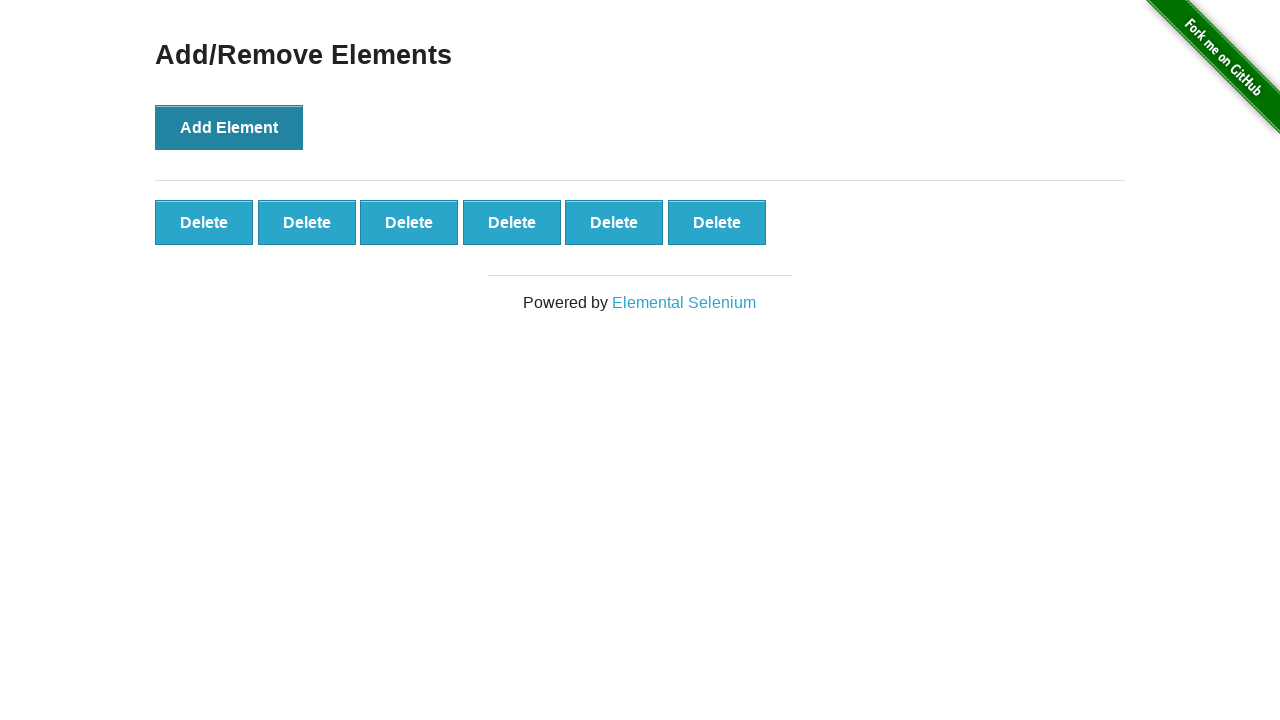

Clicked Add Element button (click 7/100) at (229, 127) on button[onclick='addElement()']
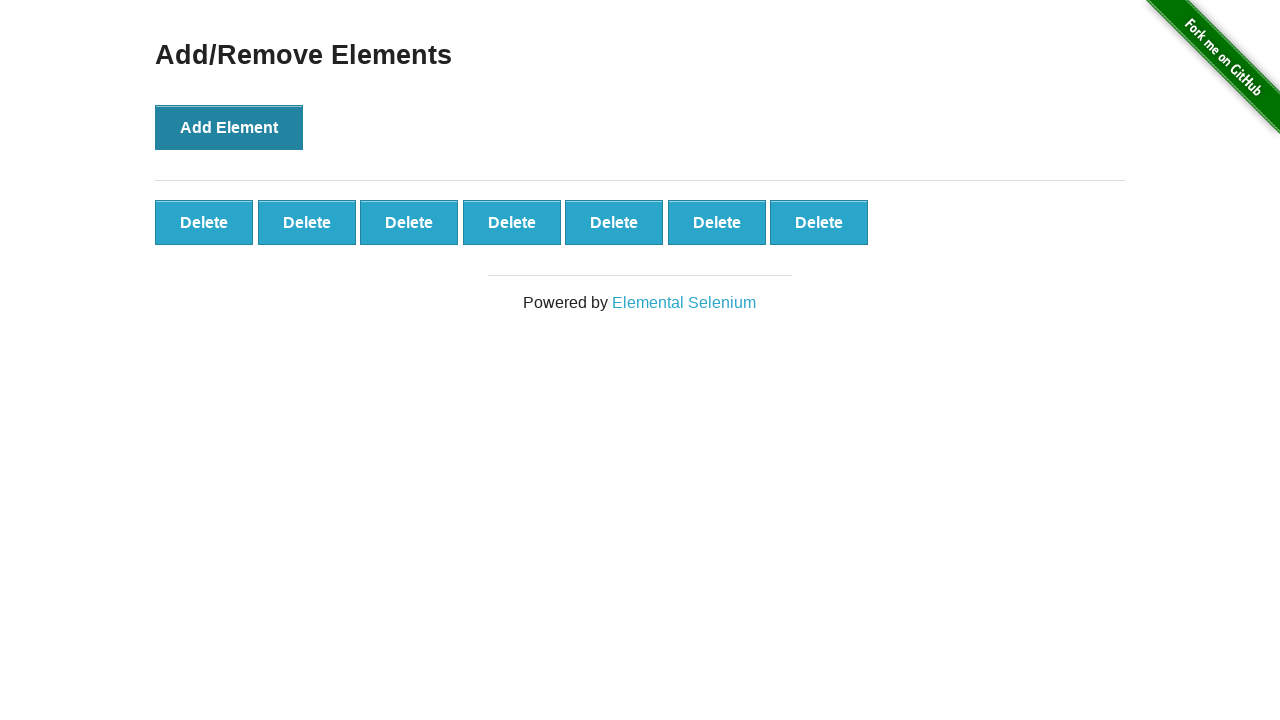

Clicked Add Element button (click 8/100) at (229, 127) on button[onclick='addElement()']
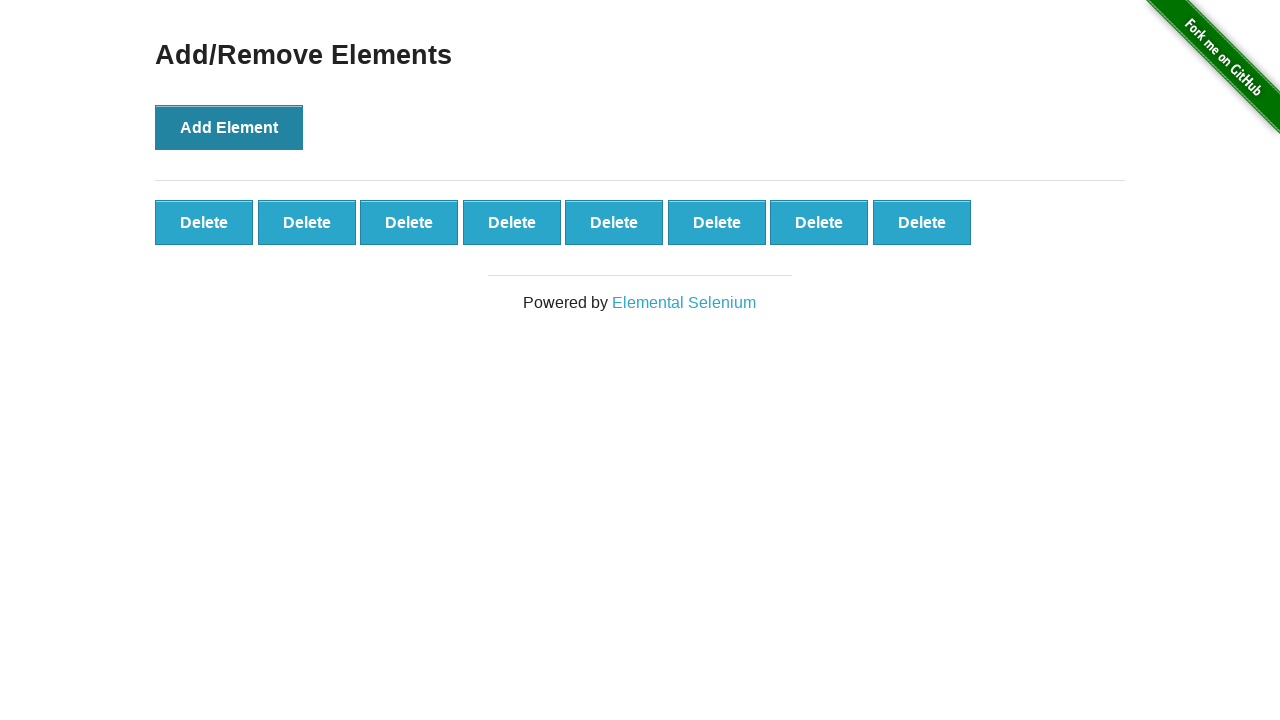

Clicked Add Element button (click 9/100) at (229, 127) on button[onclick='addElement()']
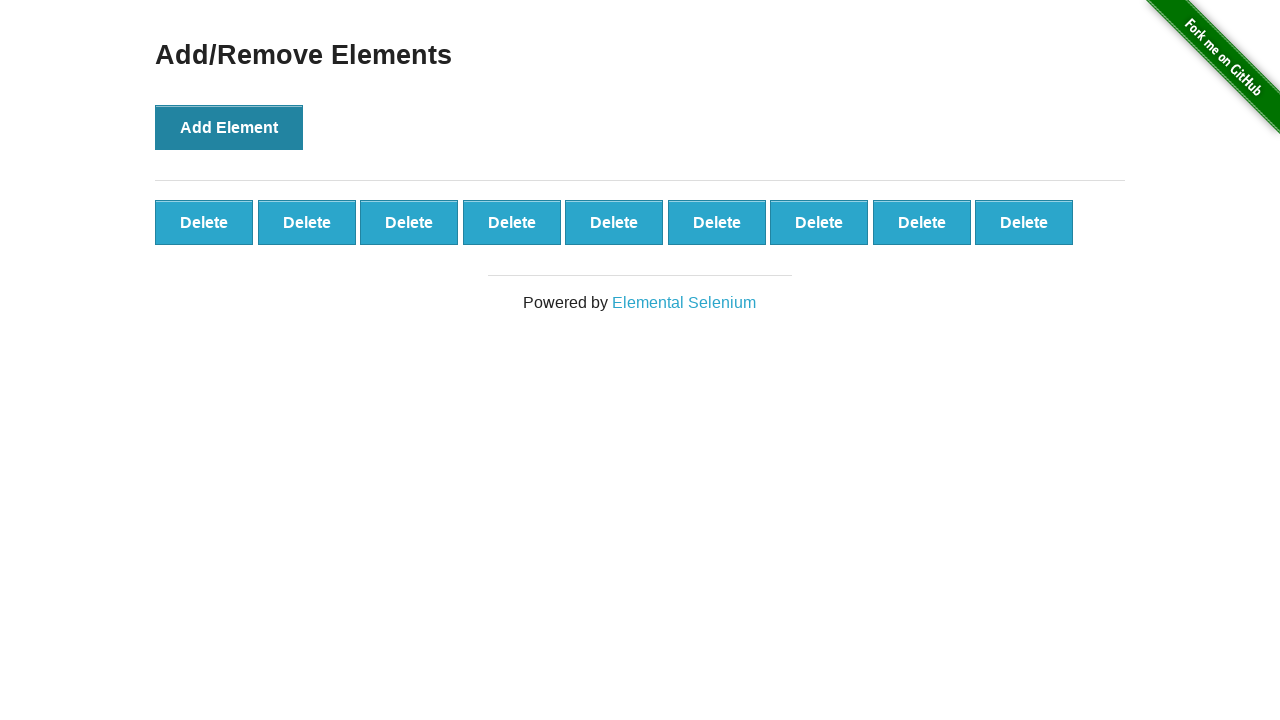

Clicked Add Element button (click 10/100) at (229, 127) on button[onclick='addElement()']
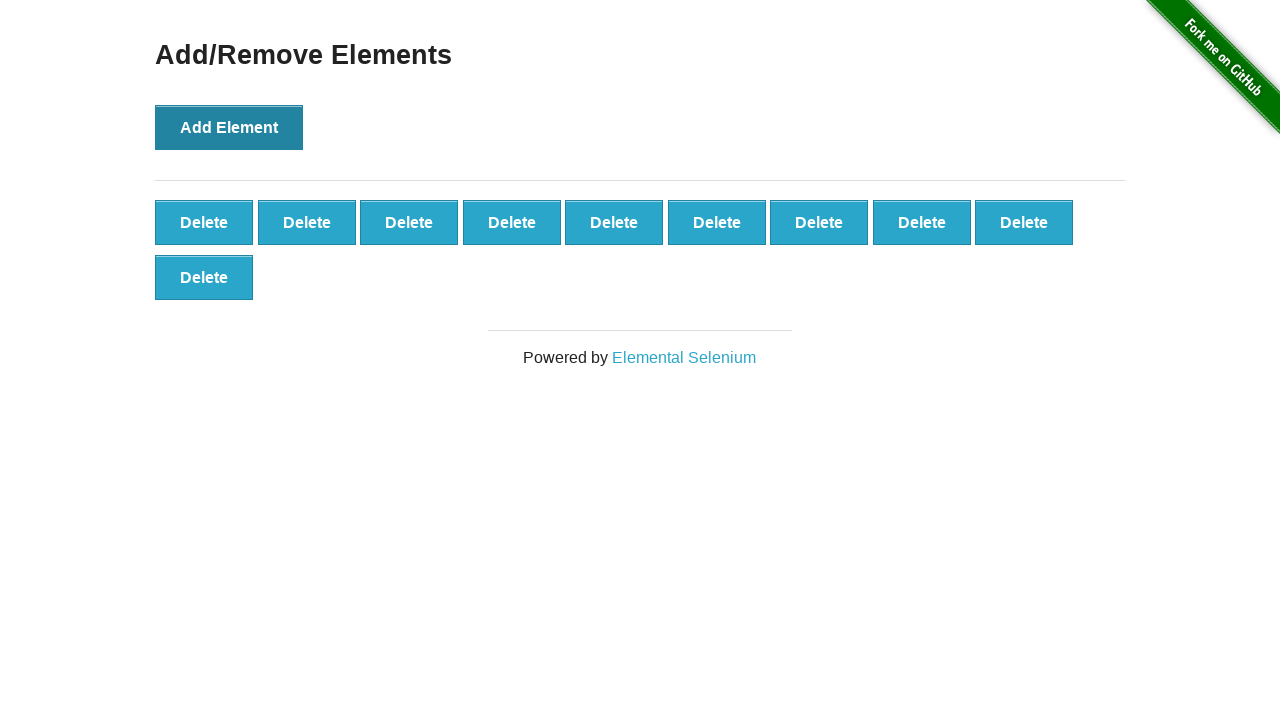

Clicked Add Element button (click 11/100) at (229, 127) on button[onclick='addElement()']
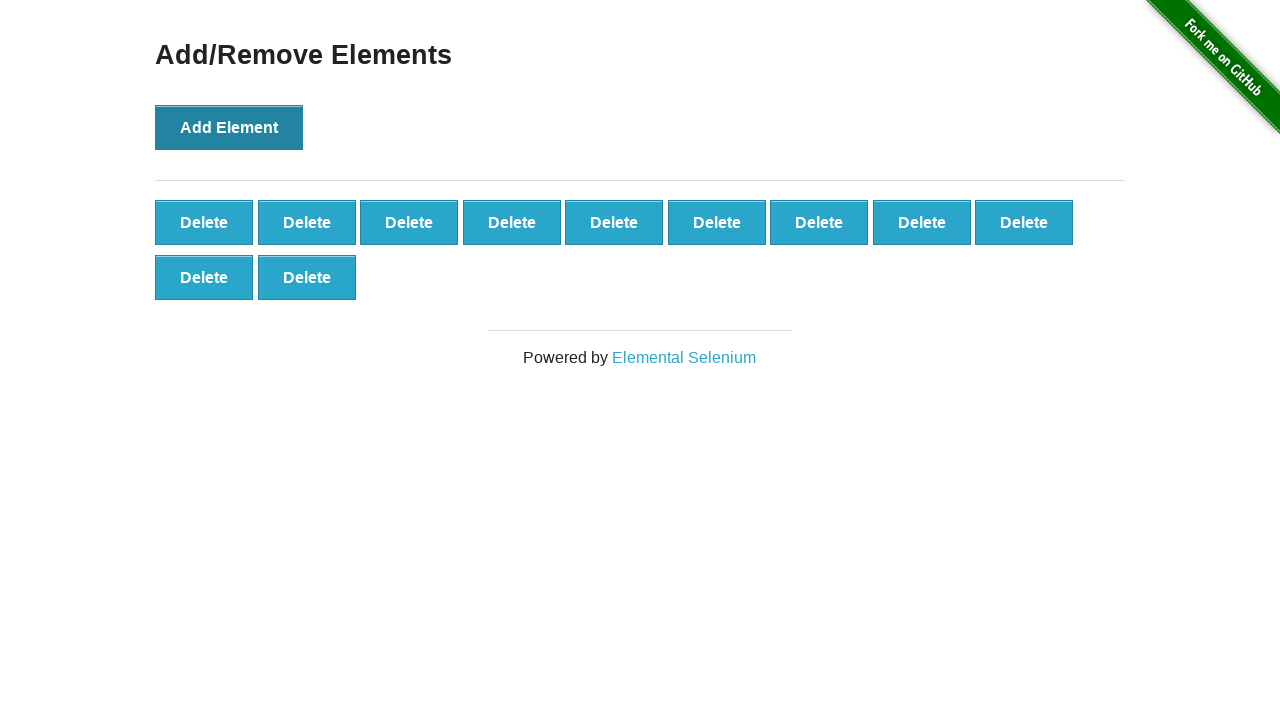

Clicked Add Element button (click 12/100) at (229, 127) on button[onclick='addElement()']
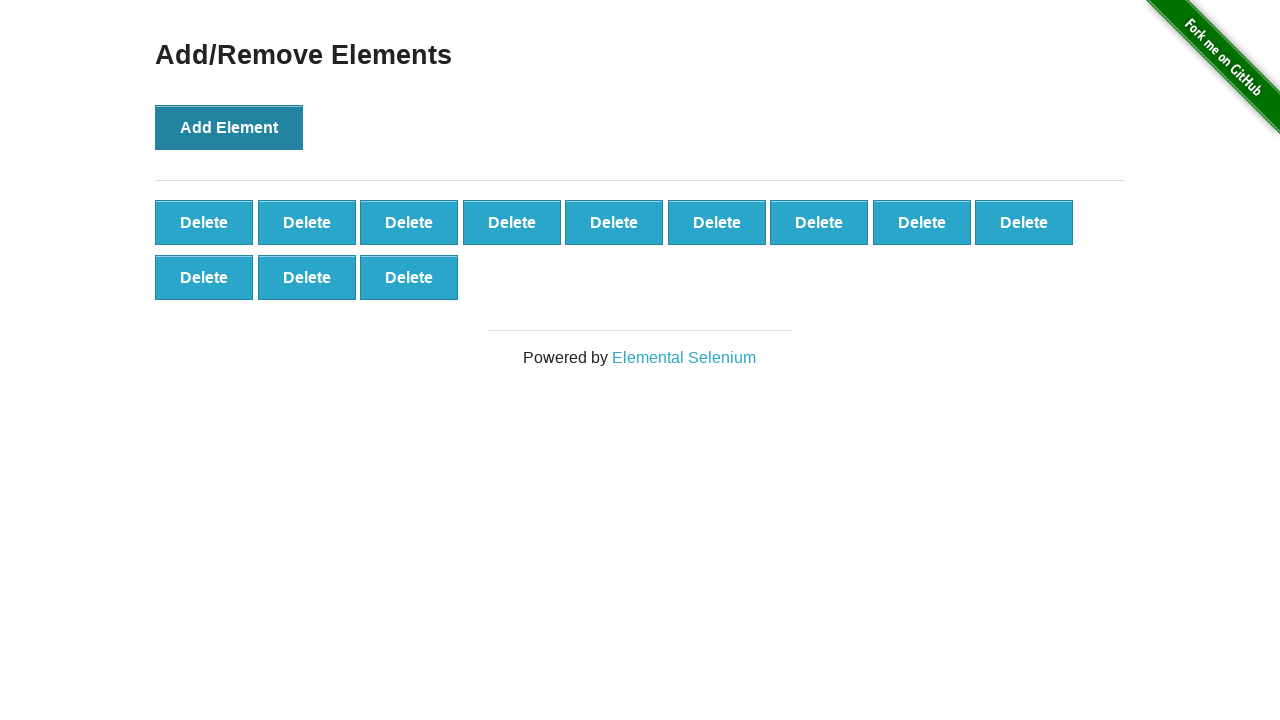

Clicked Add Element button (click 13/100) at (229, 127) on button[onclick='addElement()']
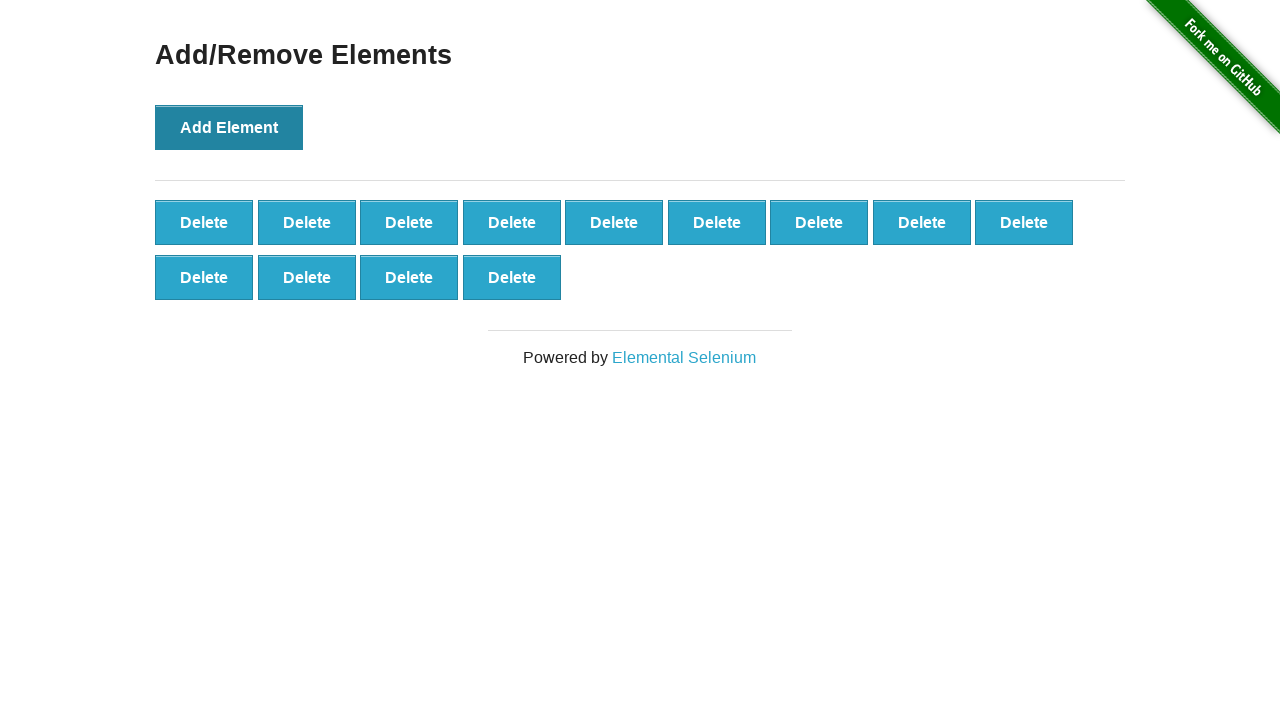

Clicked Add Element button (click 14/100) at (229, 127) on button[onclick='addElement()']
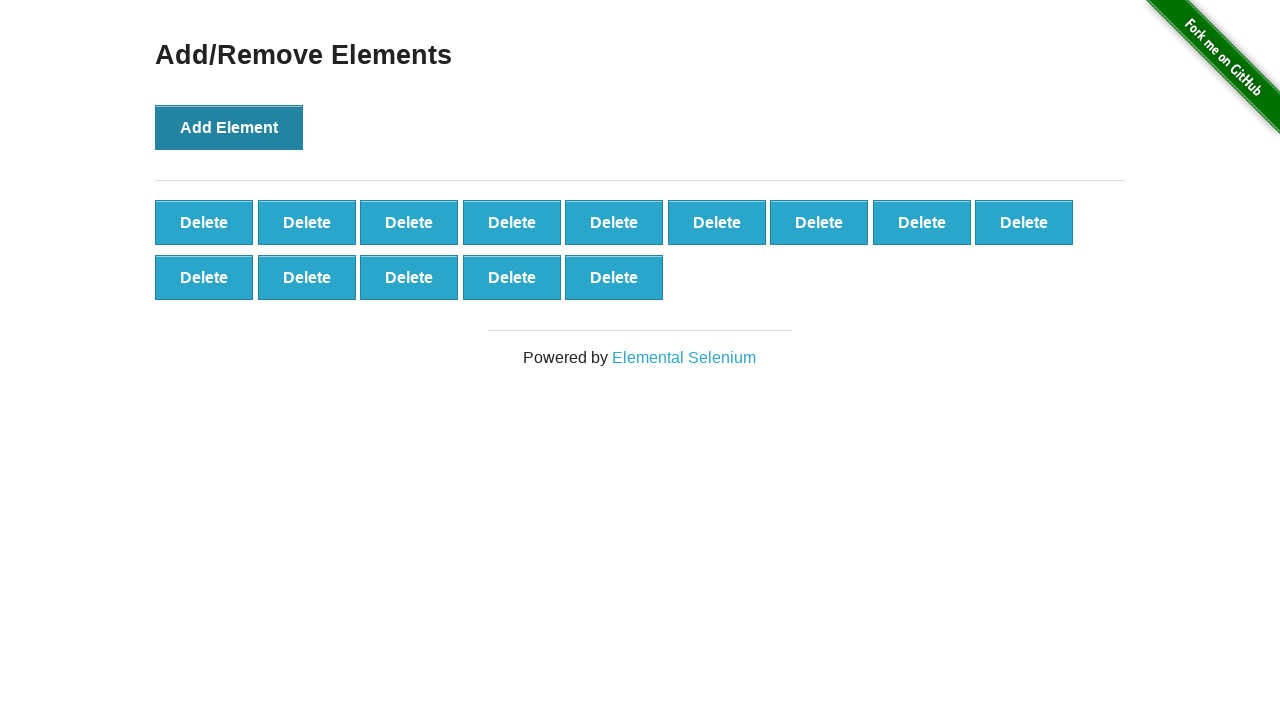

Clicked Add Element button (click 15/100) at (229, 127) on button[onclick='addElement()']
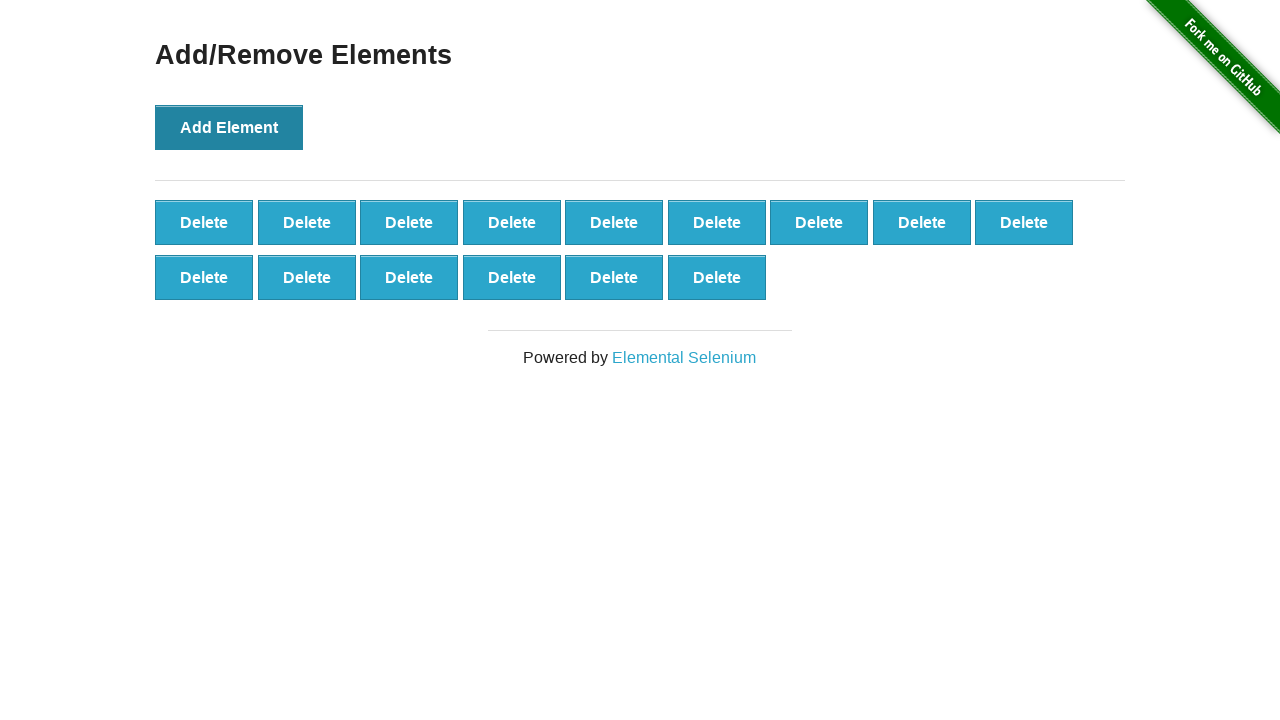

Clicked Add Element button (click 16/100) at (229, 127) on button[onclick='addElement()']
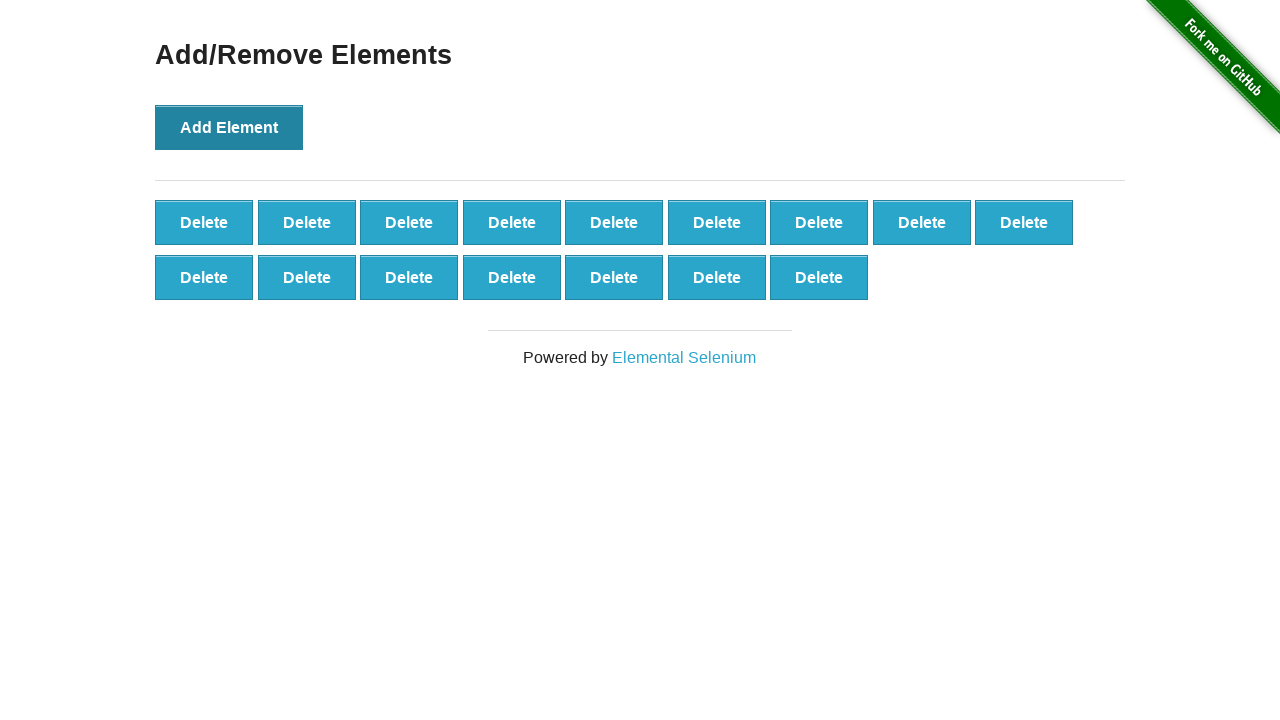

Clicked Add Element button (click 17/100) at (229, 127) on button[onclick='addElement()']
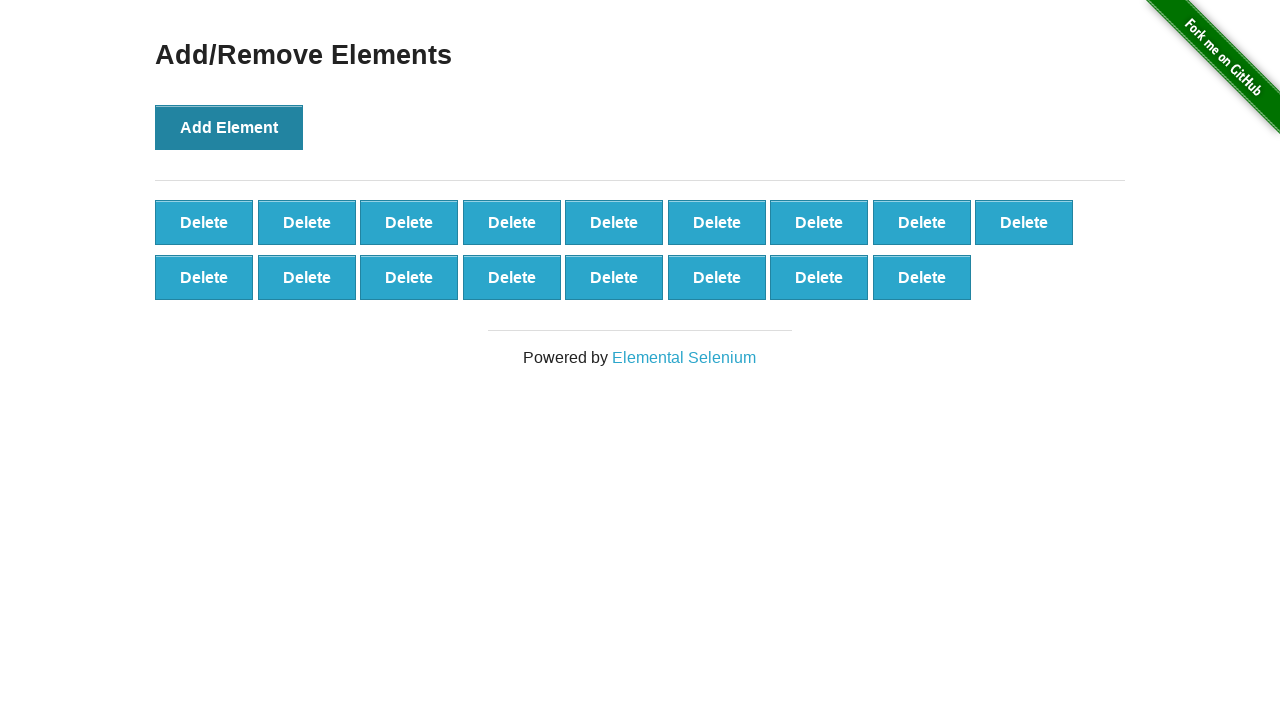

Clicked Add Element button (click 18/100) at (229, 127) on button[onclick='addElement()']
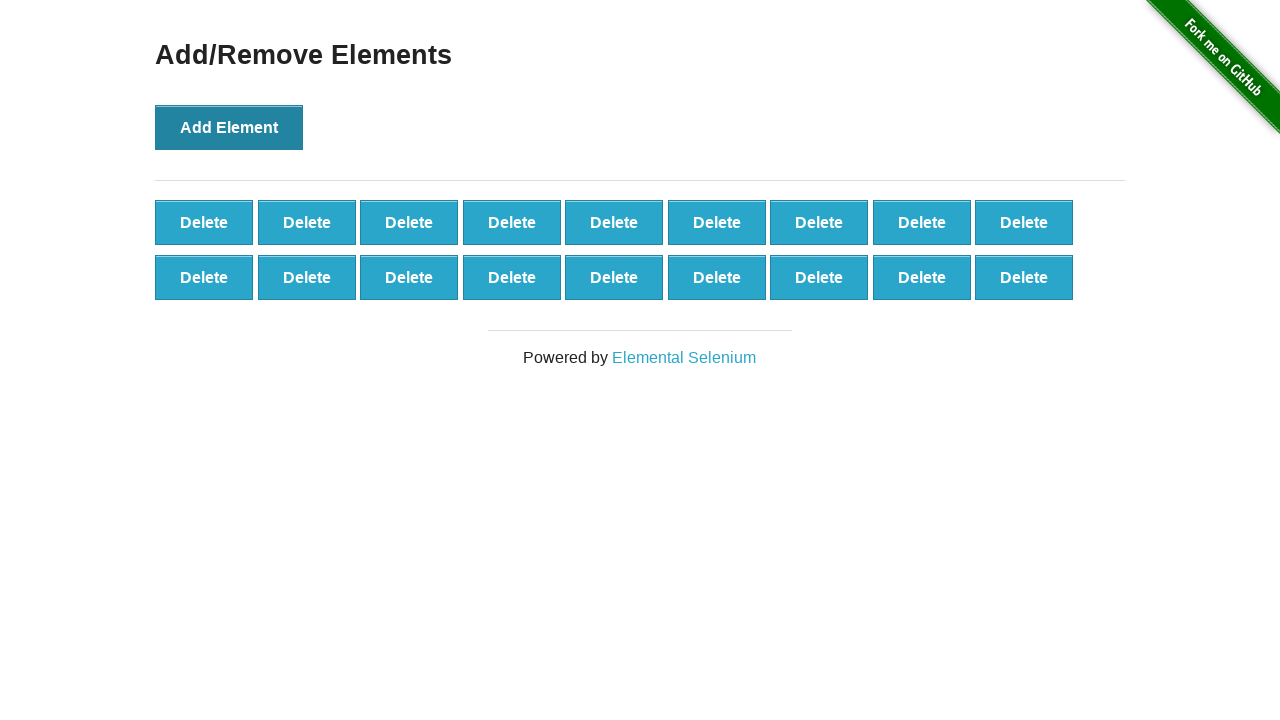

Clicked Add Element button (click 19/100) at (229, 127) on button[onclick='addElement()']
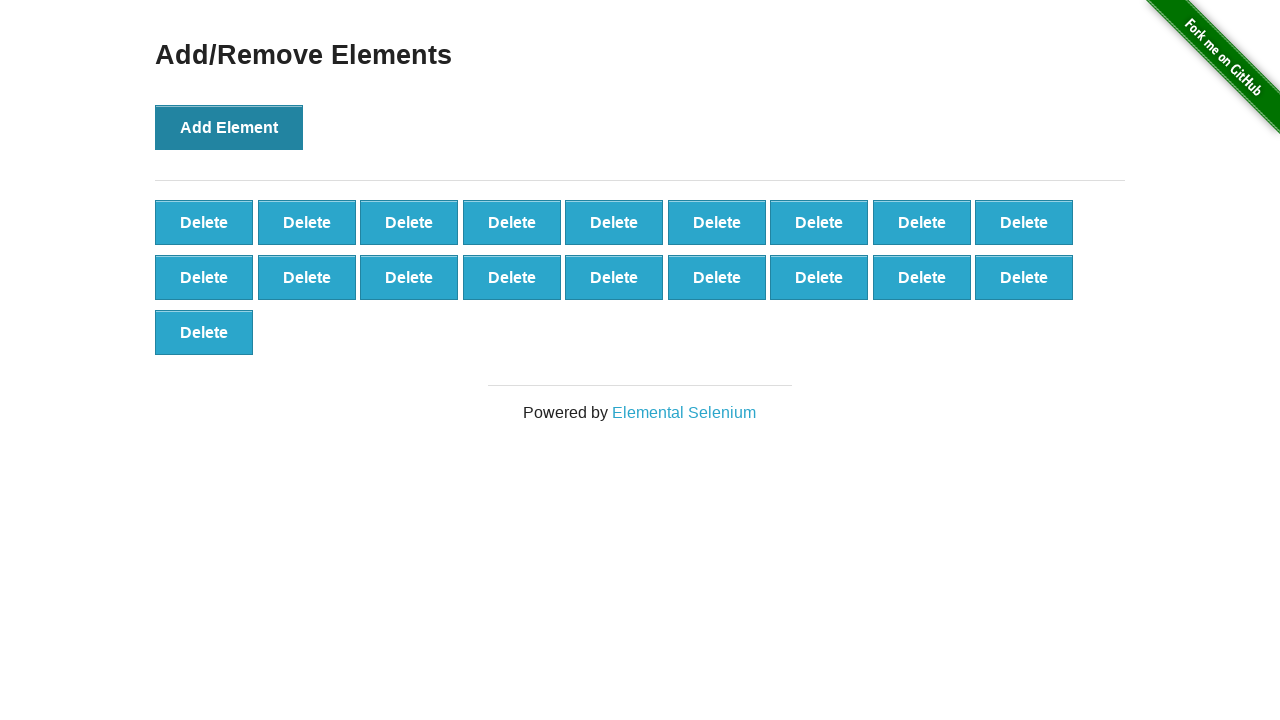

Clicked Add Element button (click 20/100) at (229, 127) on button[onclick='addElement()']
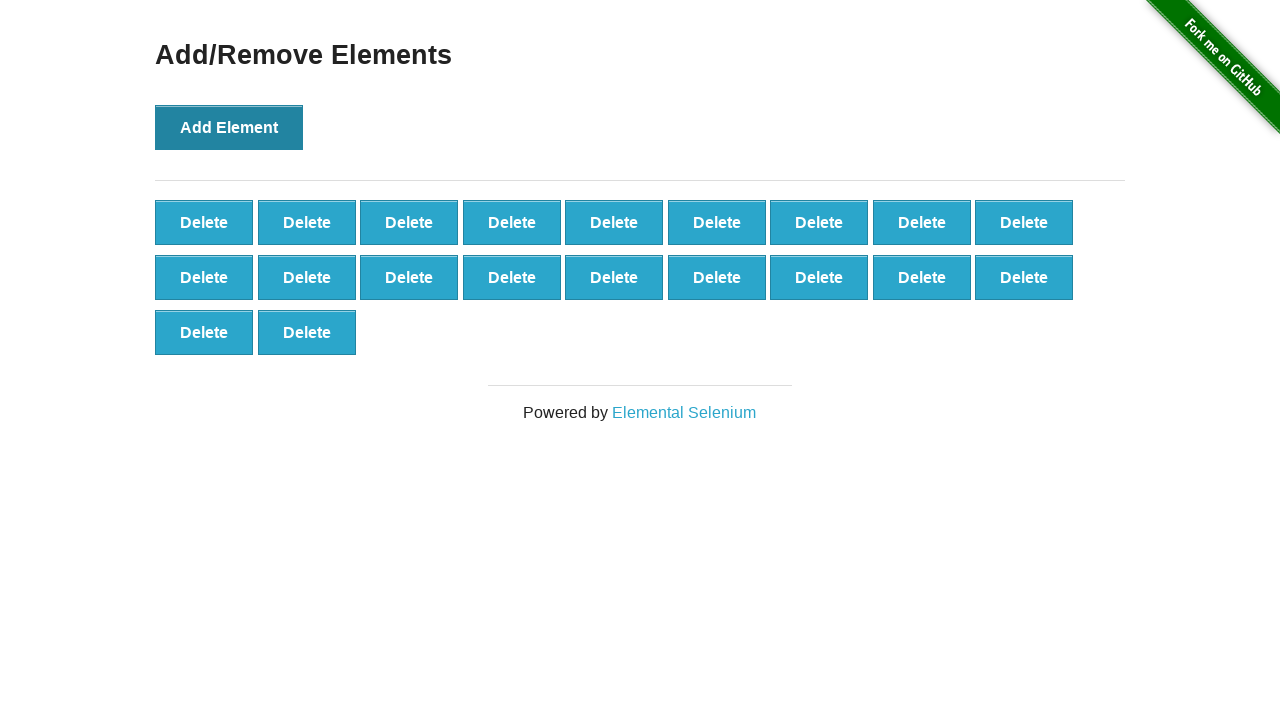

Clicked Add Element button (click 21/100) at (229, 127) on button[onclick='addElement()']
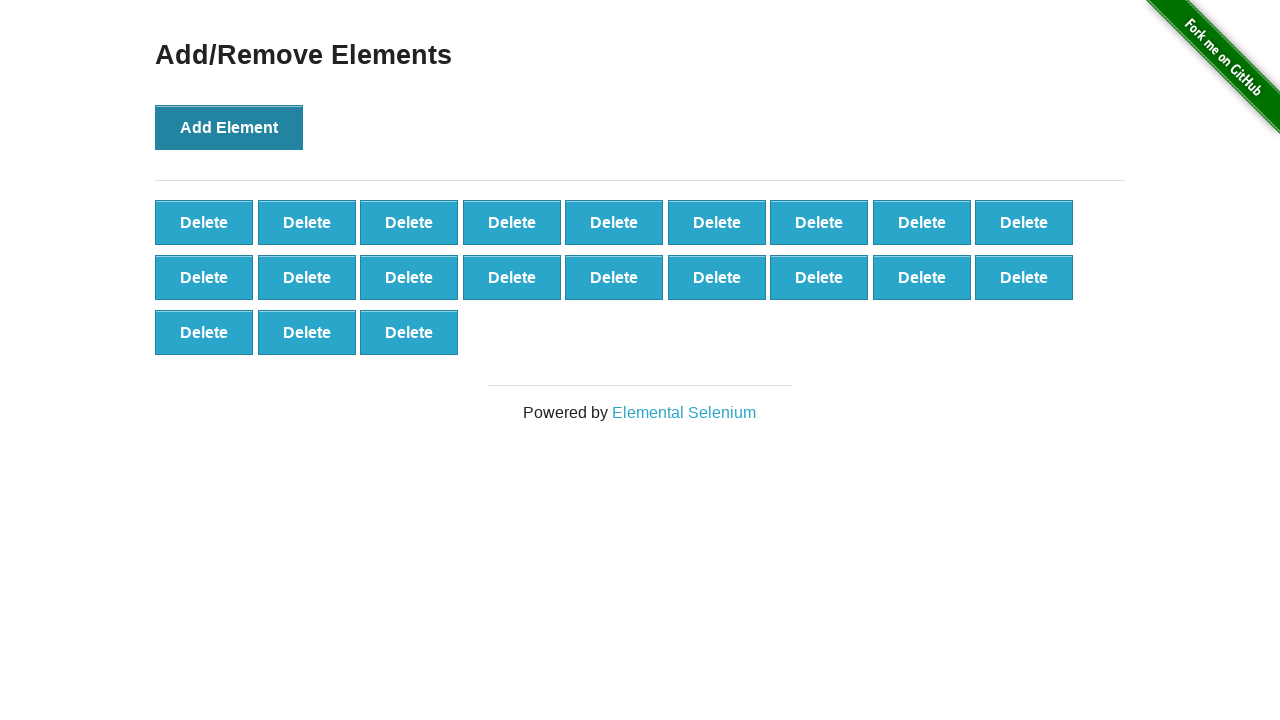

Clicked Add Element button (click 22/100) at (229, 127) on button[onclick='addElement()']
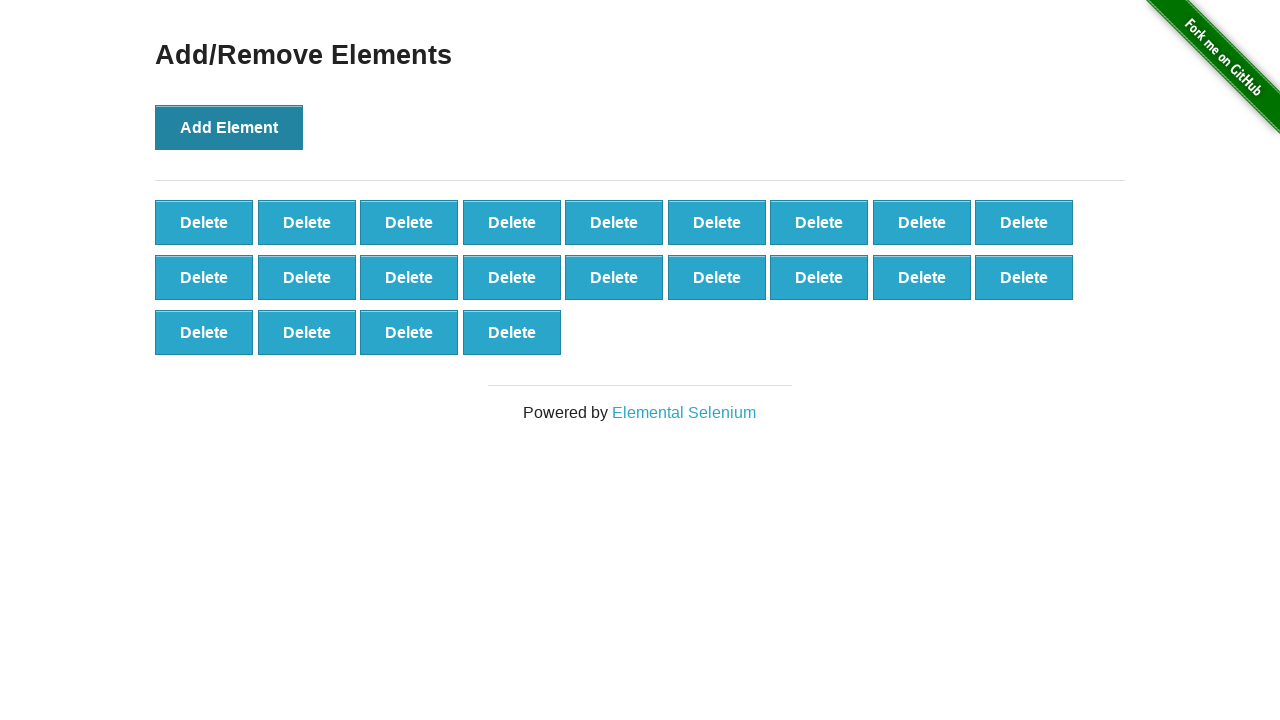

Clicked Add Element button (click 23/100) at (229, 127) on button[onclick='addElement()']
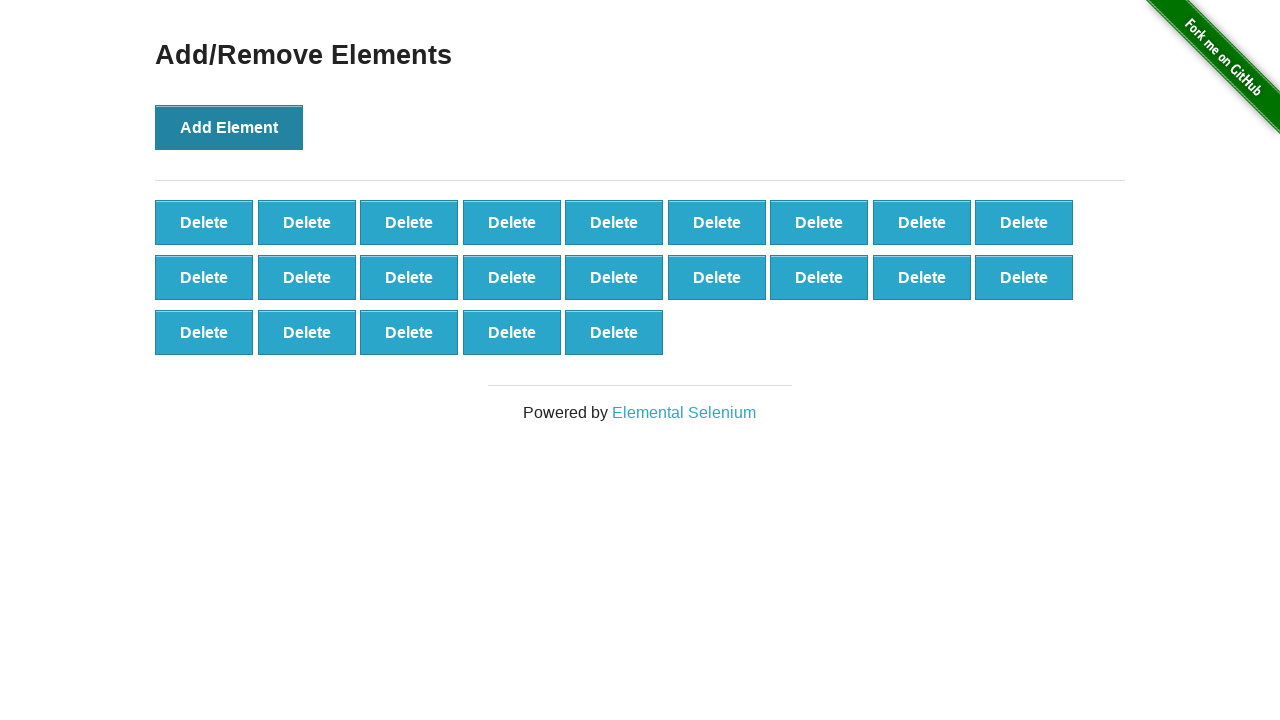

Clicked Add Element button (click 24/100) at (229, 127) on button[onclick='addElement()']
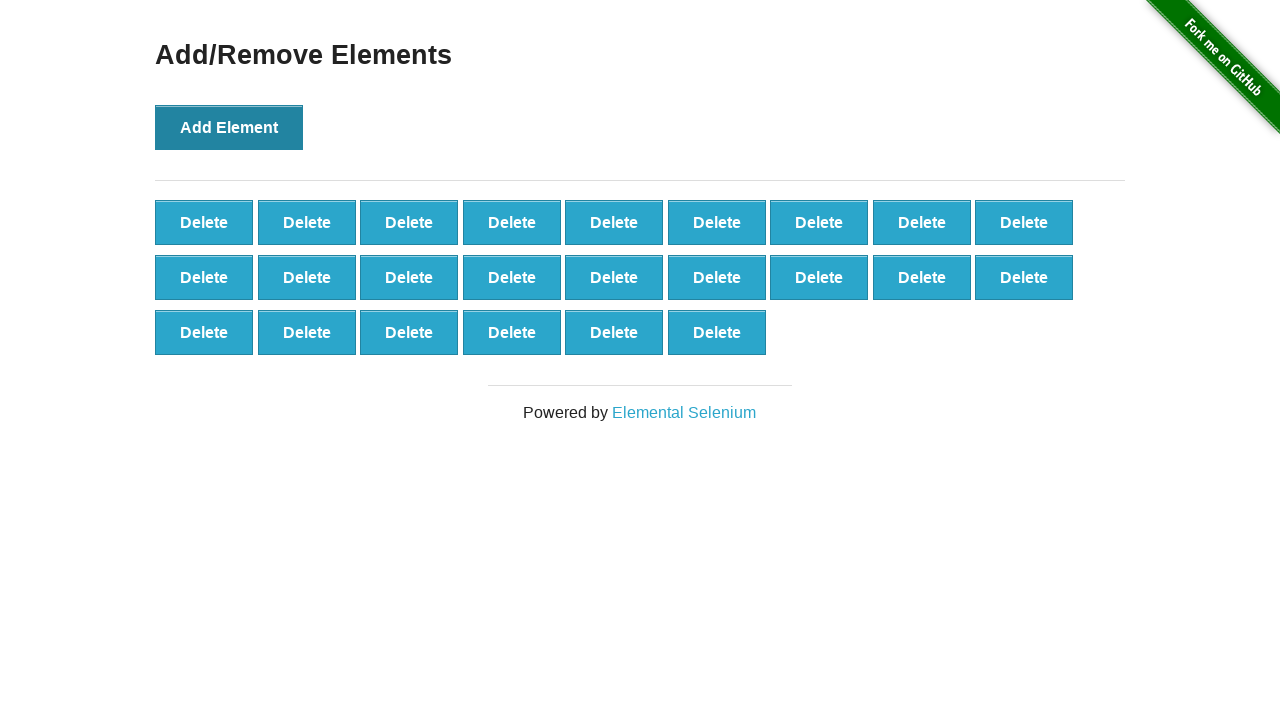

Clicked Add Element button (click 25/100) at (229, 127) on button[onclick='addElement()']
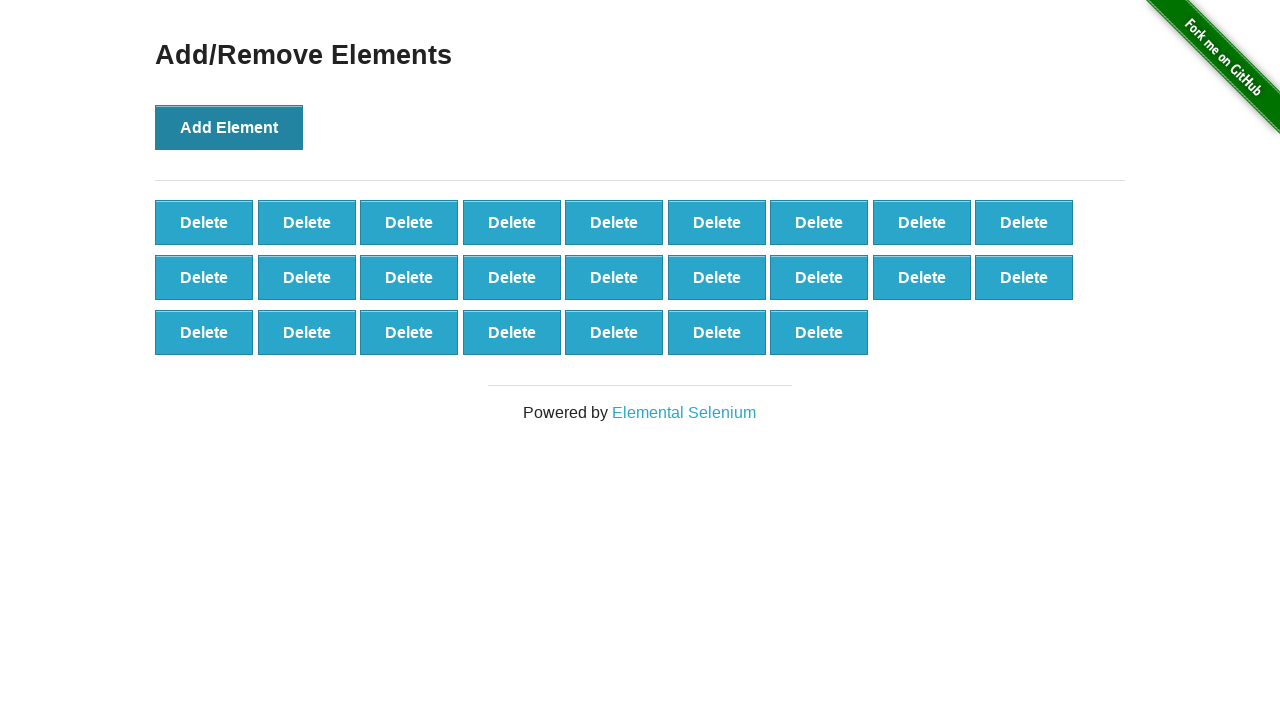

Clicked Add Element button (click 26/100) at (229, 127) on button[onclick='addElement()']
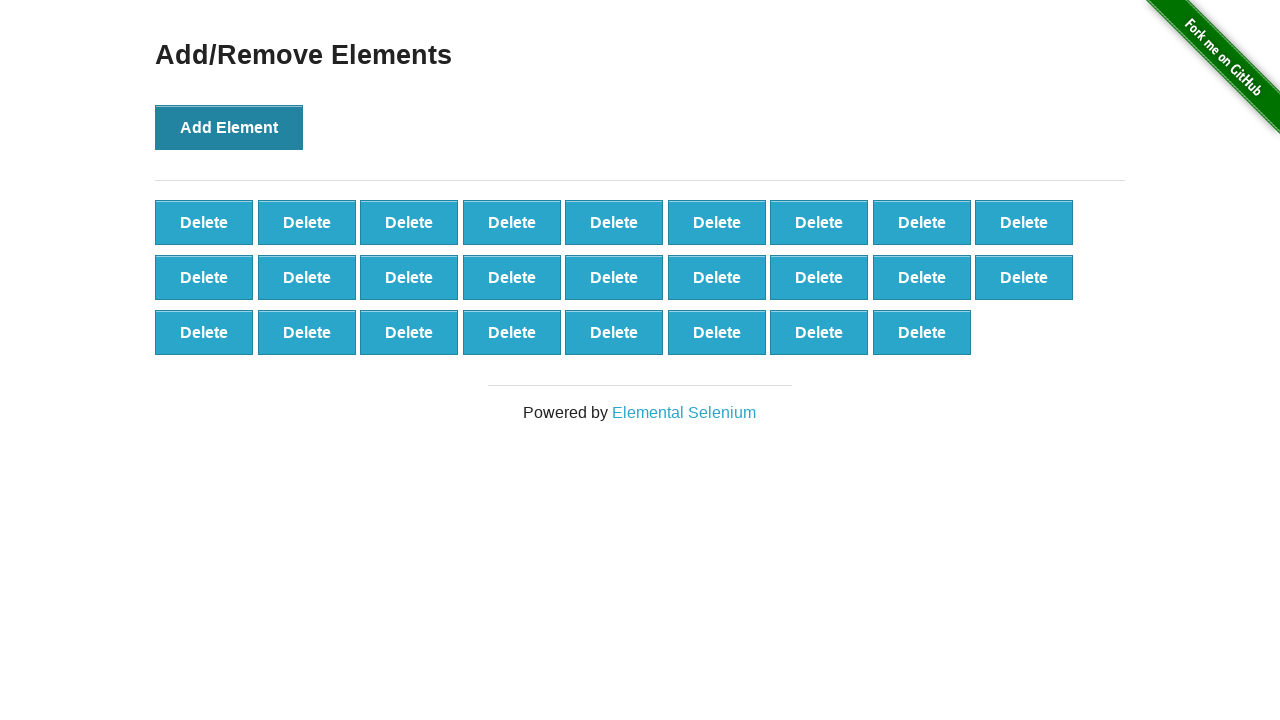

Clicked Add Element button (click 27/100) at (229, 127) on button[onclick='addElement()']
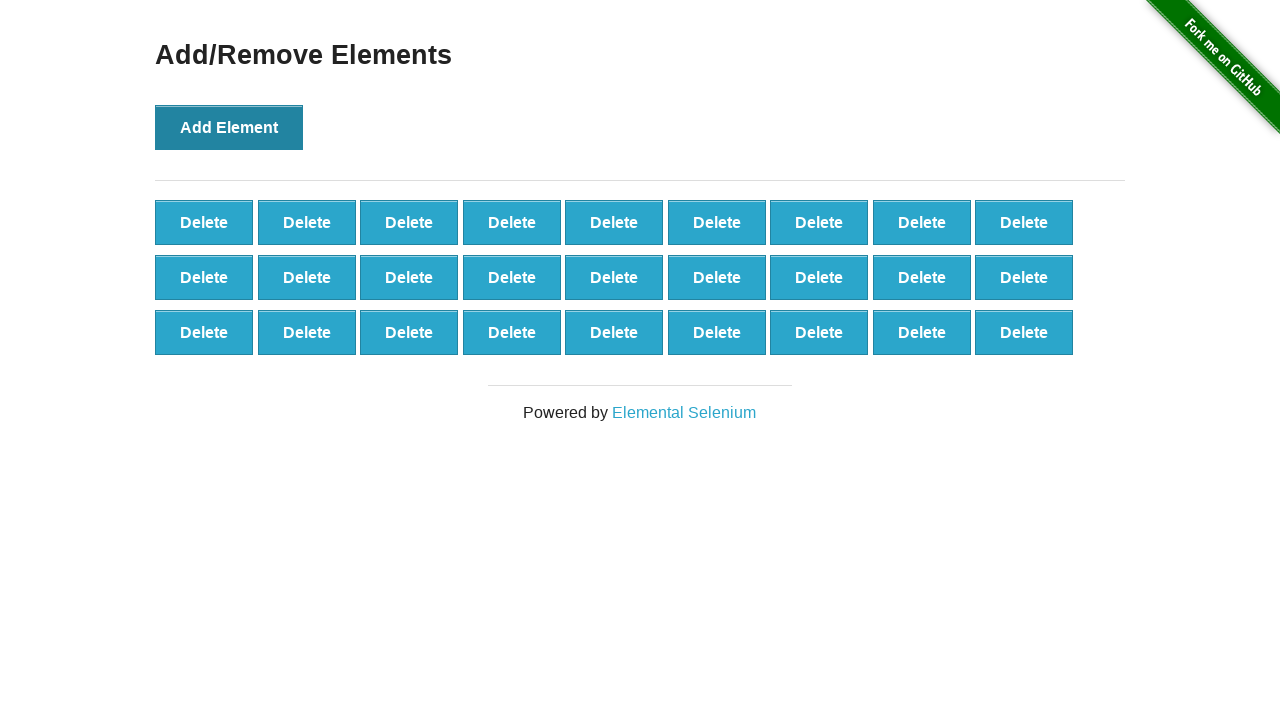

Clicked Add Element button (click 28/100) at (229, 127) on button[onclick='addElement()']
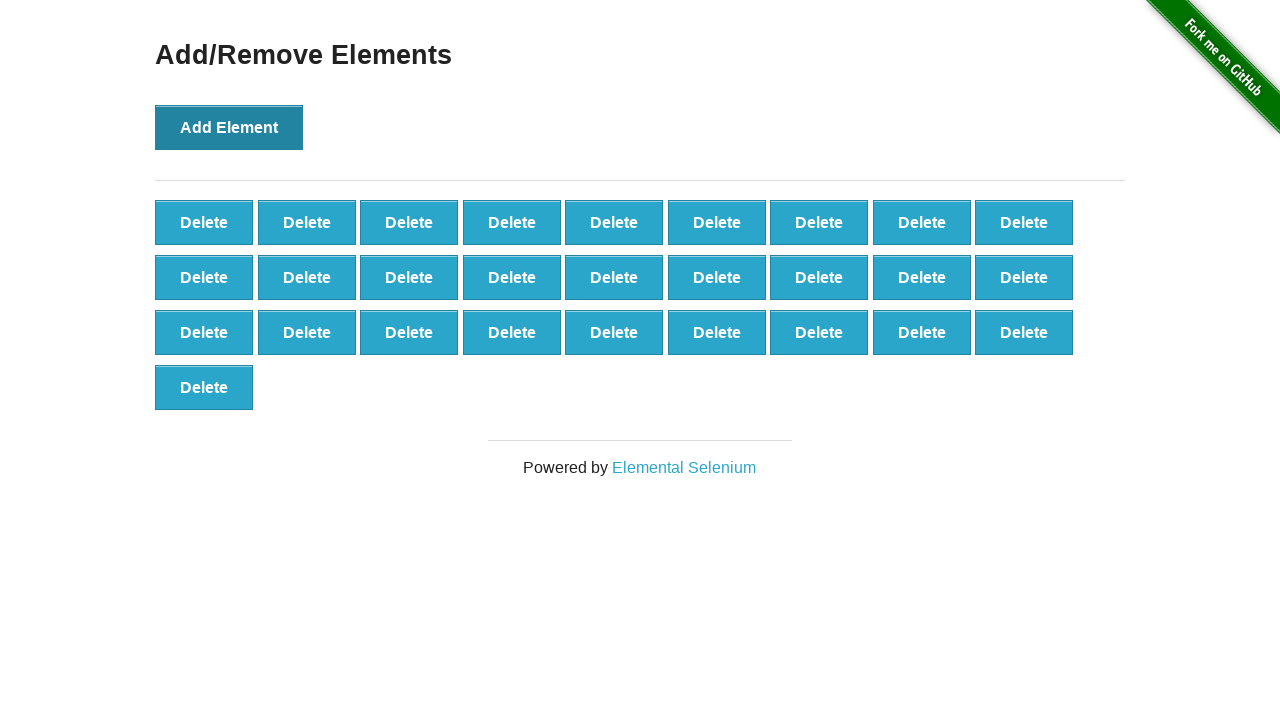

Clicked Add Element button (click 29/100) at (229, 127) on button[onclick='addElement()']
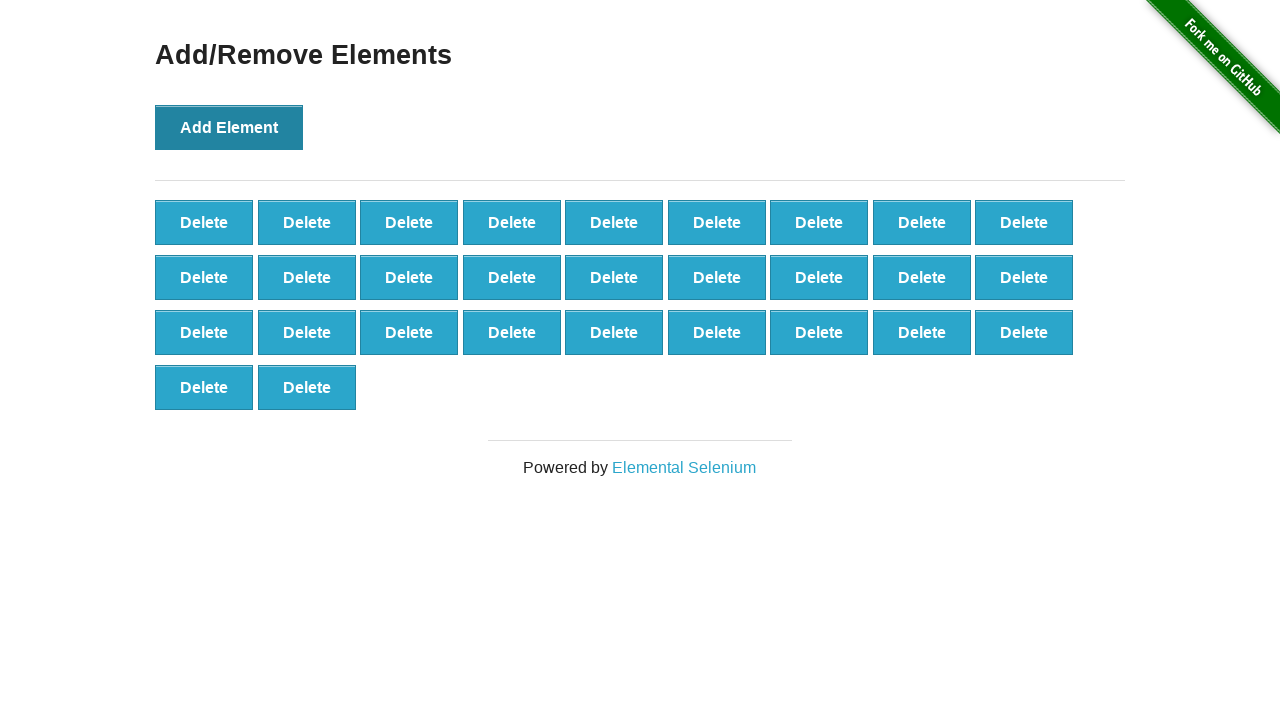

Clicked Add Element button (click 30/100) at (229, 127) on button[onclick='addElement()']
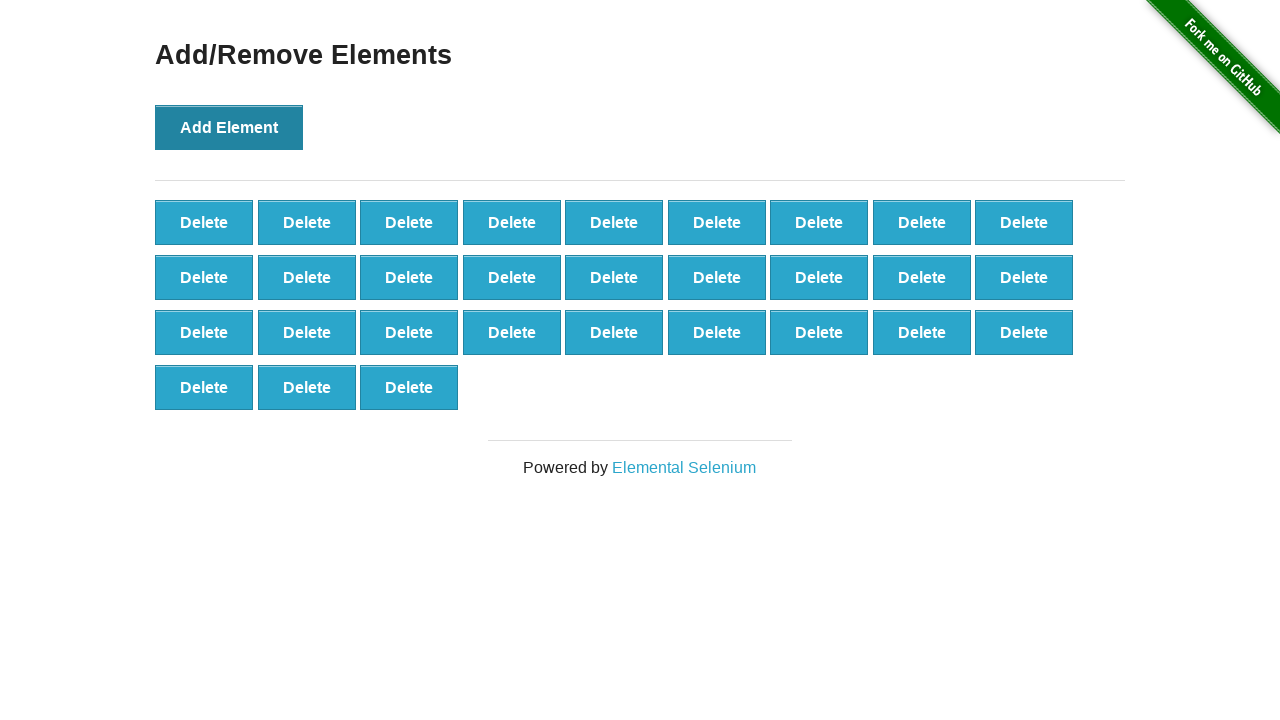

Clicked Add Element button (click 31/100) at (229, 127) on button[onclick='addElement()']
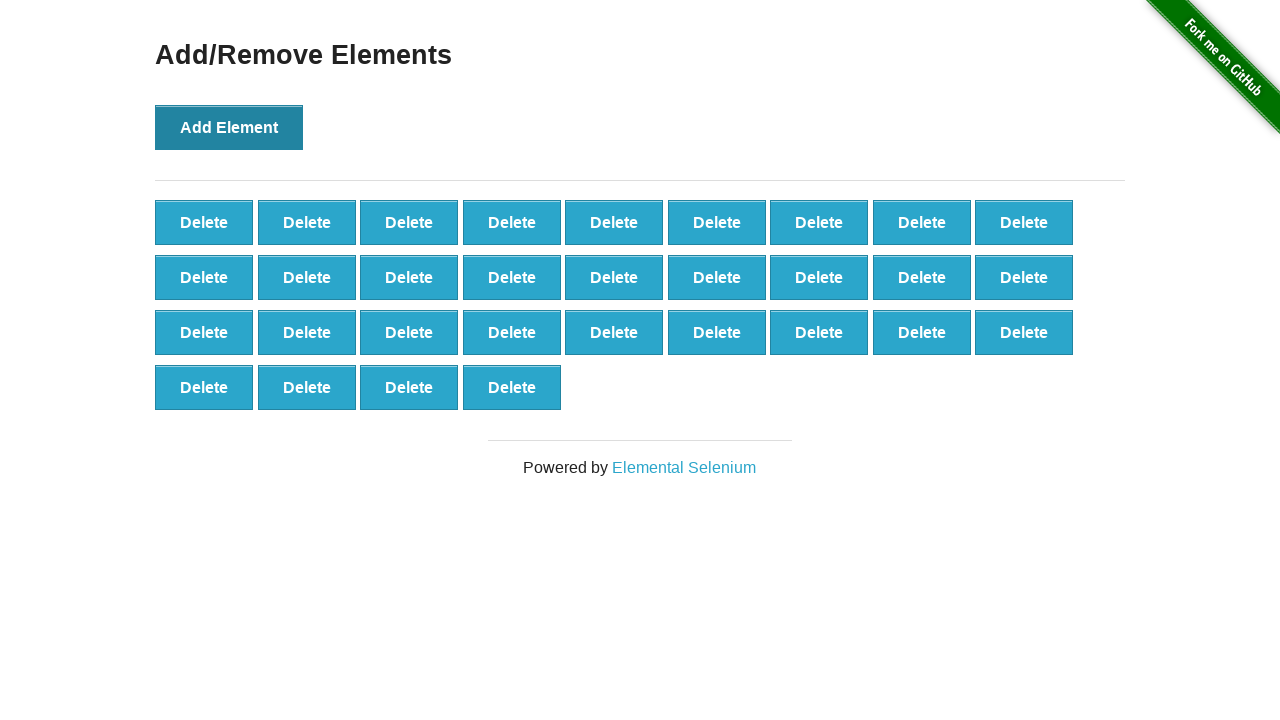

Clicked Add Element button (click 32/100) at (229, 127) on button[onclick='addElement()']
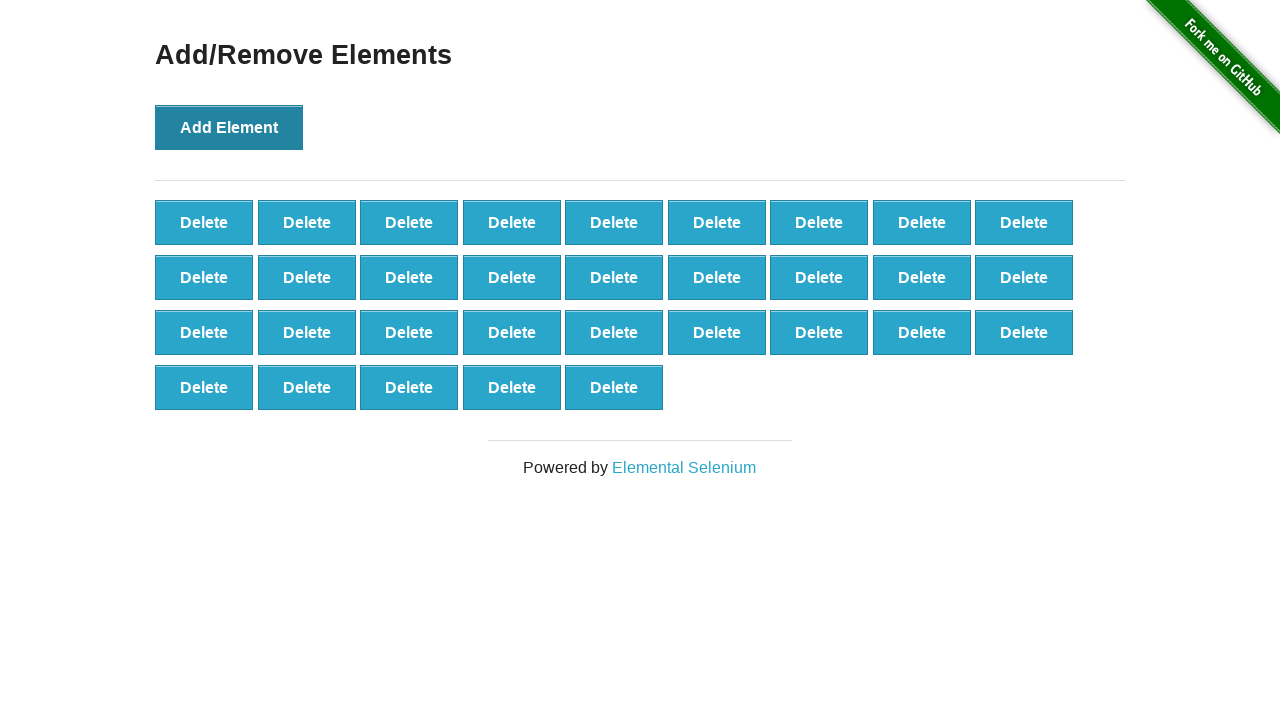

Clicked Add Element button (click 33/100) at (229, 127) on button[onclick='addElement()']
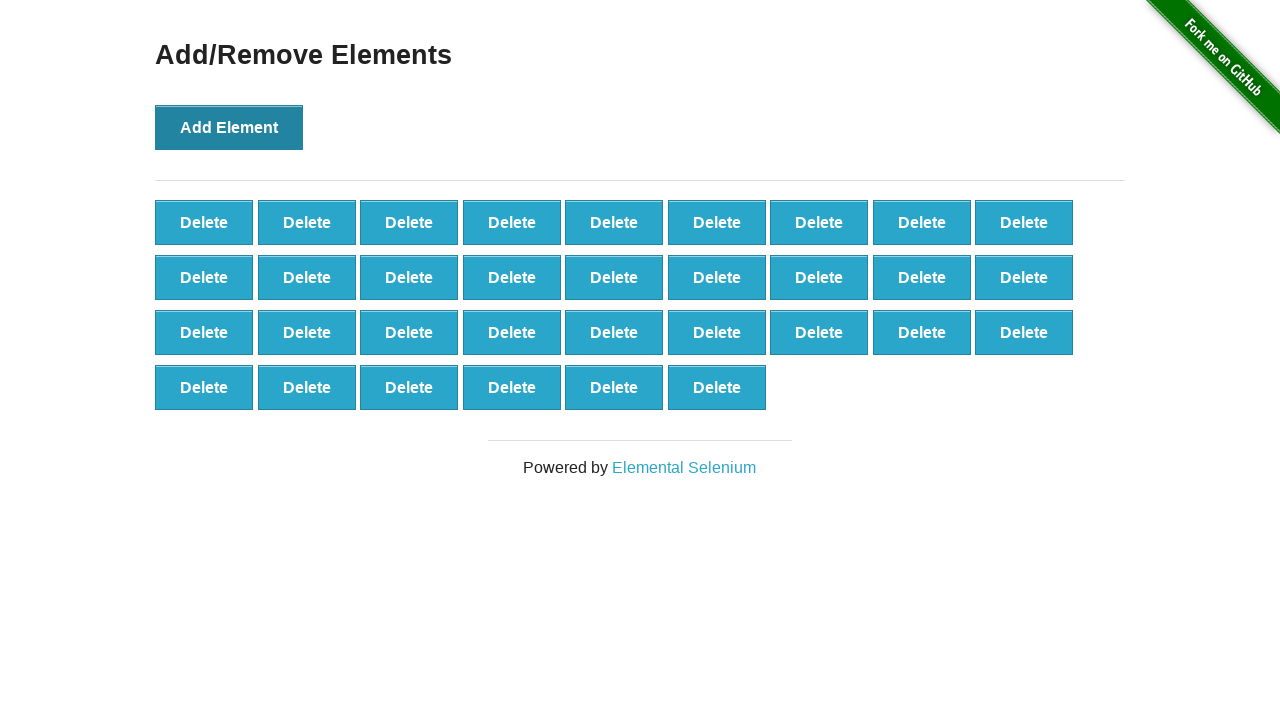

Clicked Add Element button (click 34/100) at (229, 127) on button[onclick='addElement()']
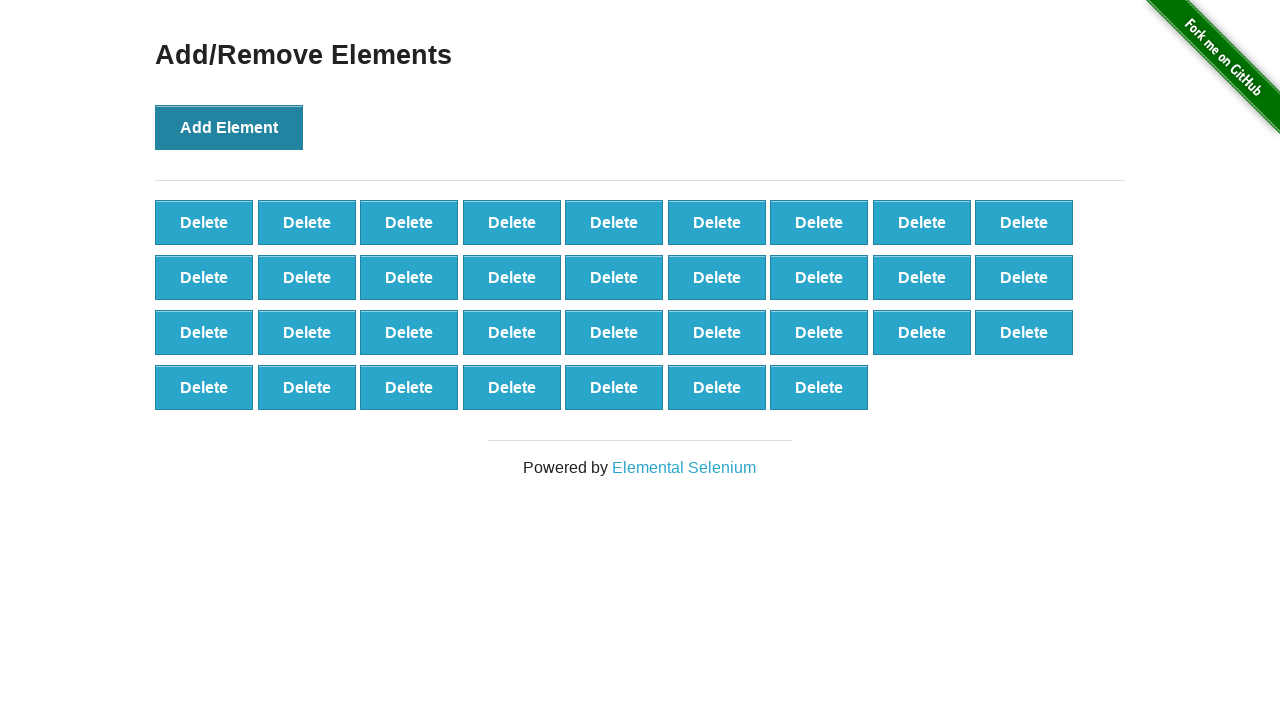

Clicked Add Element button (click 35/100) at (229, 127) on button[onclick='addElement()']
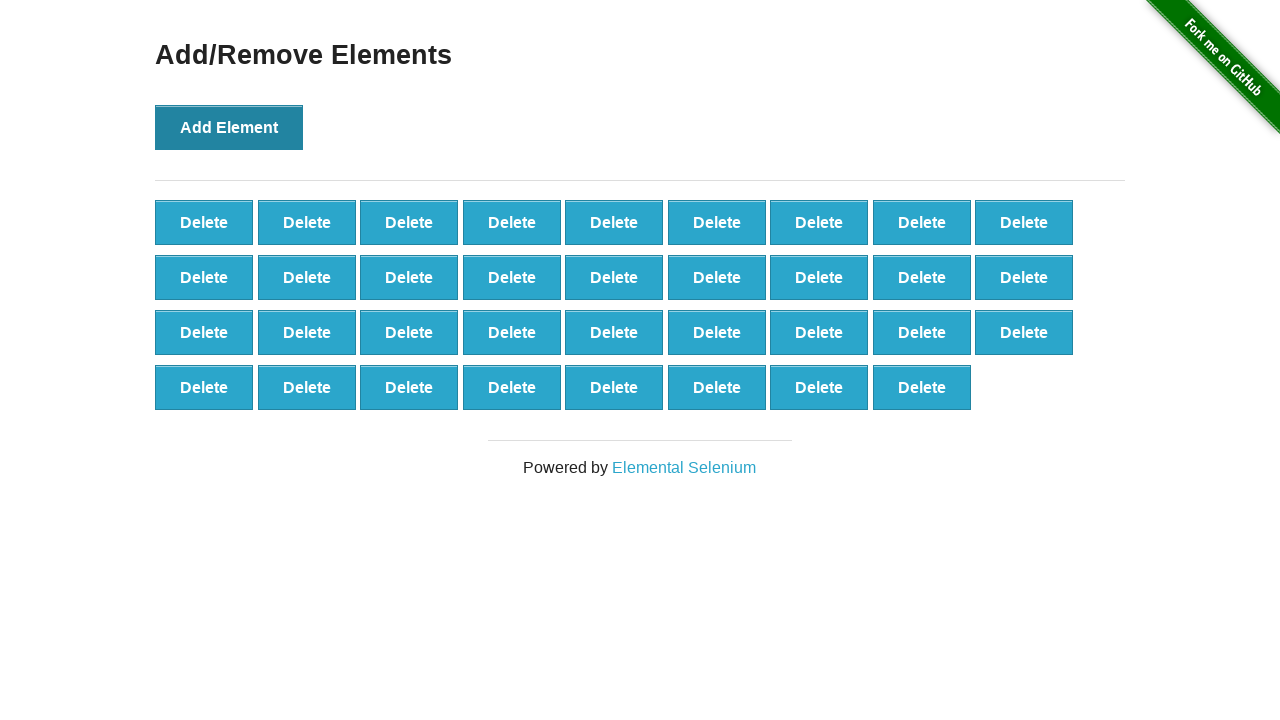

Clicked Add Element button (click 36/100) at (229, 127) on button[onclick='addElement()']
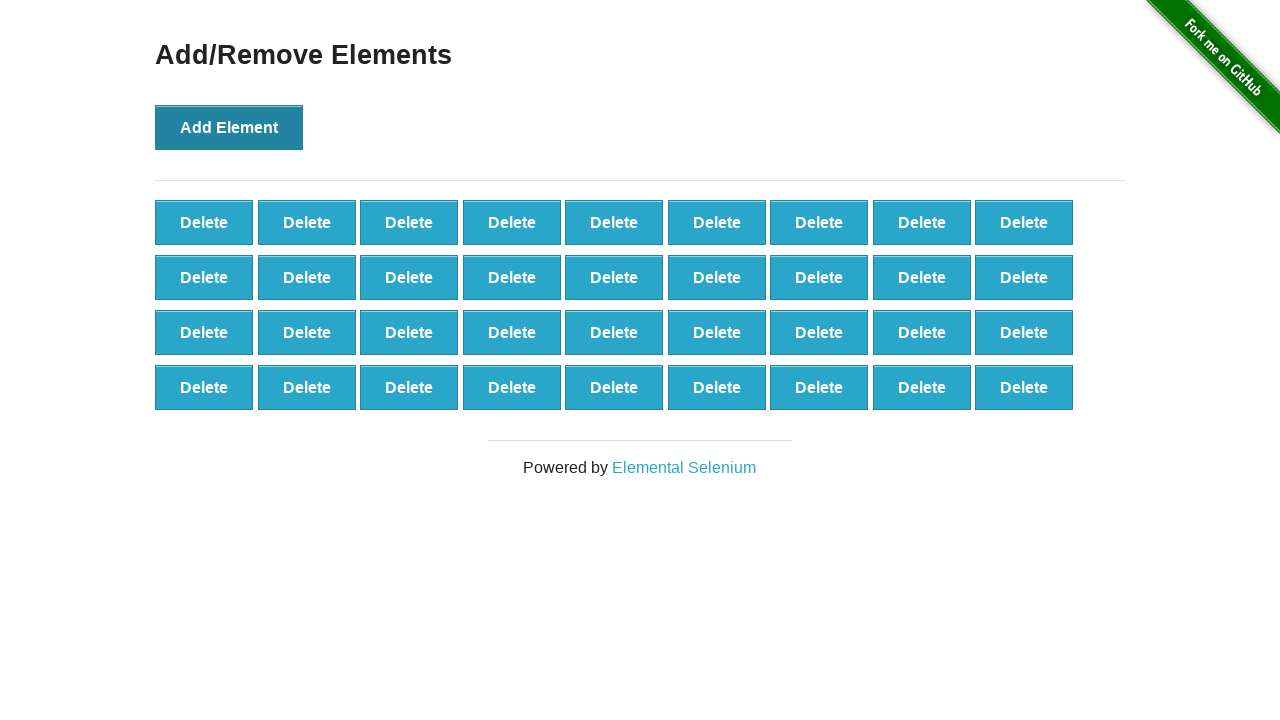

Clicked Add Element button (click 37/100) at (229, 127) on button[onclick='addElement()']
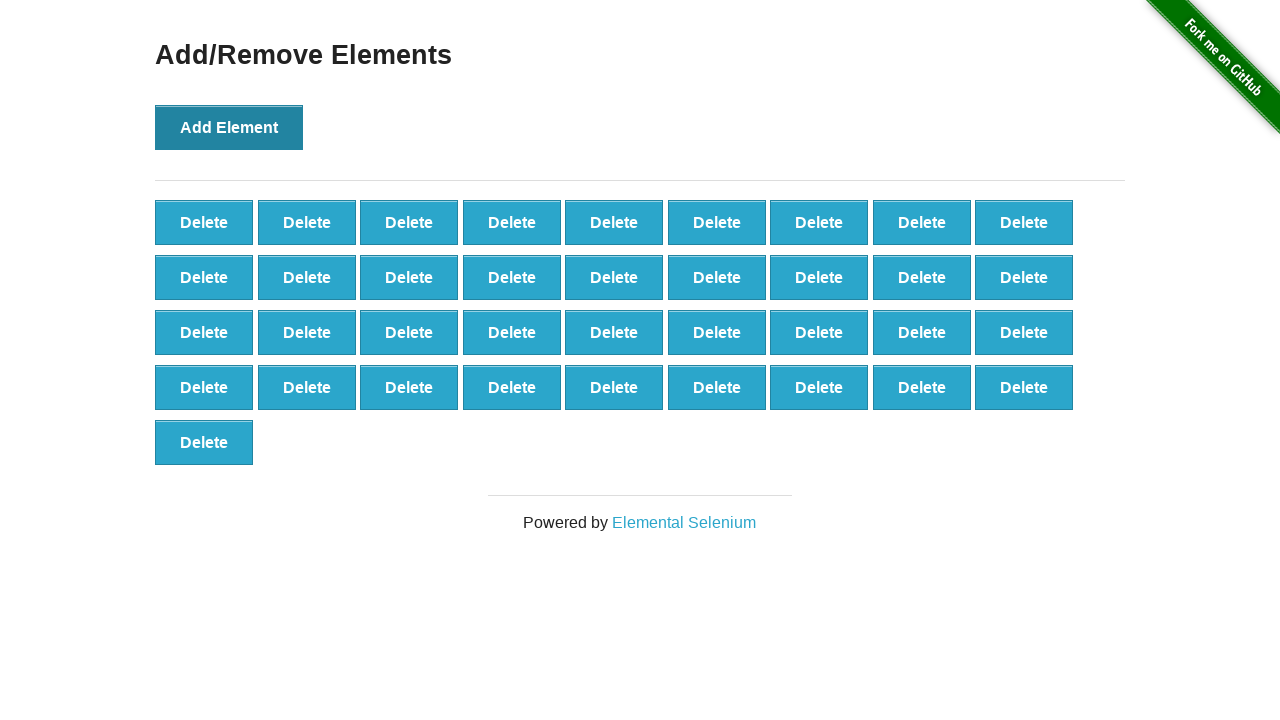

Clicked Add Element button (click 38/100) at (229, 127) on button[onclick='addElement()']
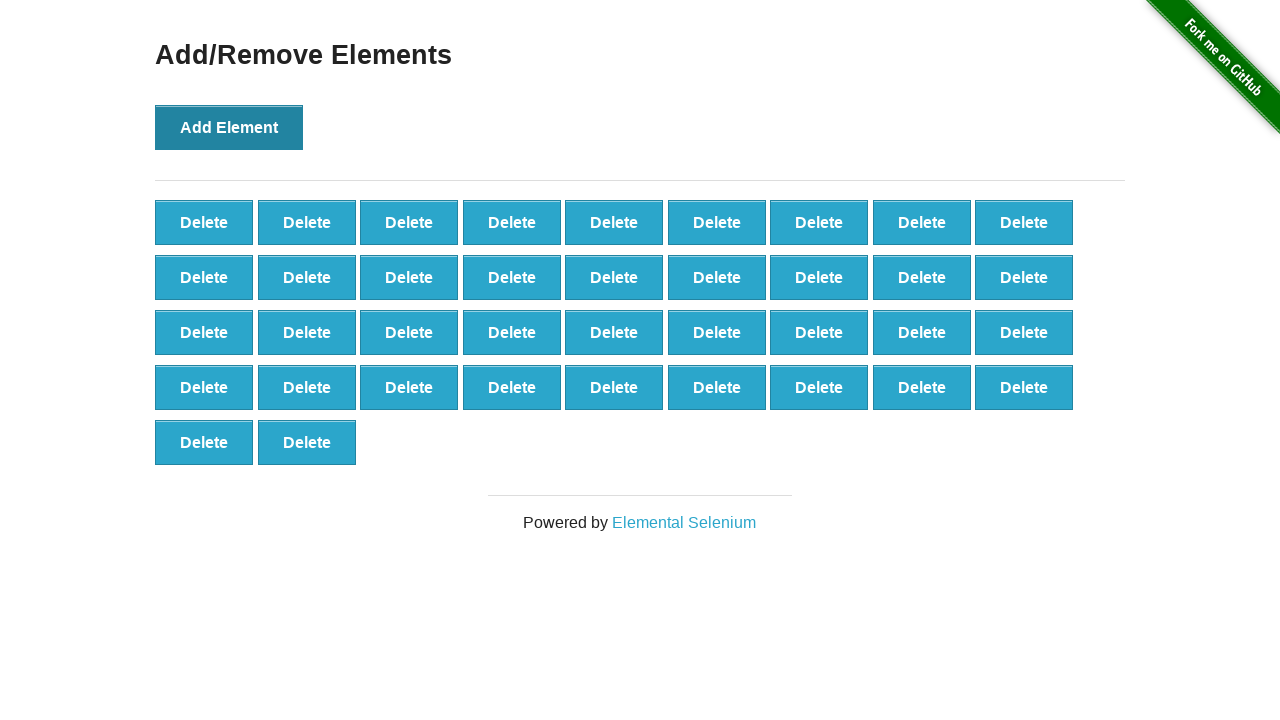

Clicked Add Element button (click 39/100) at (229, 127) on button[onclick='addElement()']
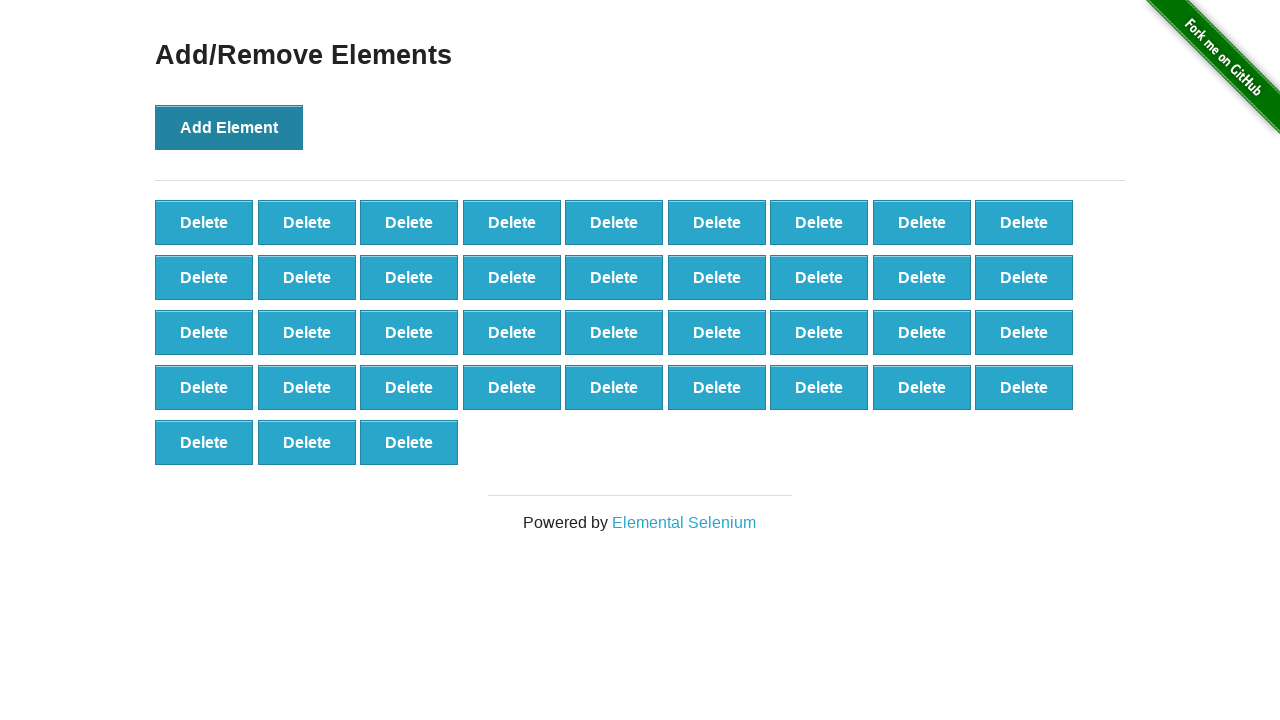

Clicked Add Element button (click 40/100) at (229, 127) on button[onclick='addElement()']
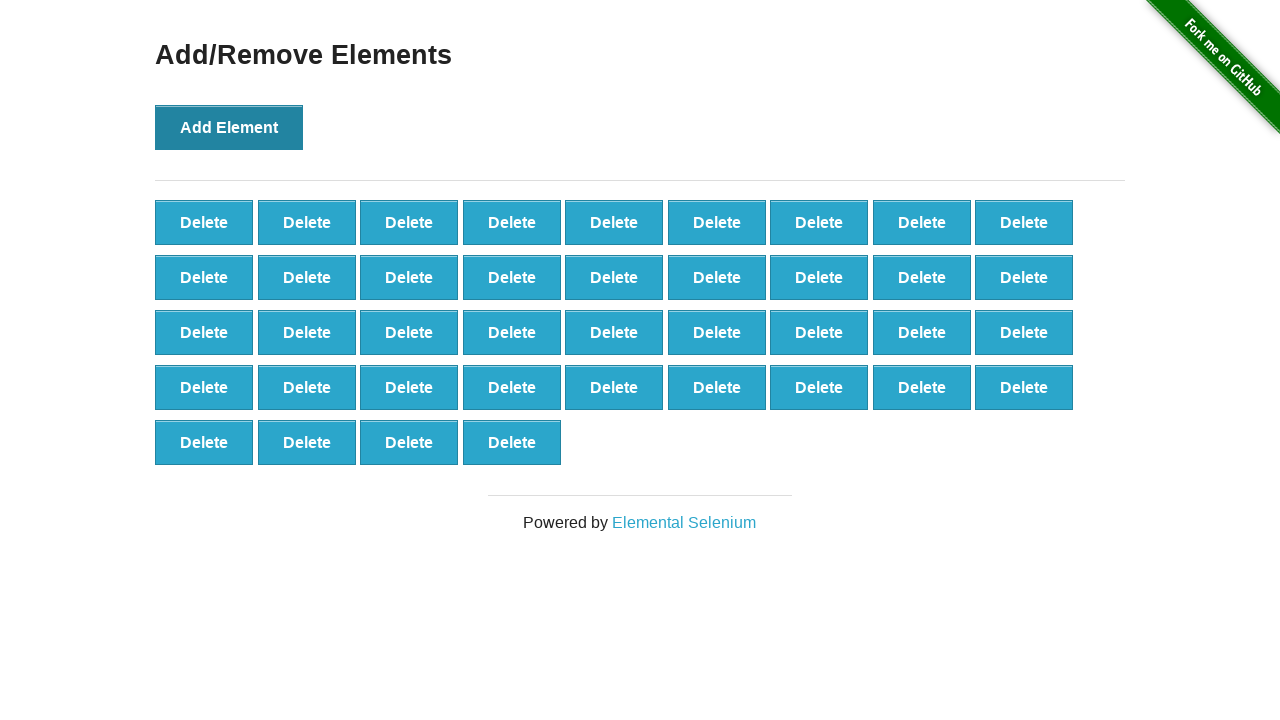

Clicked Add Element button (click 41/100) at (229, 127) on button[onclick='addElement()']
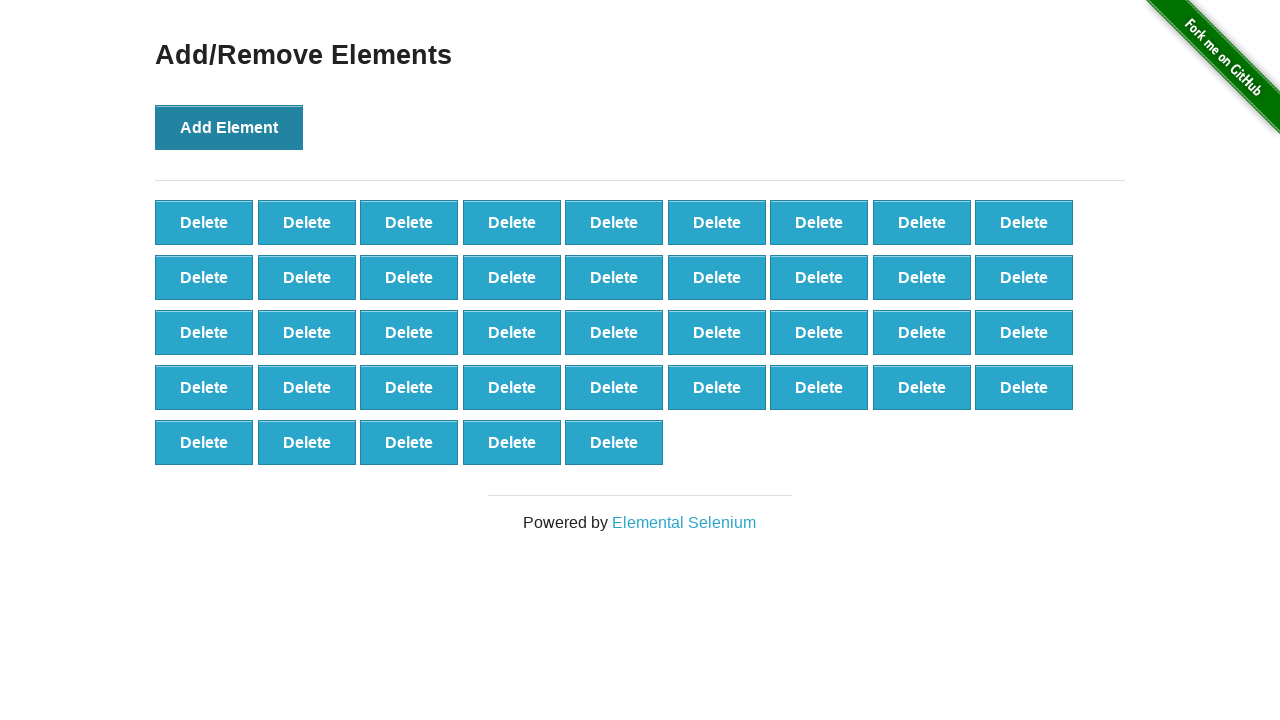

Clicked Add Element button (click 42/100) at (229, 127) on button[onclick='addElement()']
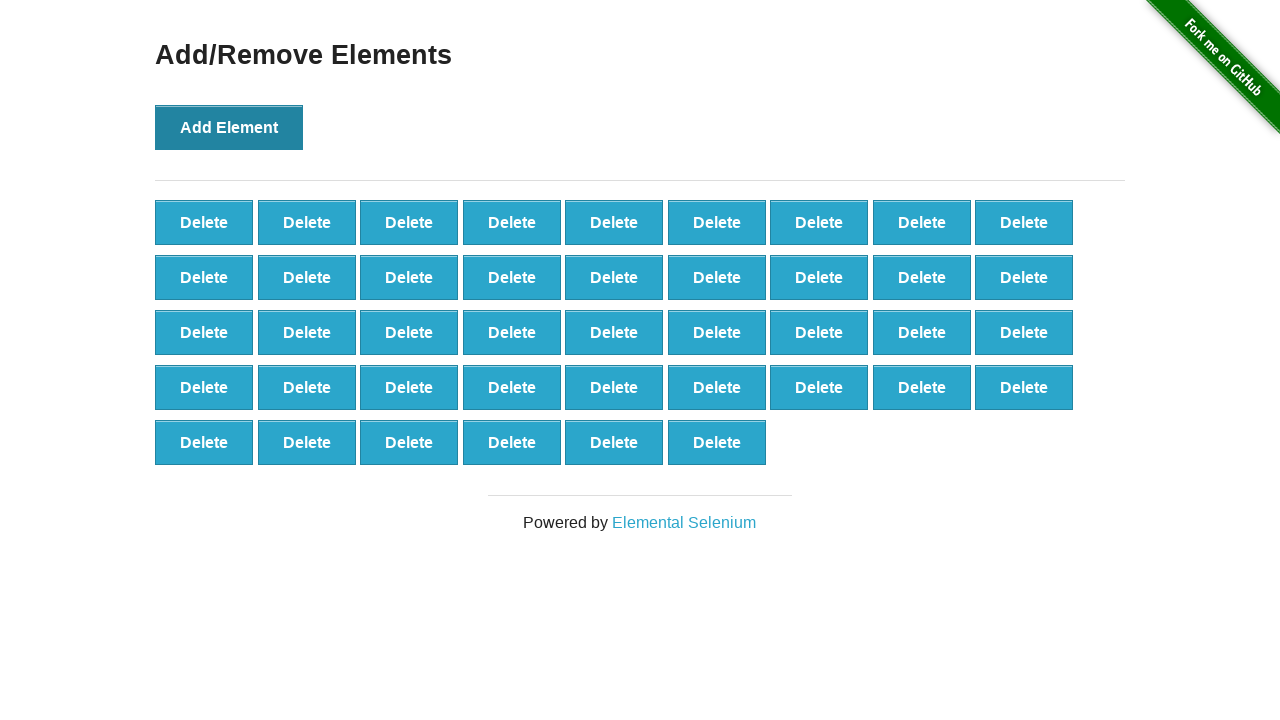

Clicked Add Element button (click 43/100) at (229, 127) on button[onclick='addElement()']
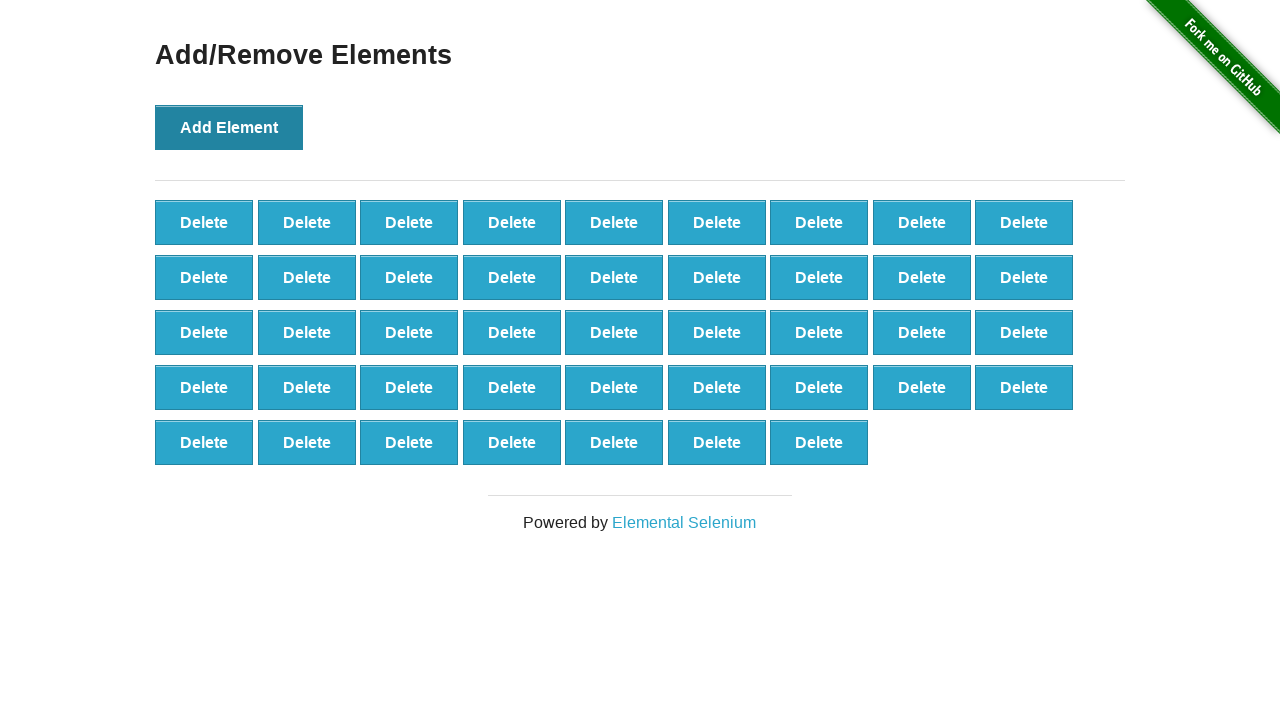

Clicked Add Element button (click 44/100) at (229, 127) on button[onclick='addElement()']
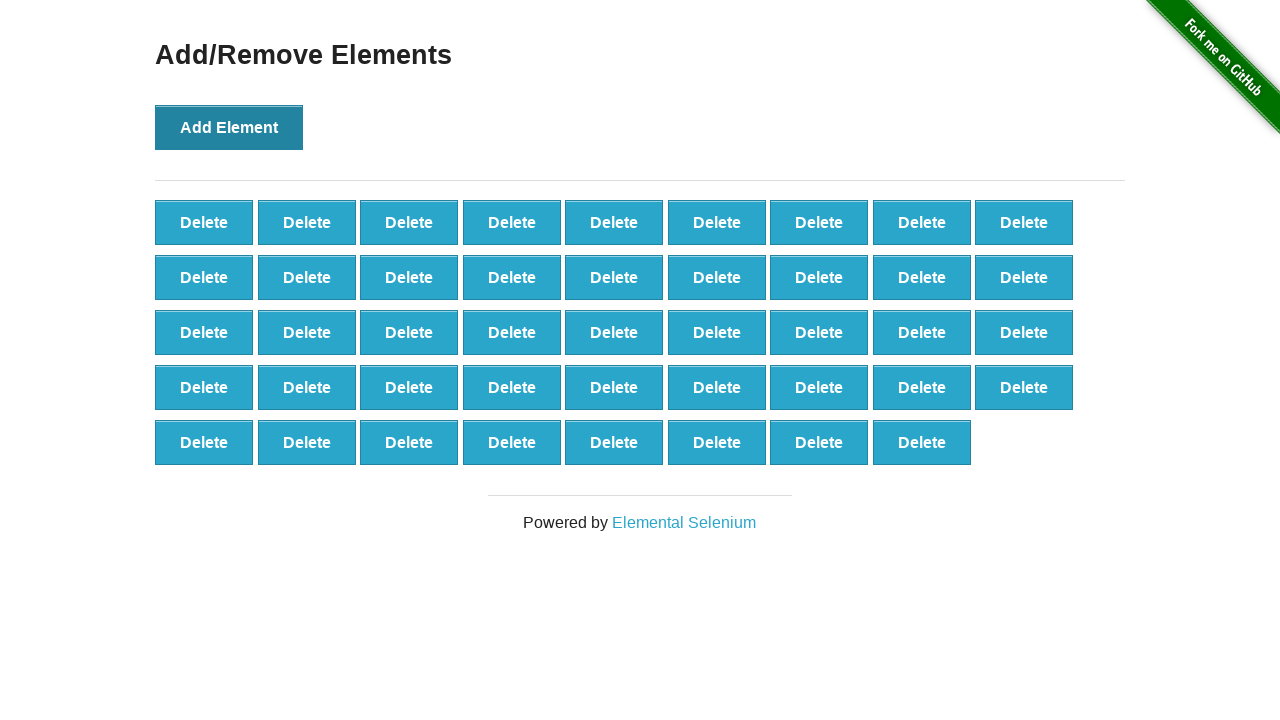

Clicked Add Element button (click 45/100) at (229, 127) on button[onclick='addElement()']
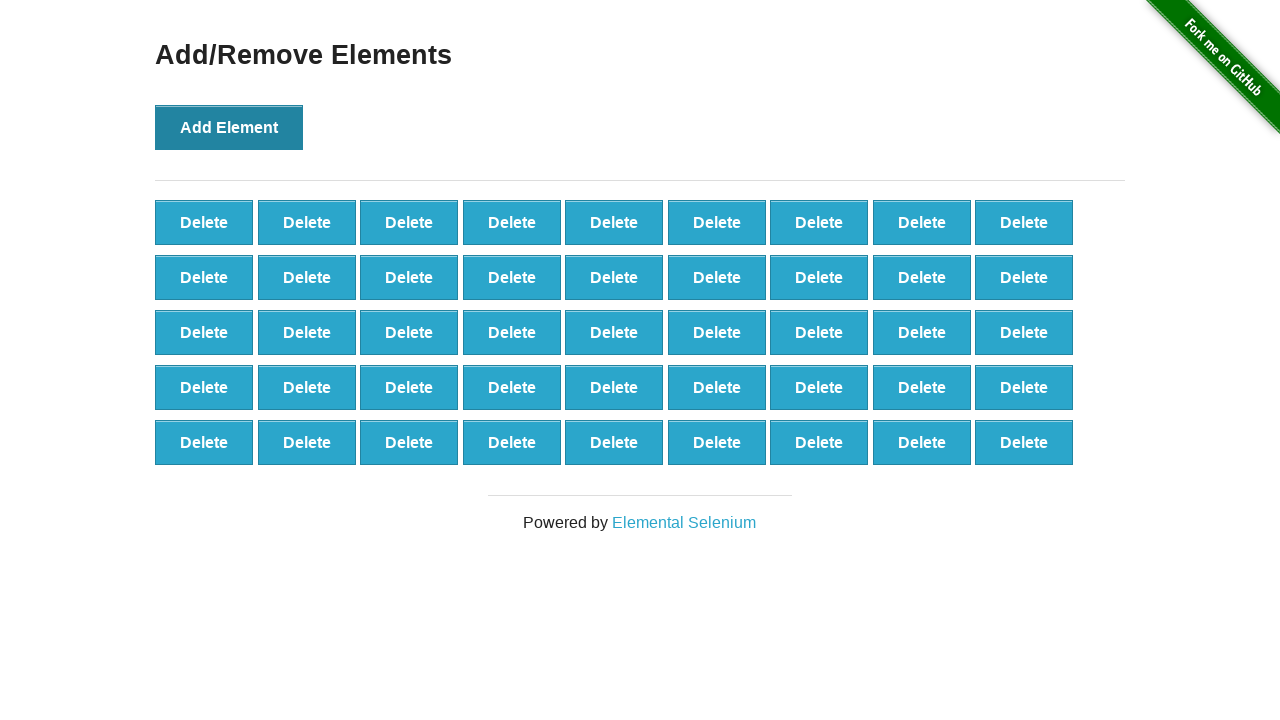

Clicked Add Element button (click 46/100) at (229, 127) on button[onclick='addElement()']
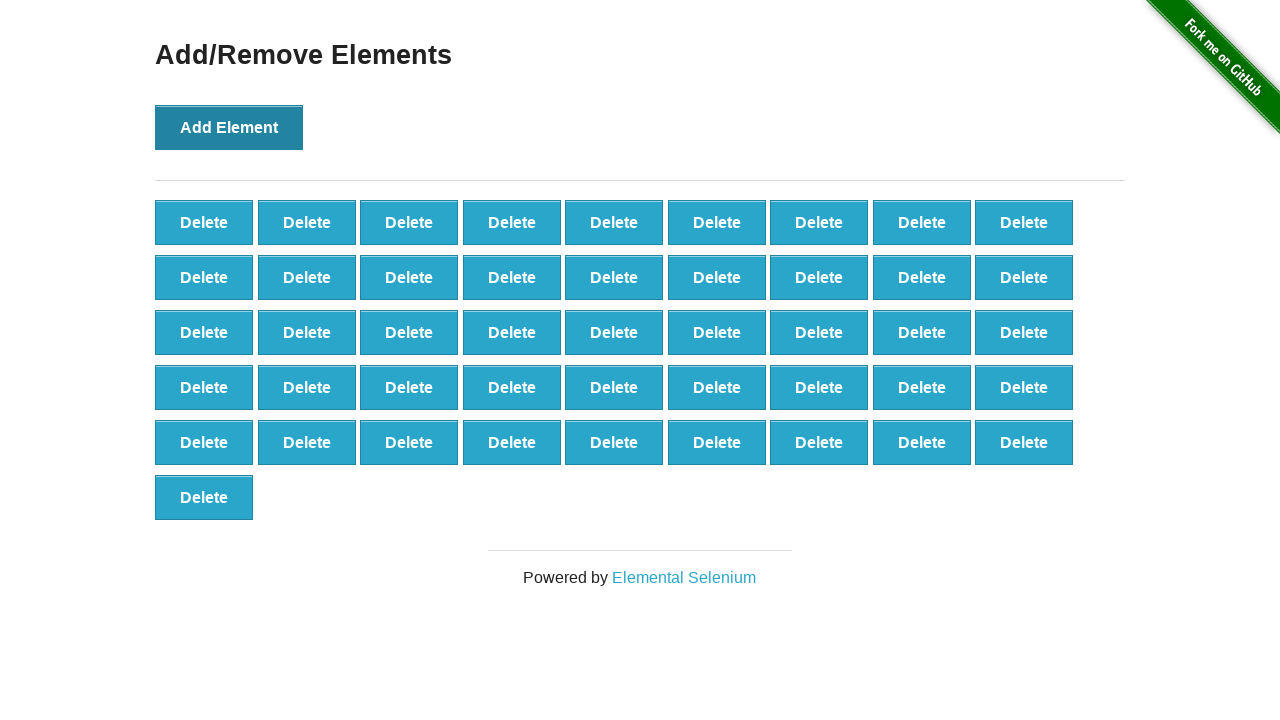

Clicked Add Element button (click 47/100) at (229, 127) on button[onclick='addElement()']
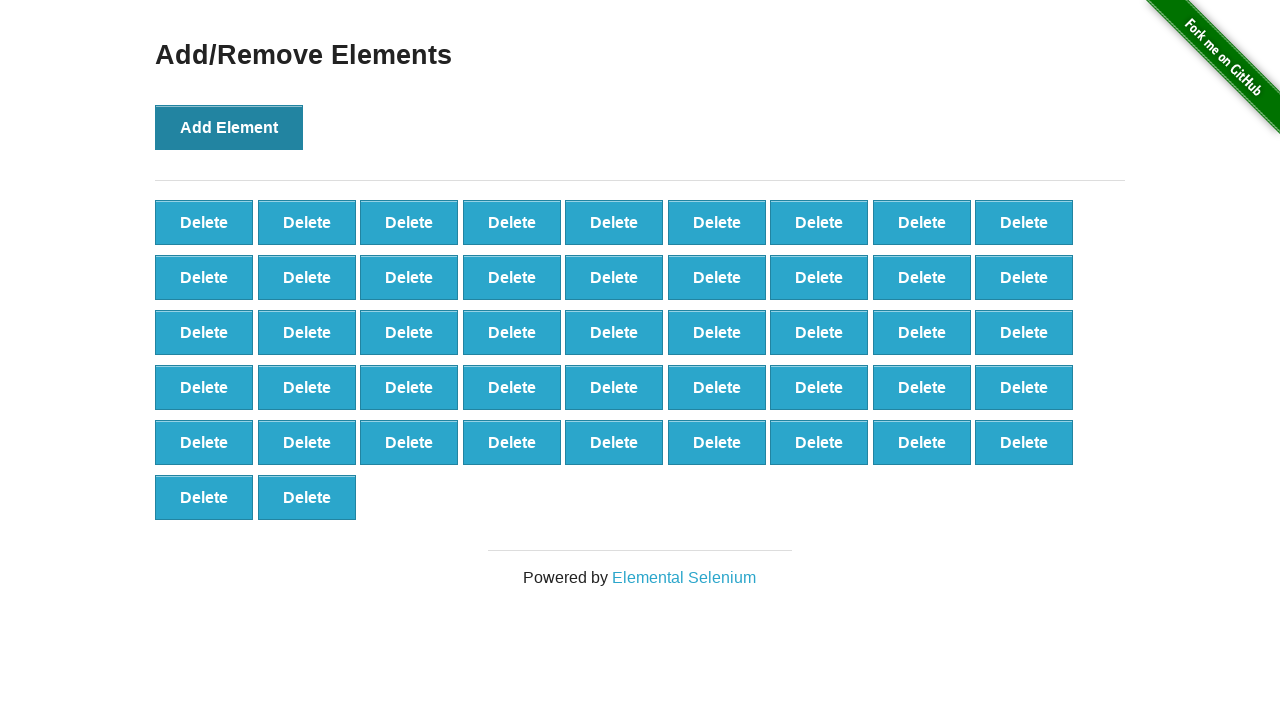

Clicked Add Element button (click 48/100) at (229, 127) on button[onclick='addElement()']
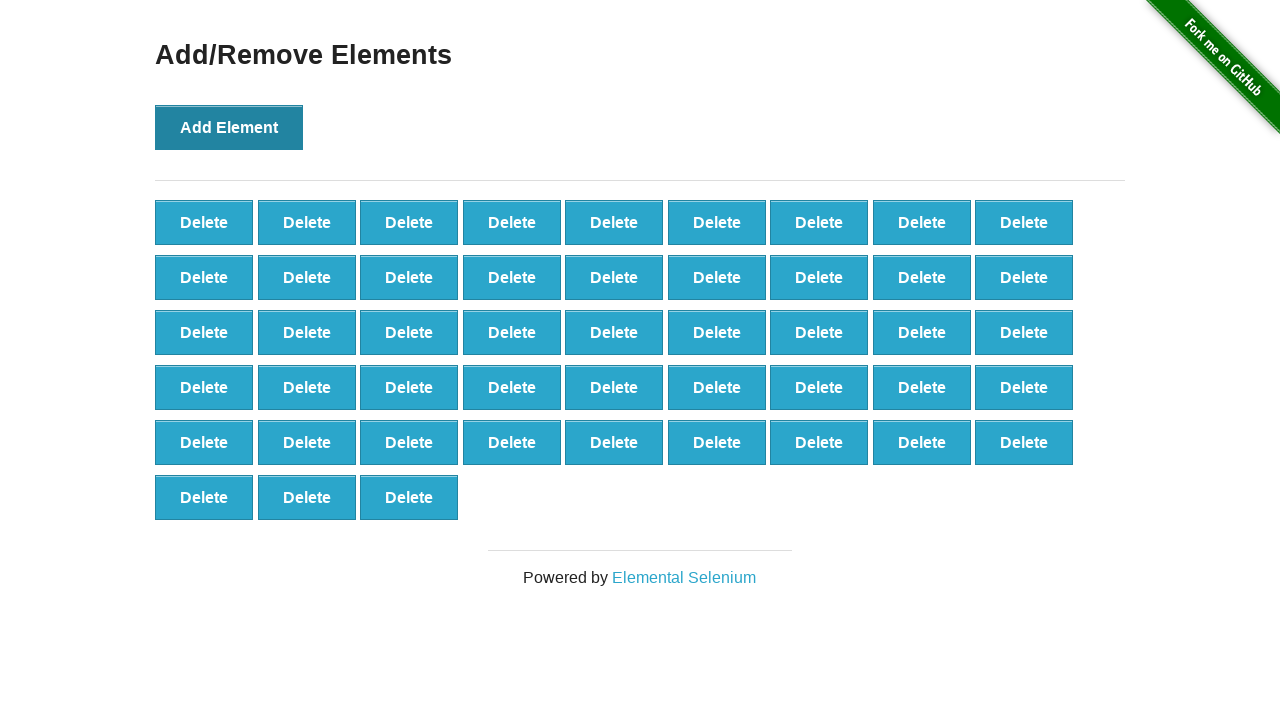

Clicked Add Element button (click 49/100) at (229, 127) on button[onclick='addElement()']
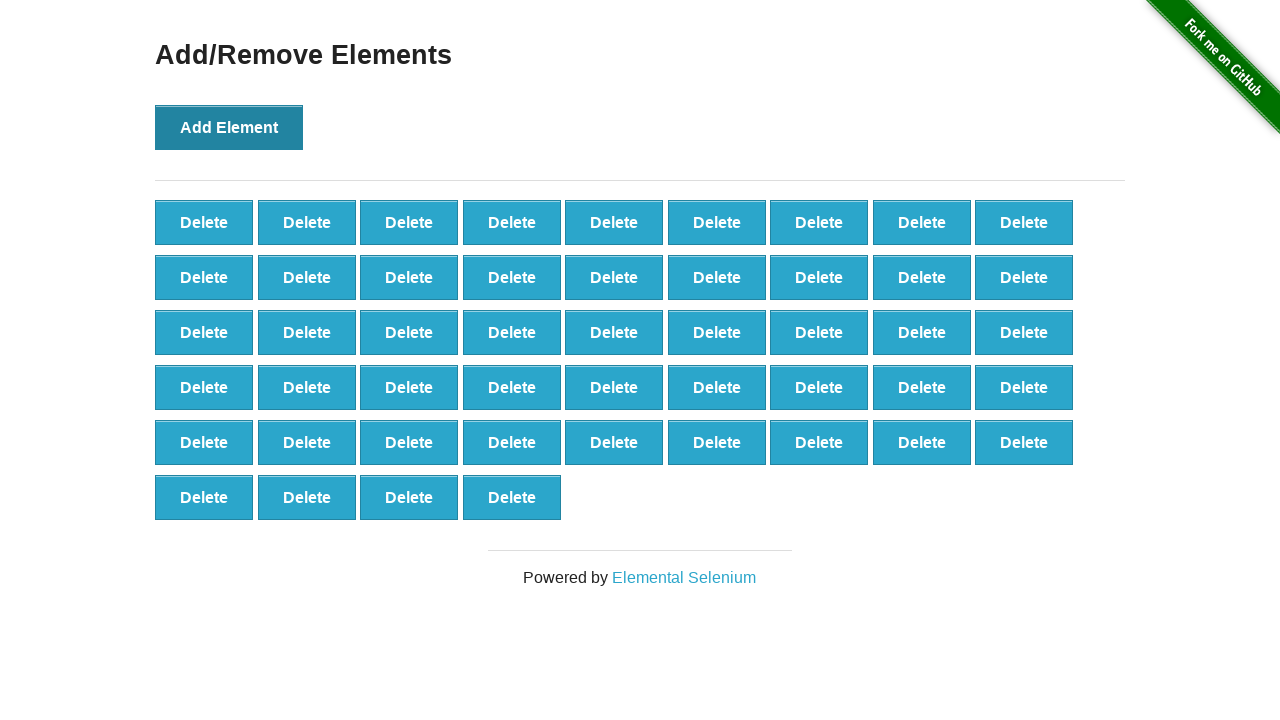

Clicked Add Element button (click 50/100) at (229, 127) on button[onclick='addElement()']
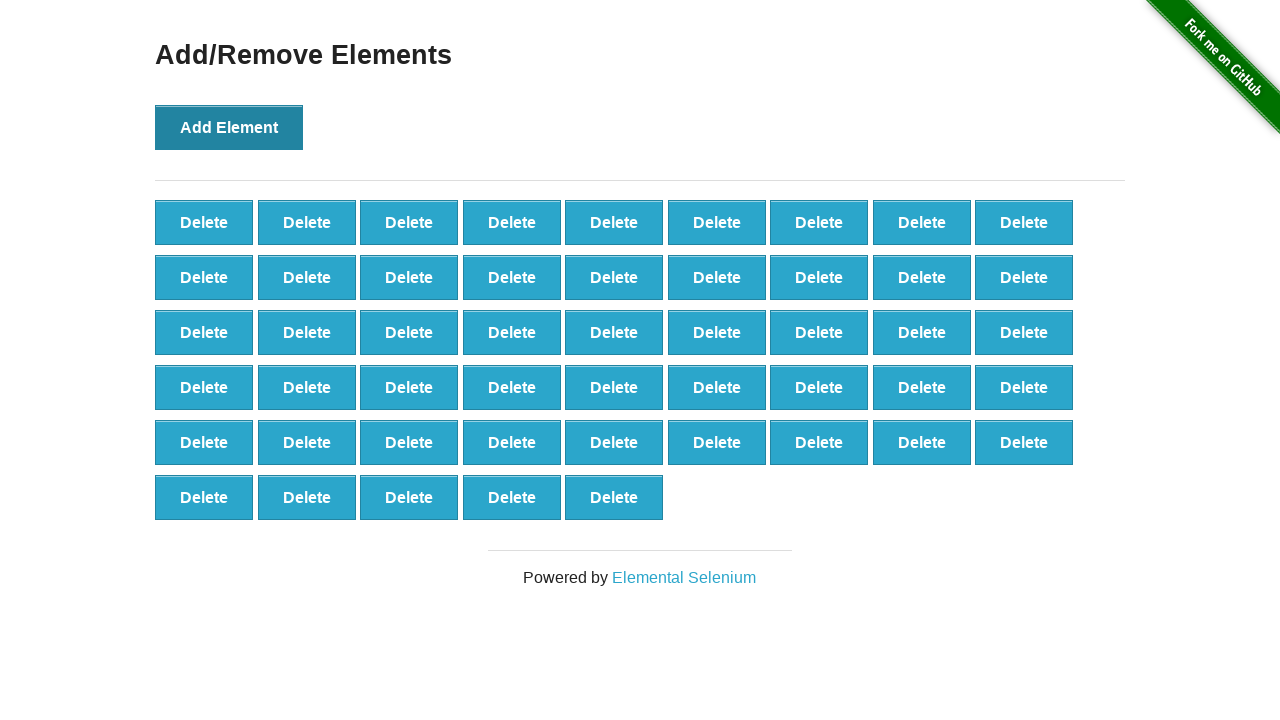

Clicked Add Element button (click 51/100) at (229, 127) on button[onclick='addElement()']
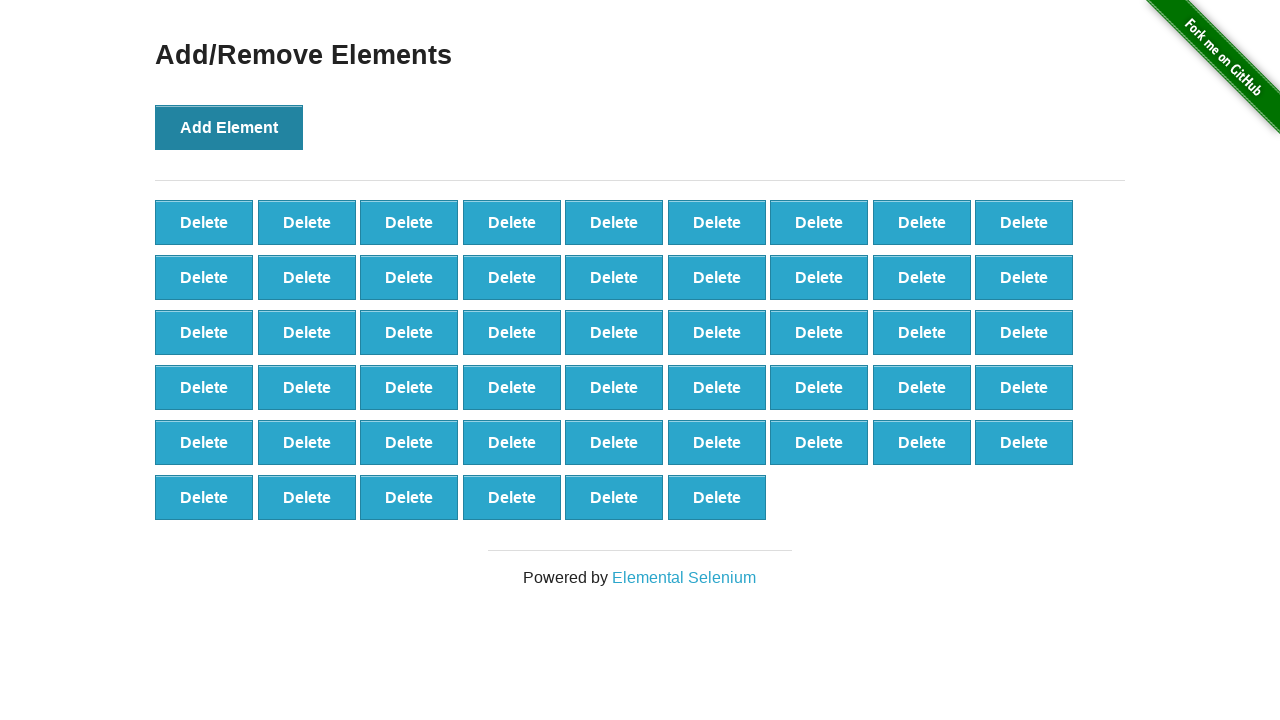

Clicked Add Element button (click 52/100) at (229, 127) on button[onclick='addElement()']
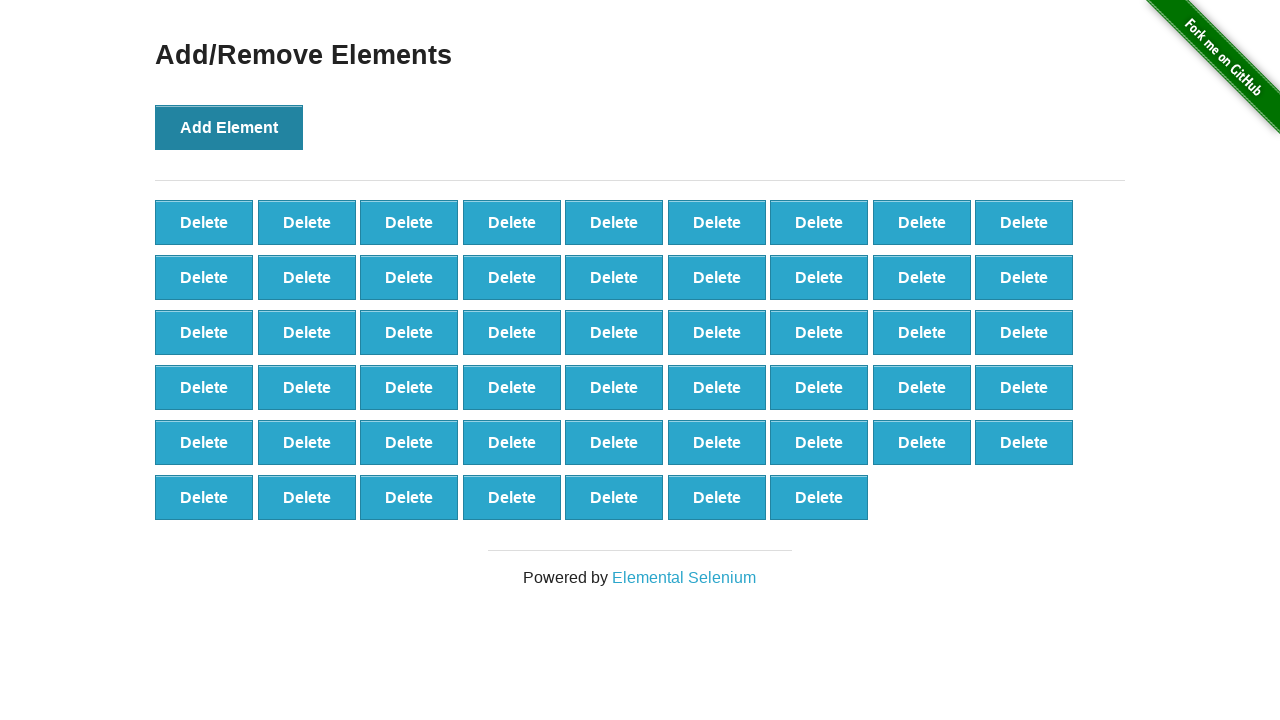

Clicked Add Element button (click 53/100) at (229, 127) on button[onclick='addElement()']
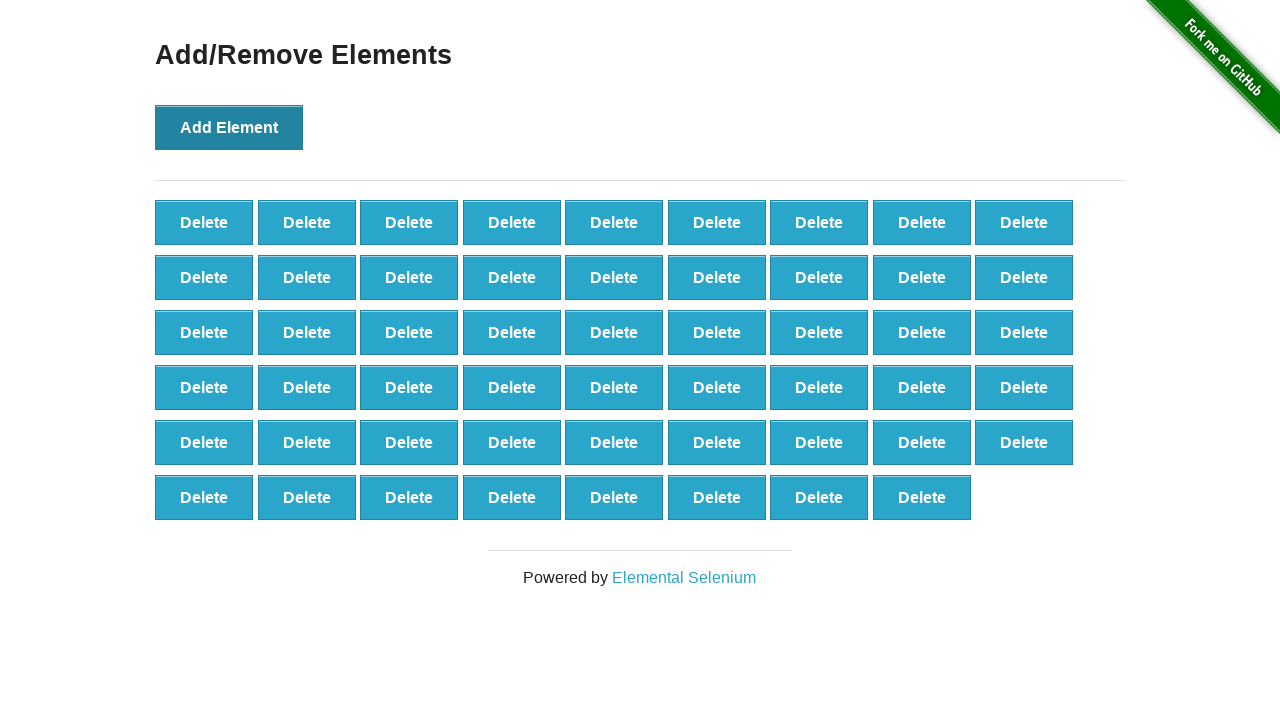

Clicked Add Element button (click 54/100) at (229, 127) on button[onclick='addElement()']
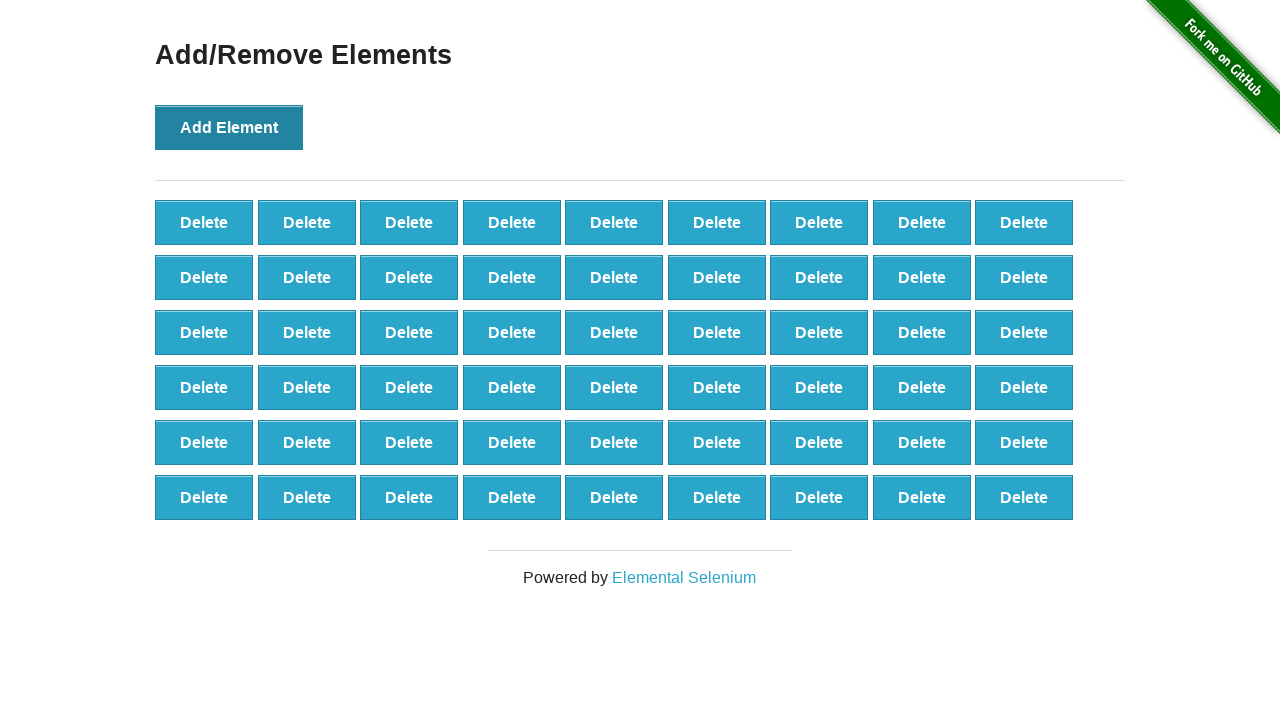

Clicked Add Element button (click 55/100) at (229, 127) on button[onclick='addElement()']
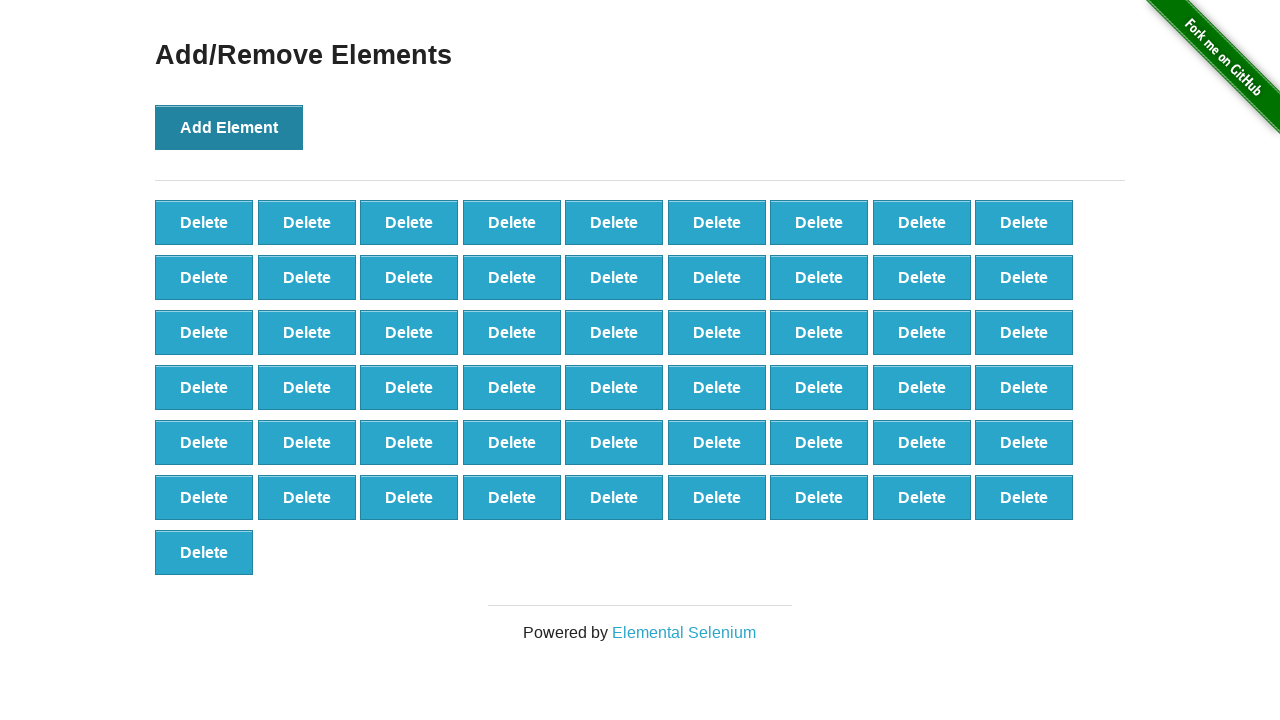

Clicked Add Element button (click 56/100) at (229, 127) on button[onclick='addElement()']
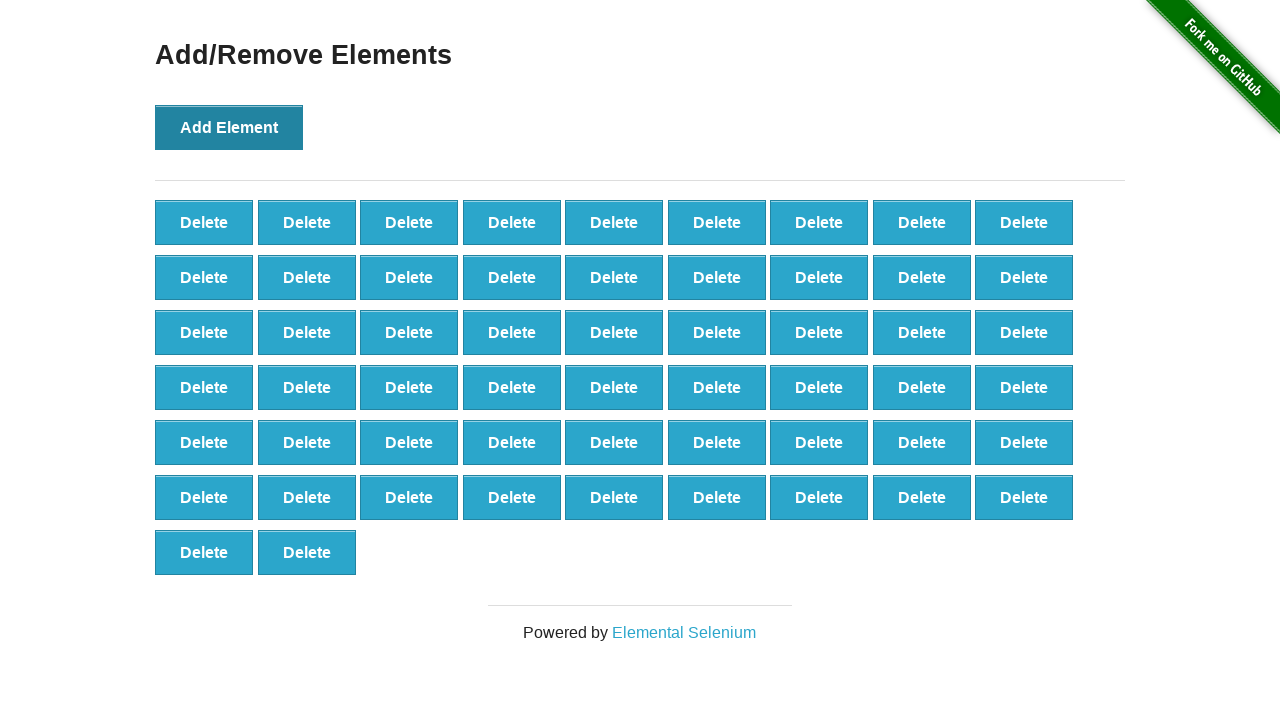

Clicked Add Element button (click 57/100) at (229, 127) on button[onclick='addElement()']
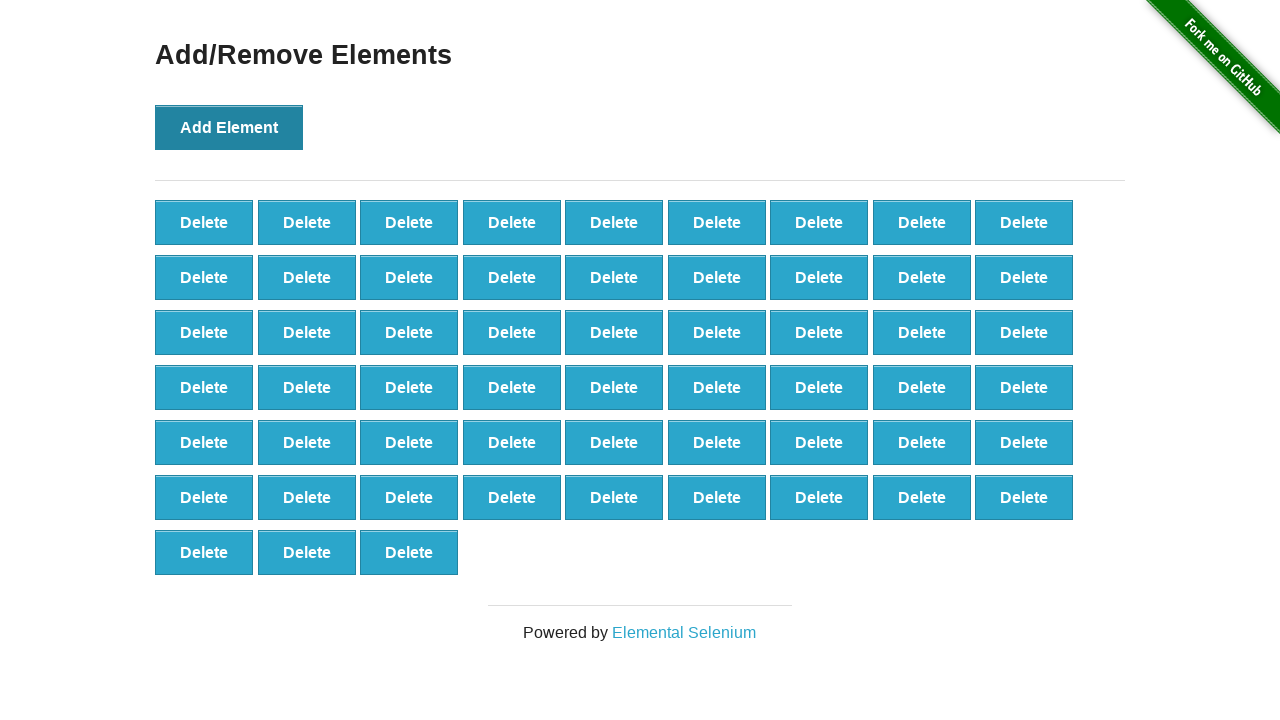

Clicked Add Element button (click 58/100) at (229, 127) on button[onclick='addElement()']
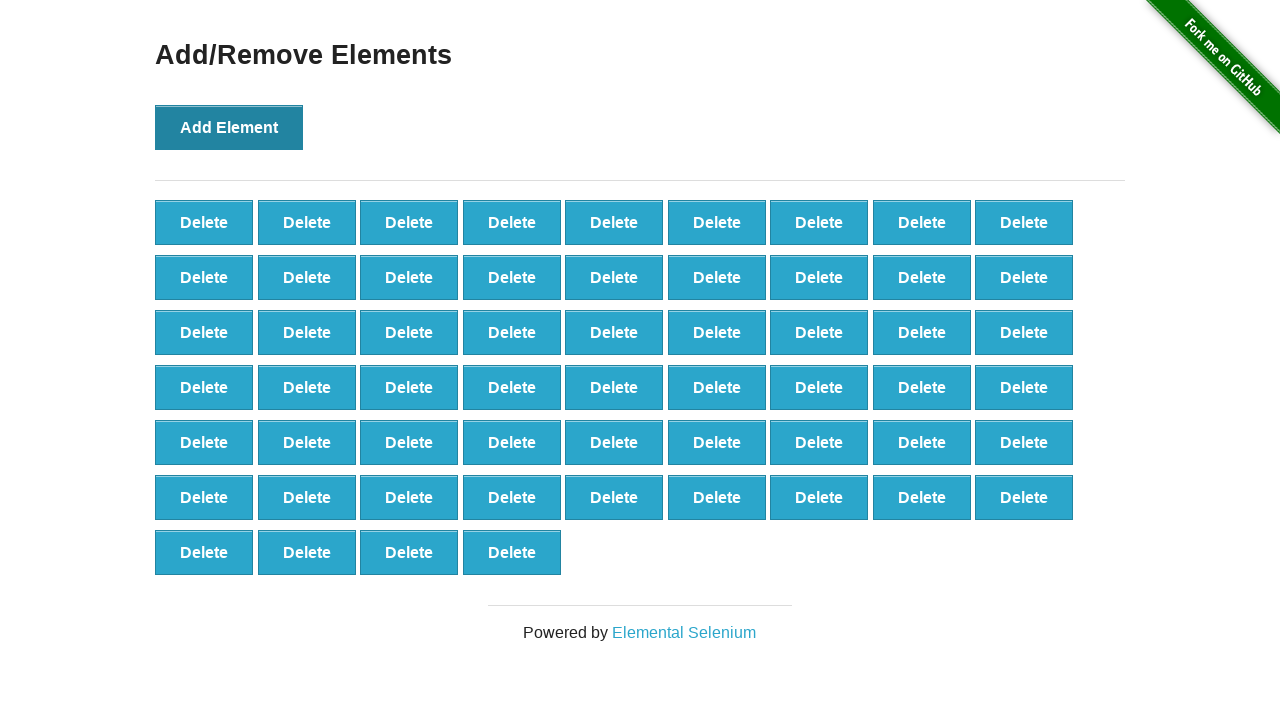

Clicked Add Element button (click 59/100) at (229, 127) on button[onclick='addElement()']
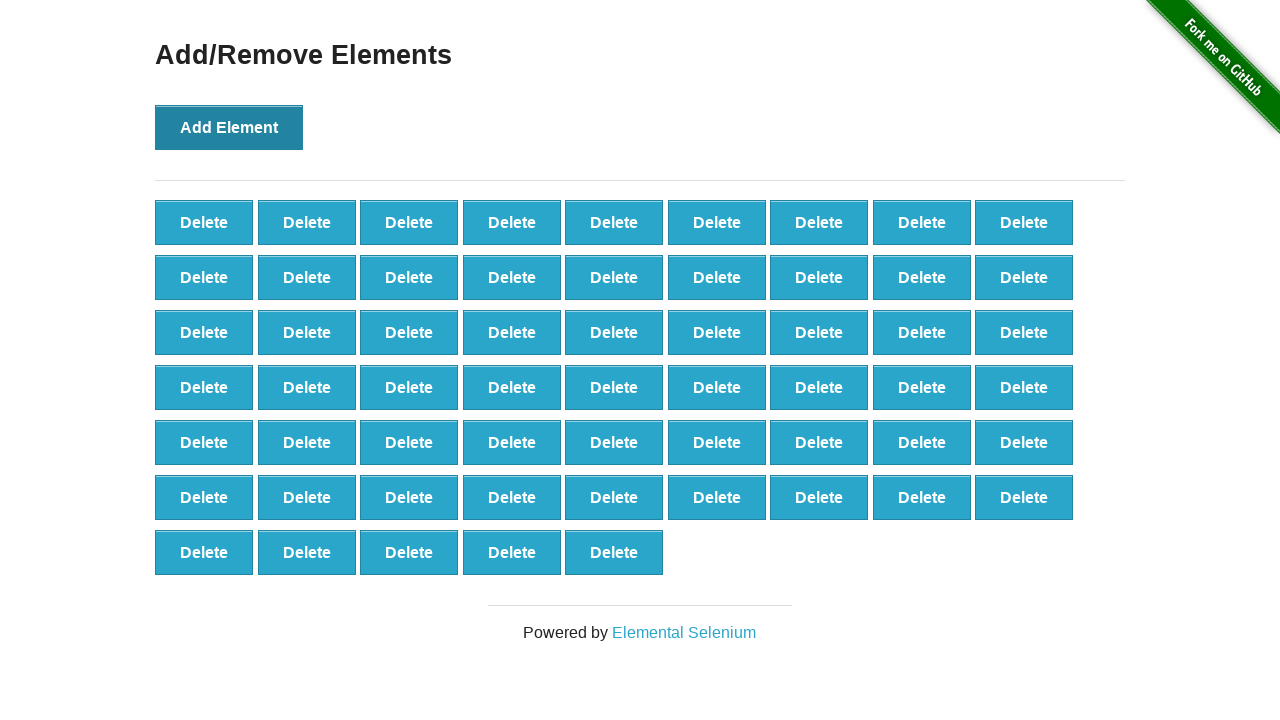

Clicked Add Element button (click 60/100) at (229, 127) on button[onclick='addElement()']
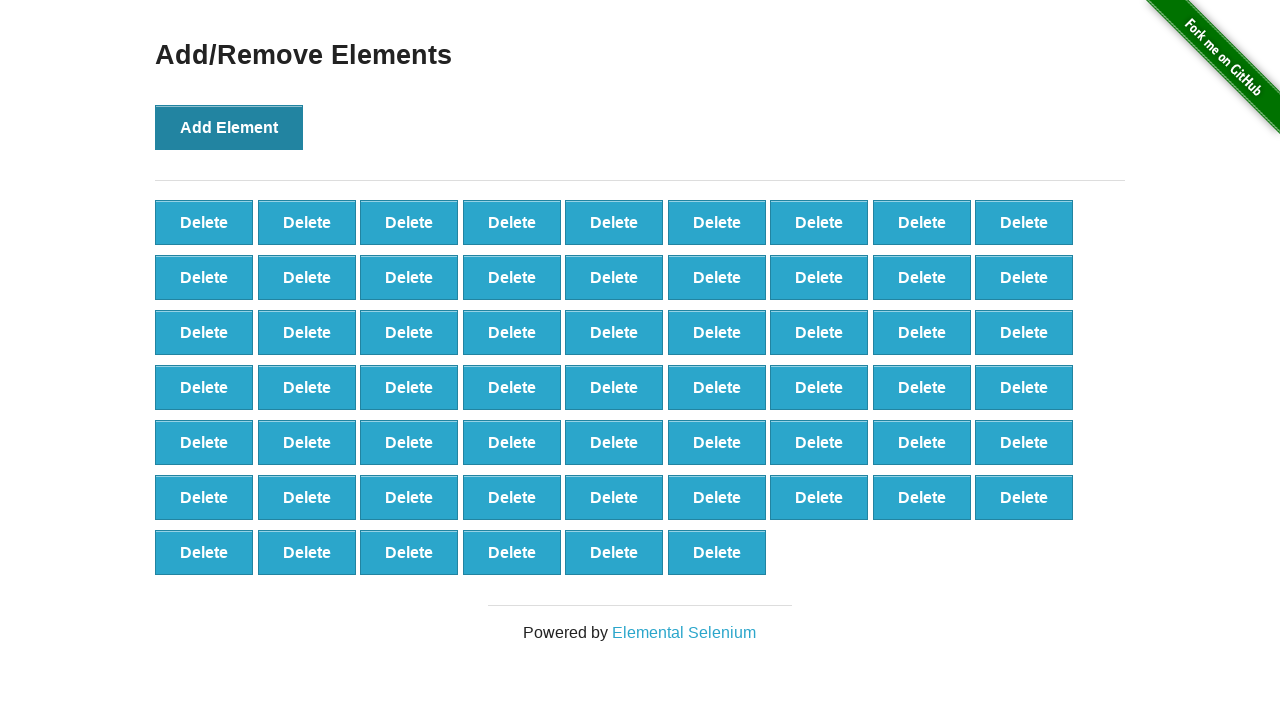

Clicked Add Element button (click 61/100) at (229, 127) on button[onclick='addElement()']
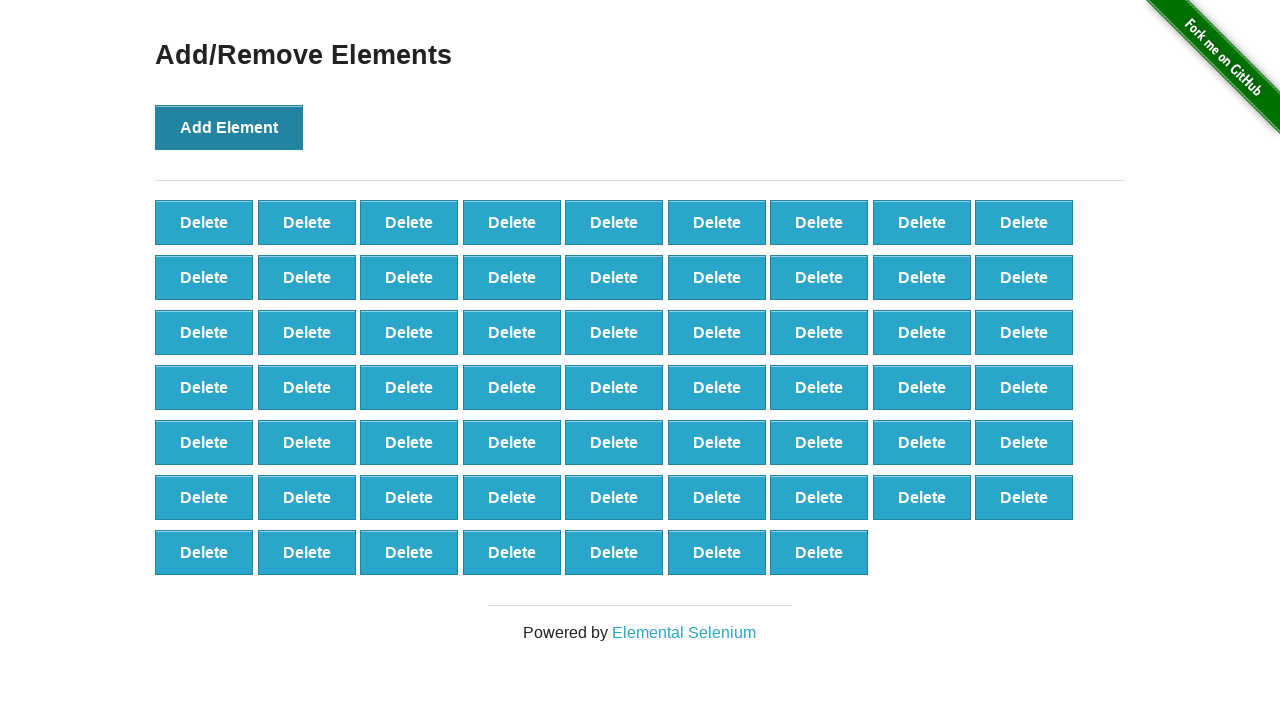

Clicked Add Element button (click 62/100) at (229, 127) on button[onclick='addElement()']
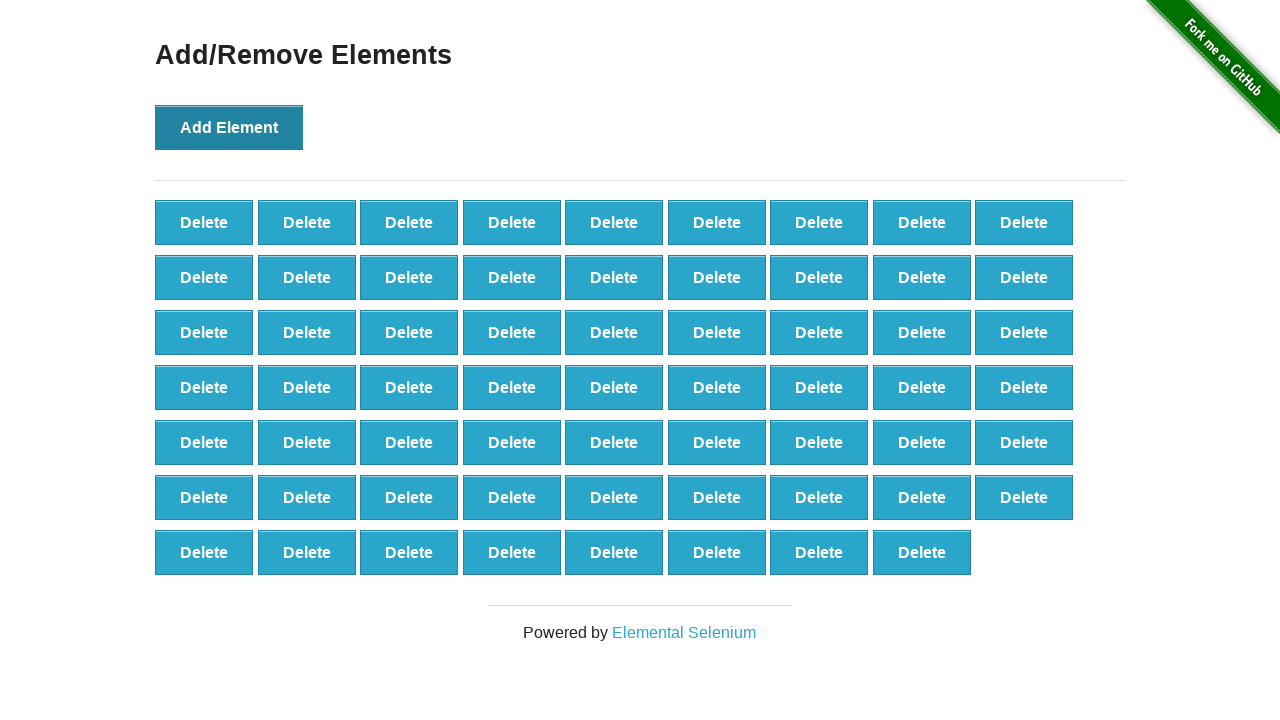

Clicked Add Element button (click 63/100) at (229, 127) on button[onclick='addElement()']
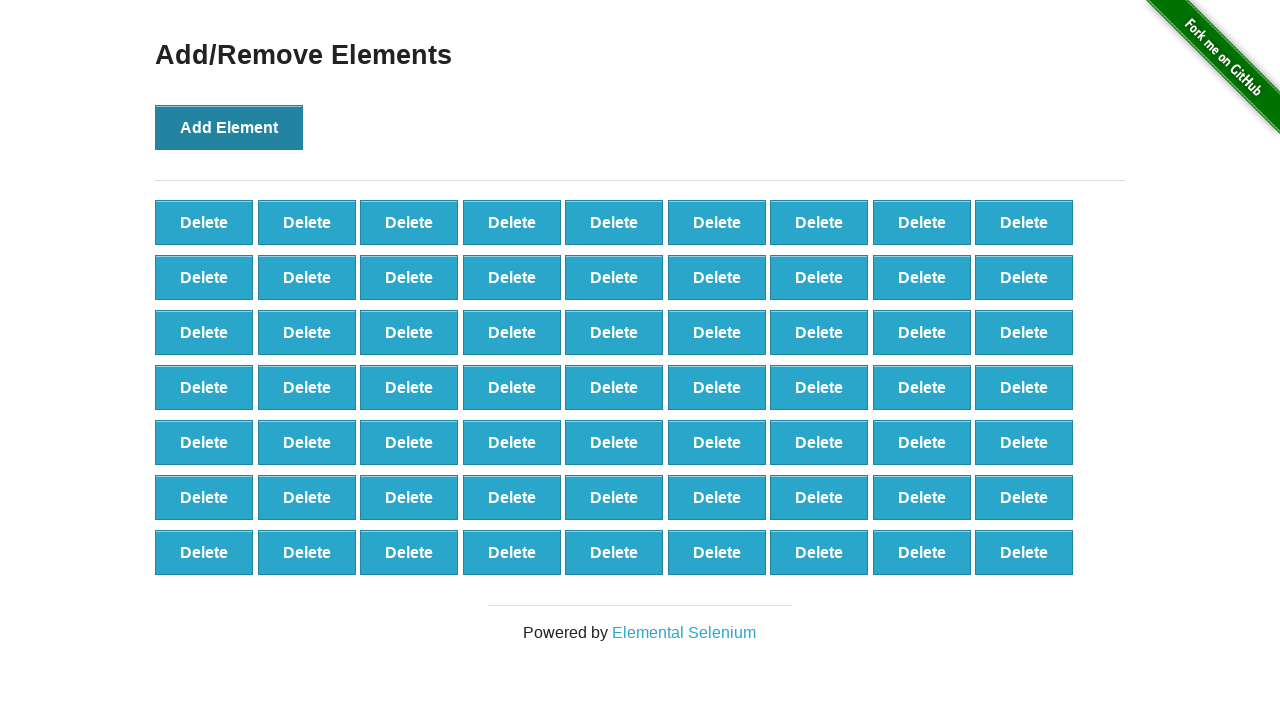

Clicked Add Element button (click 64/100) at (229, 127) on button[onclick='addElement()']
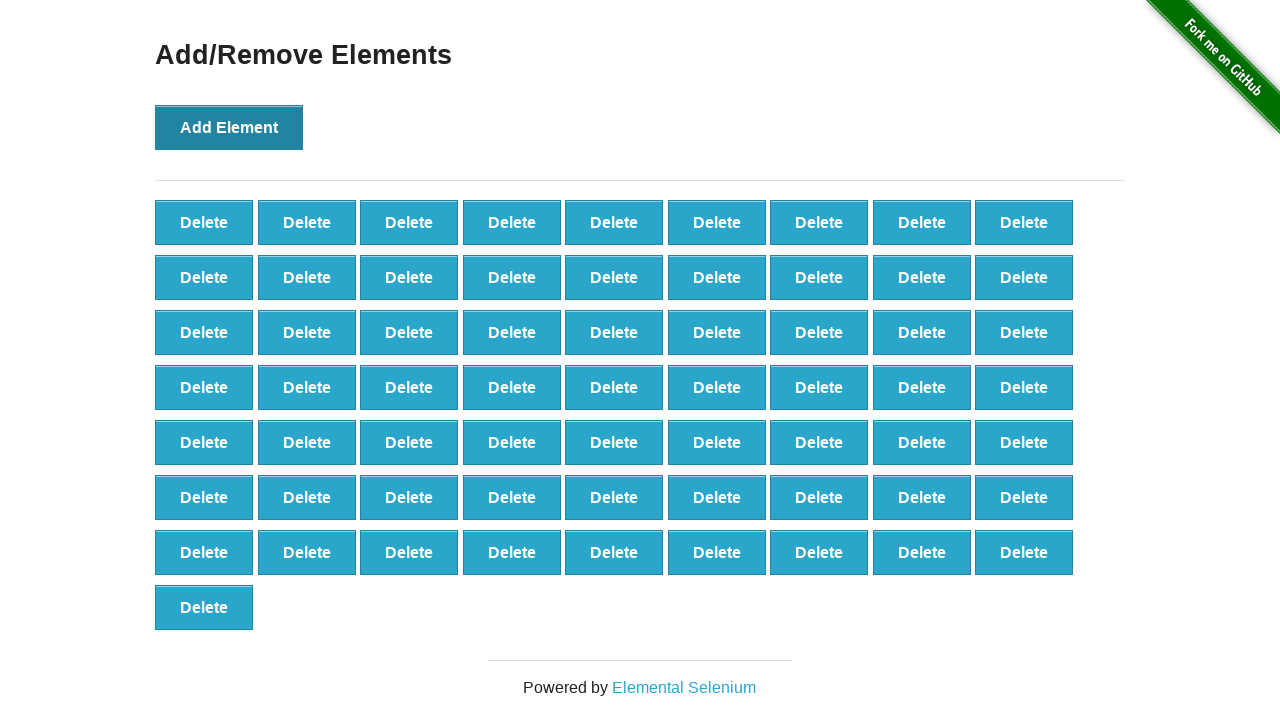

Clicked Add Element button (click 65/100) at (229, 127) on button[onclick='addElement()']
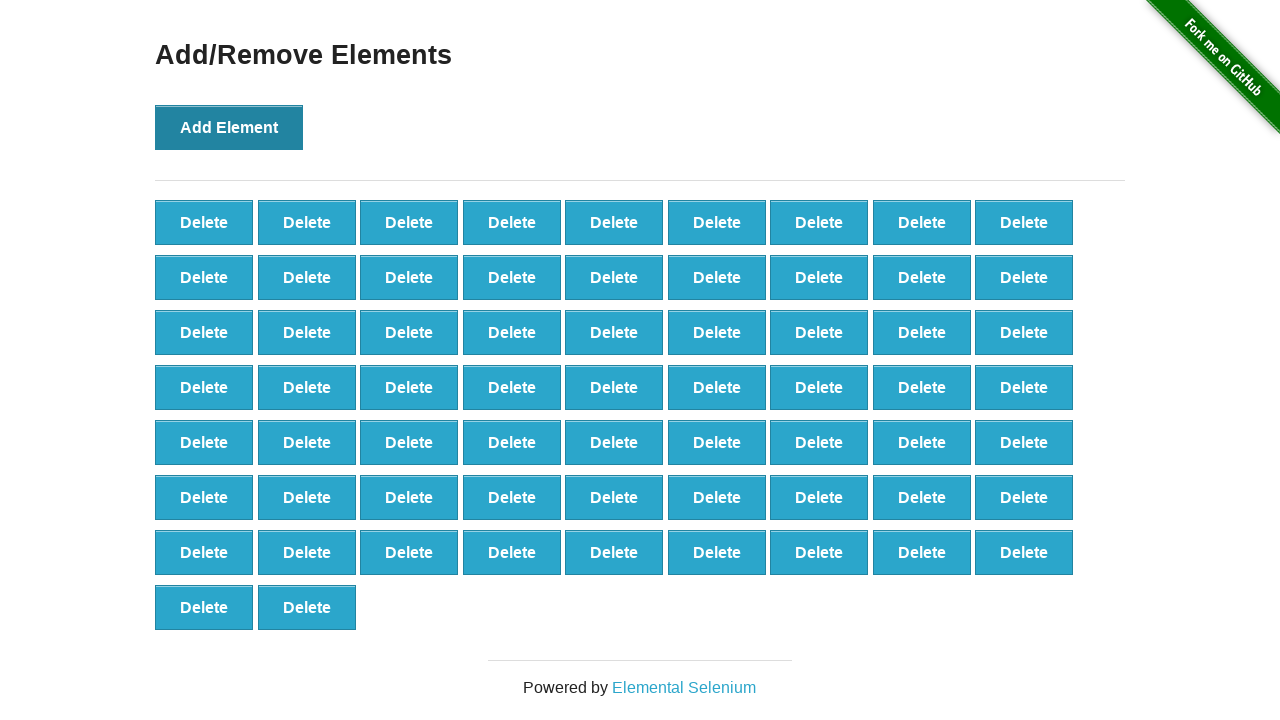

Clicked Add Element button (click 66/100) at (229, 127) on button[onclick='addElement()']
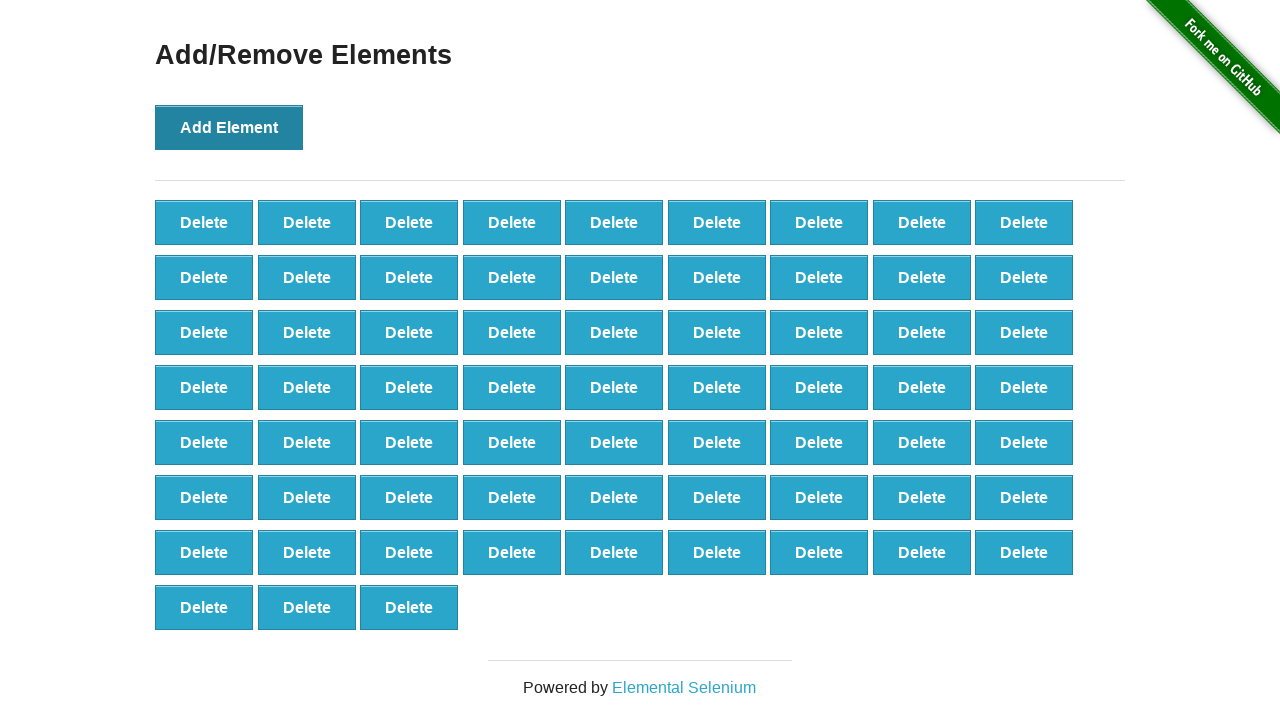

Clicked Add Element button (click 67/100) at (229, 127) on button[onclick='addElement()']
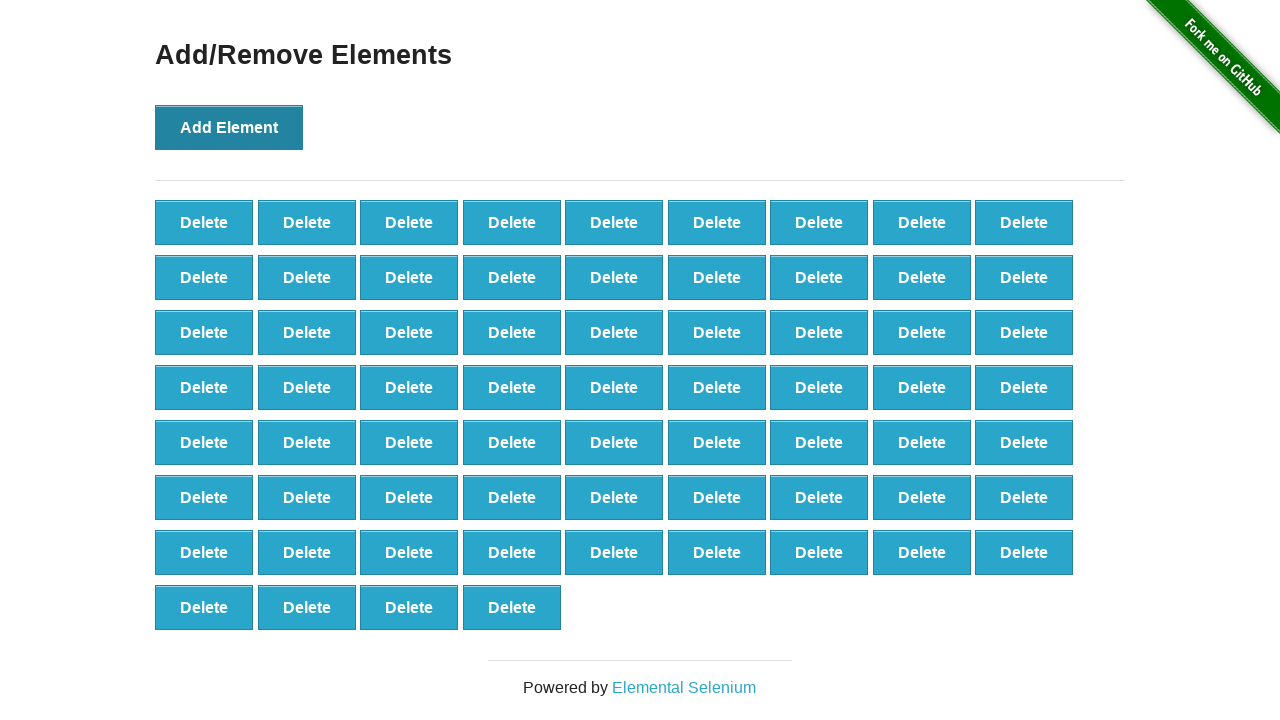

Clicked Add Element button (click 68/100) at (229, 127) on button[onclick='addElement()']
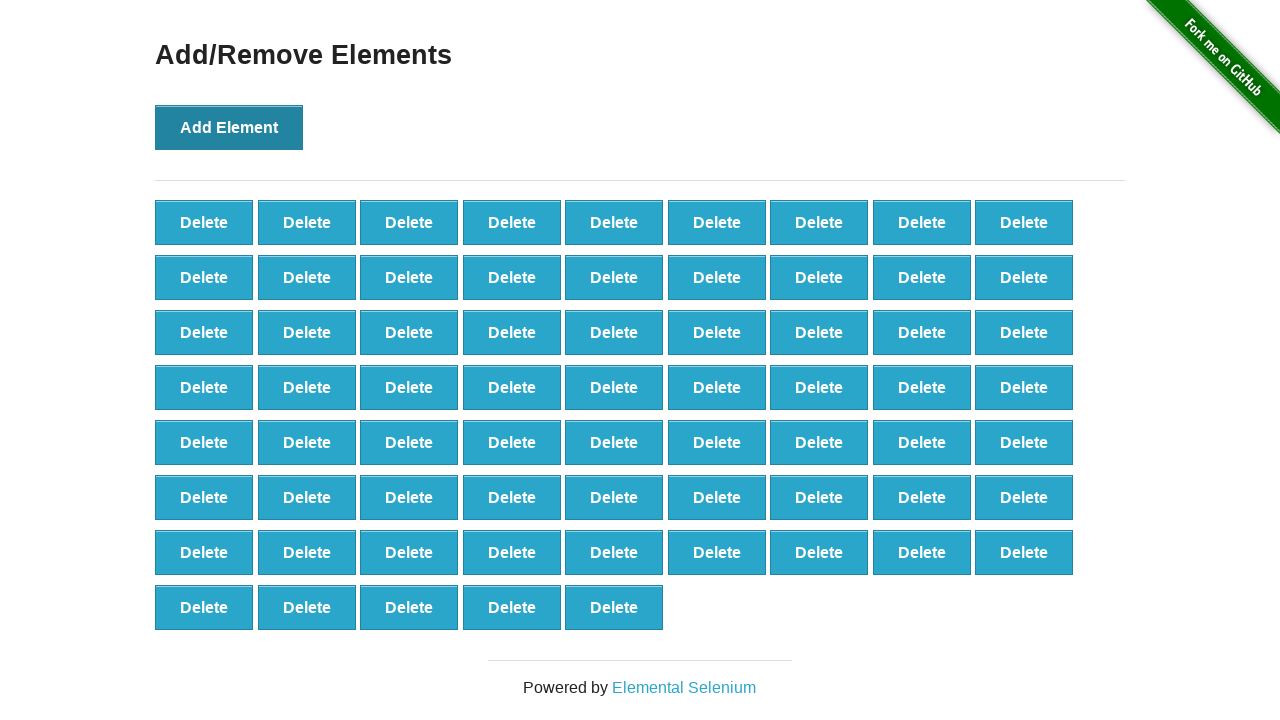

Clicked Add Element button (click 69/100) at (229, 127) on button[onclick='addElement()']
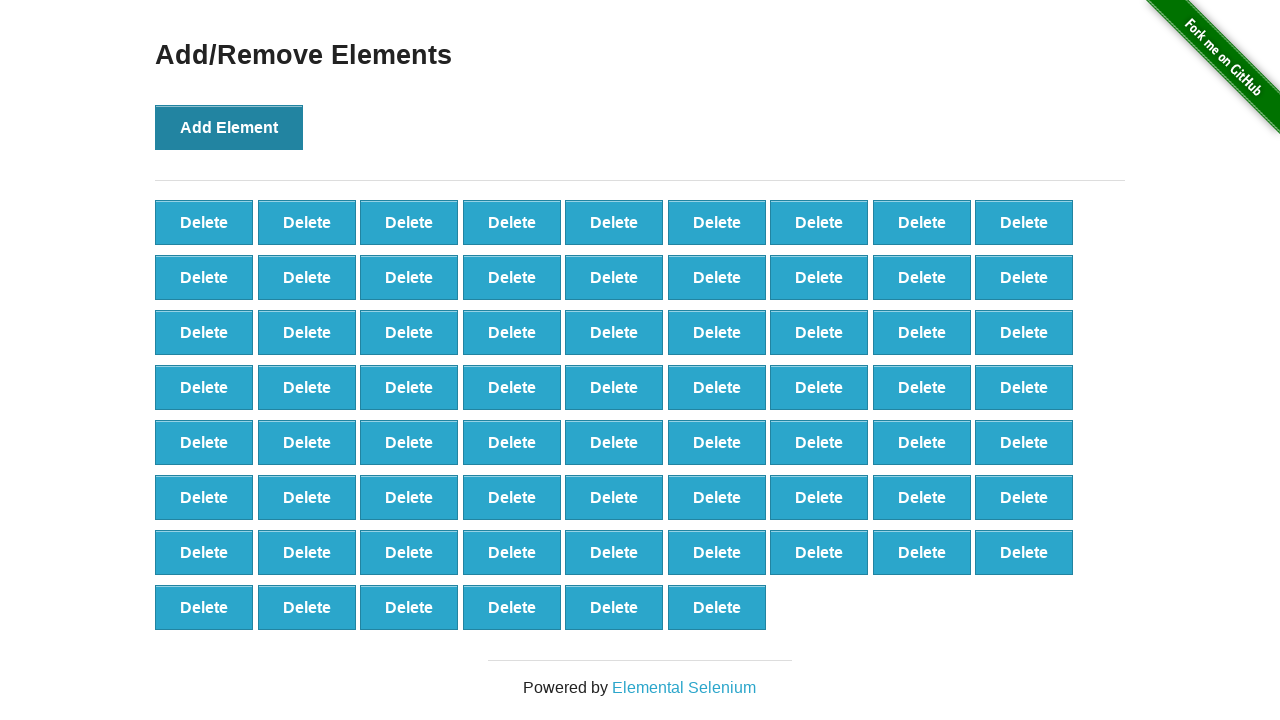

Clicked Add Element button (click 70/100) at (229, 127) on button[onclick='addElement()']
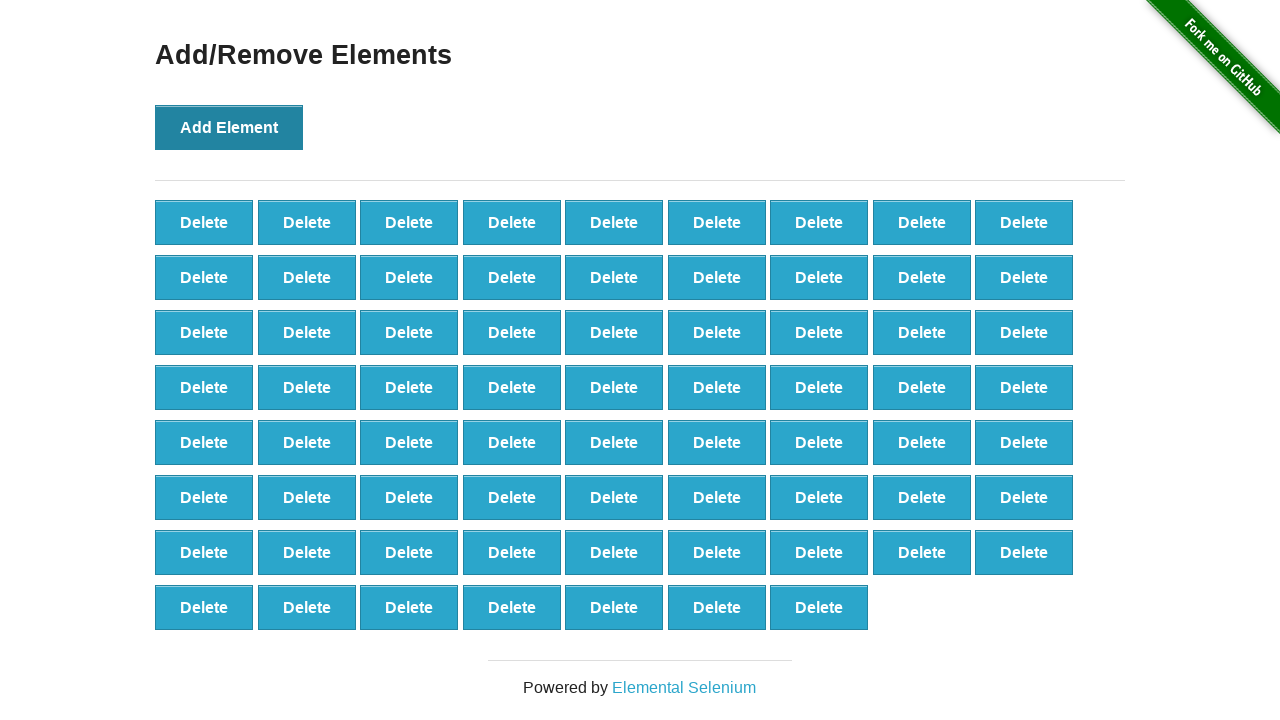

Clicked Add Element button (click 71/100) at (229, 127) on button[onclick='addElement()']
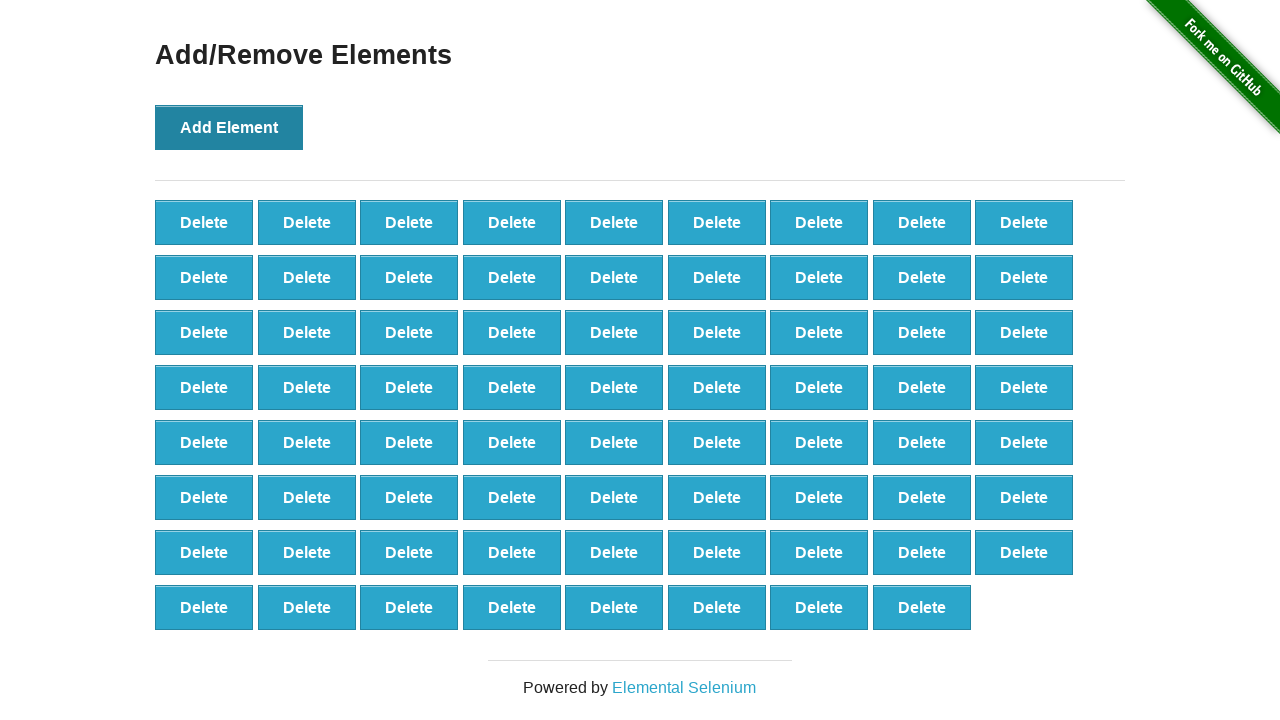

Clicked Add Element button (click 72/100) at (229, 127) on button[onclick='addElement()']
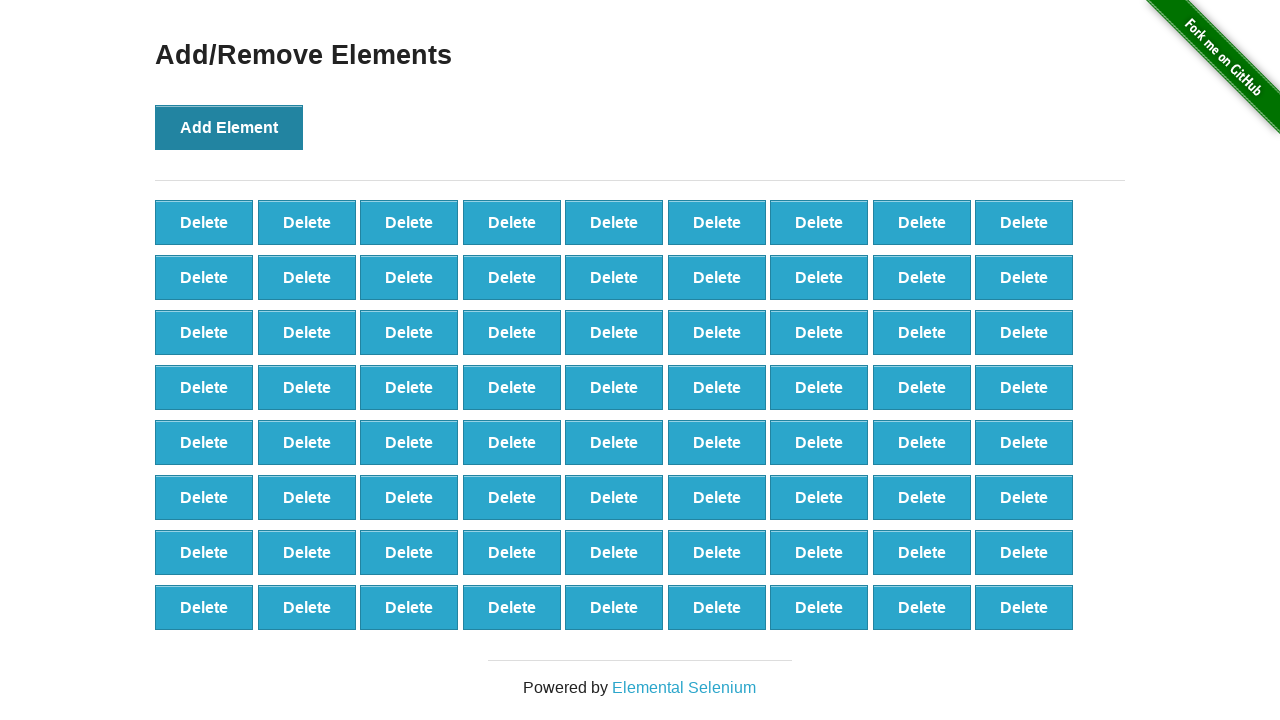

Clicked Add Element button (click 73/100) at (229, 127) on button[onclick='addElement()']
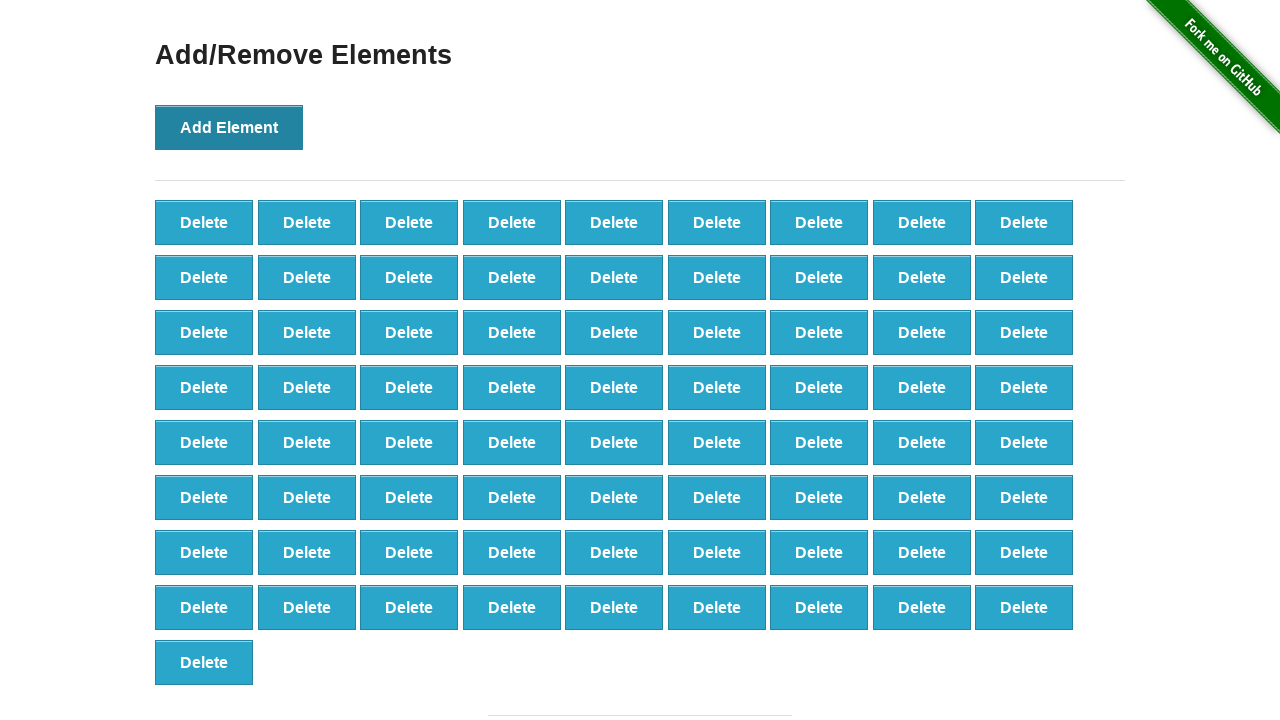

Clicked Add Element button (click 74/100) at (229, 127) on button[onclick='addElement()']
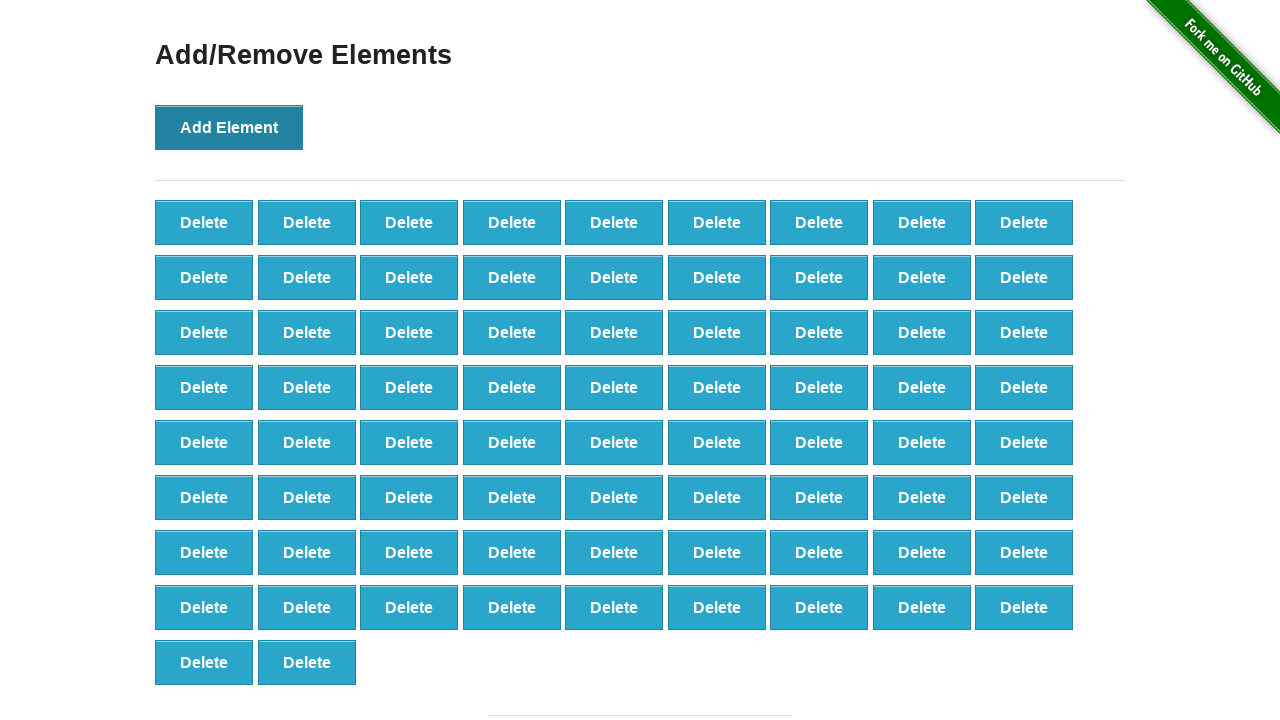

Clicked Add Element button (click 75/100) at (229, 127) on button[onclick='addElement()']
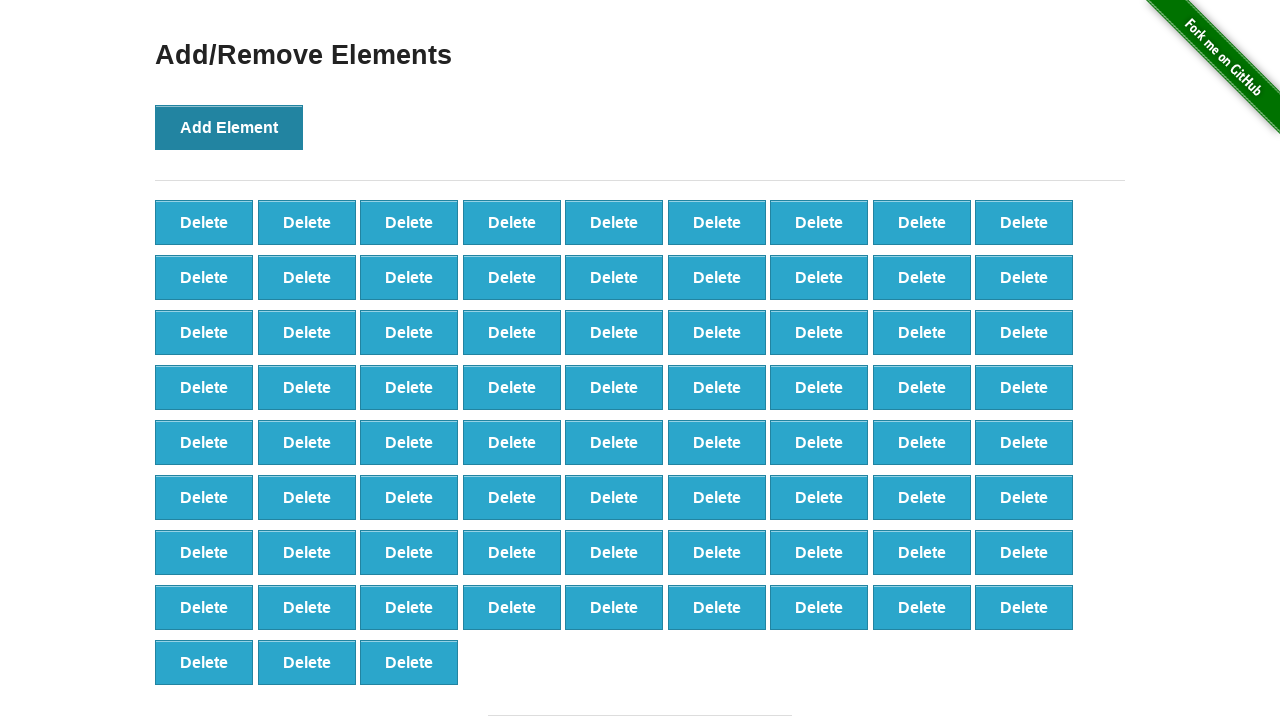

Clicked Add Element button (click 76/100) at (229, 127) on button[onclick='addElement()']
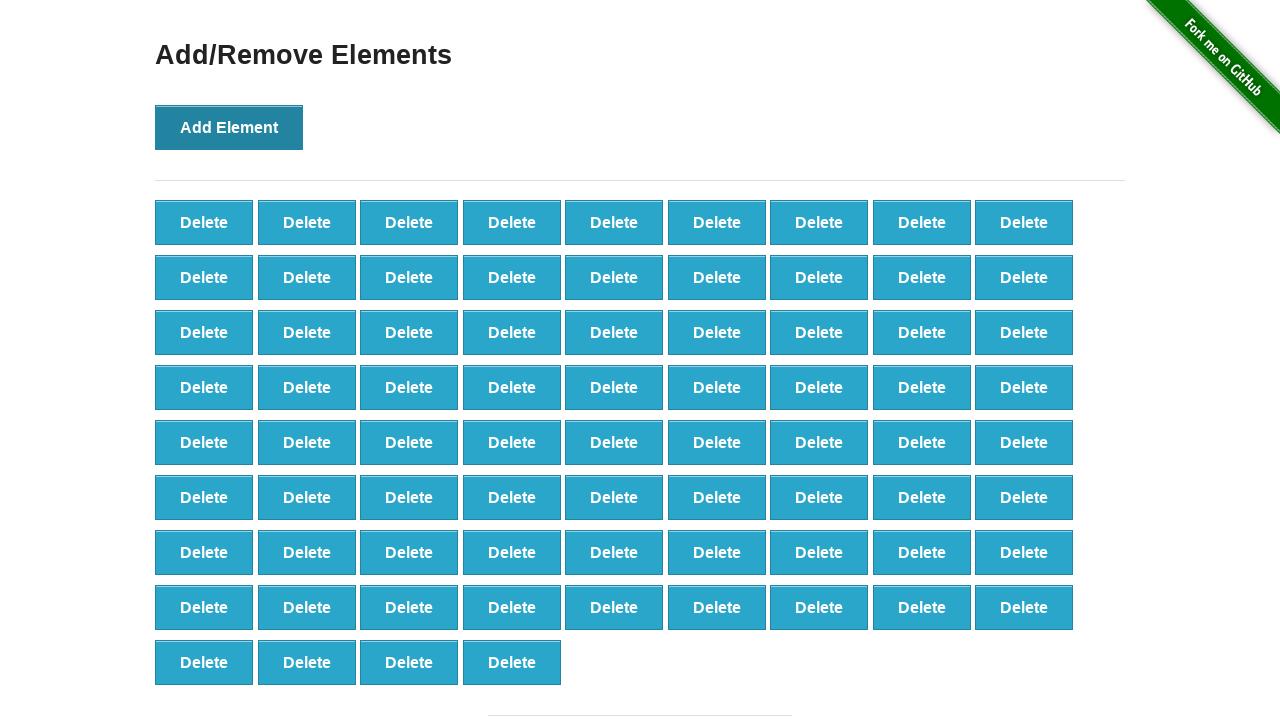

Clicked Add Element button (click 77/100) at (229, 127) on button[onclick='addElement()']
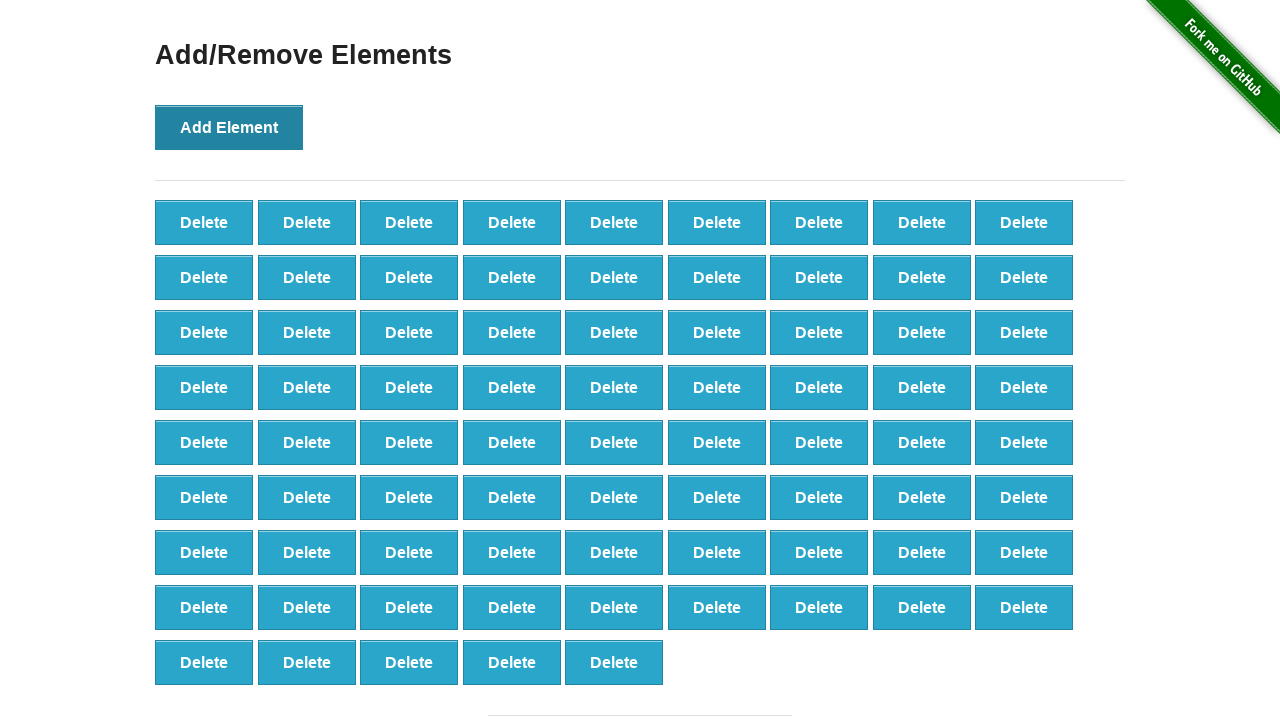

Clicked Add Element button (click 78/100) at (229, 127) on button[onclick='addElement()']
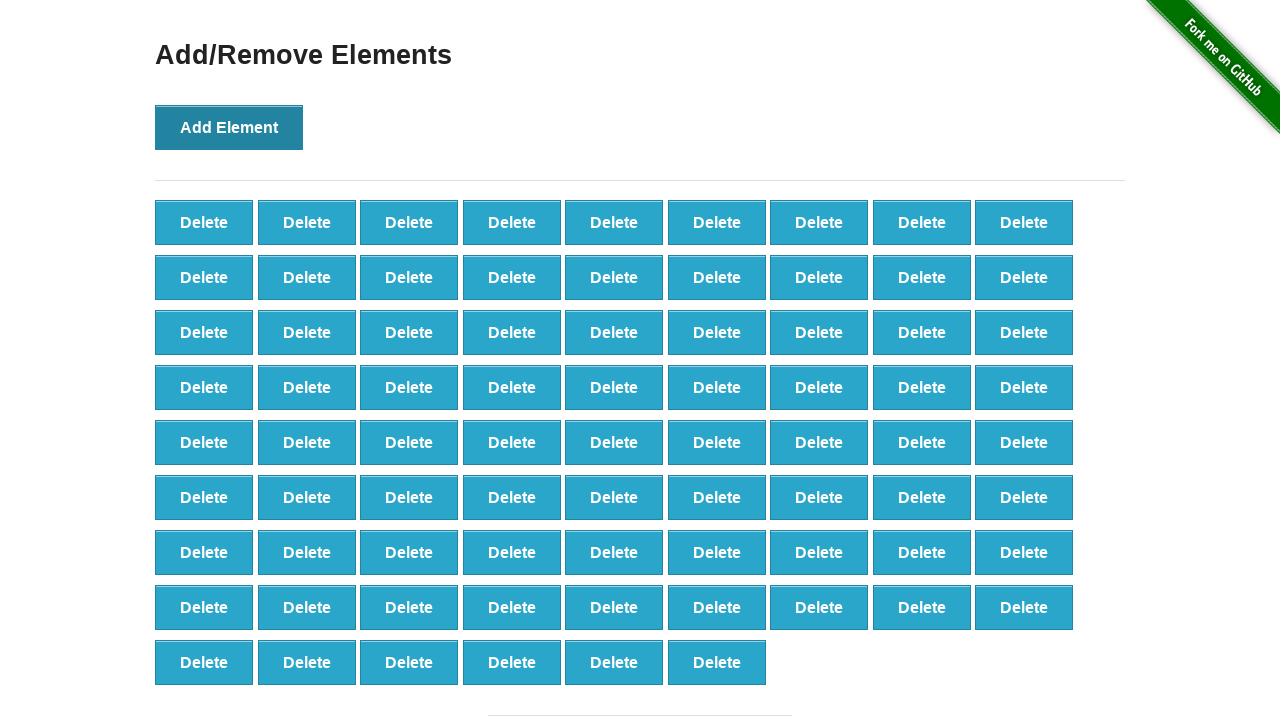

Clicked Add Element button (click 79/100) at (229, 127) on button[onclick='addElement()']
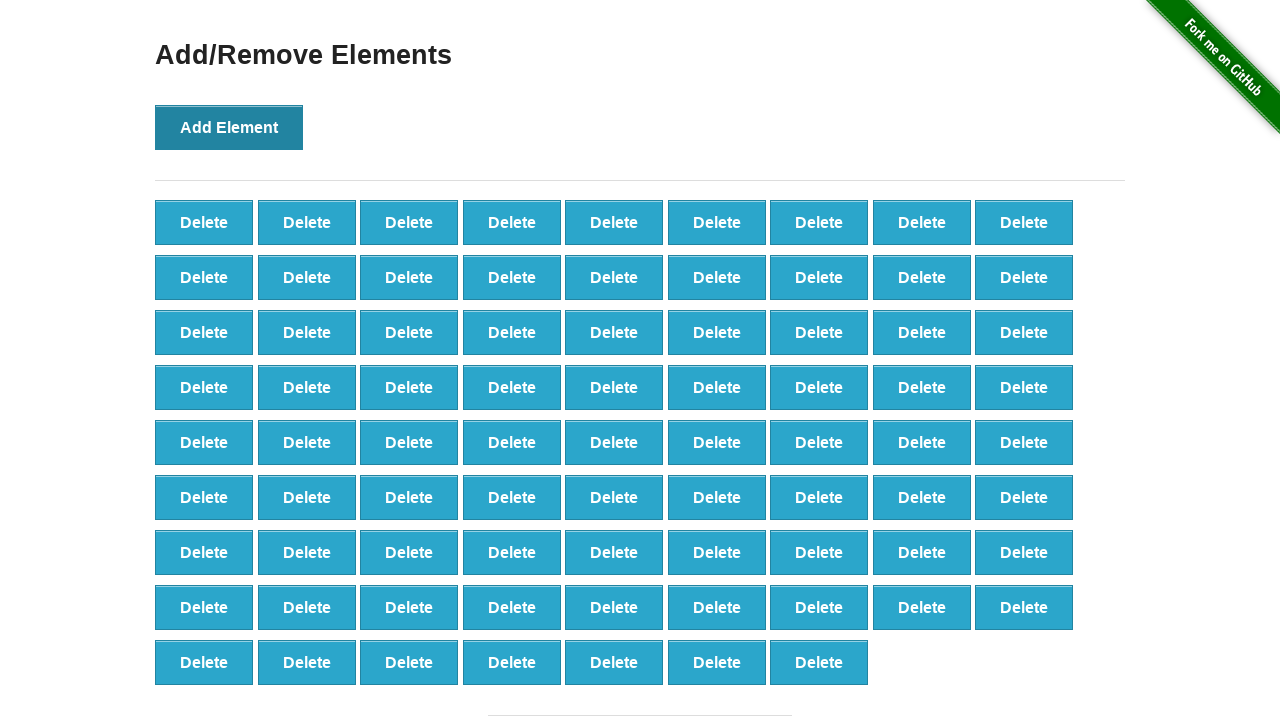

Clicked Add Element button (click 80/100) at (229, 127) on button[onclick='addElement()']
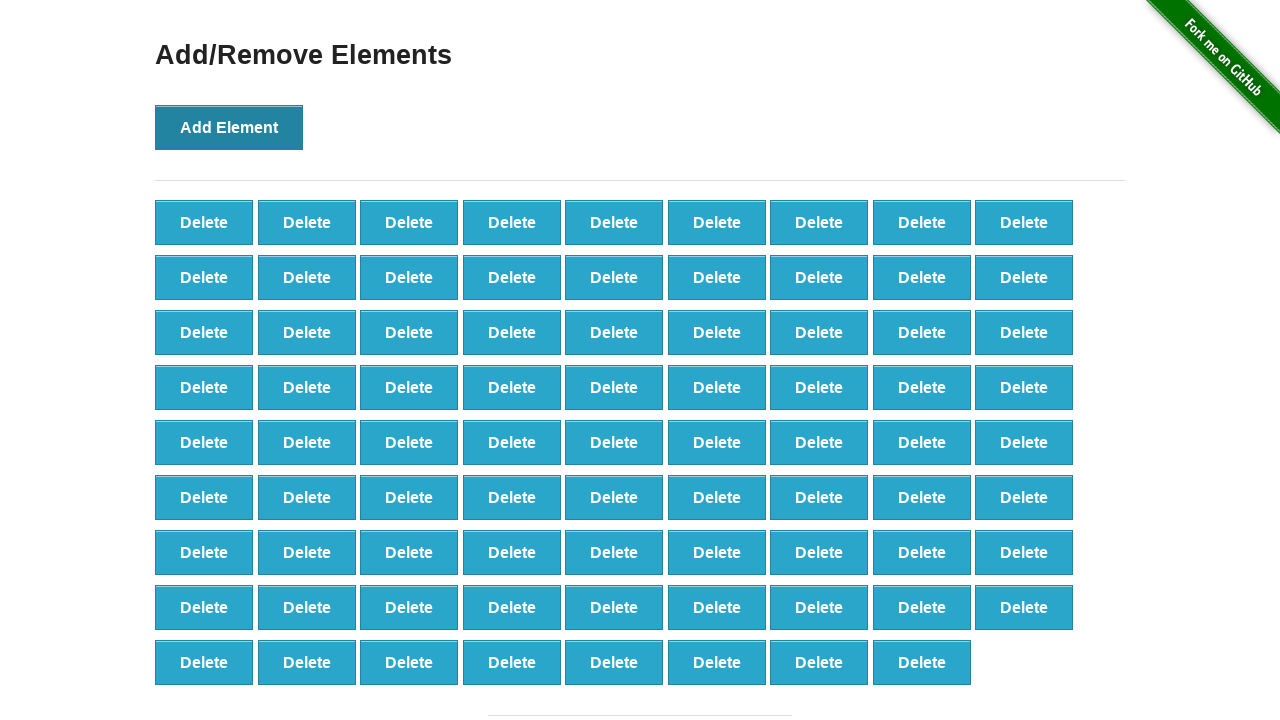

Clicked Add Element button (click 81/100) at (229, 127) on button[onclick='addElement()']
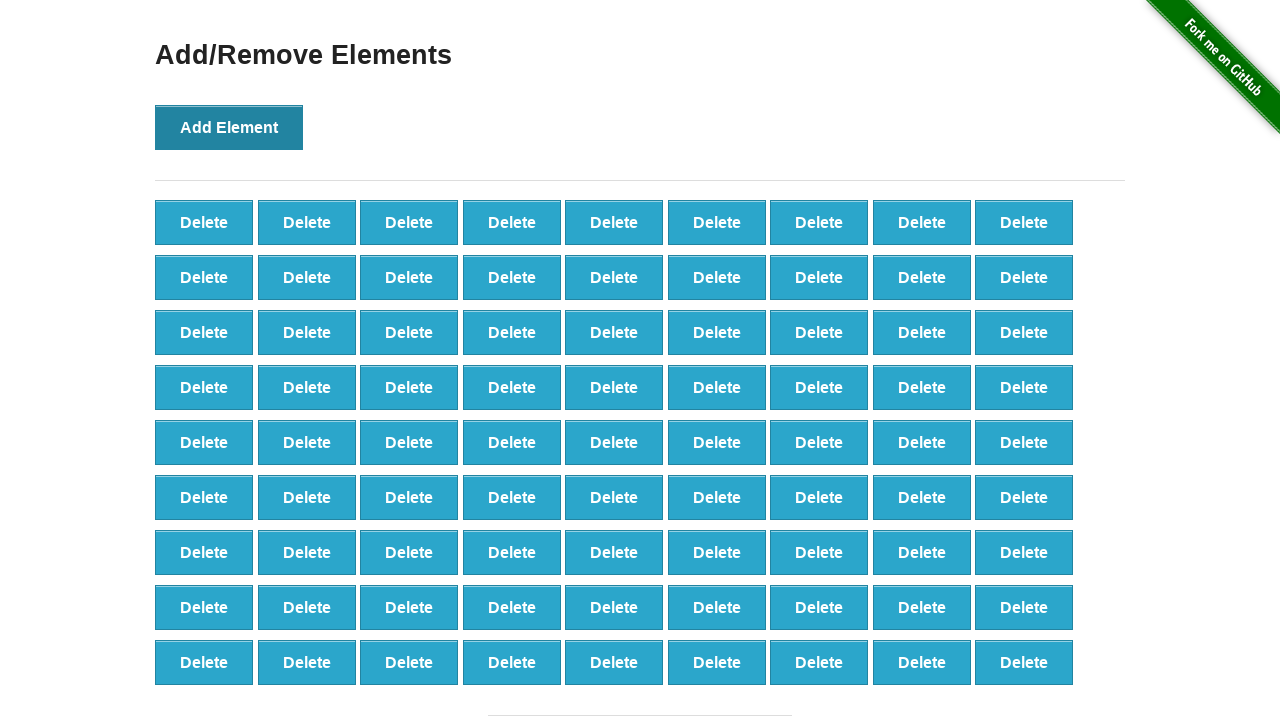

Clicked Add Element button (click 82/100) at (229, 127) on button[onclick='addElement()']
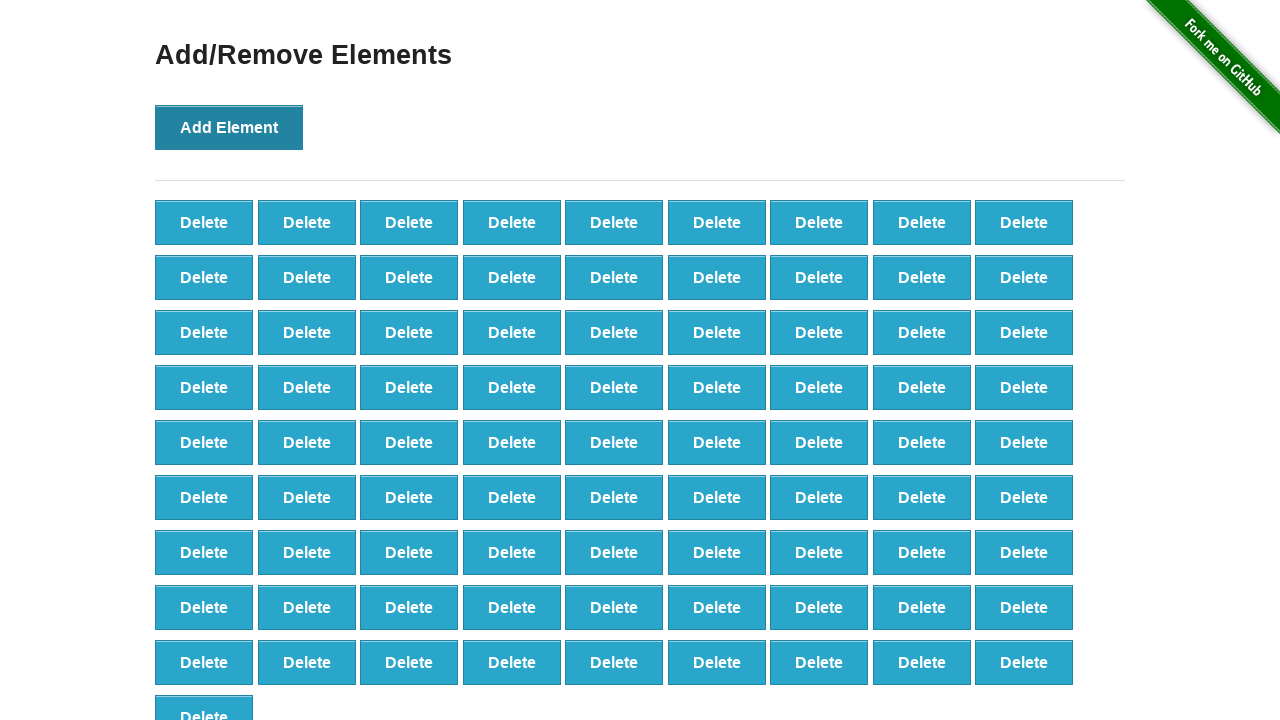

Clicked Add Element button (click 83/100) at (229, 127) on button[onclick='addElement()']
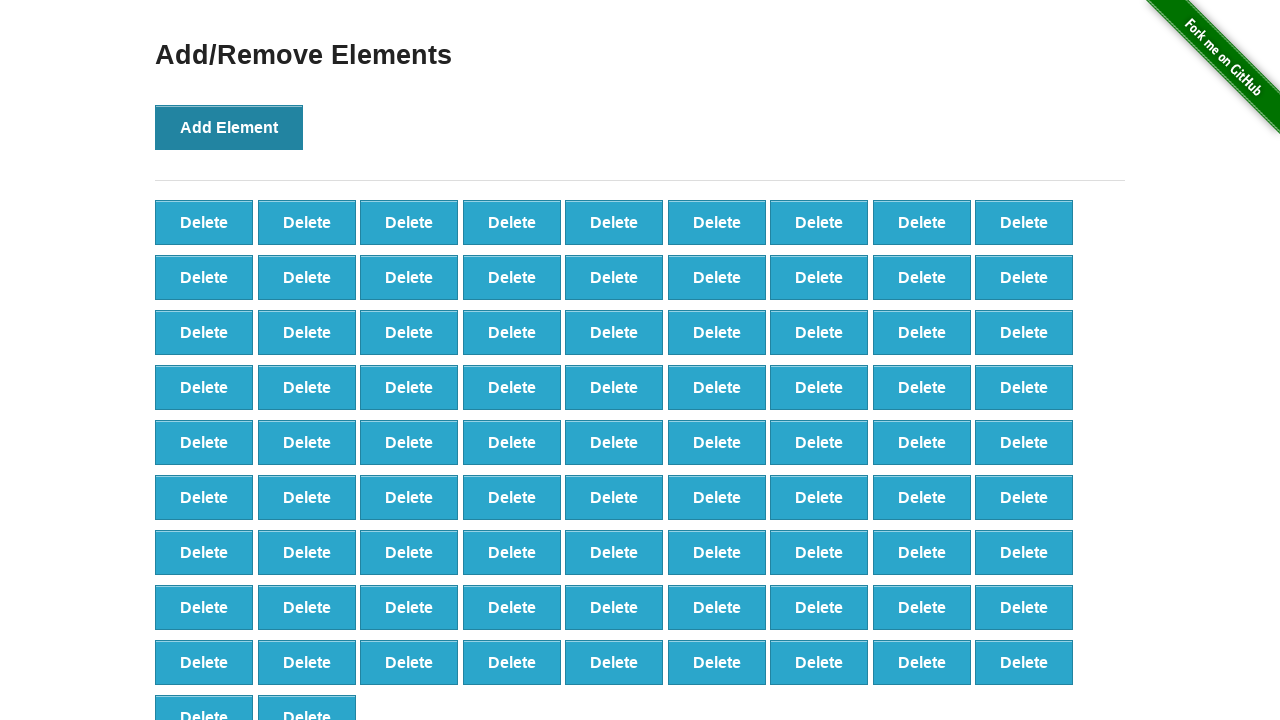

Clicked Add Element button (click 84/100) at (229, 127) on button[onclick='addElement()']
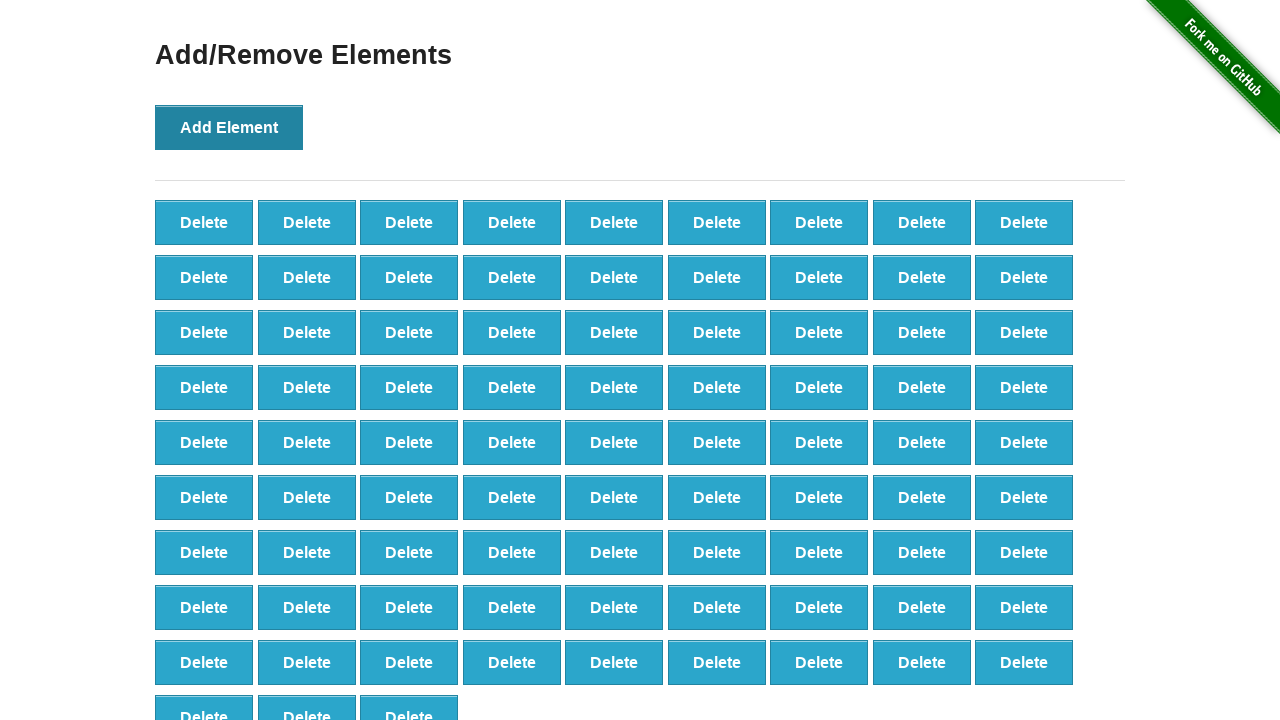

Clicked Add Element button (click 85/100) at (229, 127) on button[onclick='addElement()']
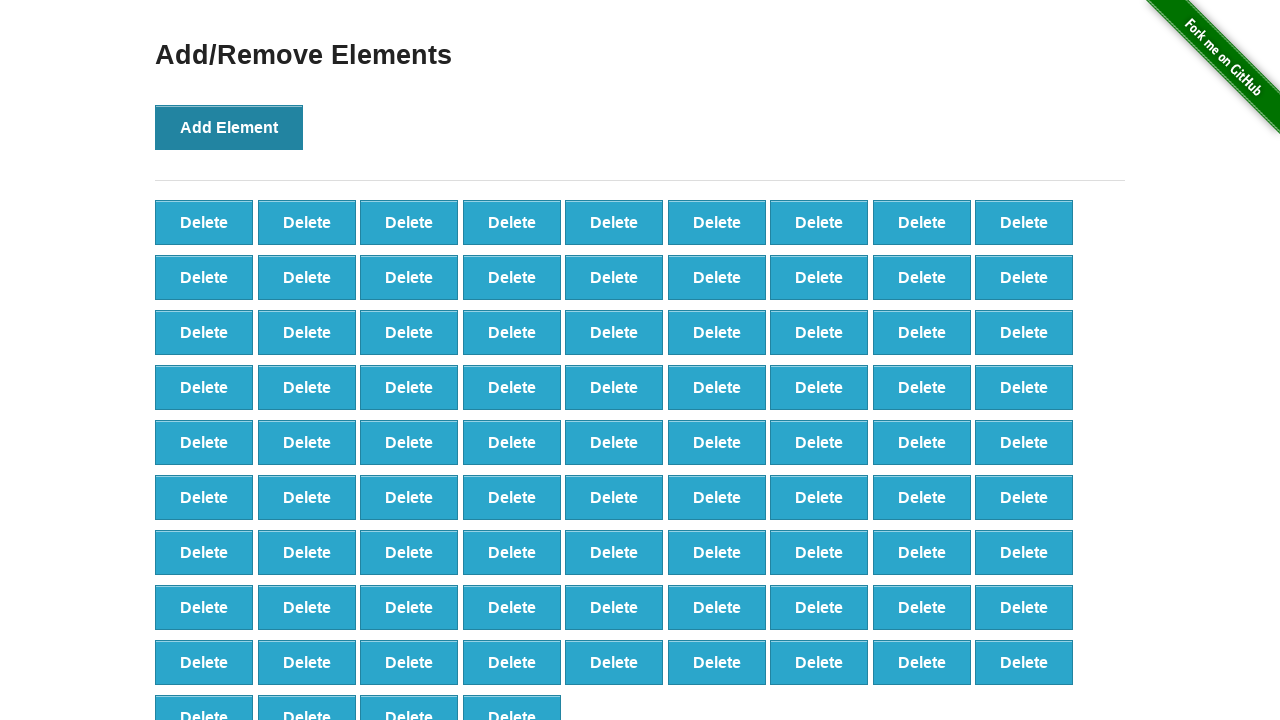

Clicked Add Element button (click 86/100) at (229, 127) on button[onclick='addElement()']
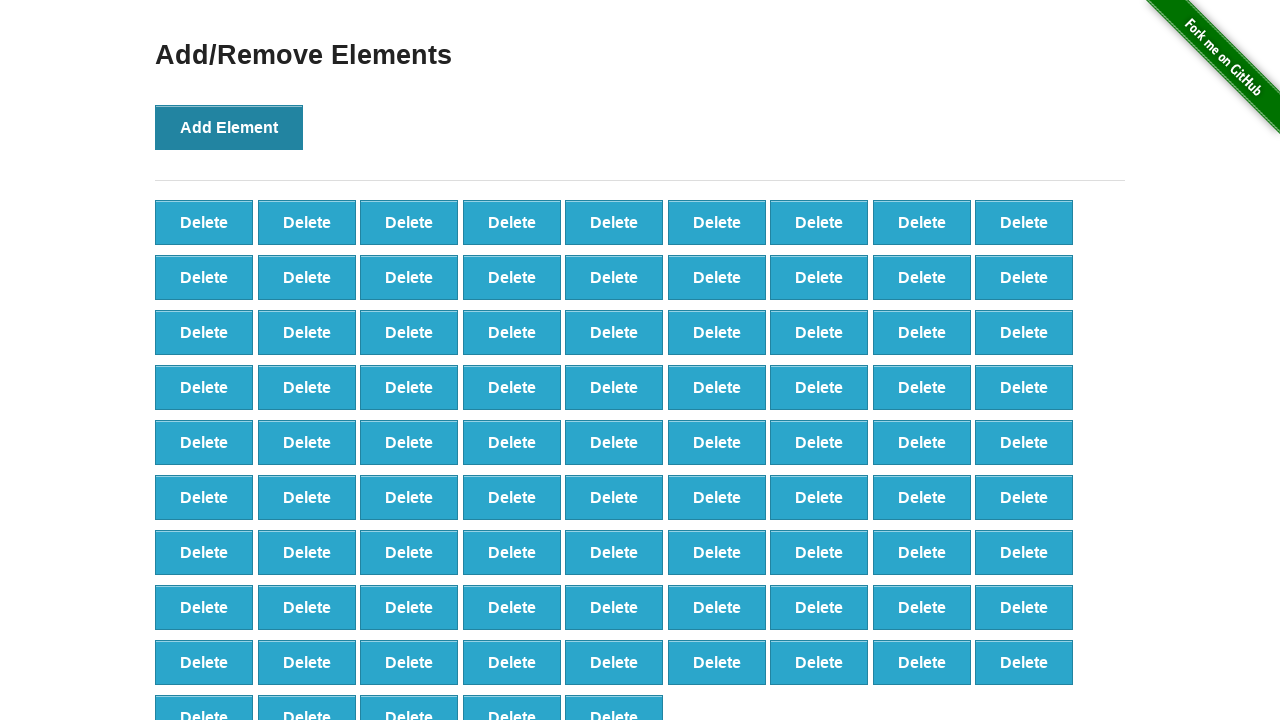

Clicked Add Element button (click 87/100) at (229, 127) on button[onclick='addElement()']
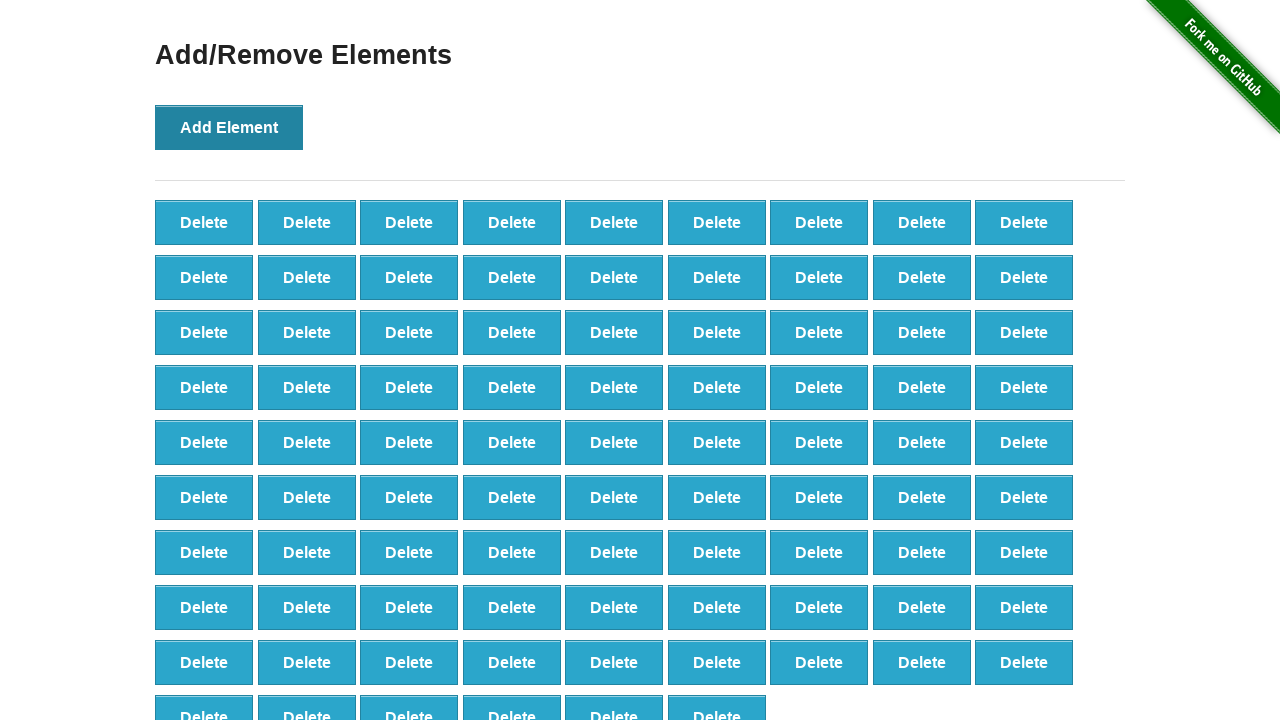

Clicked Add Element button (click 88/100) at (229, 127) on button[onclick='addElement()']
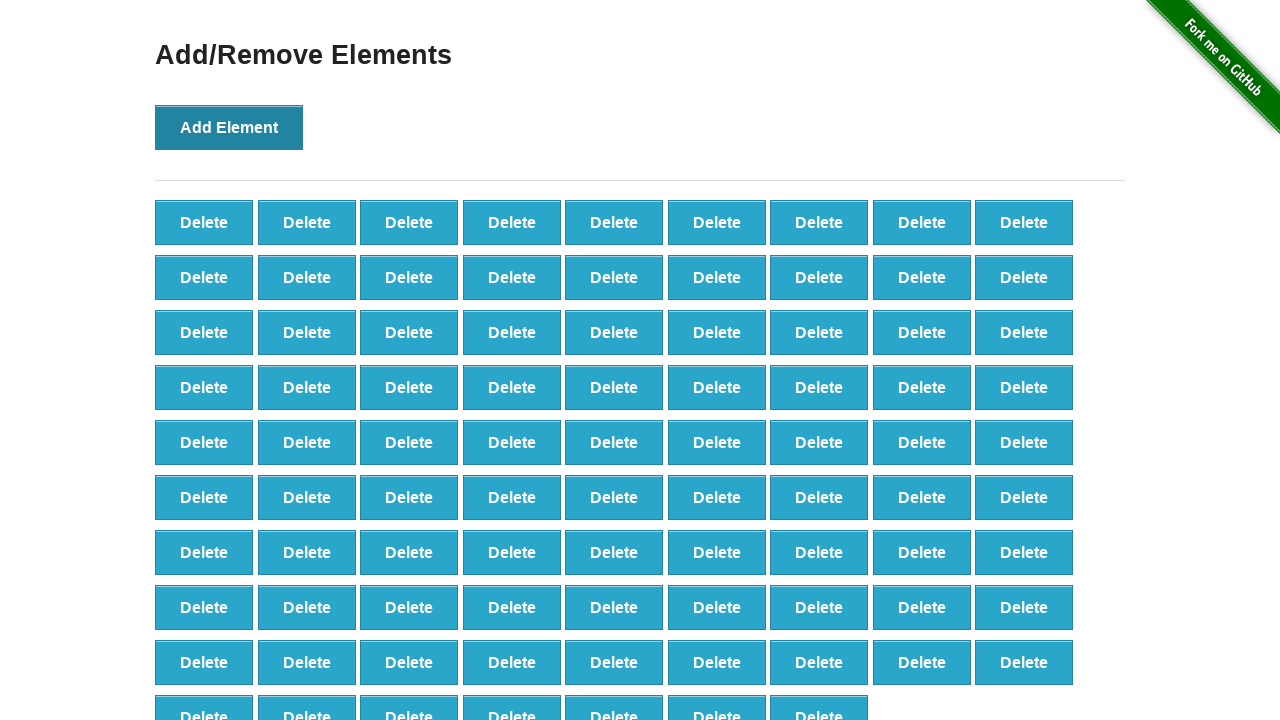

Clicked Add Element button (click 89/100) at (229, 127) on button[onclick='addElement()']
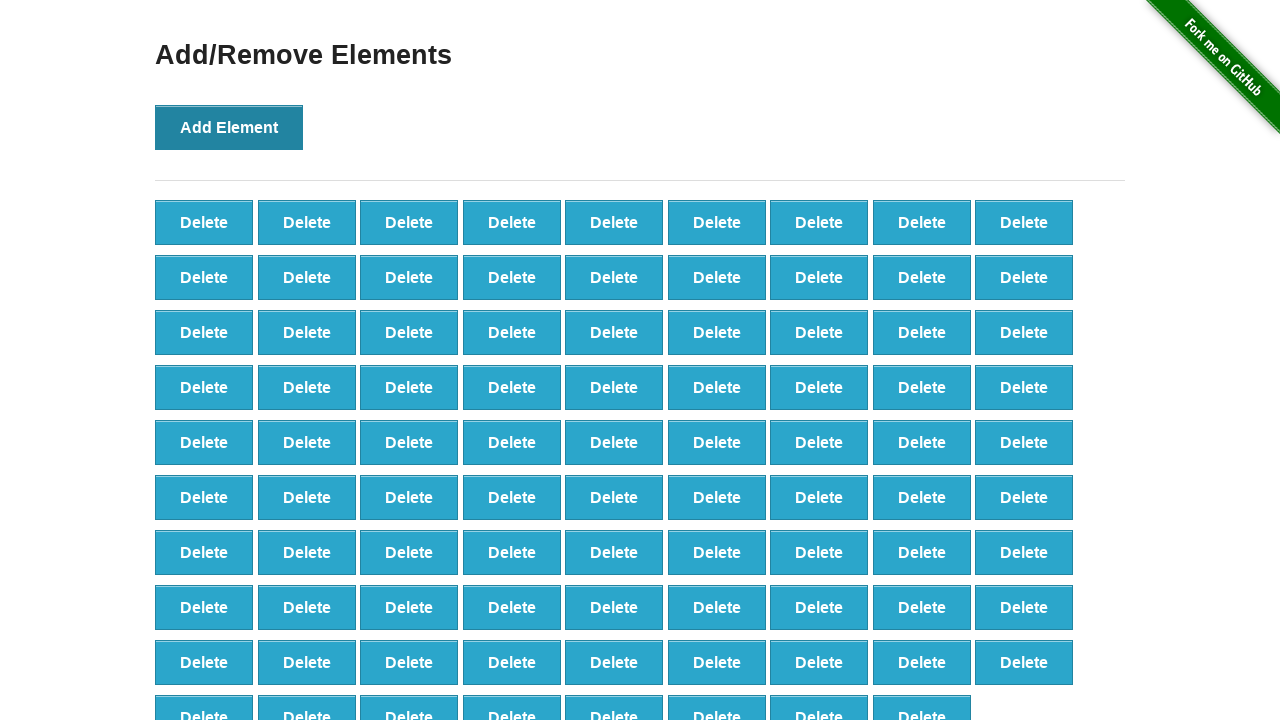

Clicked Add Element button (click 90/100) at (229, 127) on button[onclick='addElement()']
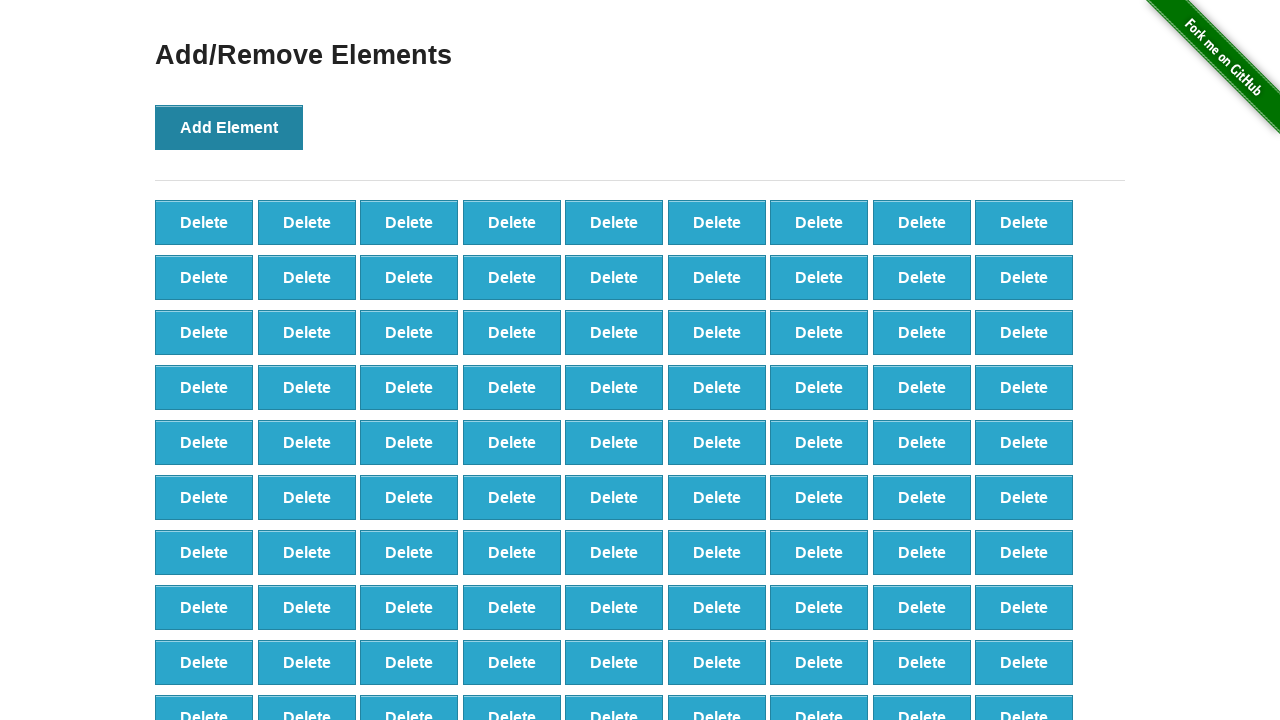

Clicked Add Element button (click 91/100) at (229, 127) on button[onclick='addElement()']
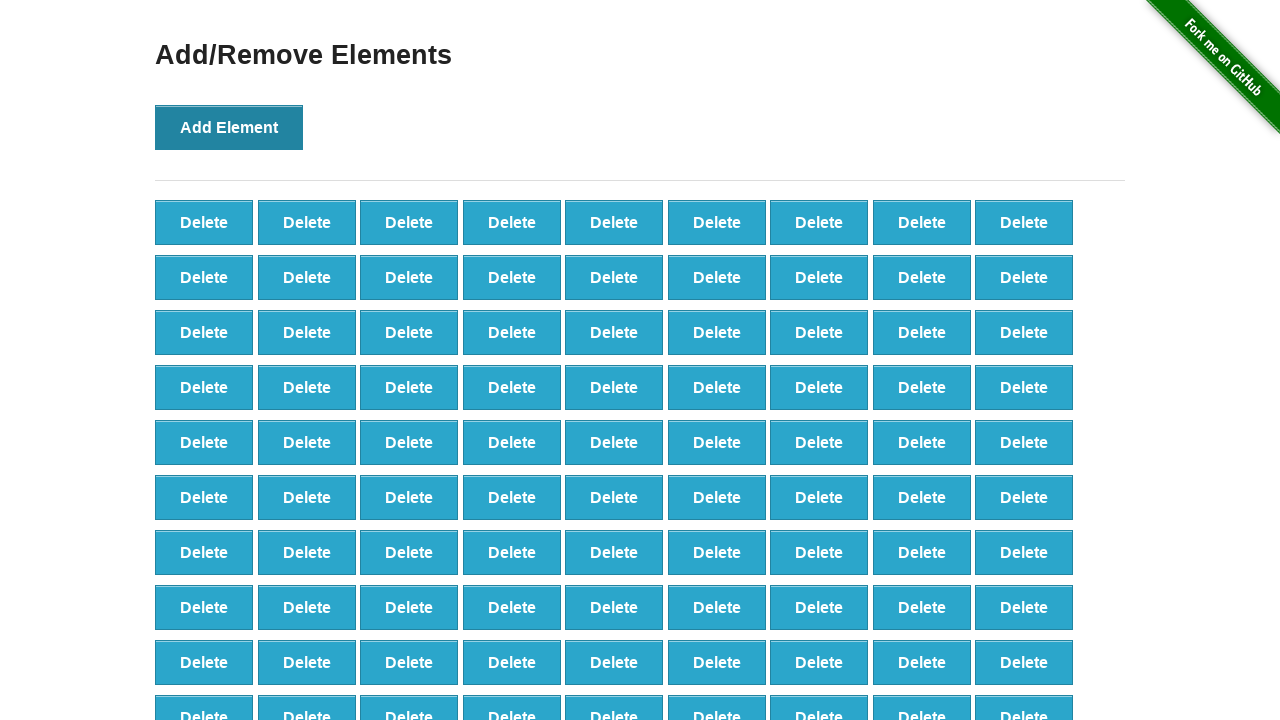

Clicked Add Element button (click 92/100) at (229, 127) on button[onclick='addElement()']
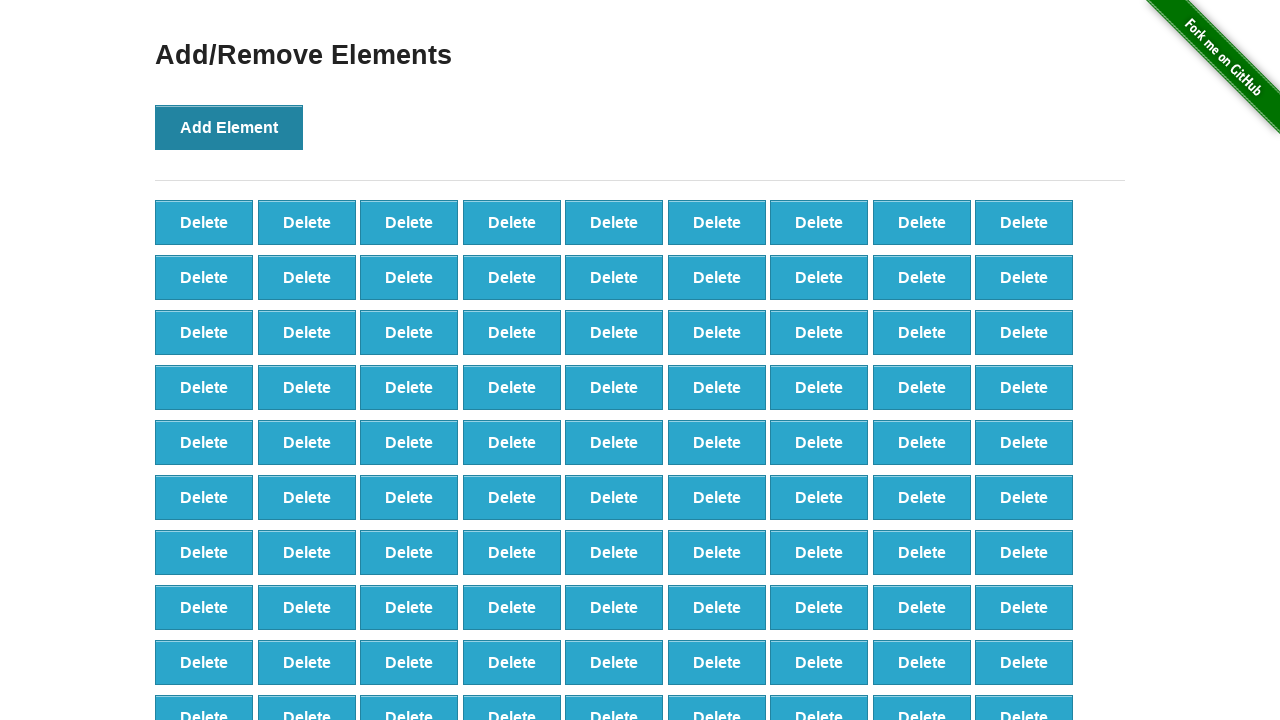

Clicked Add Element button (click 93/100) at (229, 127) on button[onclick='addElement()']
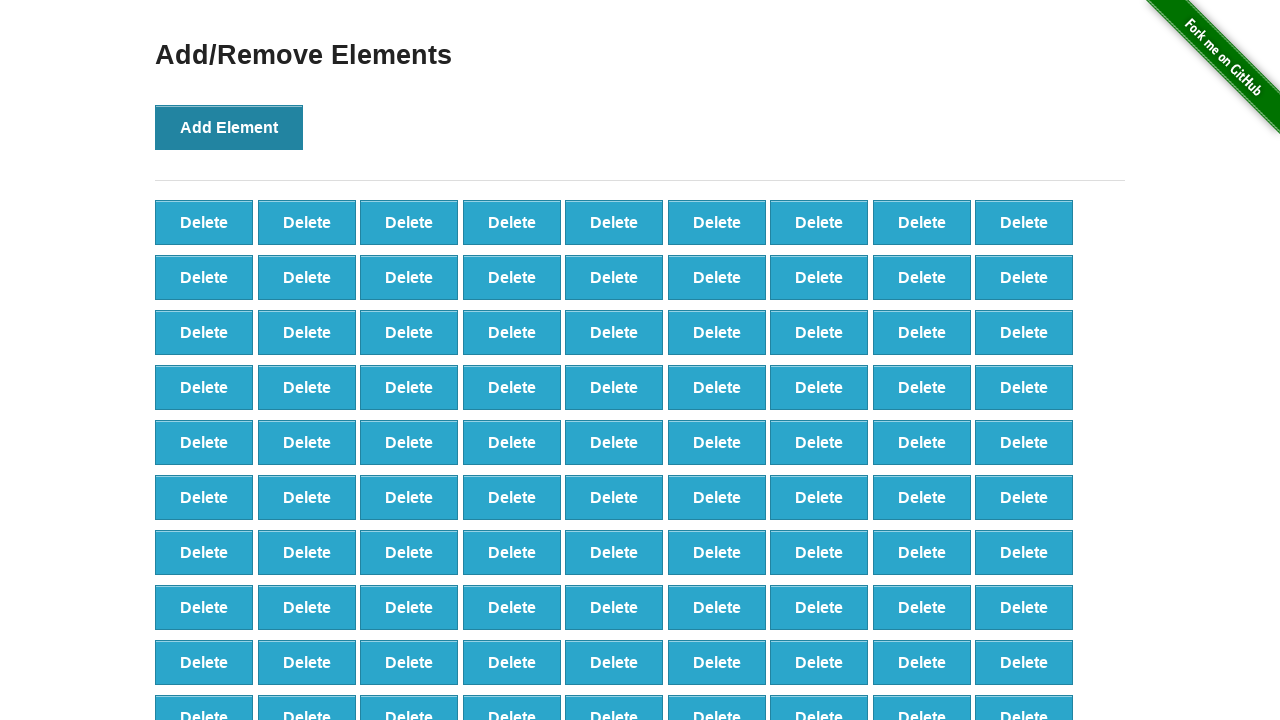

Clicked Add Element button (click 94/100) at (229, 127) on button[onclick='addElement()']
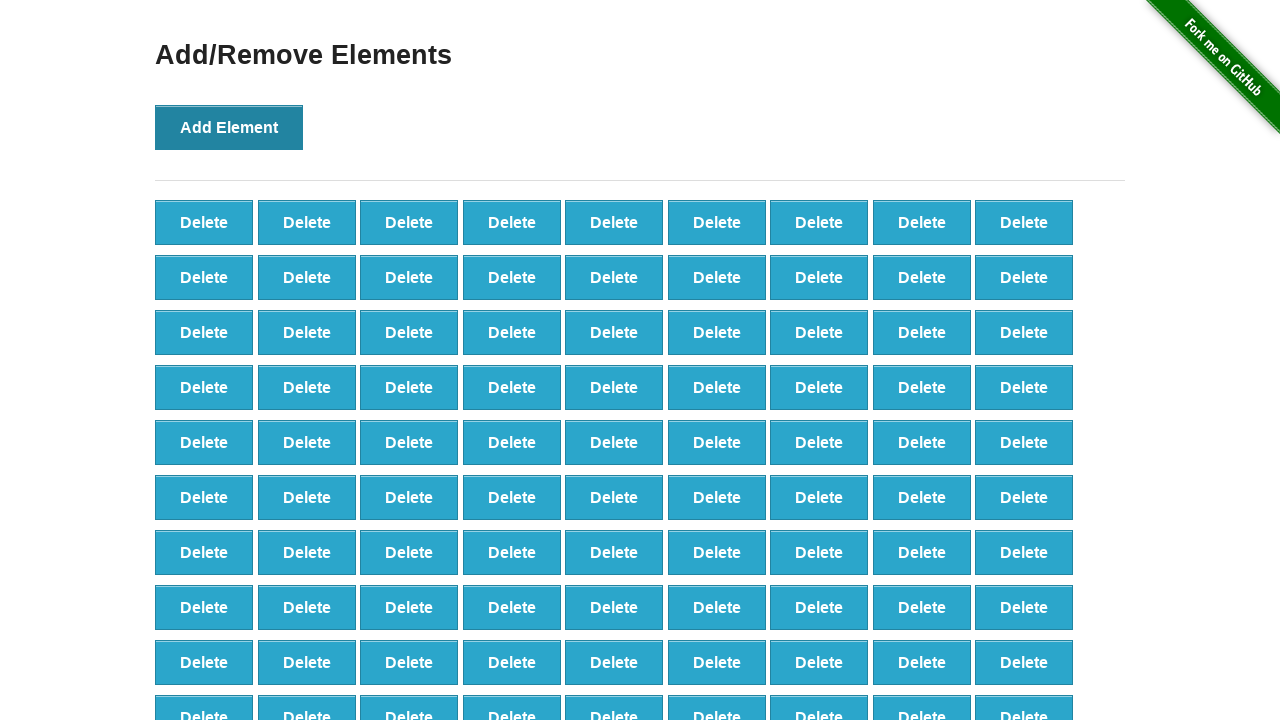

Clicked Add Element button (click 95/100) at (229, 127) on button[onclick='addElement()']
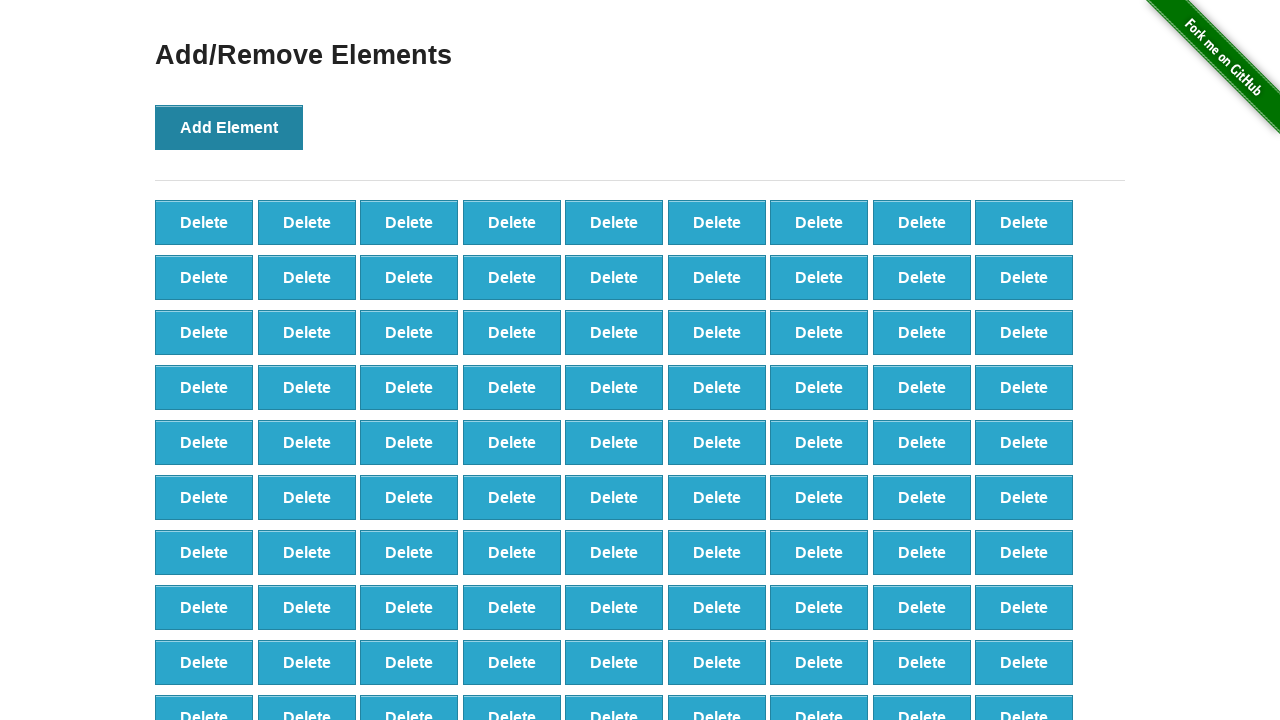

Clicked Add Element button (click 96/100) at (229, 127) on button[onclick='addElement()']
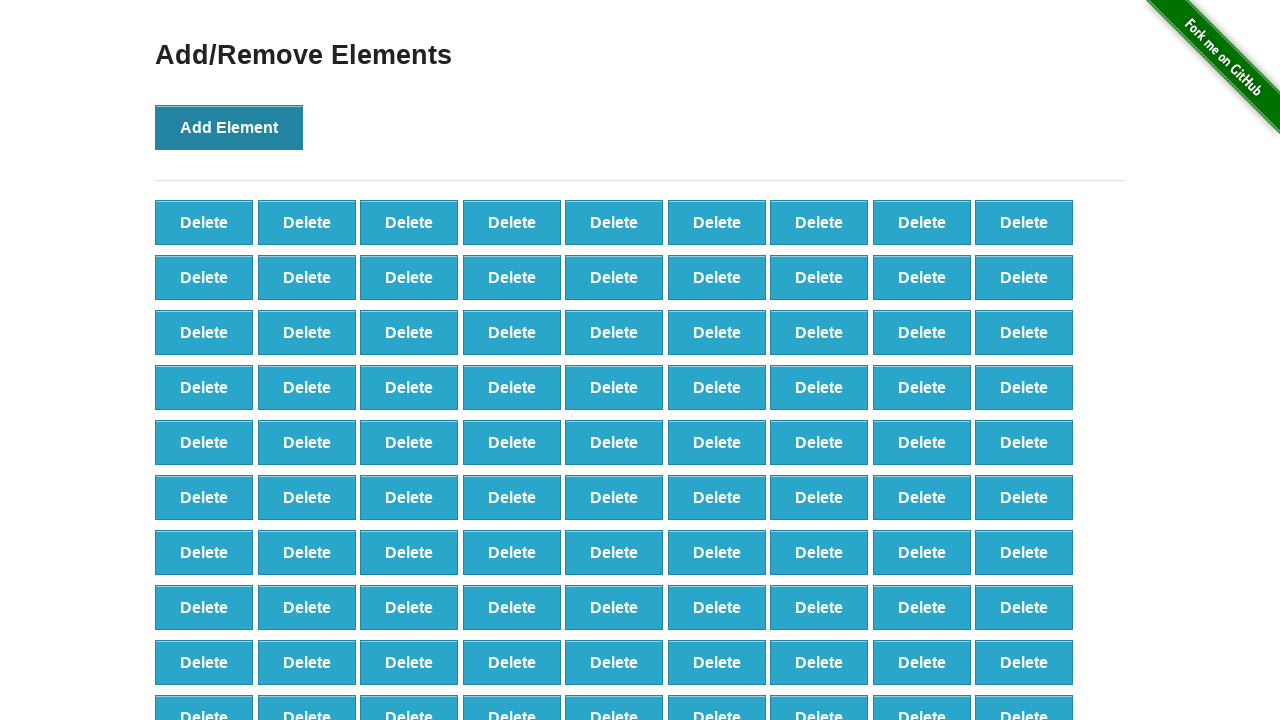

Clicked Add Element button (click 97/100) at (229, 127) on button[onclick='addElement()']
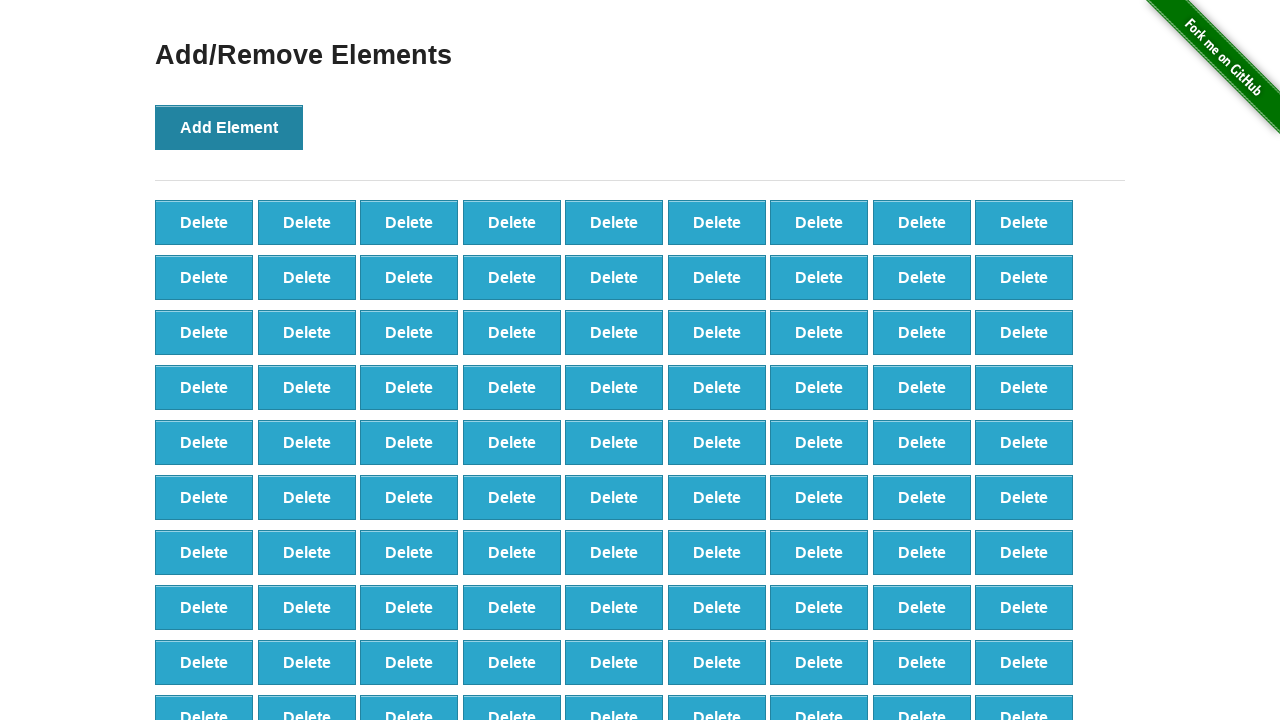

Clicked Add Element button (click 98/100) at (229, 127) on button[onclick='addElement()']
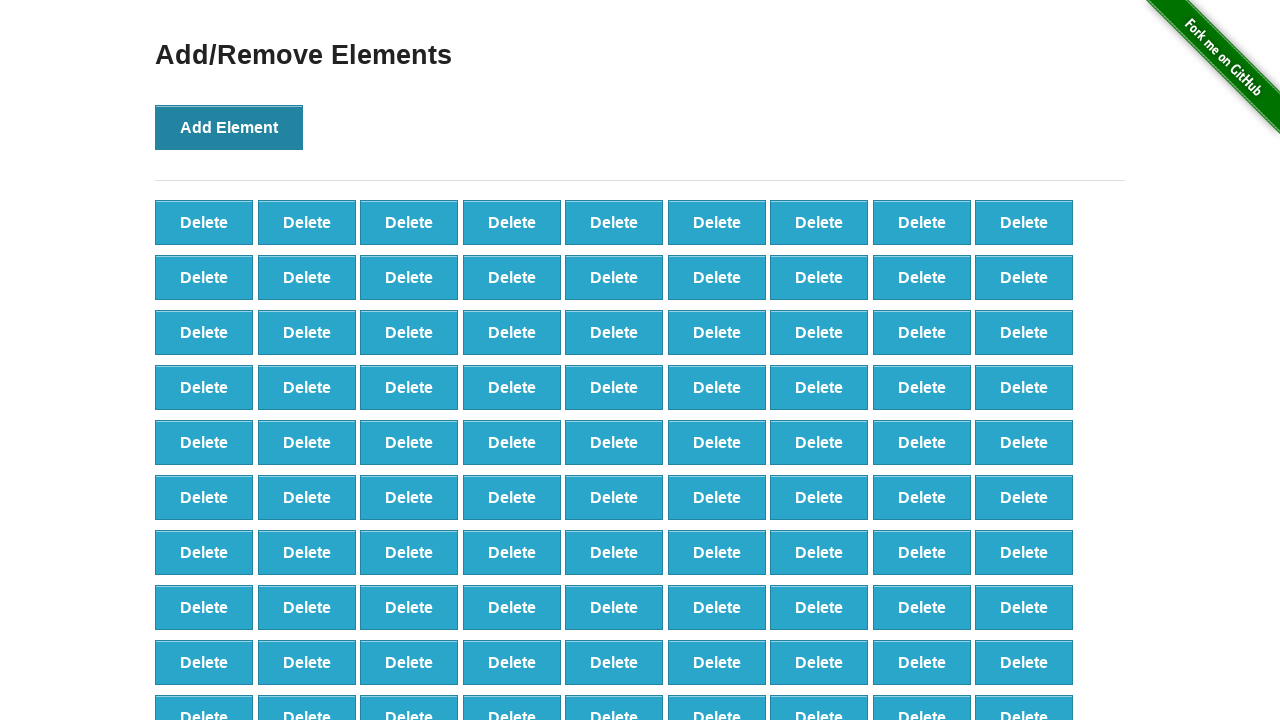

Clicked Add Element button (click 99/100) at (229, 127) on button[onclick='addElement()']
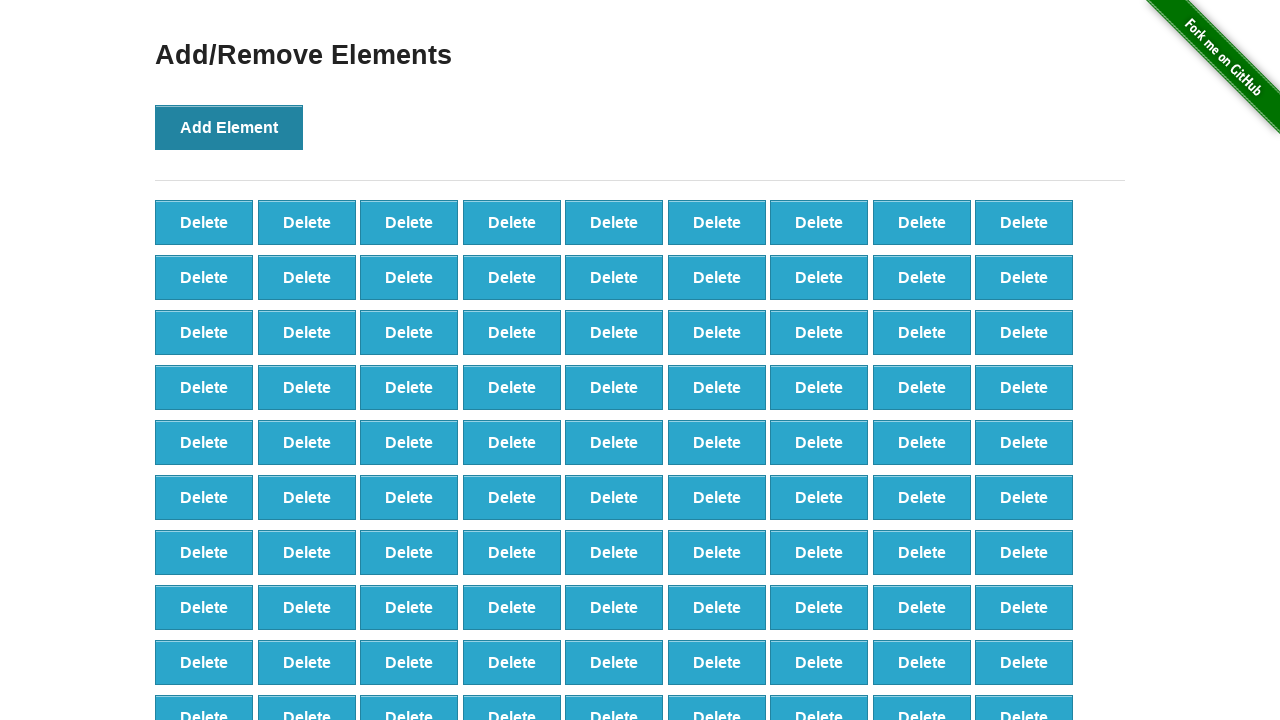

Clicked Add Element button (click 100/100) at (229, 127) on button[onclick='addElement()']
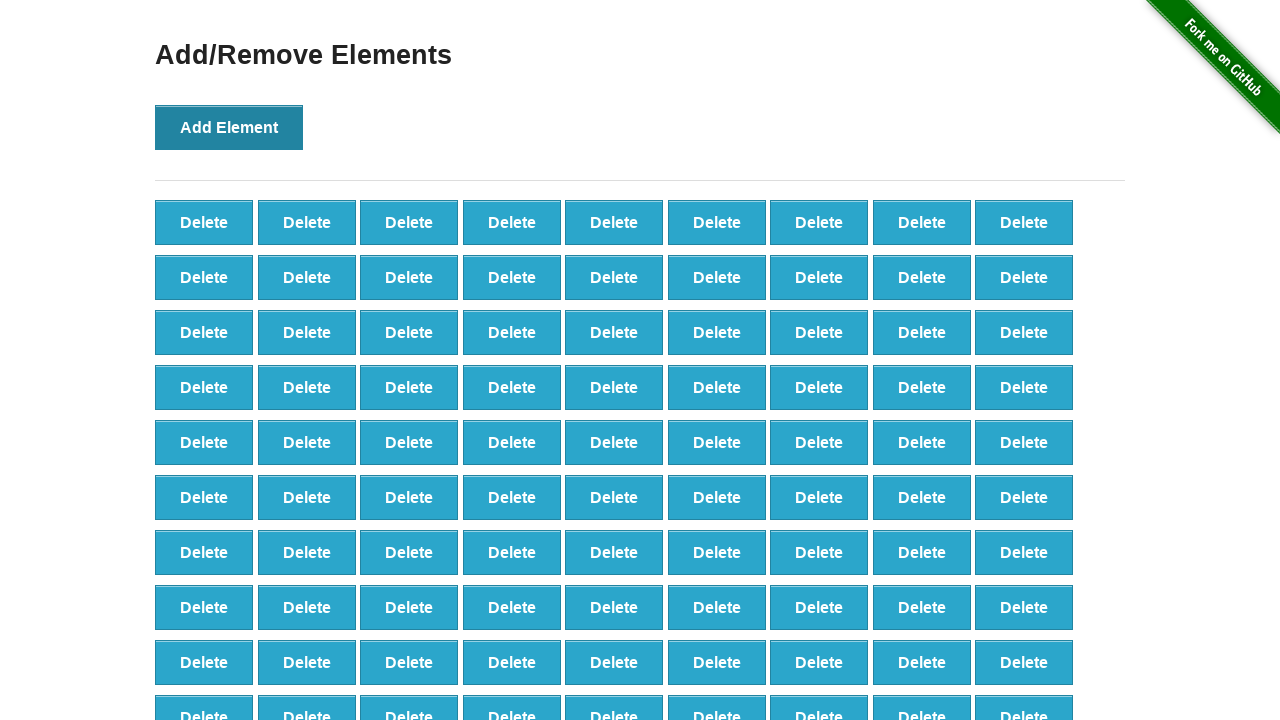

Verified 100 delete buttons were created
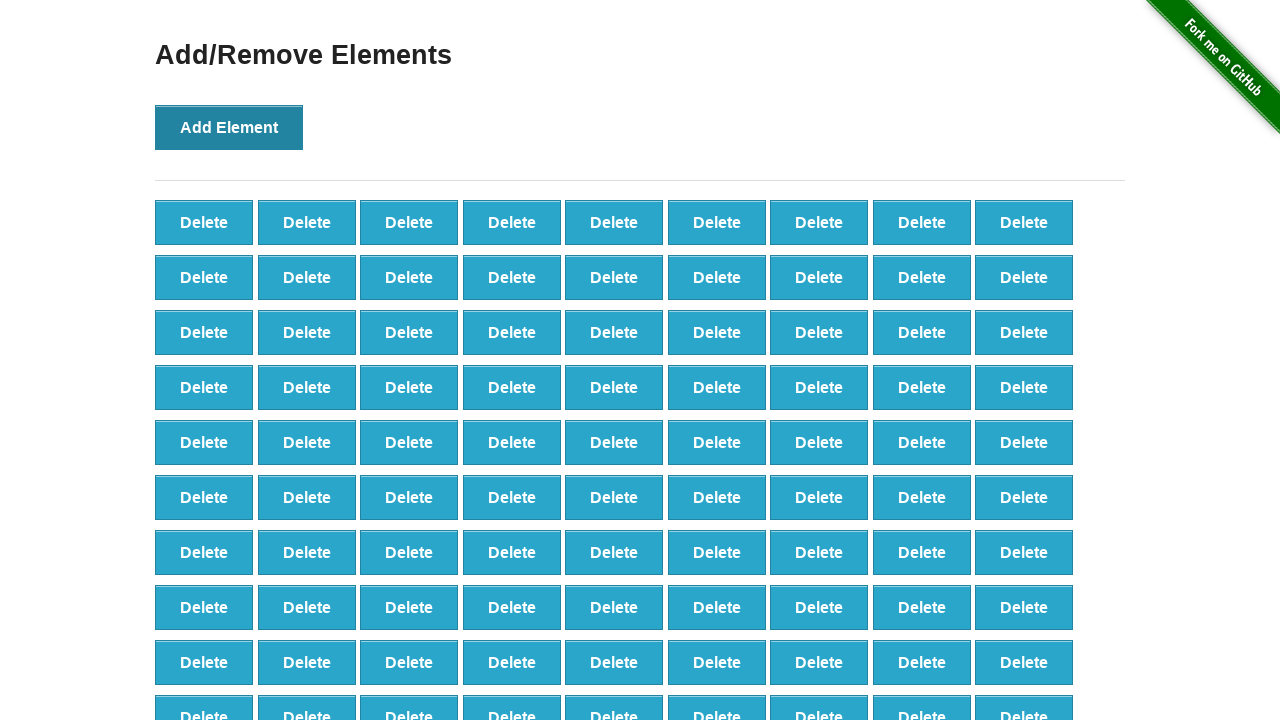

Clicked Delete button (click 1/90) at (204, 222) on button.added-manually >> nth=0
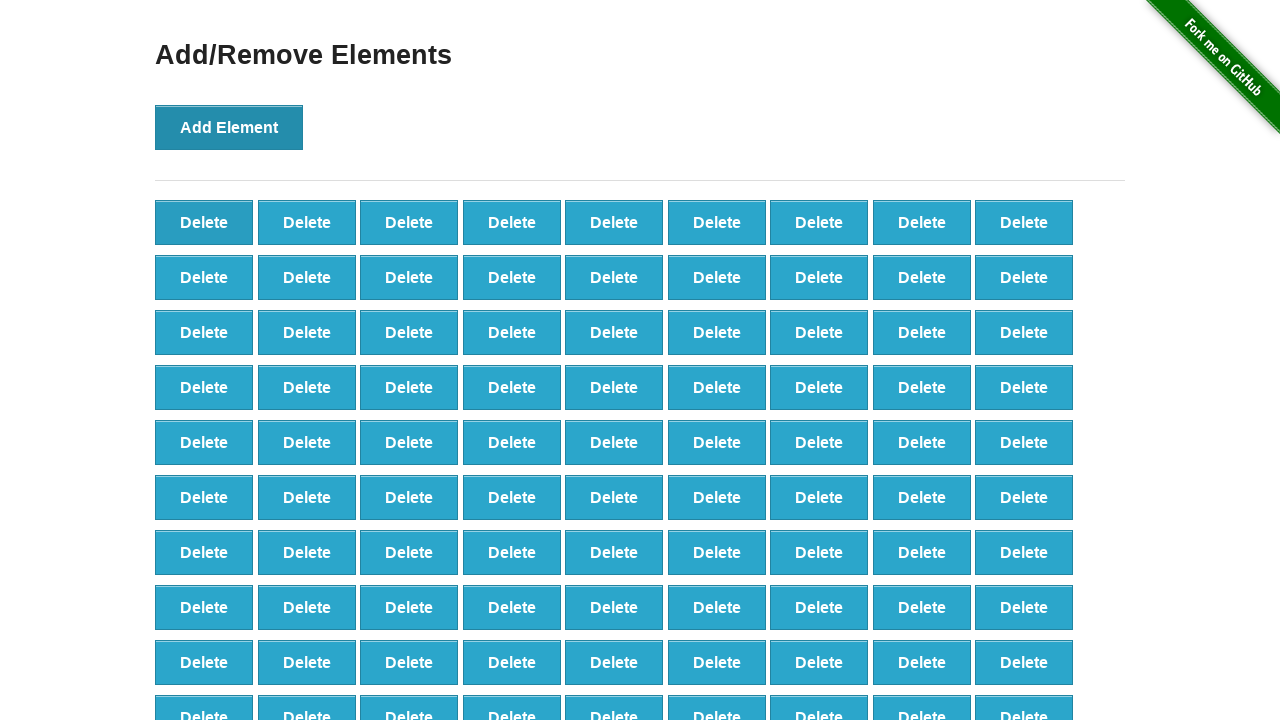

Clicked Delete button (click 2/90) at (204, 222) on button.added-manually >> nth=0
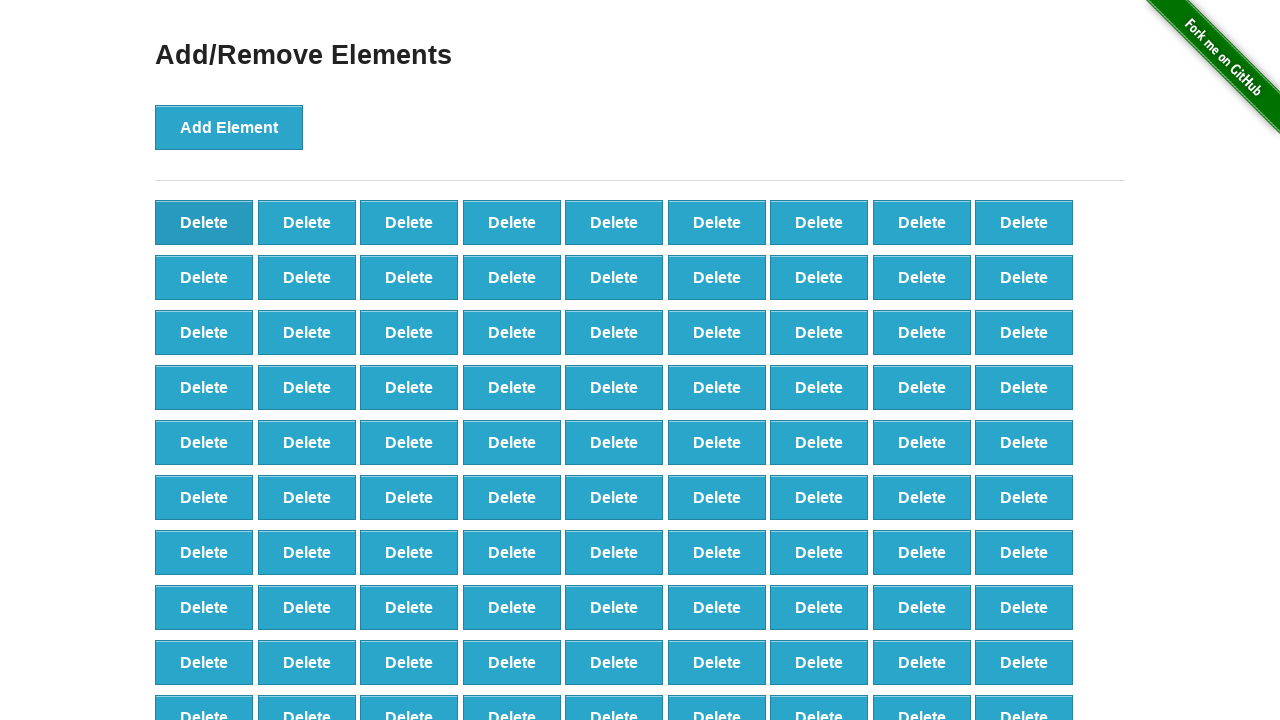

Clicked Delete button (click 3/90) at (204, 222) on button.added-manually >> nth=0
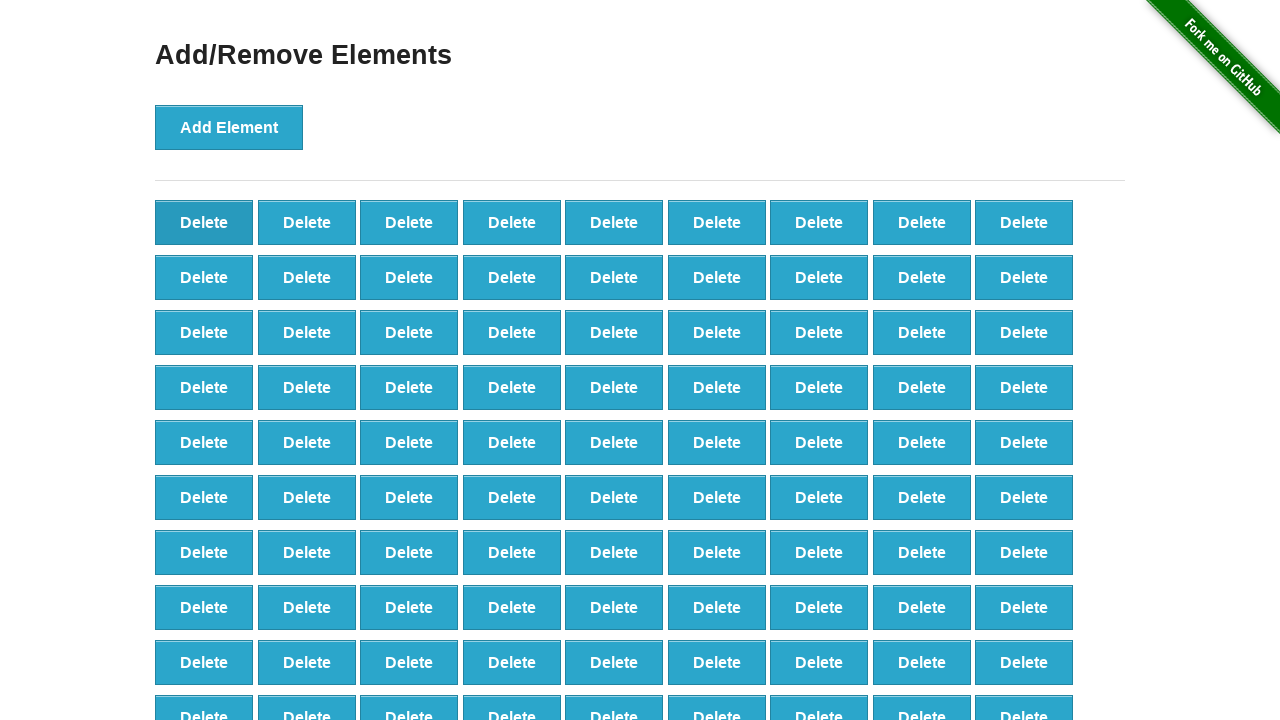

Clicked Delete button (click 4/90) at (204, 222) on button.added-manually >> nth=0
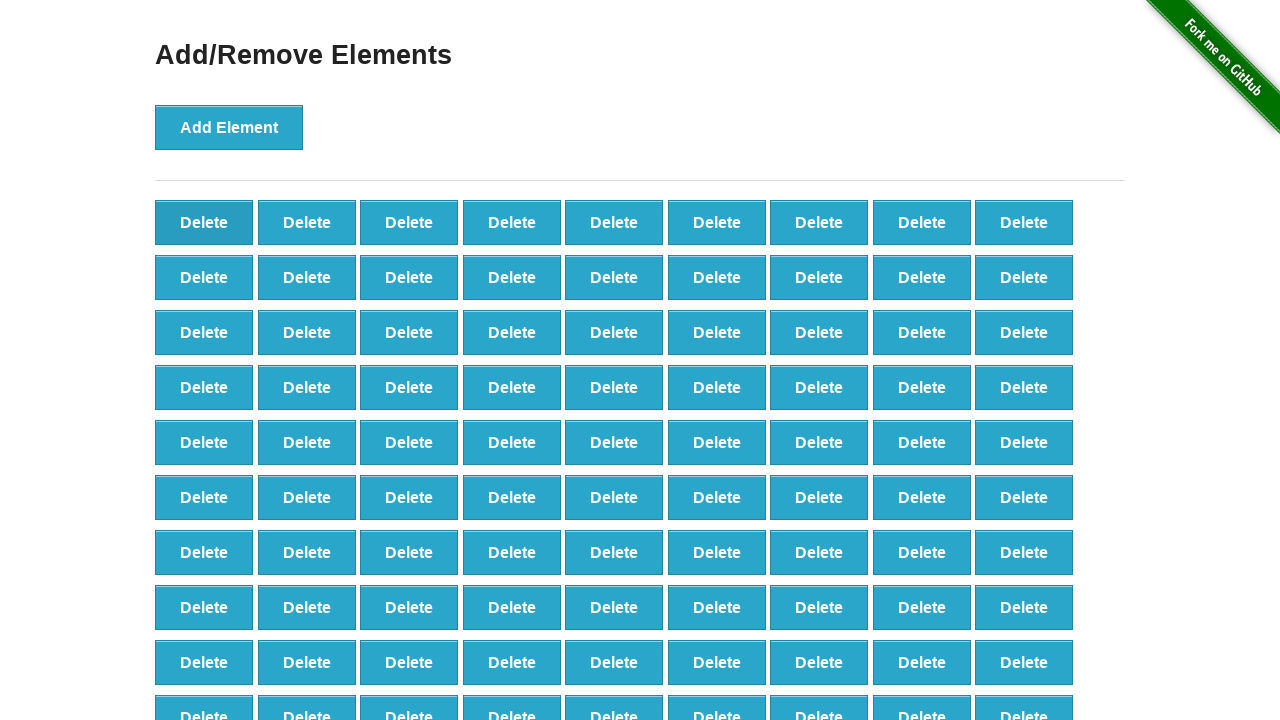

Clicked Delete button (click 5/90) at (204, 222) on button.added-manually >> nth=0
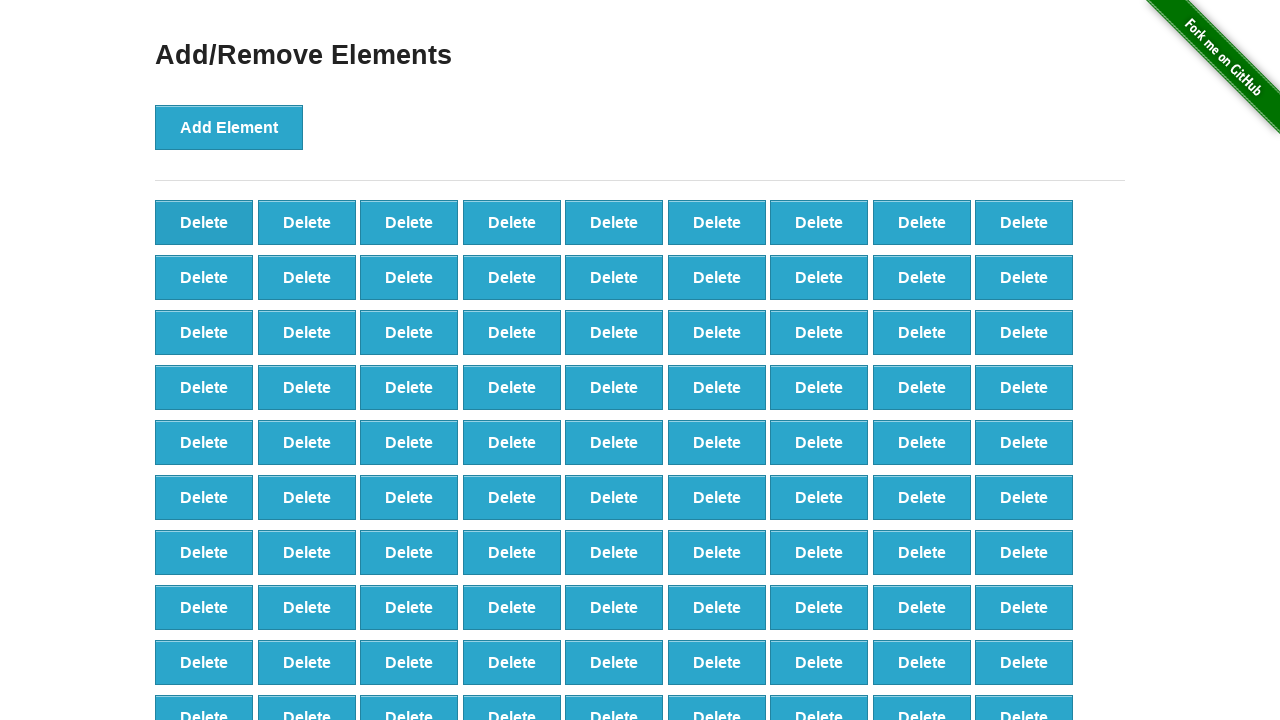

Clicked Delete button (click 6/90) at (204, 222) on button.added-manually >> nth=0
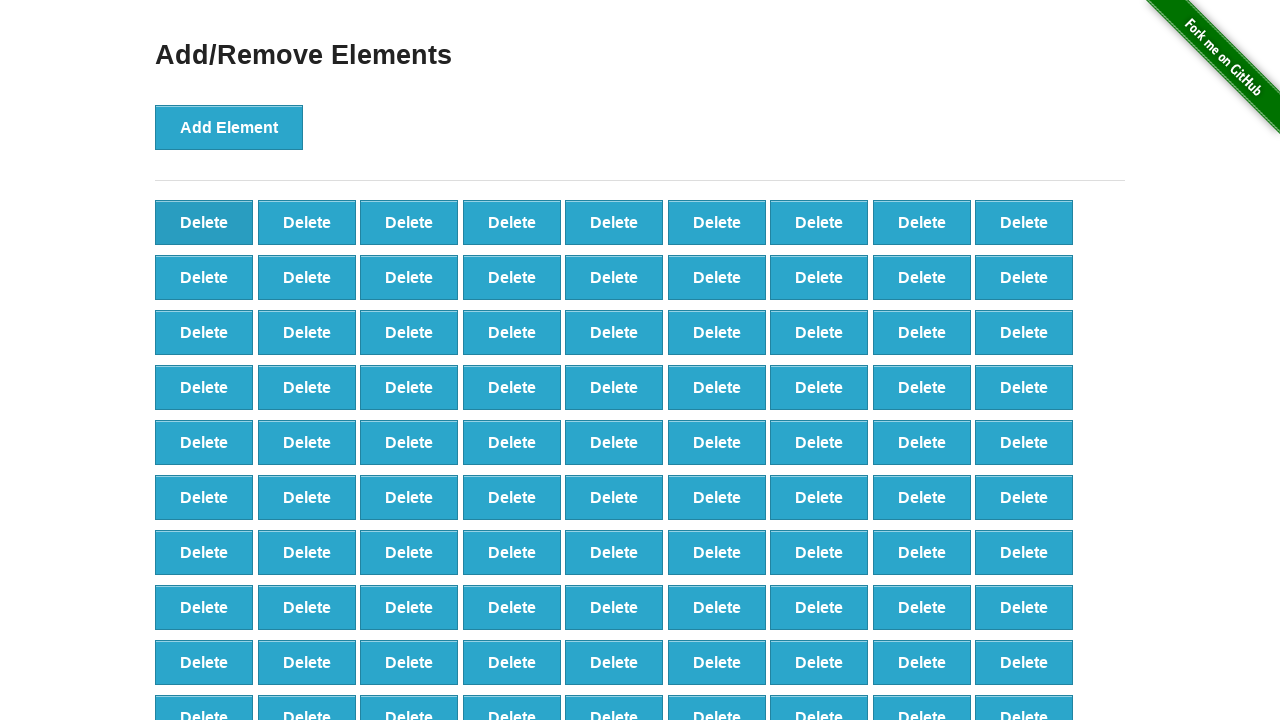

Clicked Delete button (click 7/90) at (204, 222) on button.added-manually >> nth=0
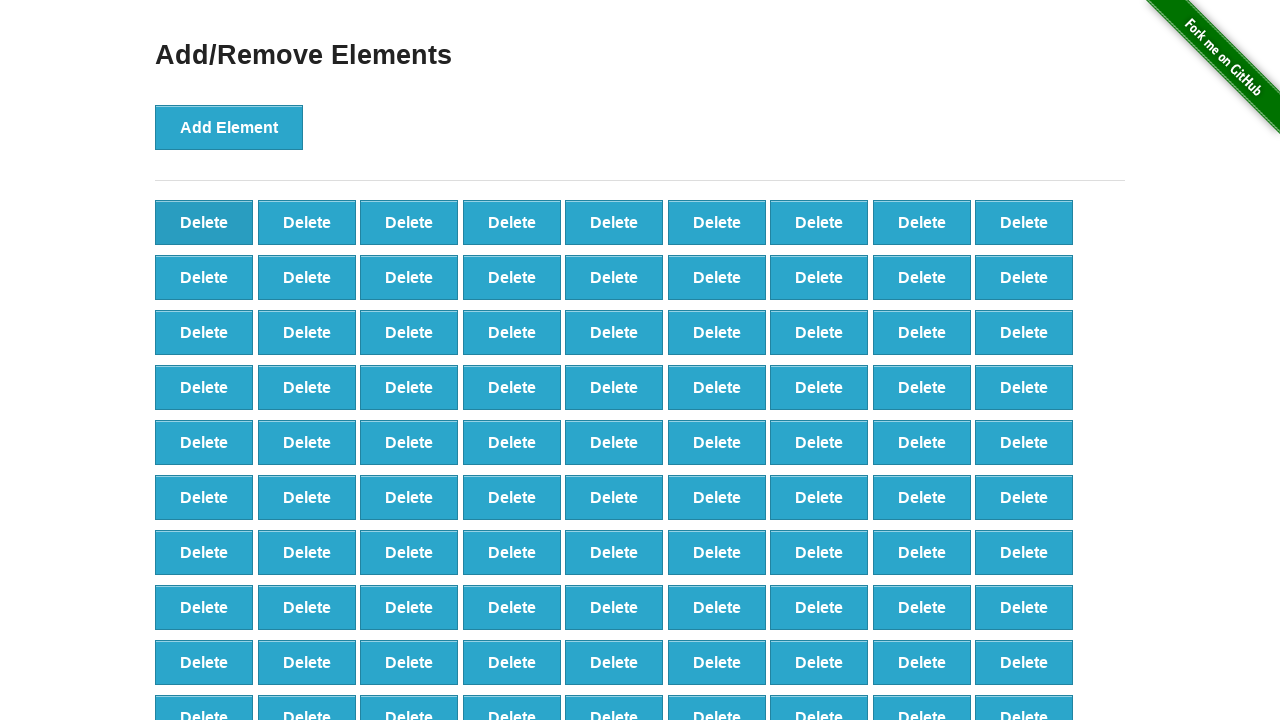

Clicked Delete button (click 8/90) at (204, 222) on button.added-manually >> nth=0
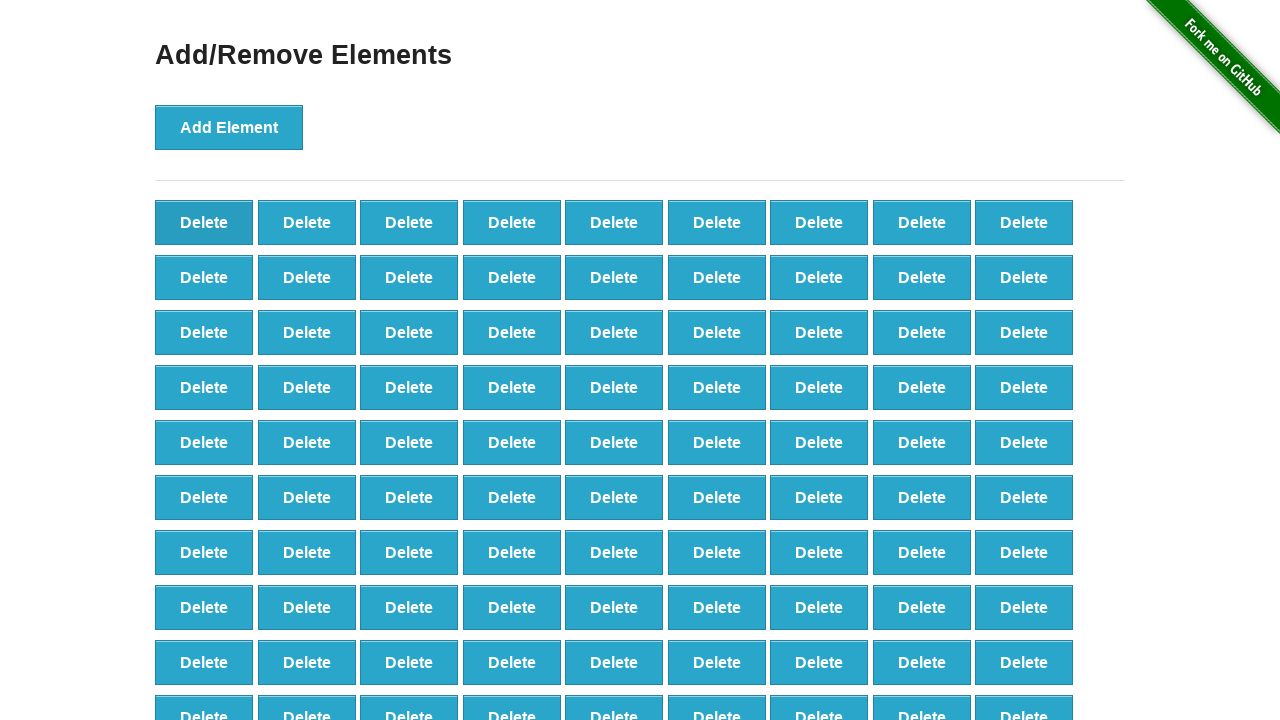

Clicked Delete button (click 9/90) at (204, 222) on button.added-manually >> nth=0
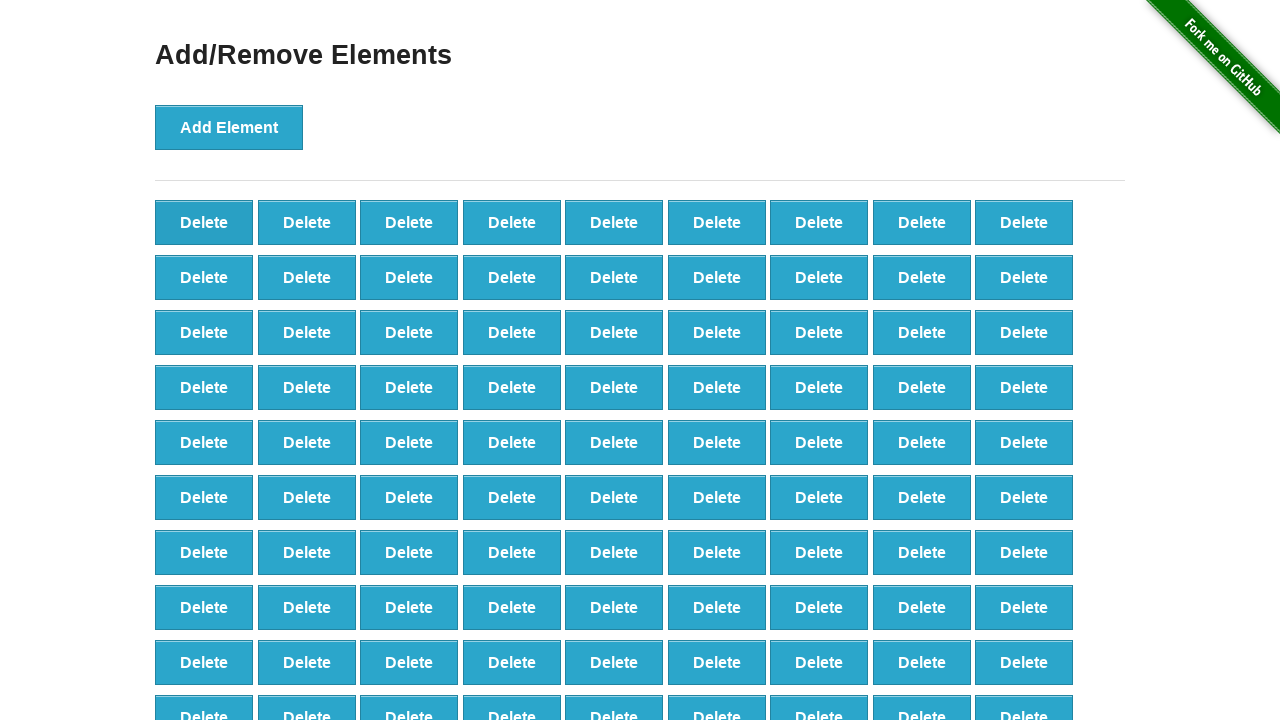

Clicked Delete button (click 10/90) at (204, 222) on button.added-manually >> nth=0
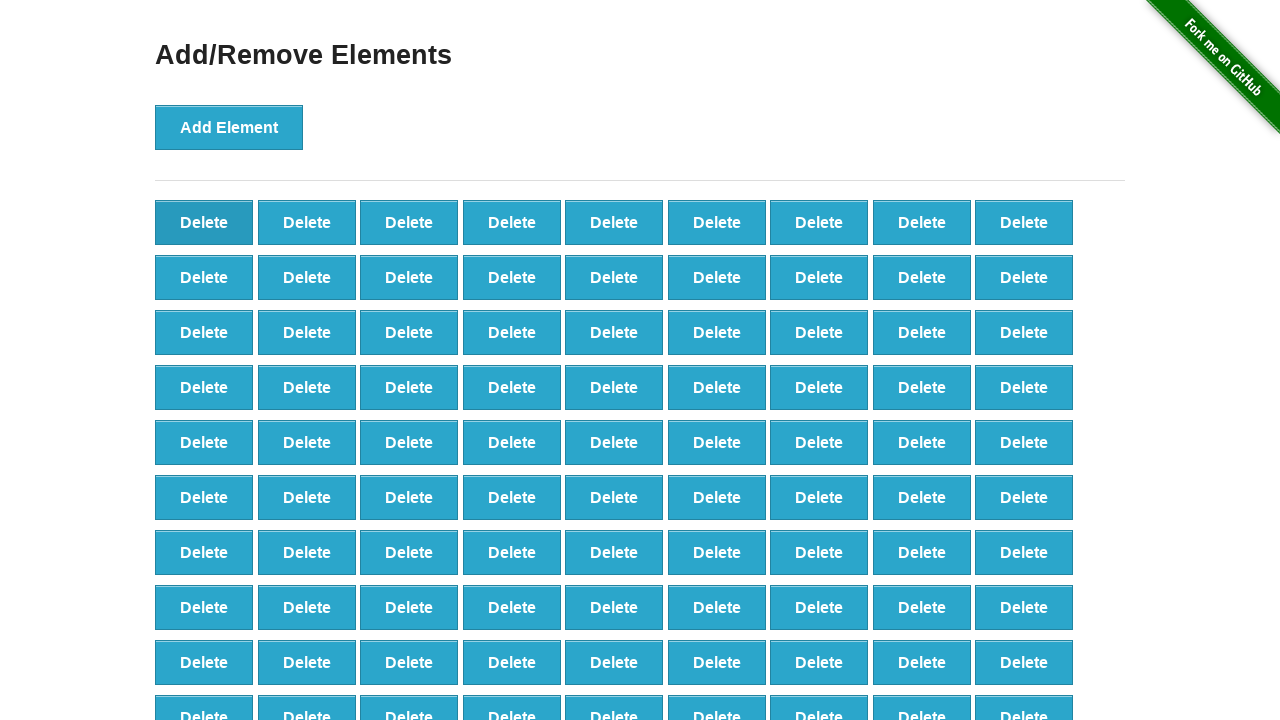

Clicked Delete button (click 11/90) at (204, 222) on button.added-manually >> nth=0
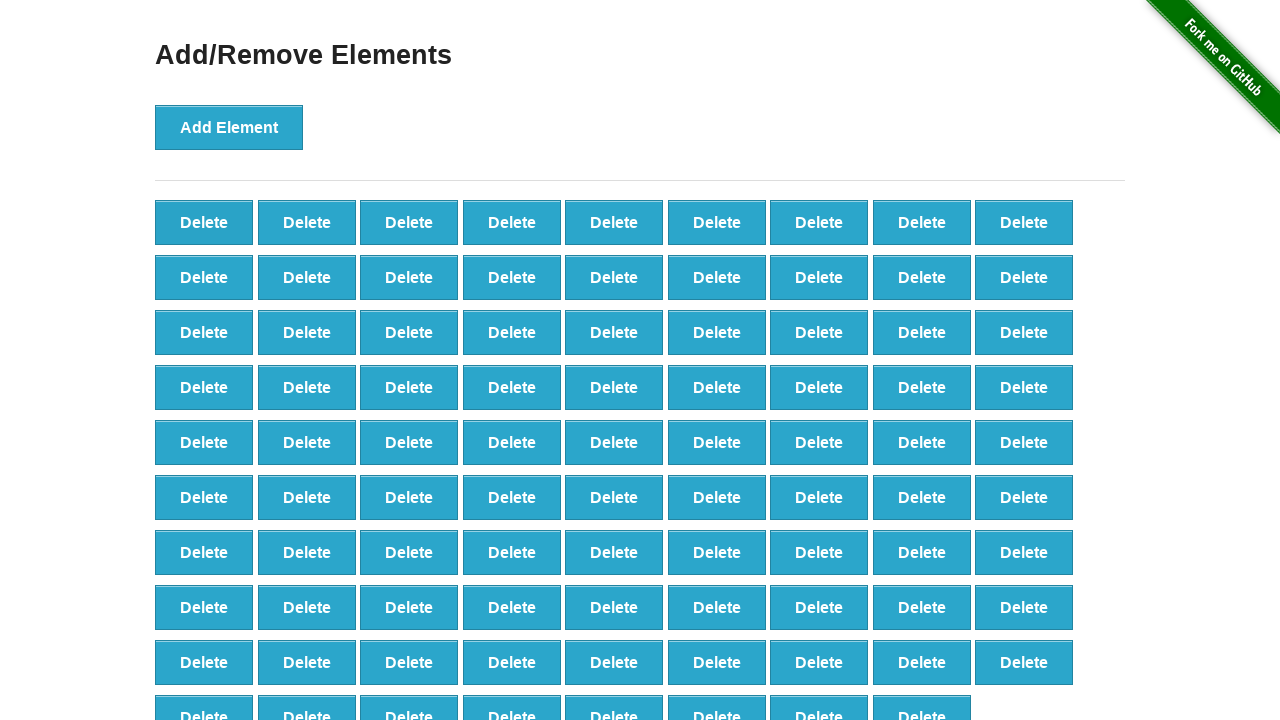

Clicked Delete button (click 12/90) at (204, 222) on button.added-manually >> nth=0
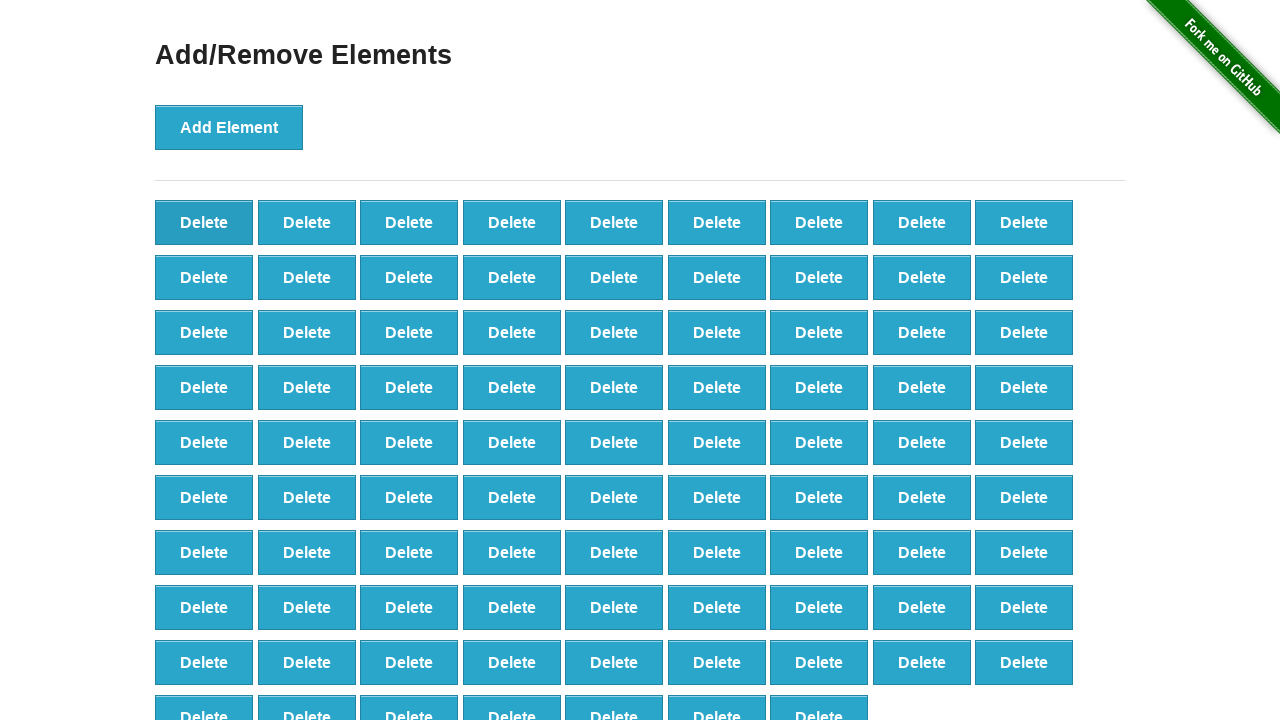

Clicked Delete button (click 13/90) at (204, 222) on button.added-manually >> nth=0
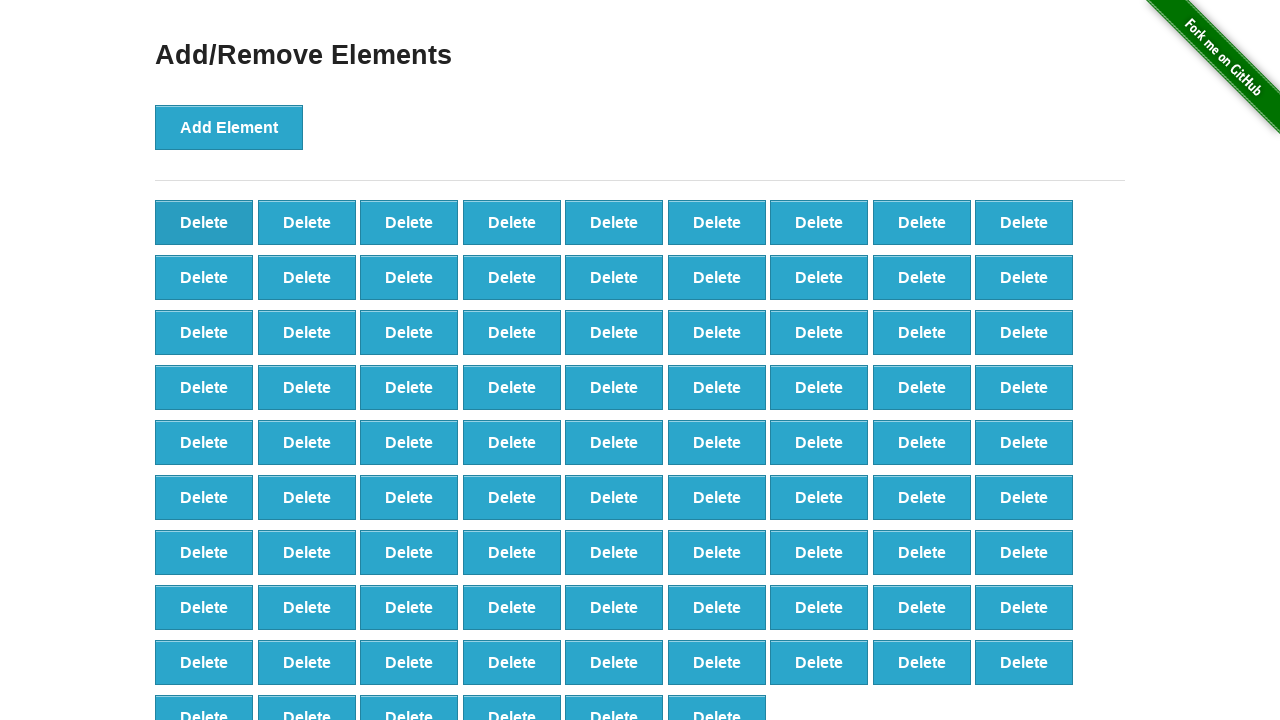

Clicked Delete button (click 14/90) at (204, 222) on button.added-manually >> nth=0
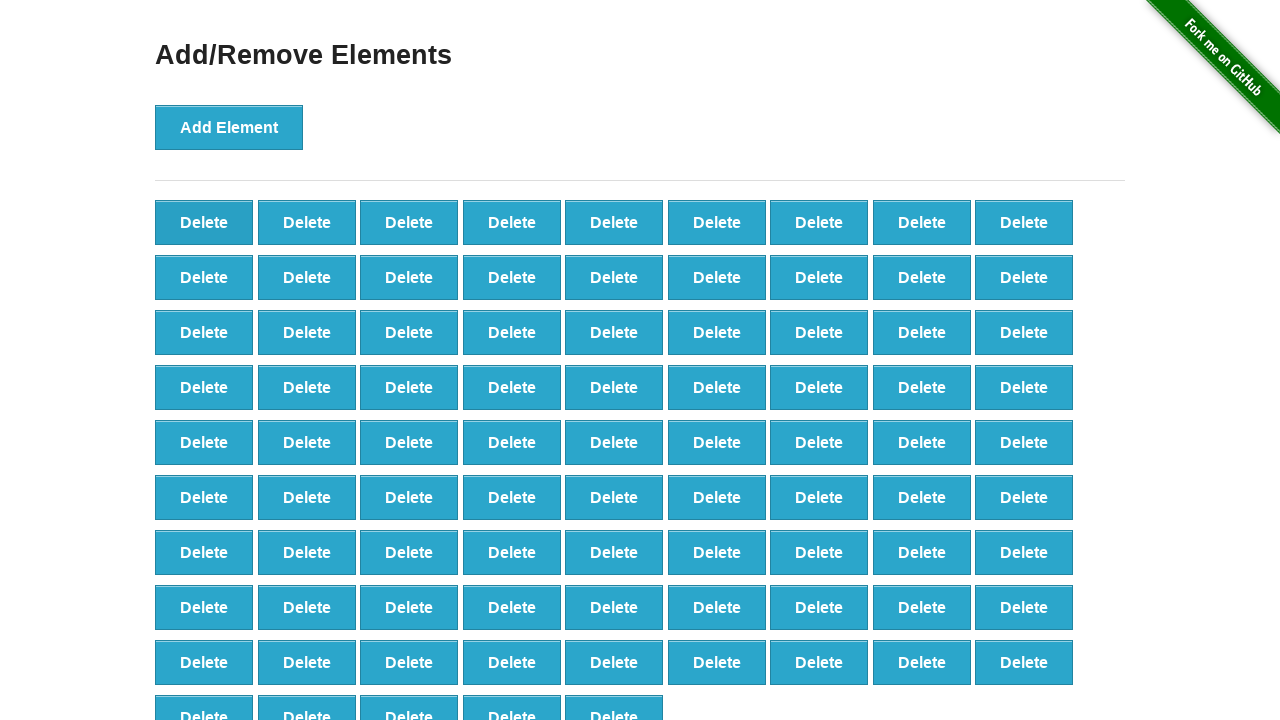

Clicked Delete button (click 15/90) at (204, 222) on button.added-manually >> nth=0
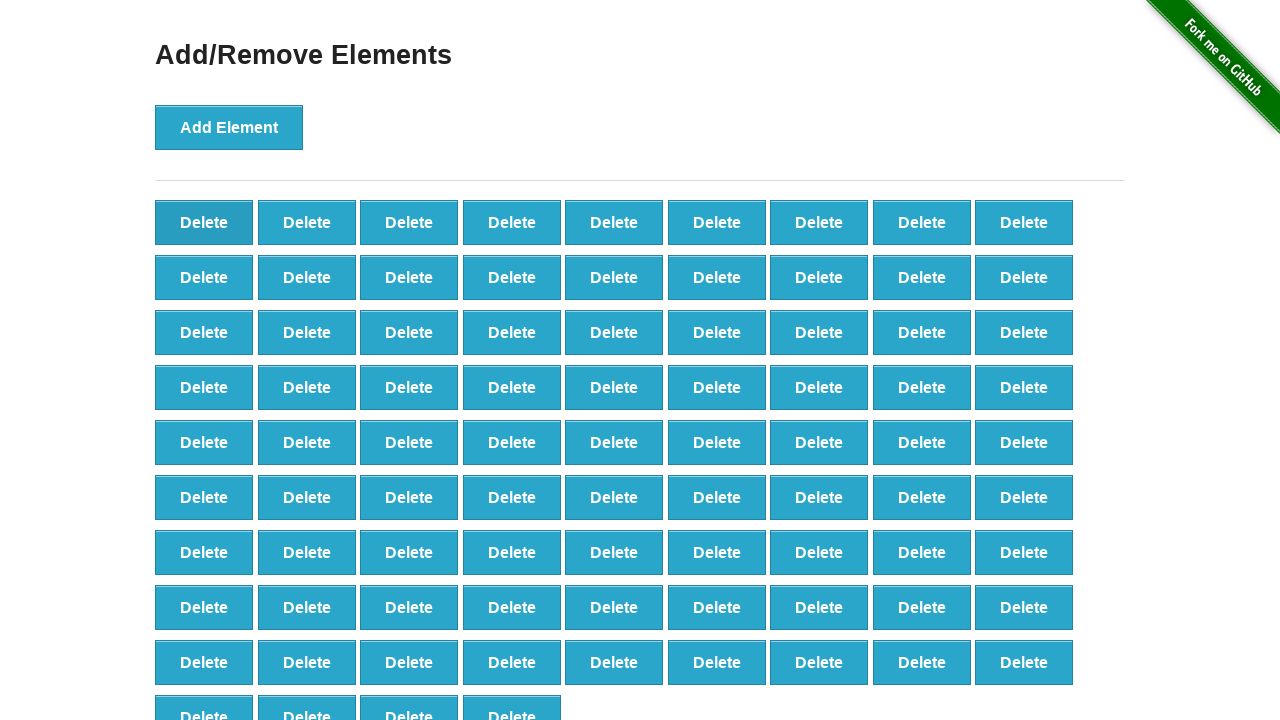

Clicked Delete button (click 16/90) at (204, 222) on button.added-manually >> nth=0
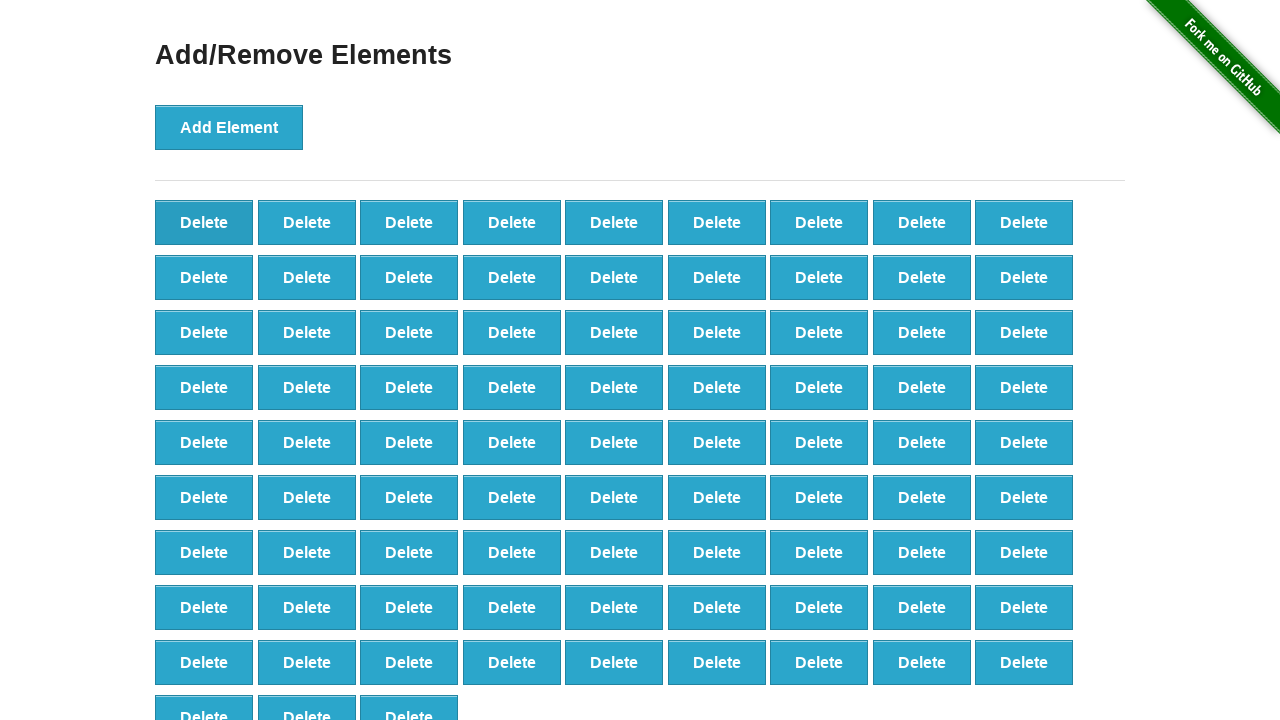

Clicked Delete button (click 17/90) at (204, 222) on button.added-manually >> nth=0
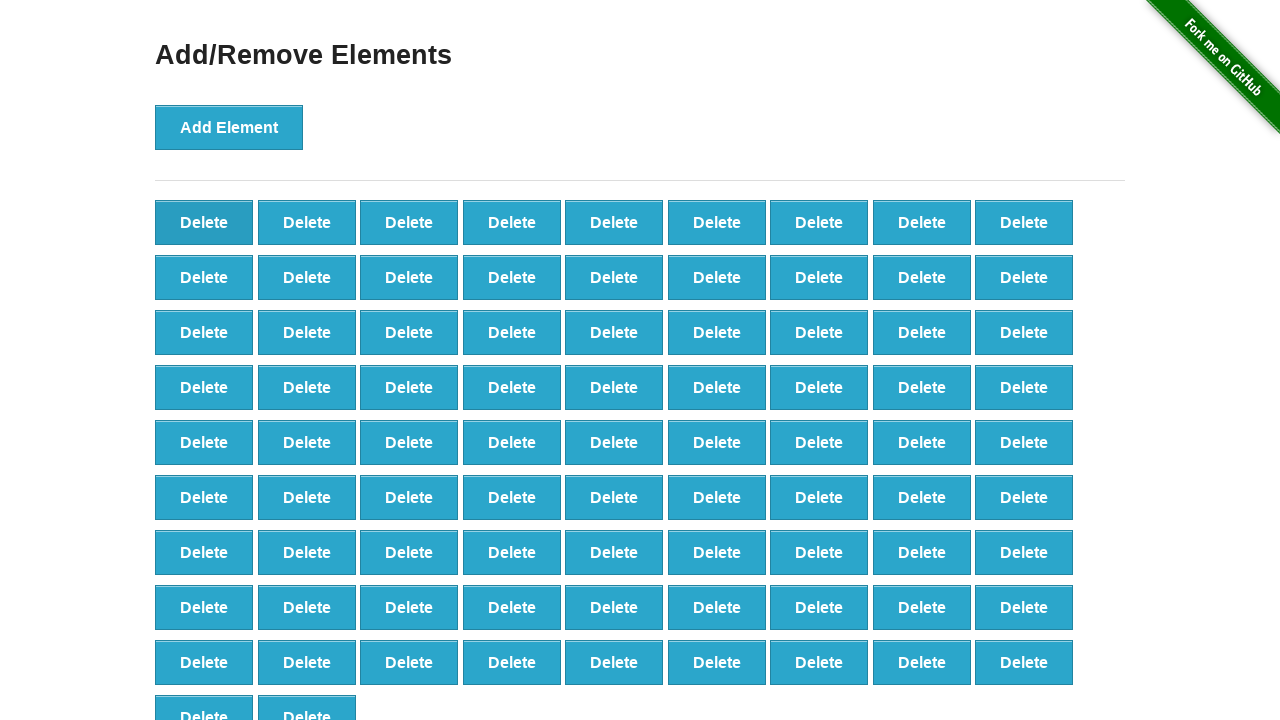

Clicked Delete button (click 18/90) at (204, 222) on button.added-manually >> nth=0
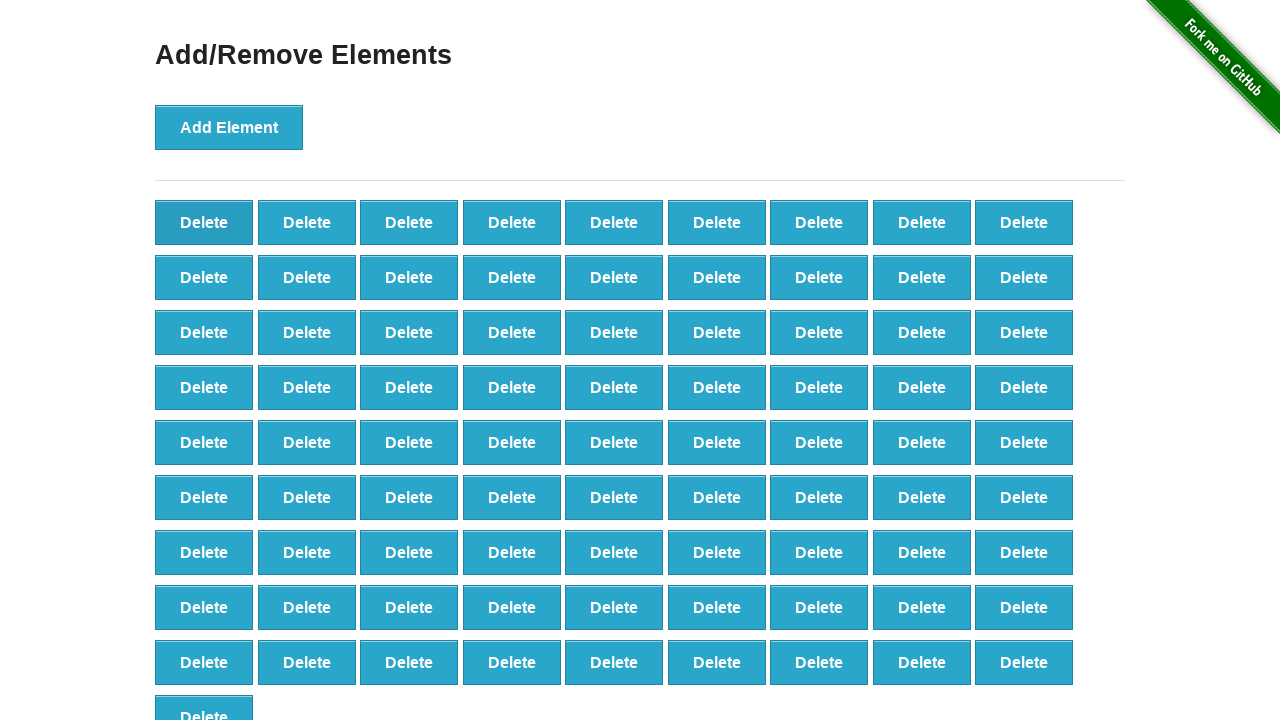

Clicked Delete button (click 19/90) at (204, 222) on button.added-manually >> nth=0
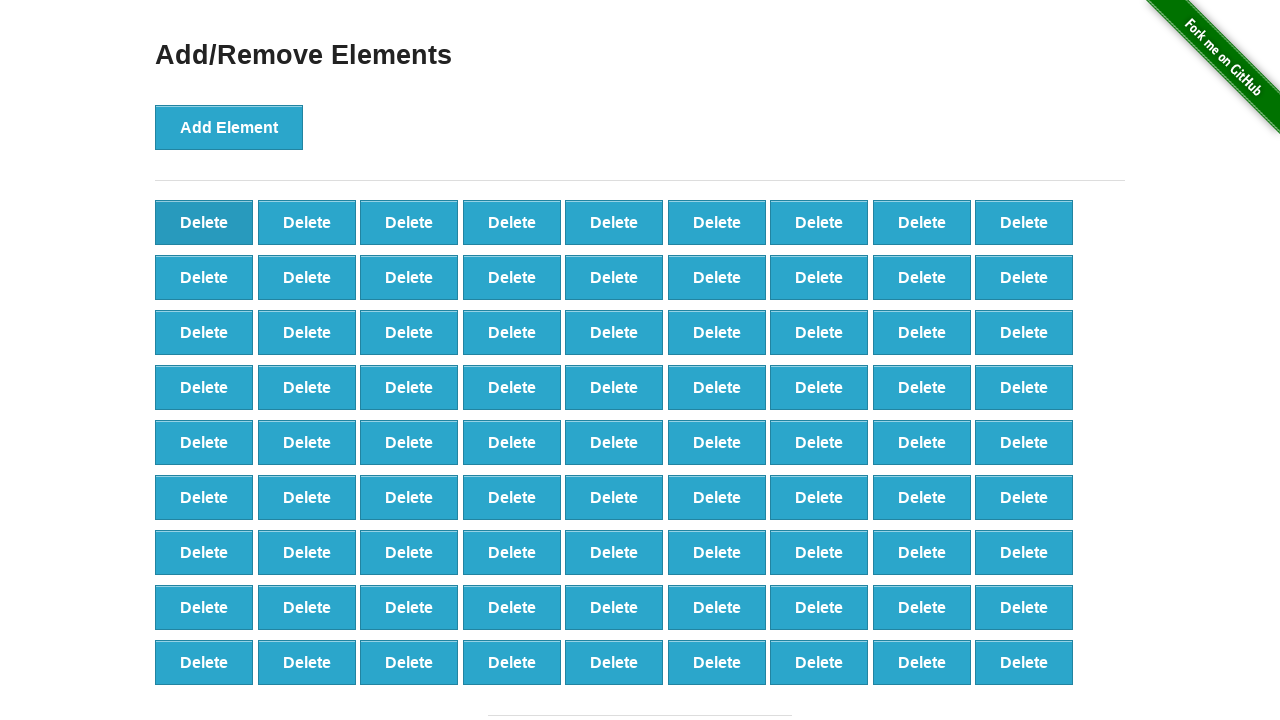

Clicked Delete button (click 20/90) at (204, 222) on button.added-manually >> nth=0
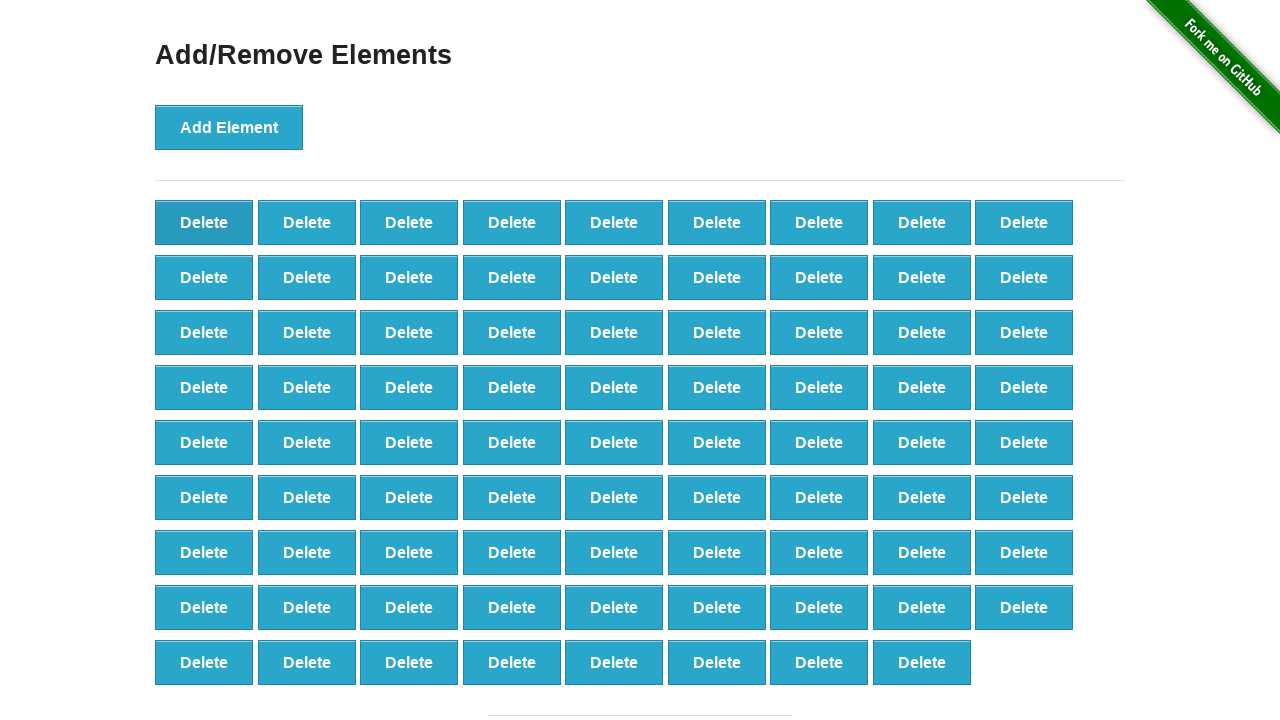

Clicked Delete button (click 21/90) at (204, 222) on button.added-manually >> nth=0
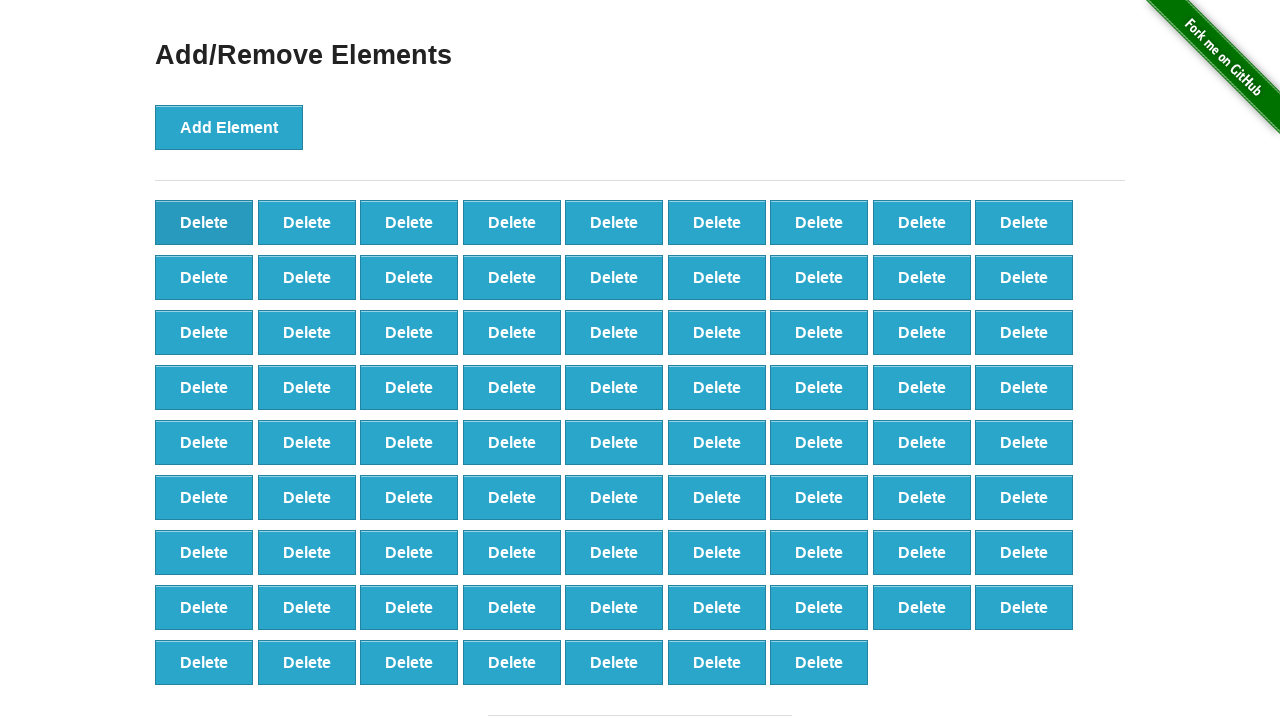

Clicked Delete button (click 22/90) at (204, 222) on button.added-manually >> nth=0
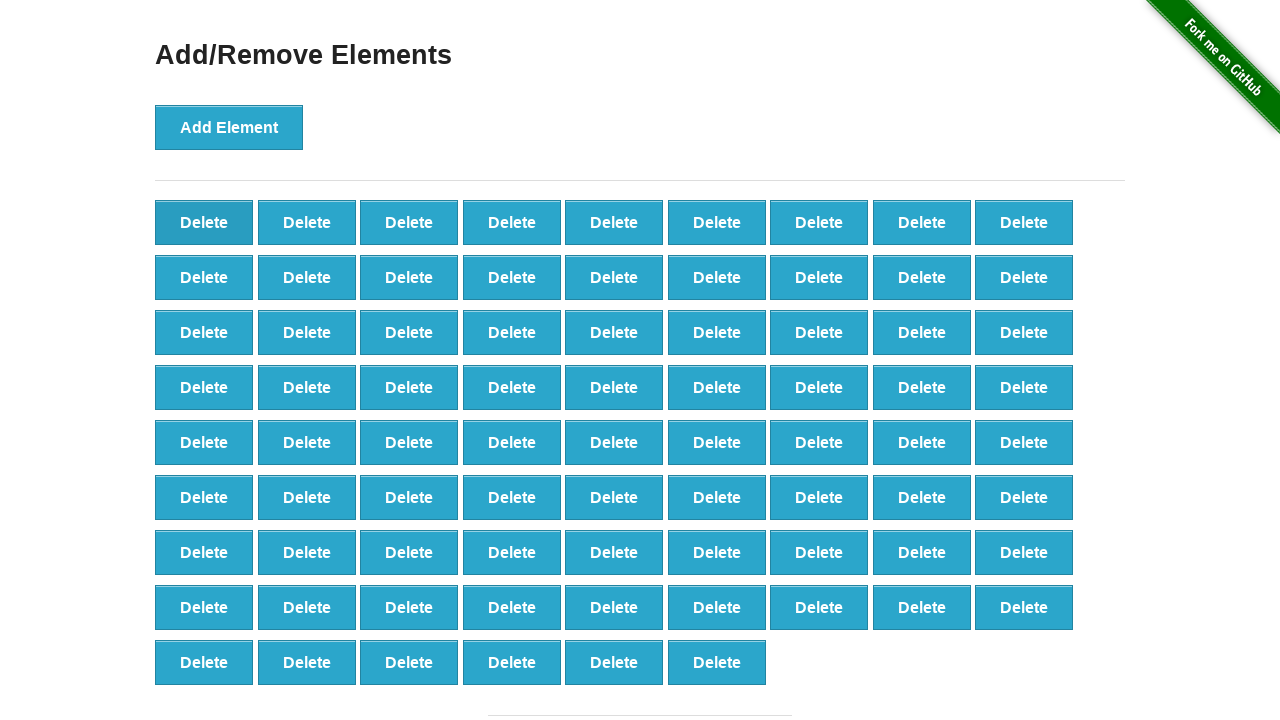

Clicked Delete button (click 23/90) at (204, 222) on button.added-manually >> nth=0
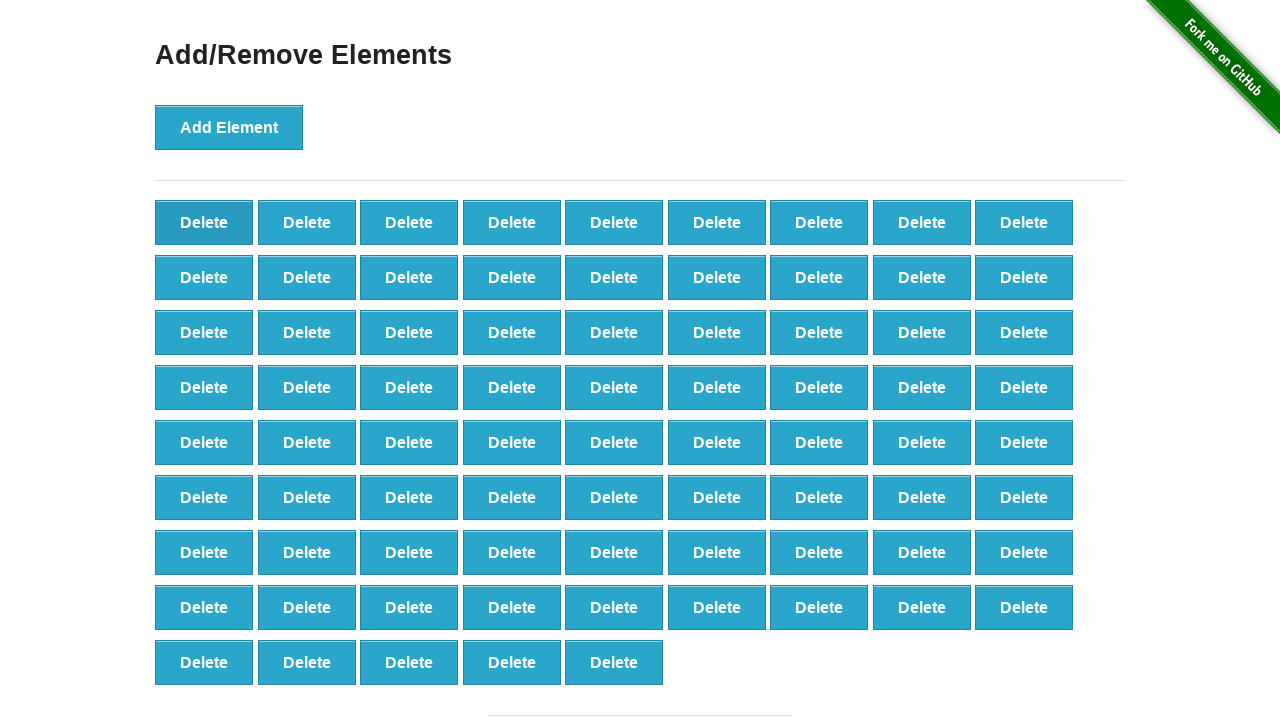

Clicked Delete button (click 24/90) at (204, 222) on button.added-manually >> nth=0
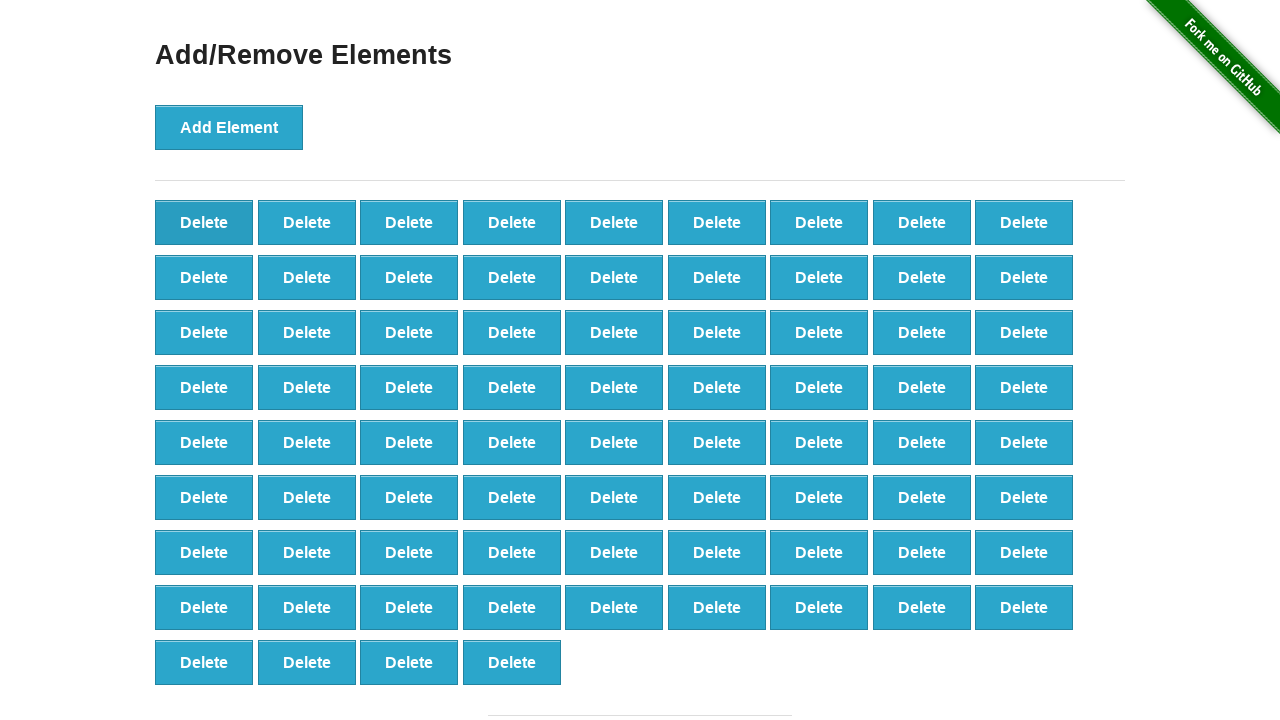

Clicked Delete button (click 25/90) at (204, 222) on button.added-manually >> nth=0
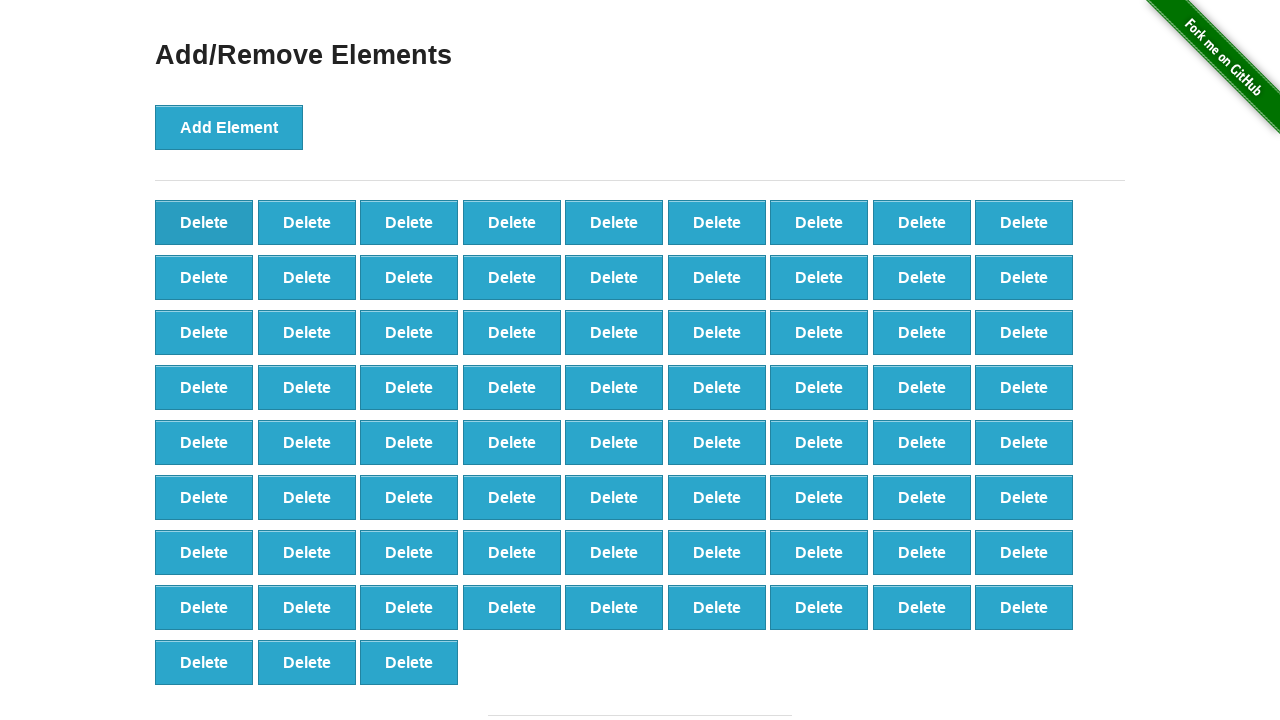

Clicked Delete button (click 26/90) at (204, 222) on button.added-manually >> nth=0
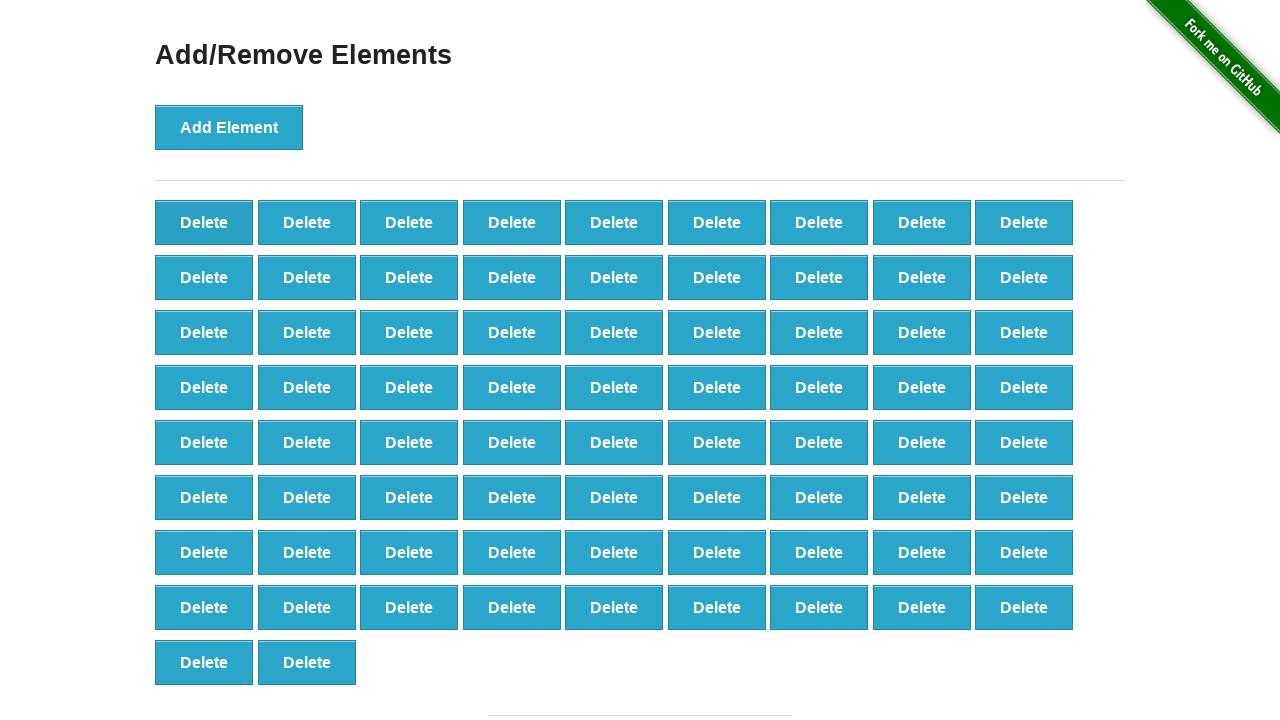

Clicked Delete button (click 27/90) at (204, 222) on button.added-manually >> nth=0
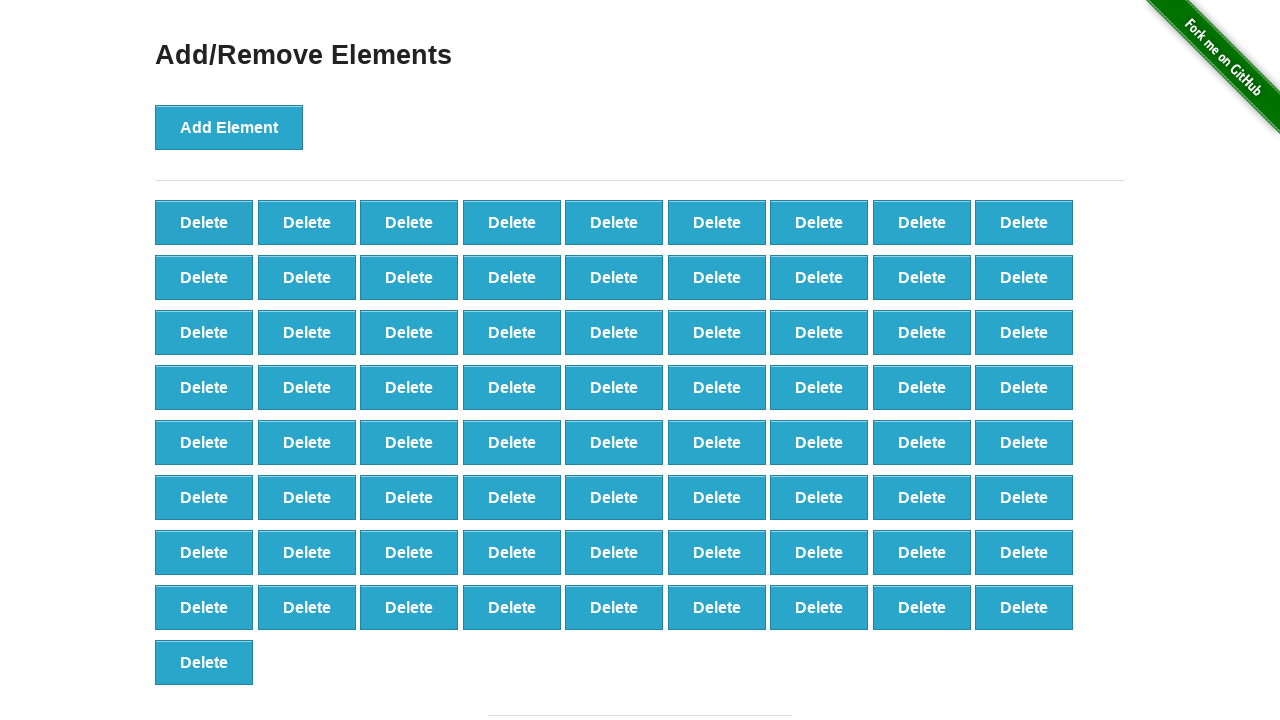

Clicked Delete button (click 28/90) at (204, 222) on button.added-manually >> nth=0
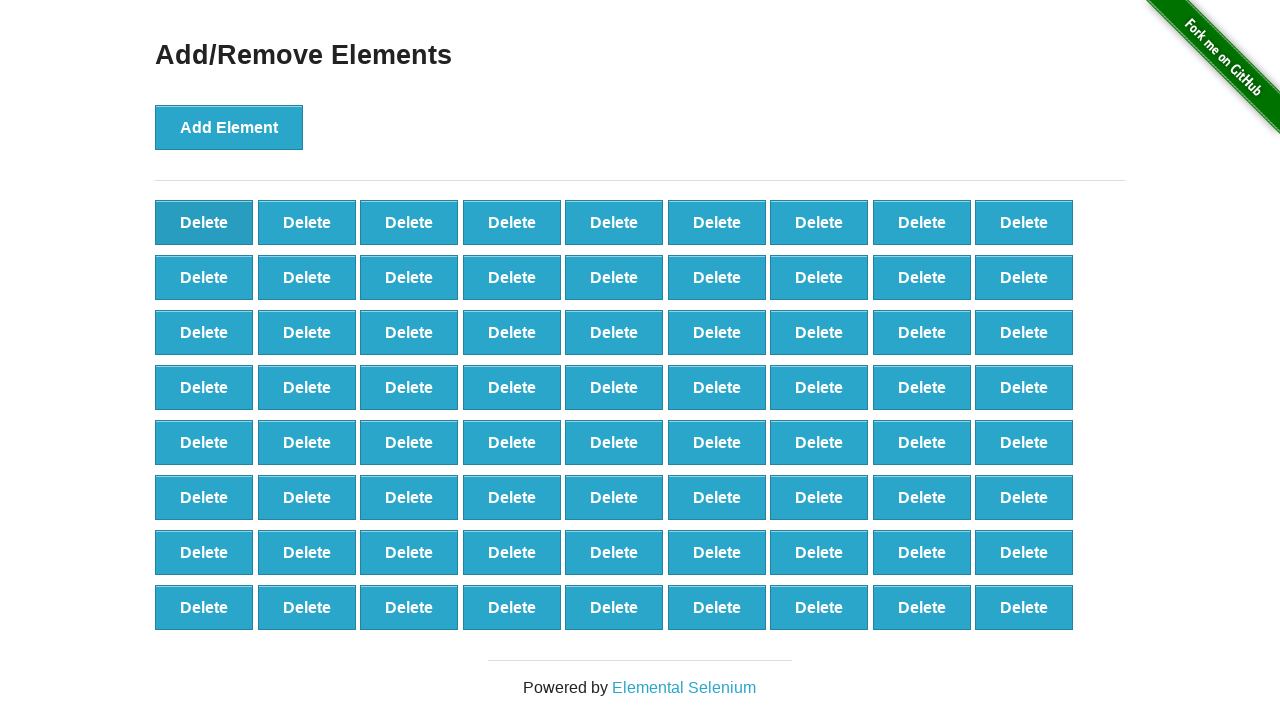

Clicked Delete button (click 29/90) at (204, 222) on button.added-manually >> nth=0
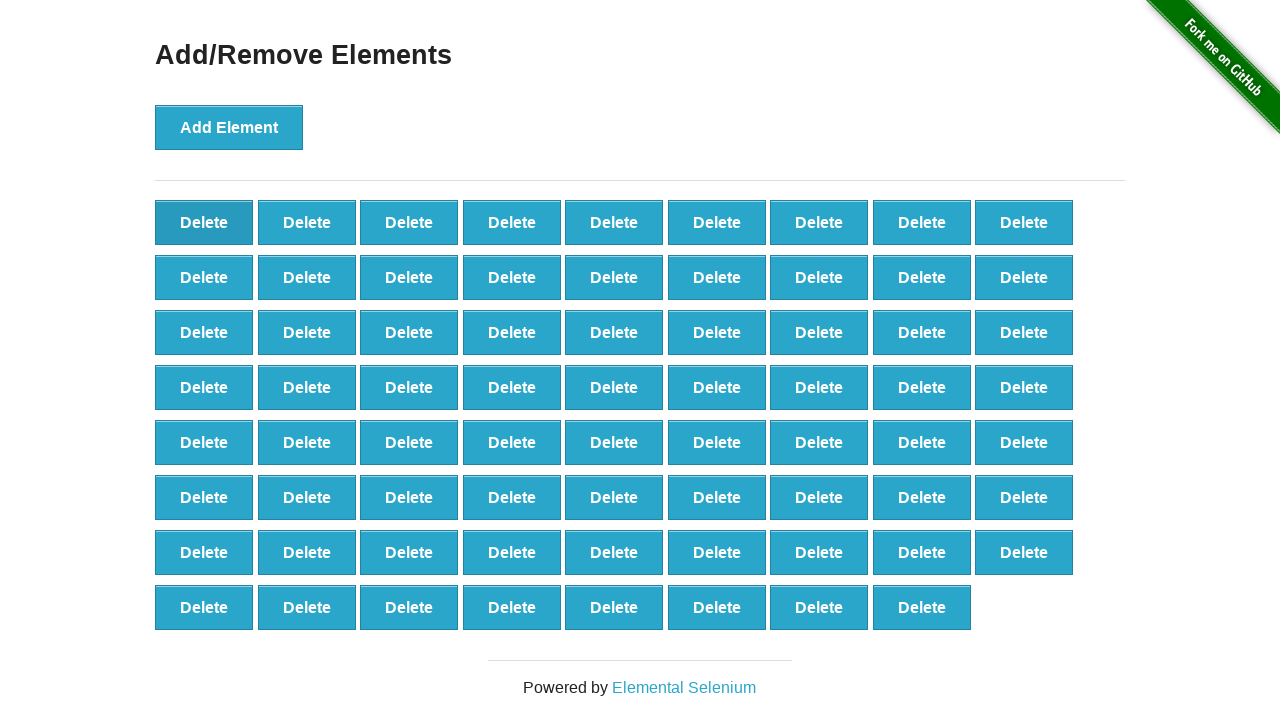

Clicked Delete button (click 30/90) at (204, 222) on button.added-manually >> nth=0
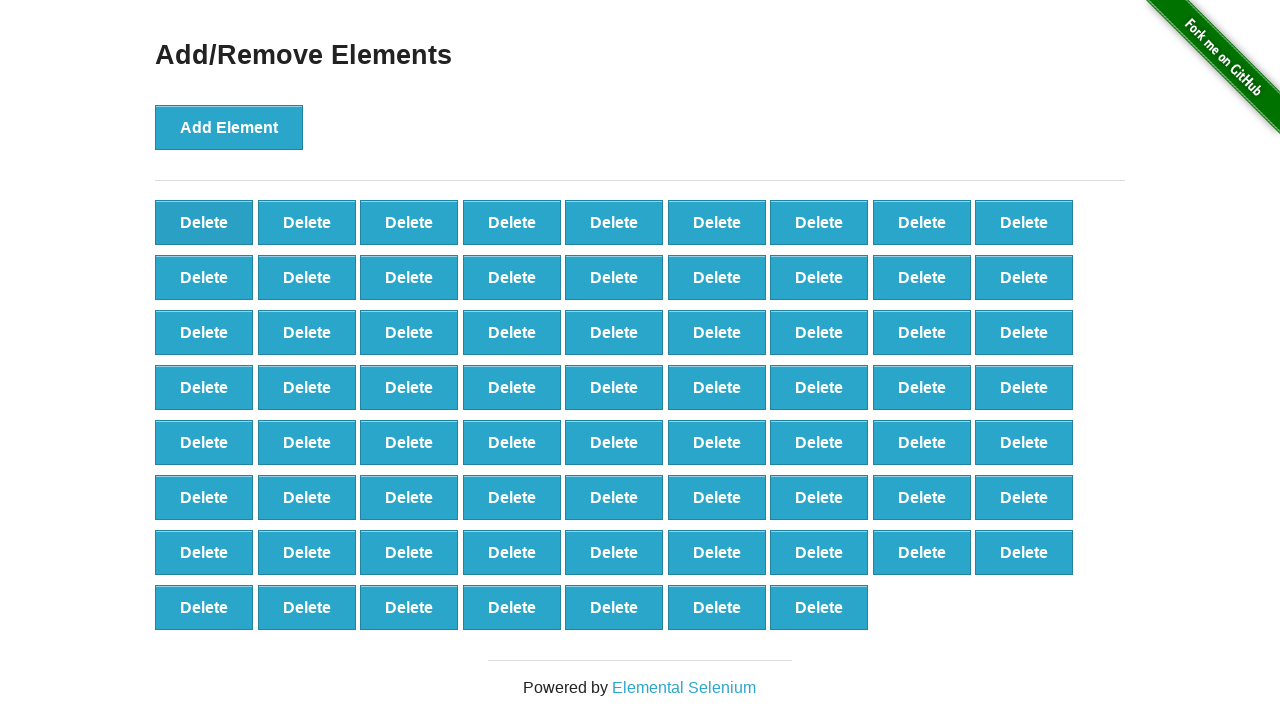

Clicked Delete button (click 31/90) at (204, 222) on button.added-manually >> nth=0
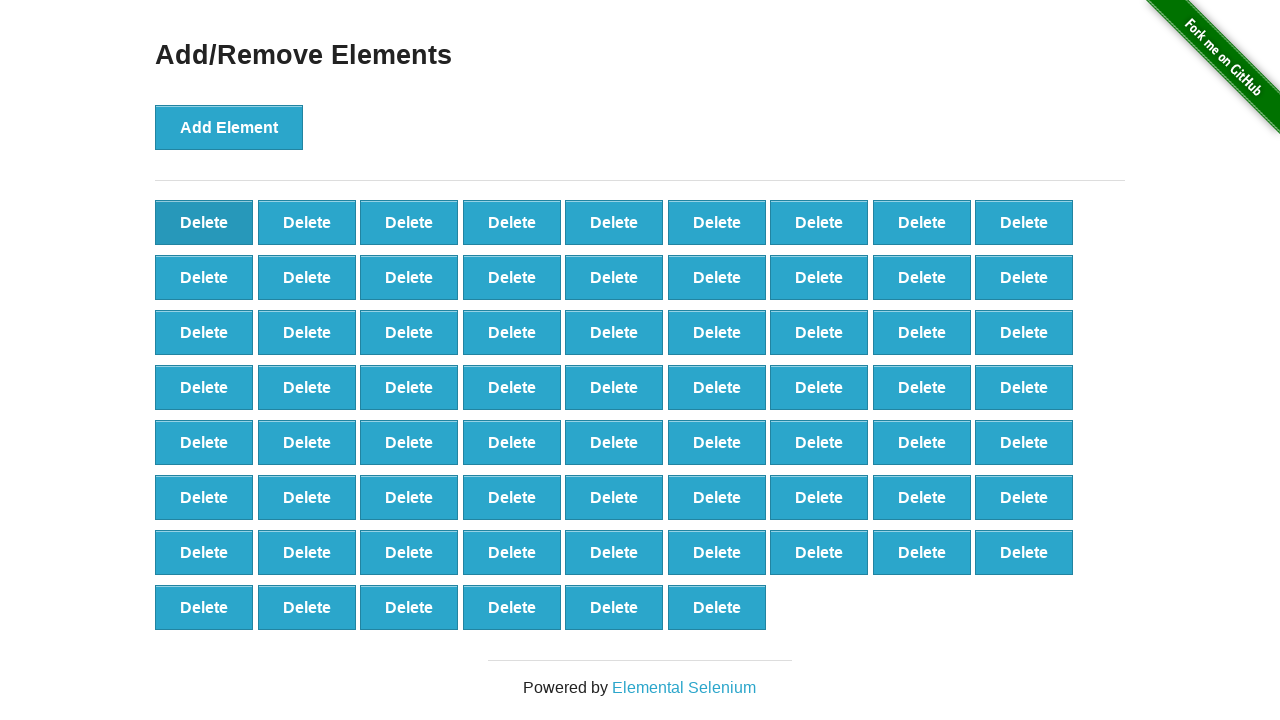

Clicked Delete button (click 32/90) at (204, 222) on button.added-manually >> nth=0
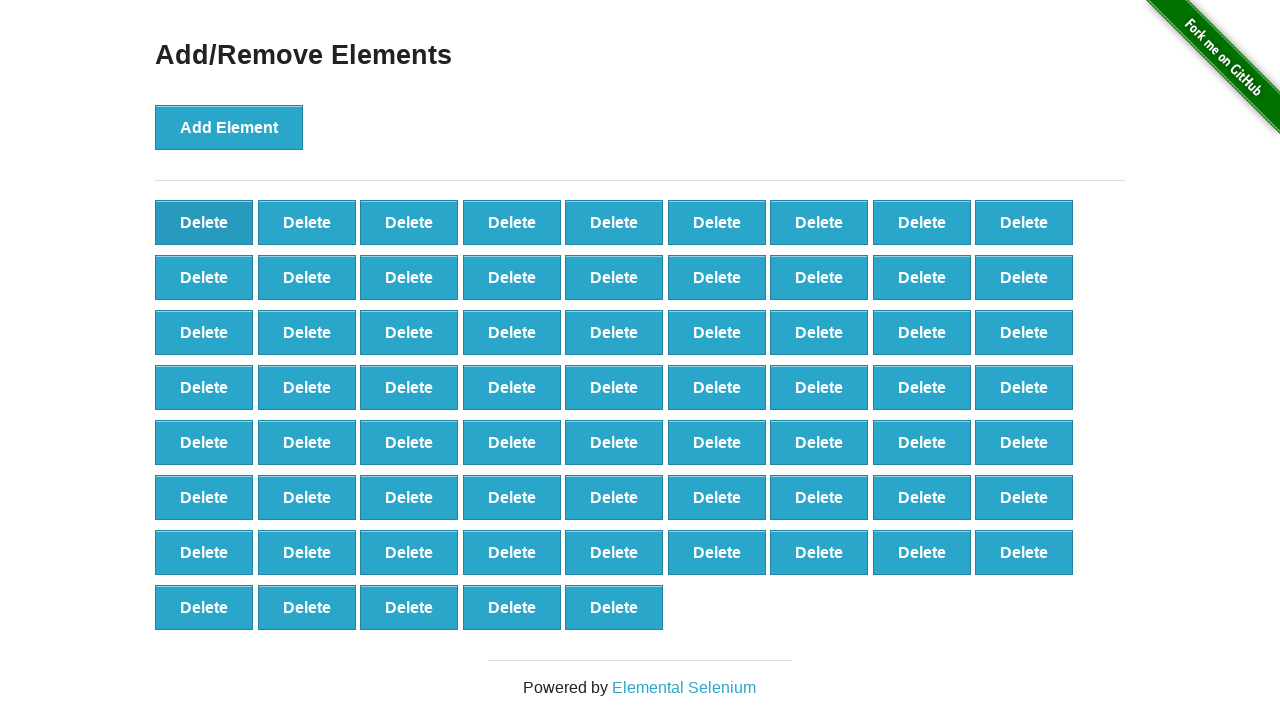

Clicked Delete button (click 33/90) at (204, 222) on button.added-manually >> nth=0
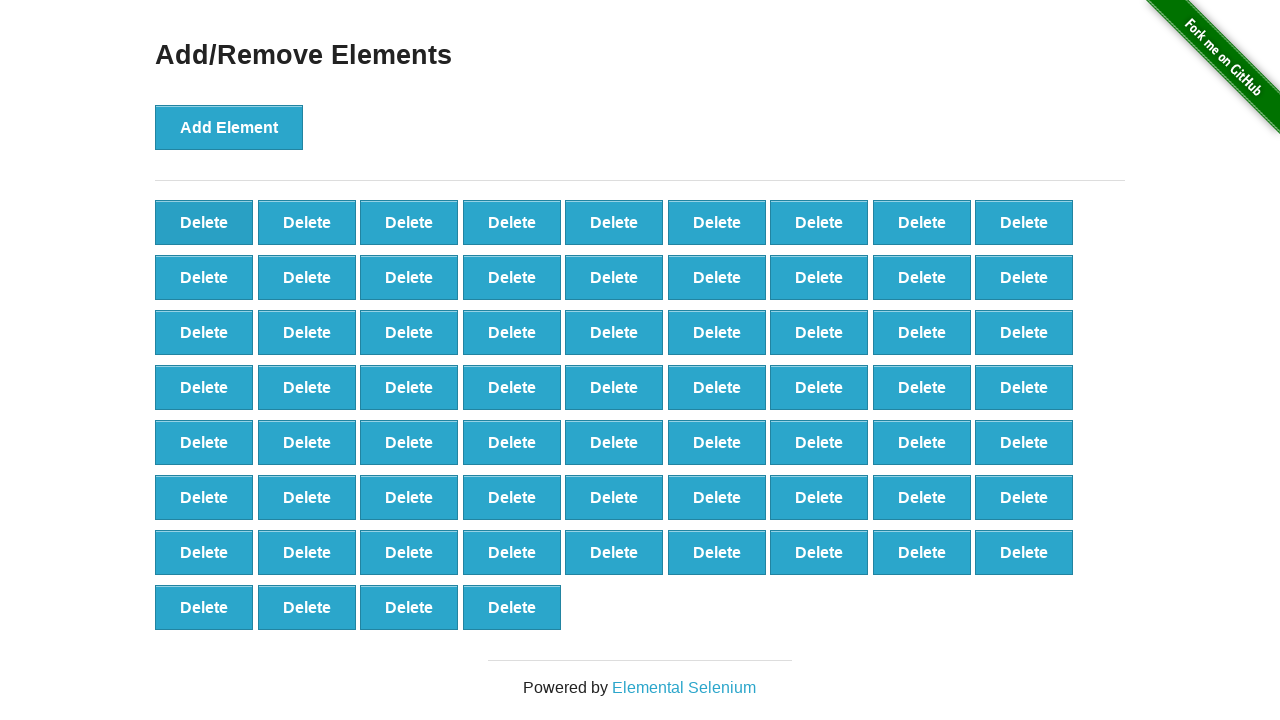

Clicked Delete button (click 34/90) at (204, 222) on button.added-manually >> nth=0
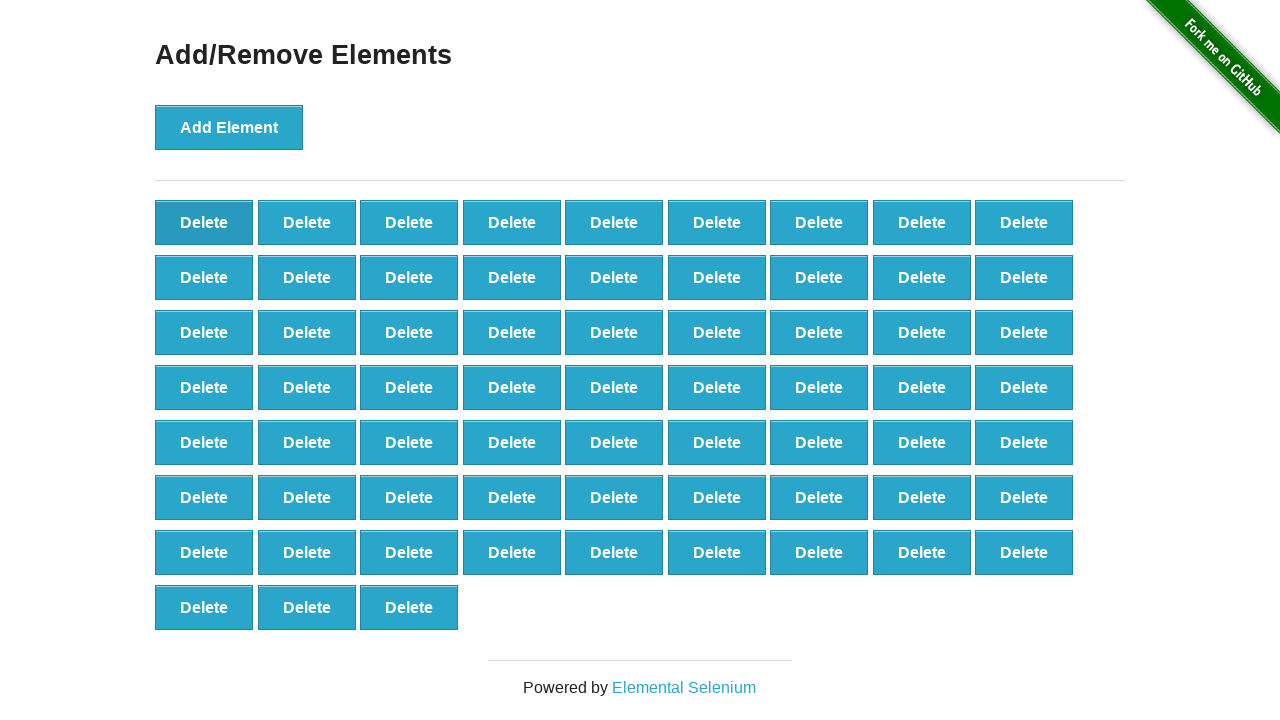

Clicked Delete button (click 35/90) at (204, 222) on button.added-manually >> nth=0
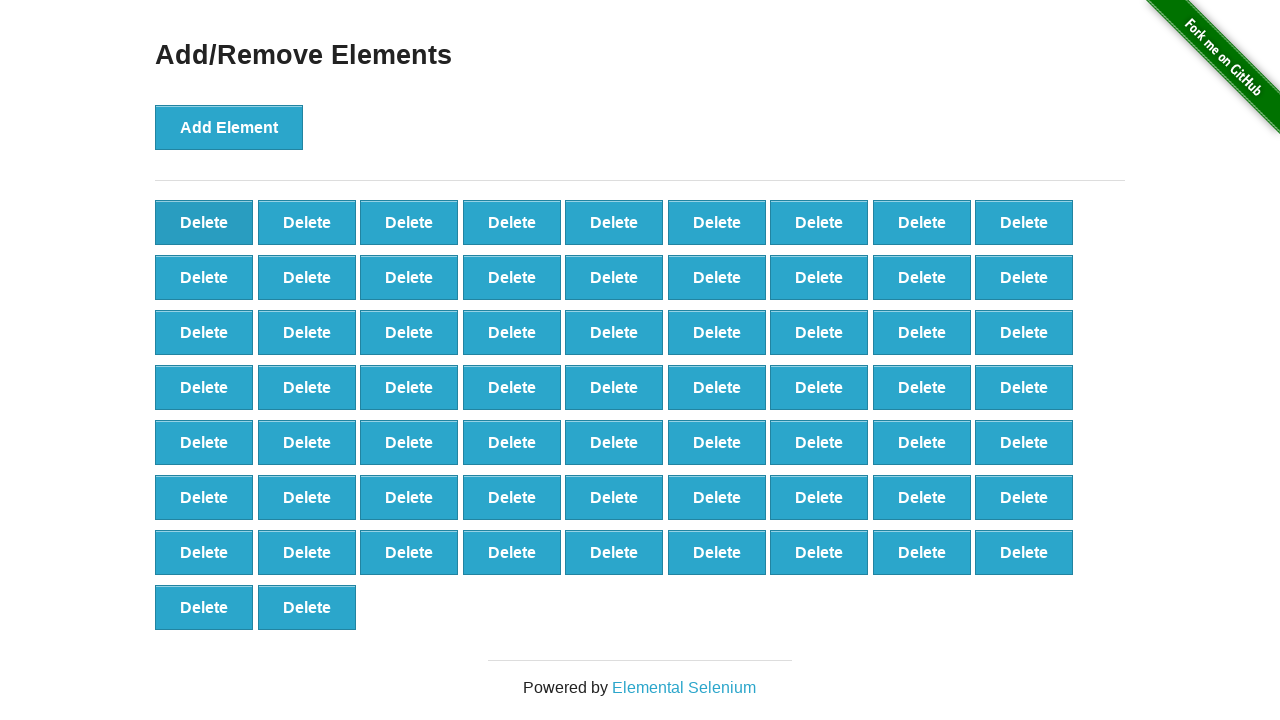

Clicked Delete button (click 36/90) at (204, 222) on button.added-manually >> nth=0
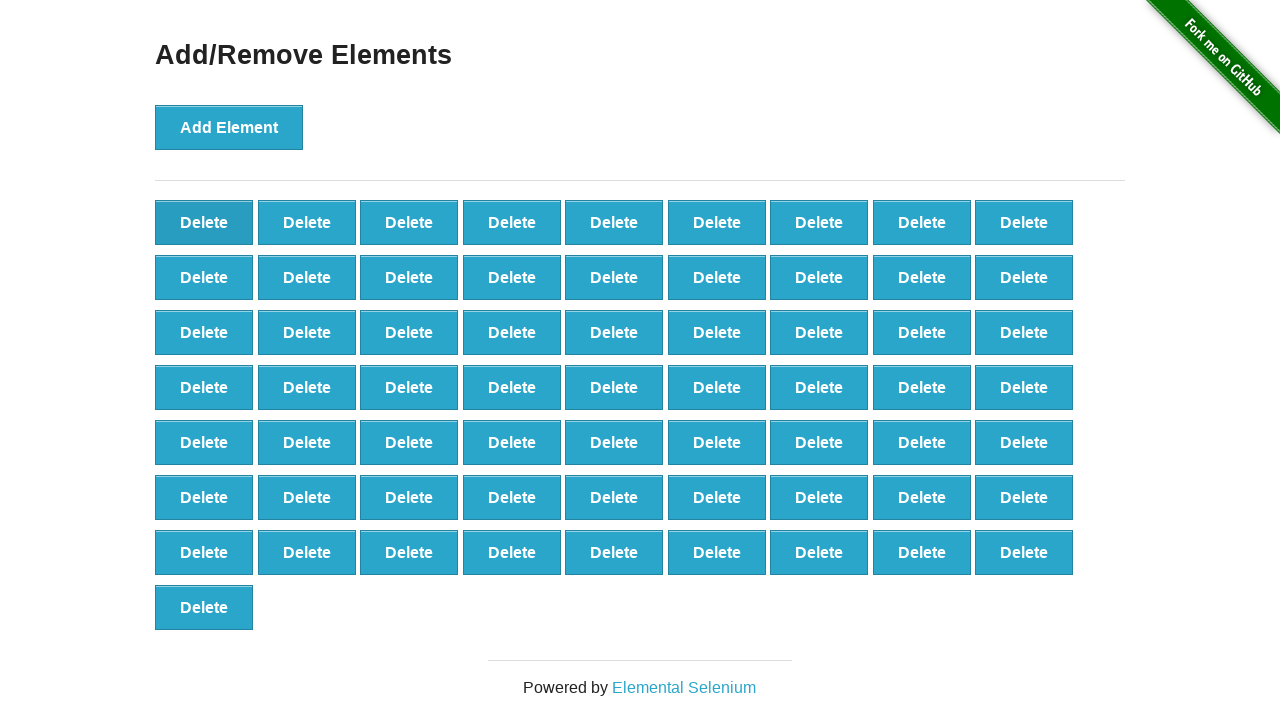

Clicked Delete button (click 37/90) at (204, 222) on button.added-manually >> nth=0
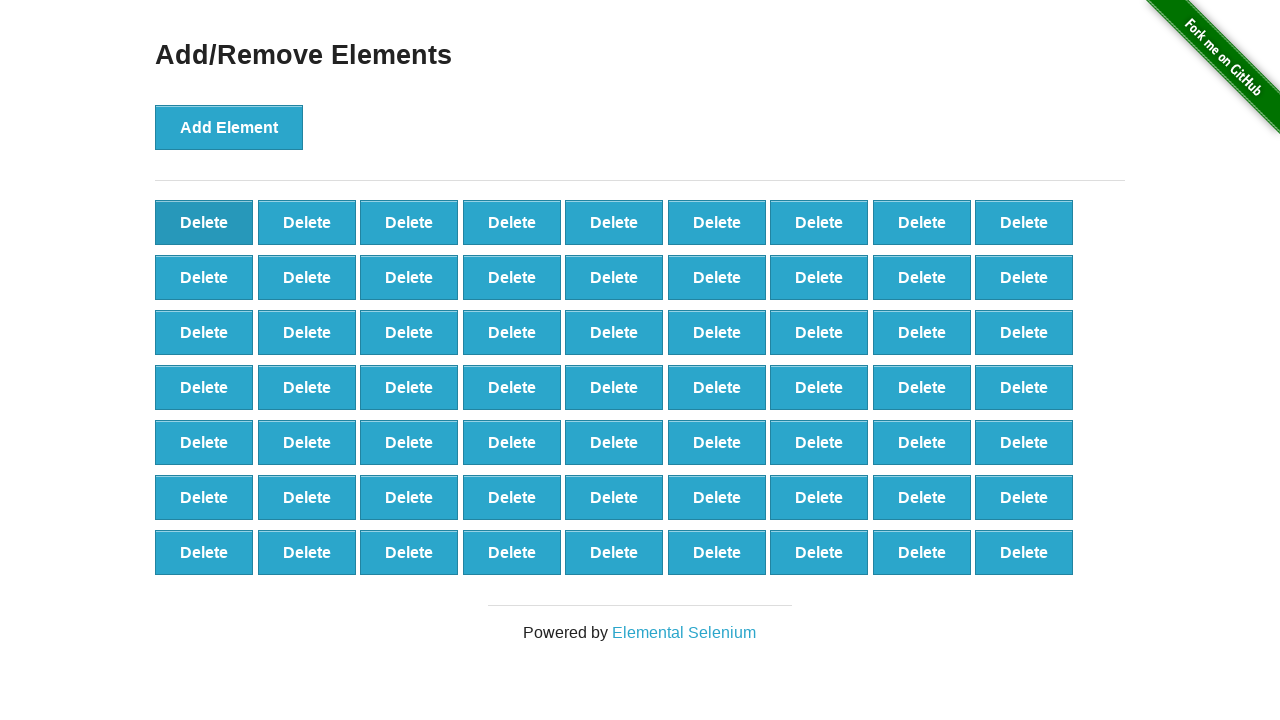

Clicked Delete button (click 38/90) at (204, 222) on button.added-manually >> nth=0
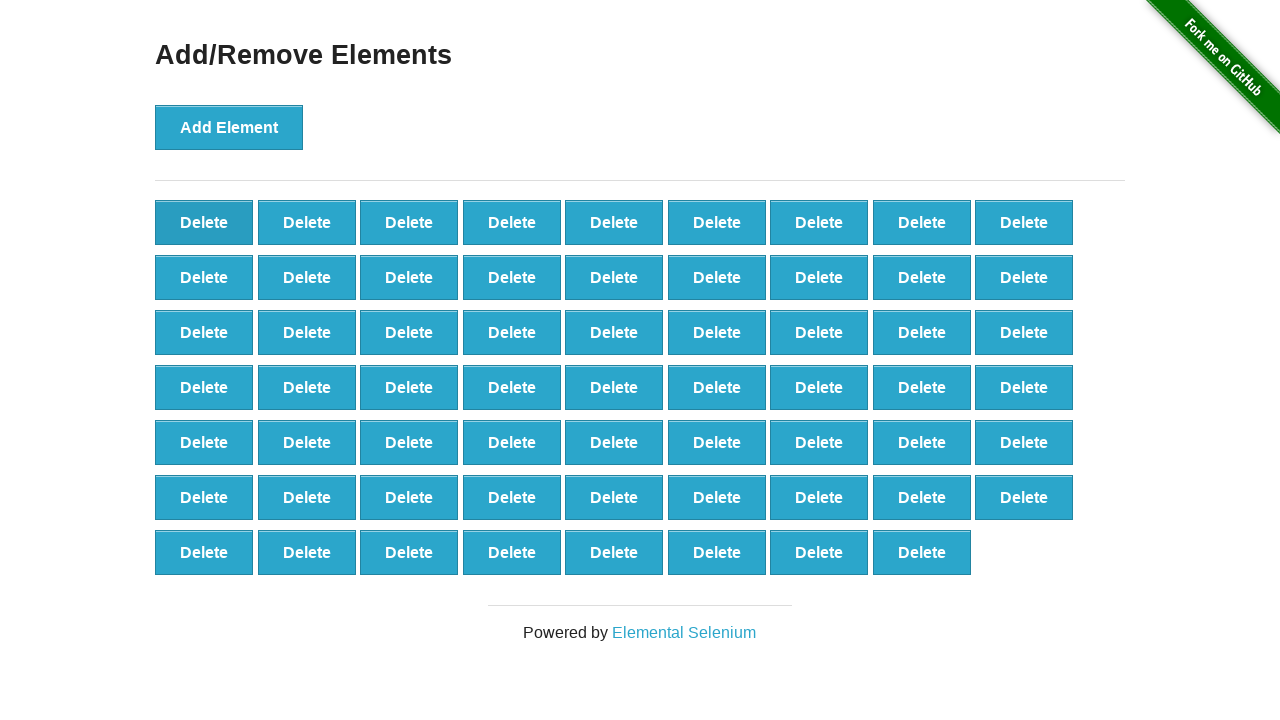

Clicked Delete button (click 39/90) at (204, 222) on button.added-manually >> nth=0
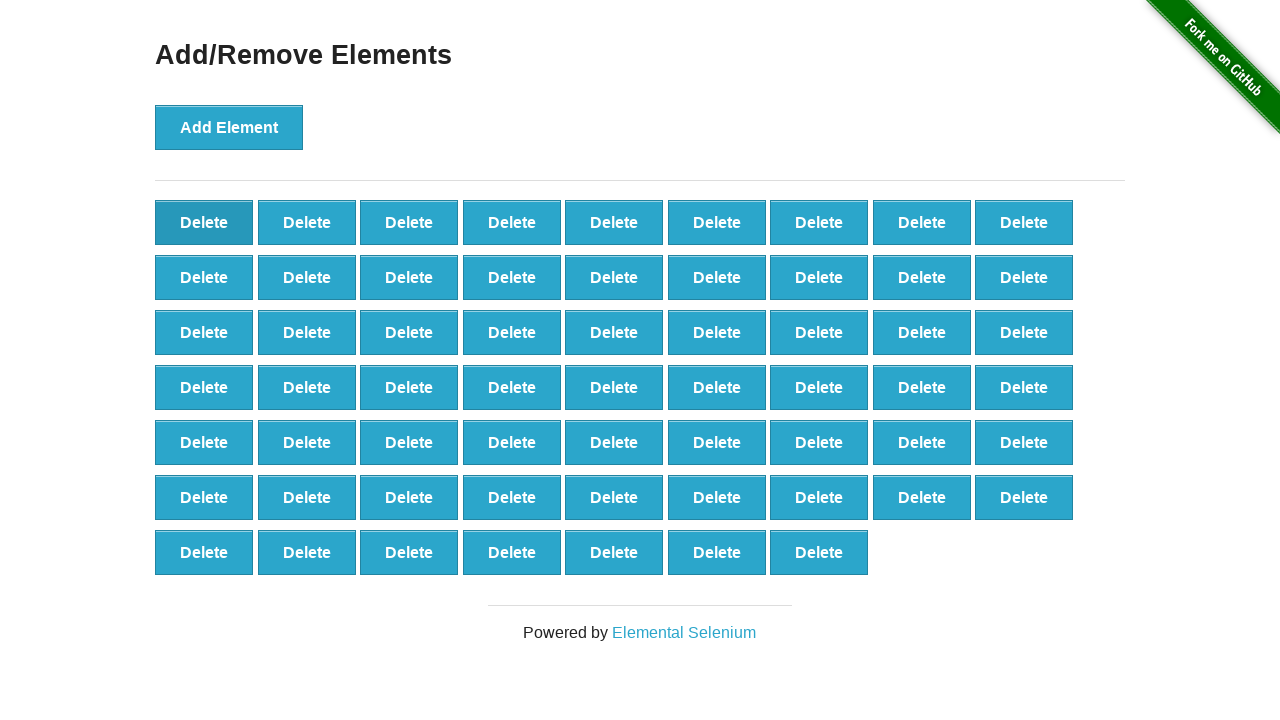

Clicked Delete button (click 40/90) at (204, 222) on button.added-manually >> nth=0
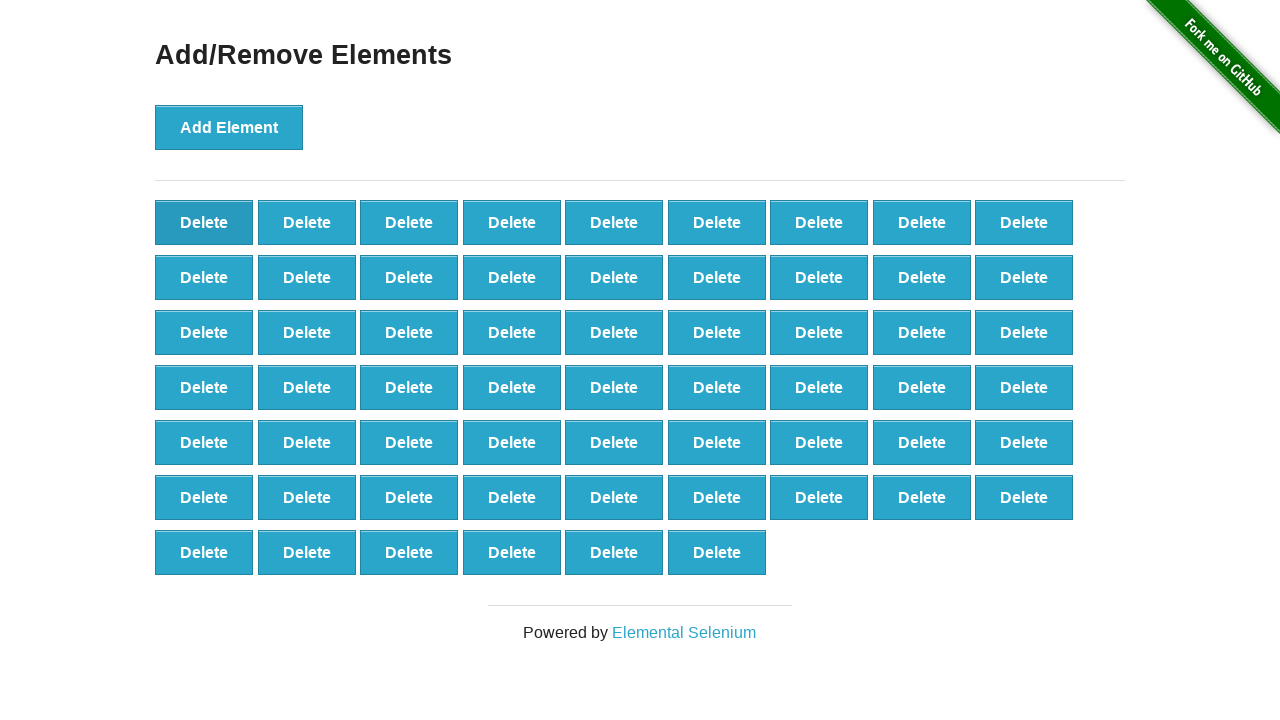

Clicked Delete button (click 41/90) at (204, 222) on button.added-manually >> nth=0
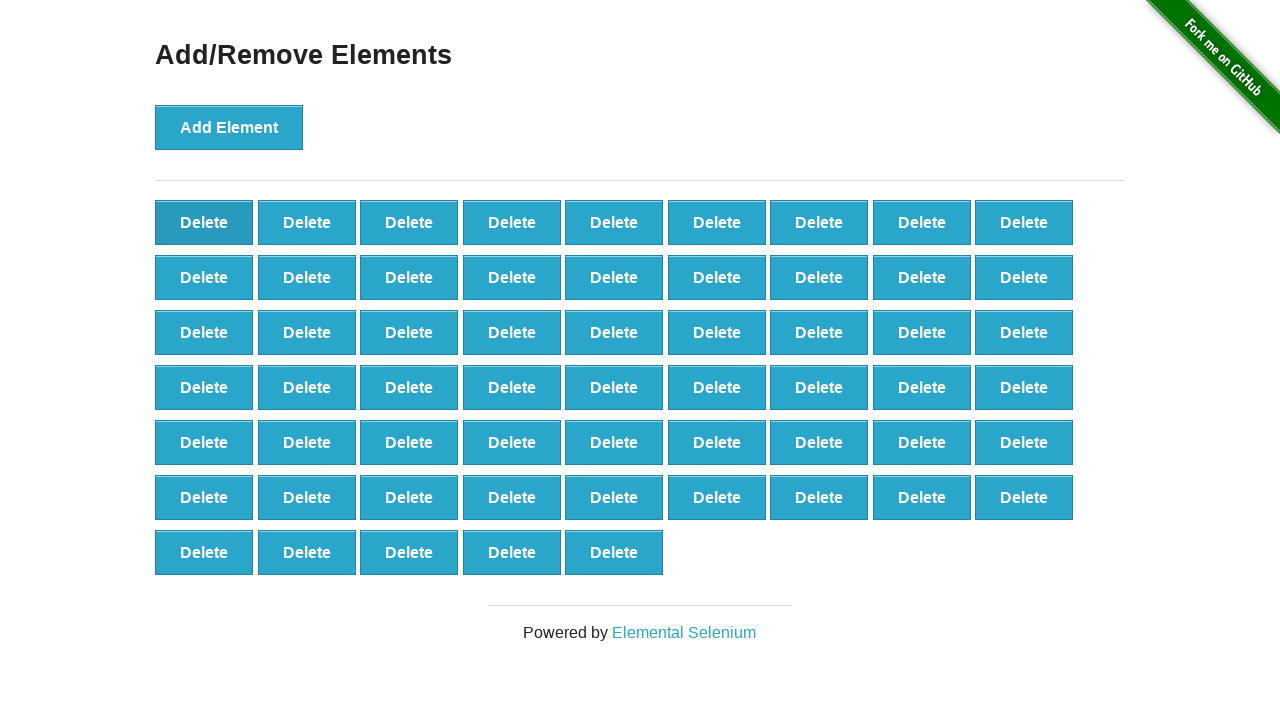

Clicked Delete button (click 42/90) at (204, 222) on button.added-manually >> nth=0
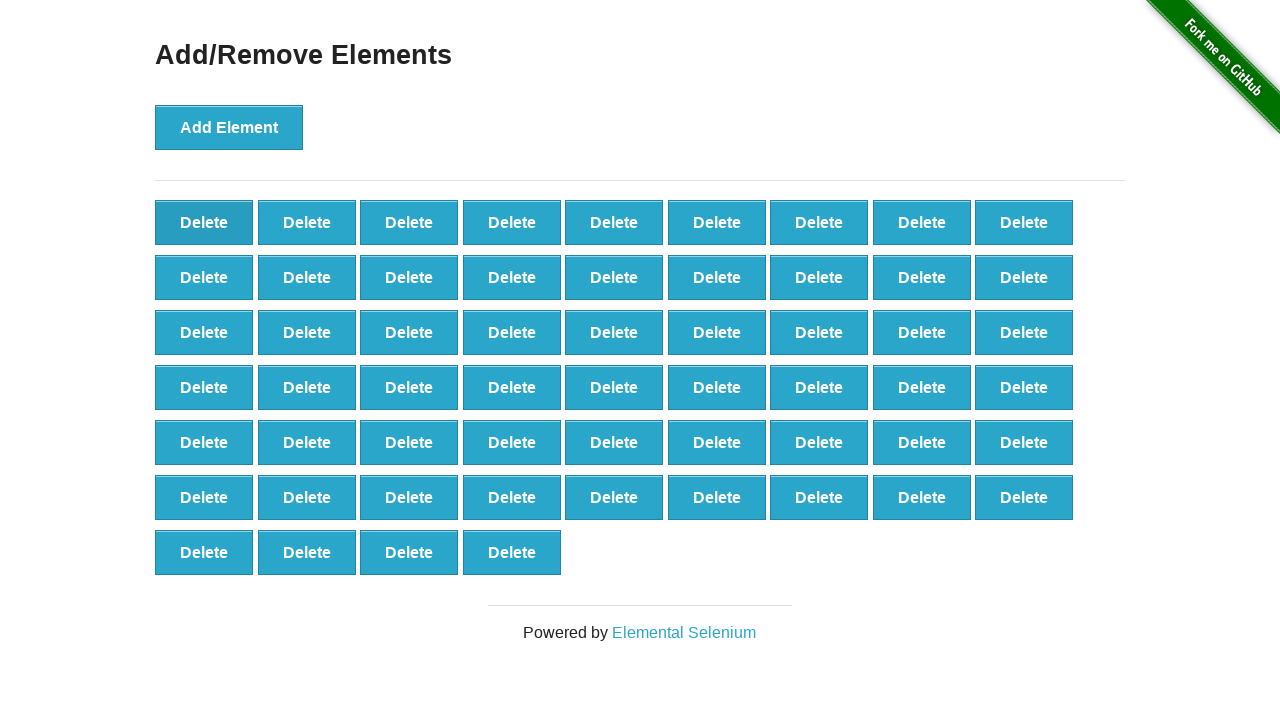

Clicked Delete button (click 43/90) at (204, 222) on button.added-manually >> nth=0
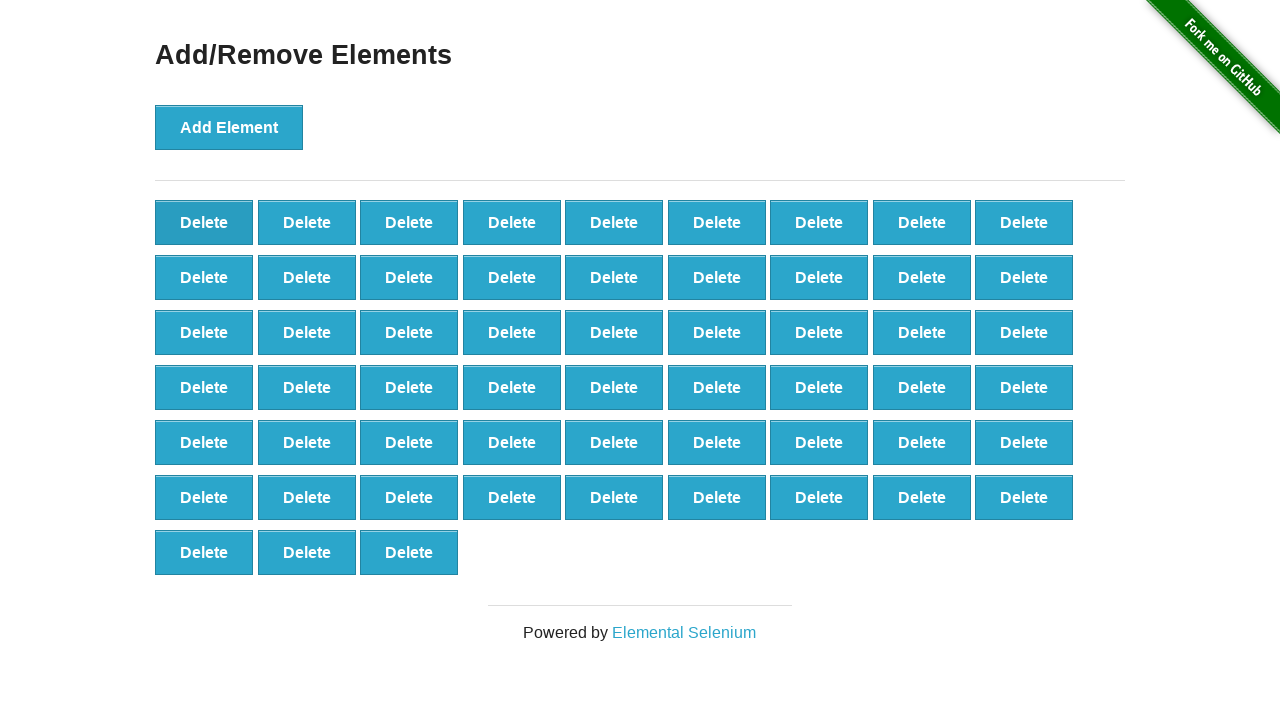

Clicked Delete button (click 44/90) at (204, 222) on button.added-manually >> nth=0
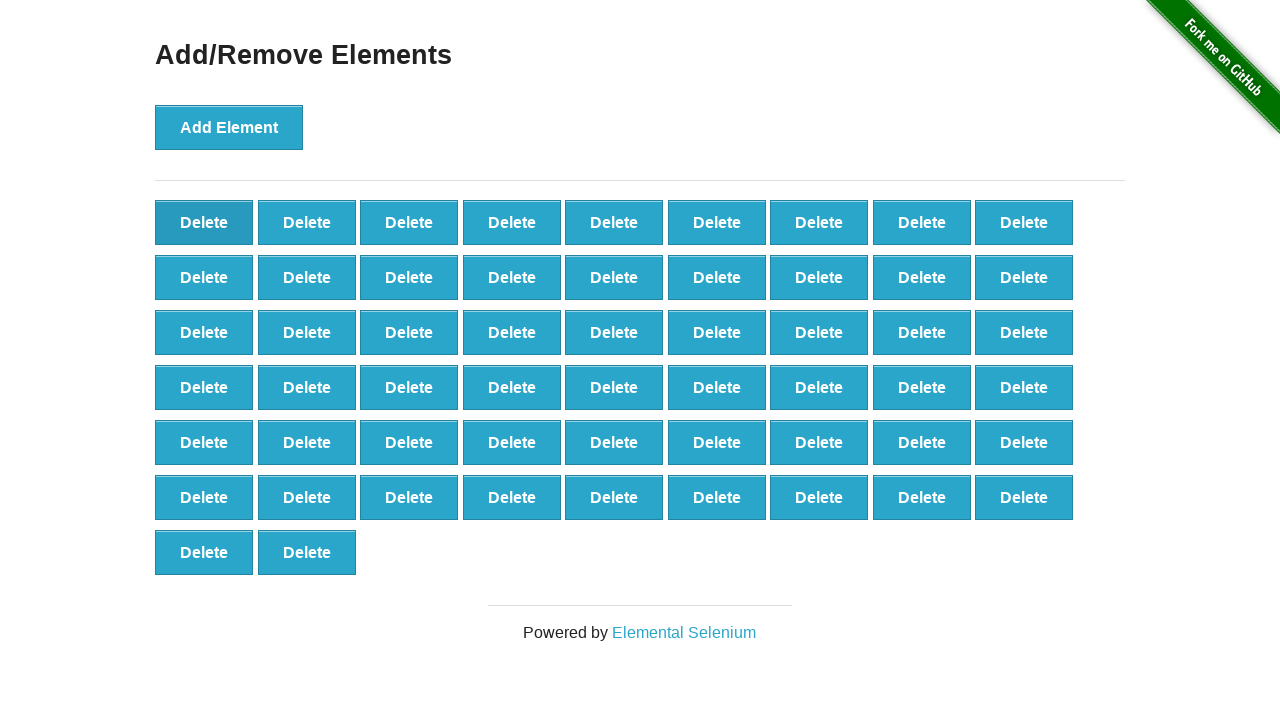

Clicked Delete button (click 45/90) at (204, 222) on button.added-manually >> nth=0
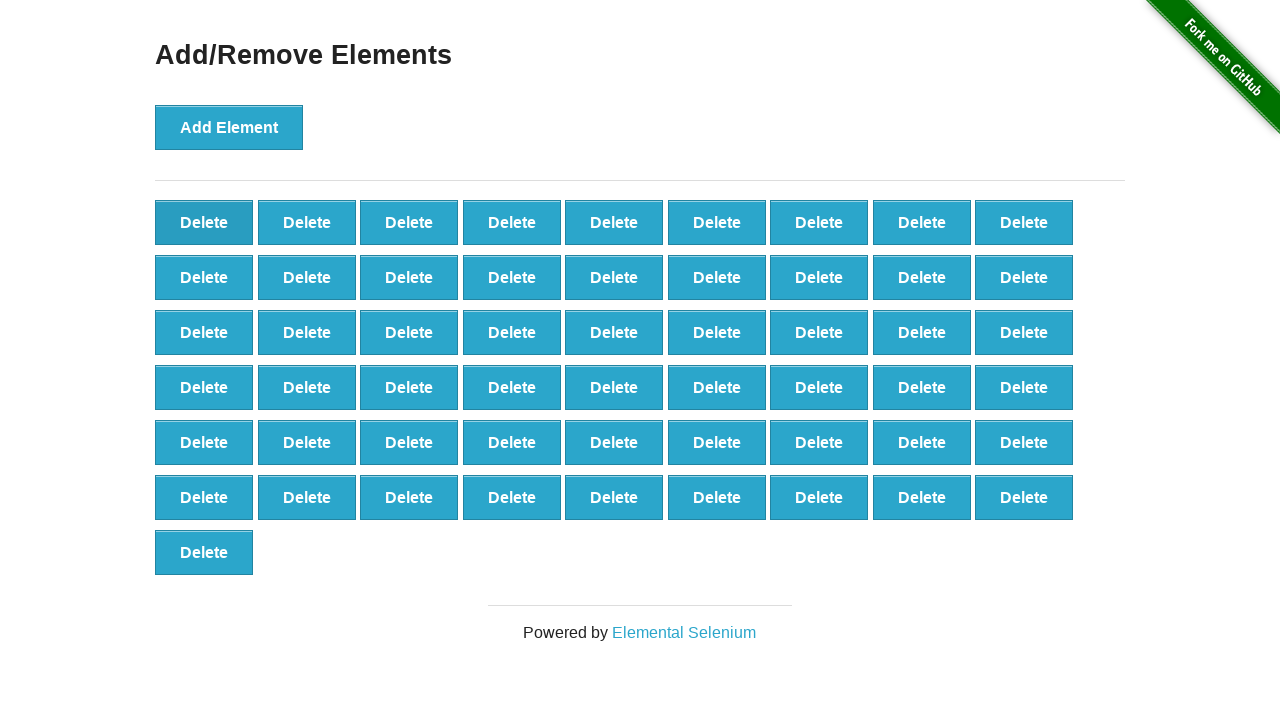

Clicked Delete button (click 46/90) at (204, 222) on button.added-manually >> nth=0
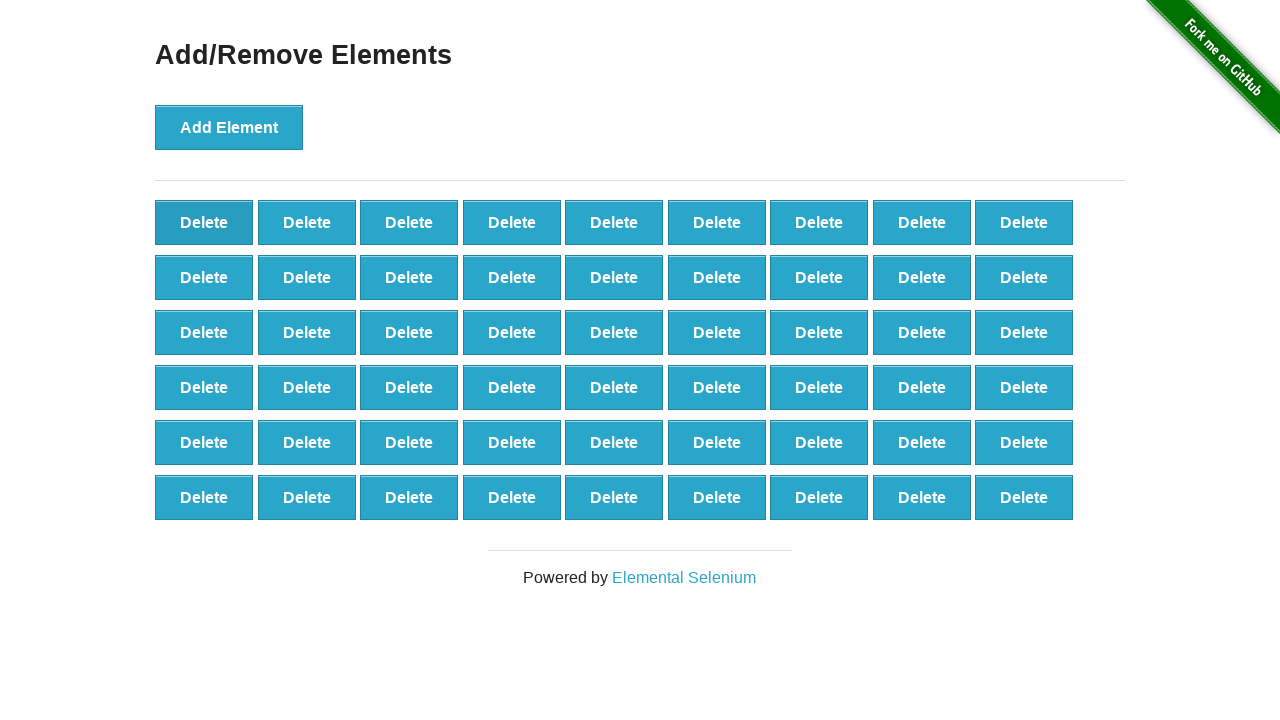

Clicked Delete button (click 47/90) at (204, 222) on button.added-manually >> nth=0
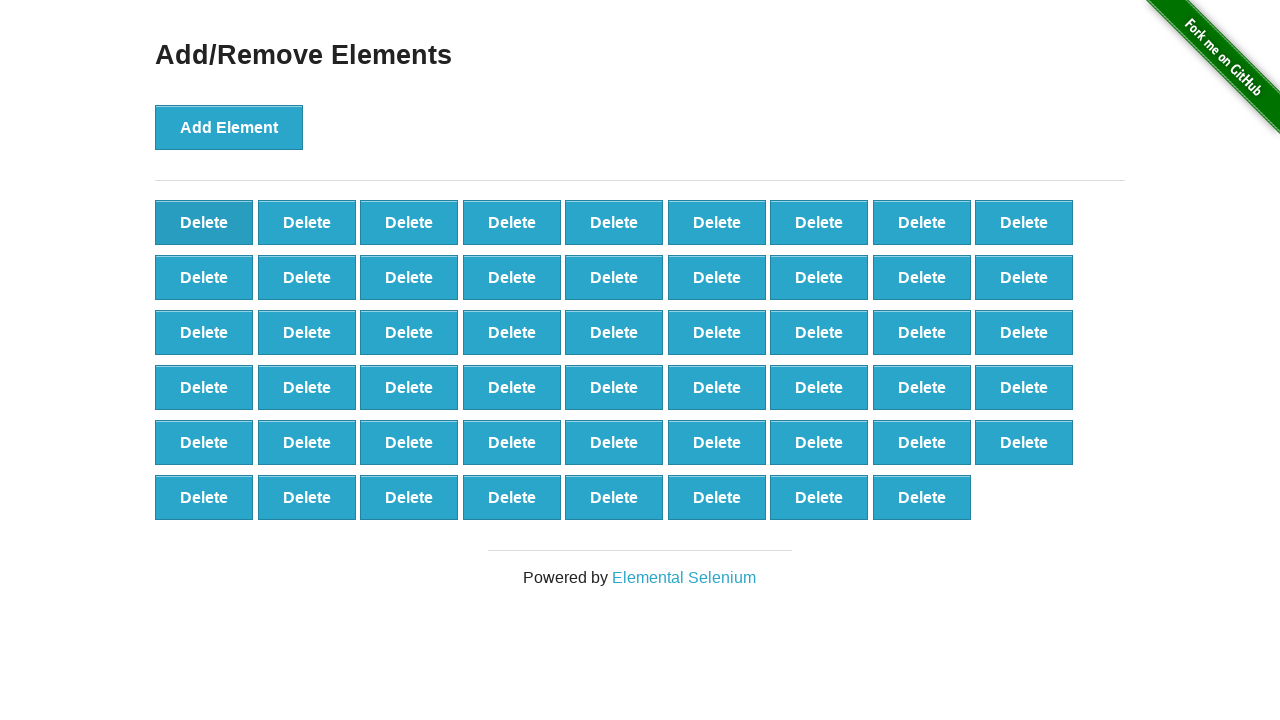

Clicked Delete button (click 48/90) at (204, 222) on button.added-manually >> nth=0
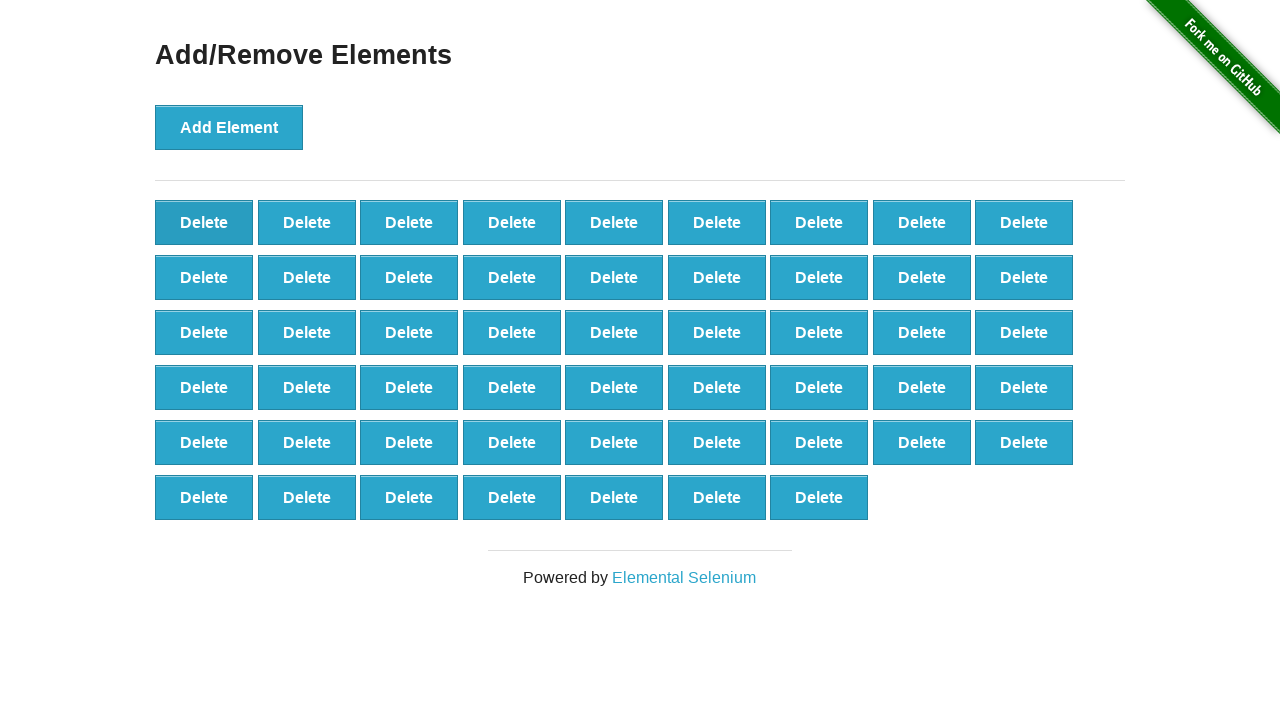

Clicked Delete button (click 49/90) at (204, 222) on button.added-manually >> nth=0
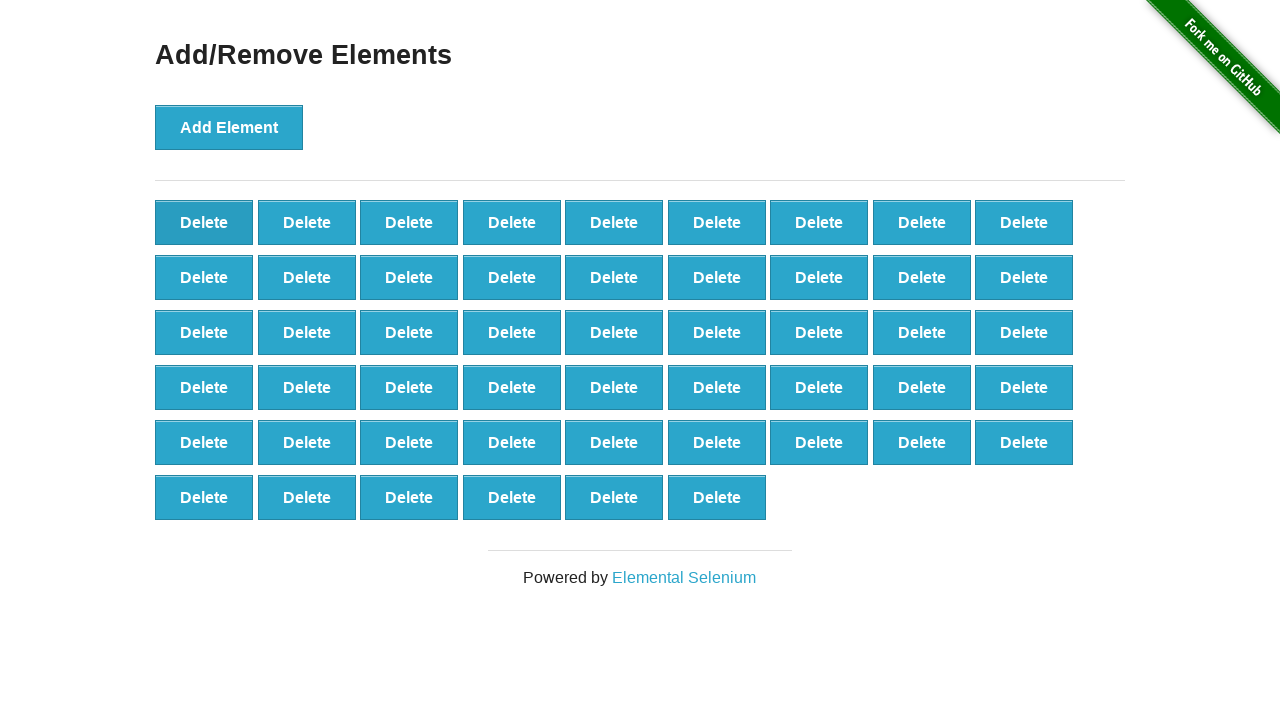

Clicked Delete button (click 50/90) at (204, 222) on button.added-manually >> nth=0
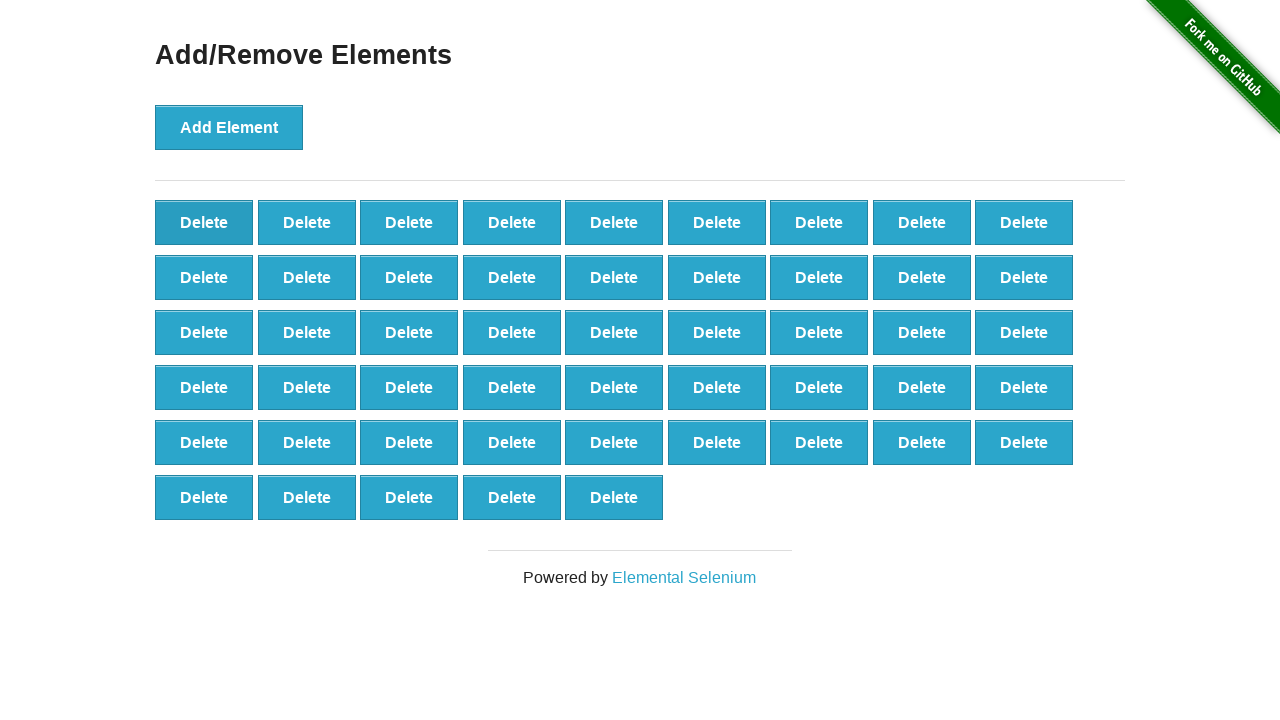

Clicked Delete button (click 51/90) at (204, 222) on button.added-manually >> nth=0
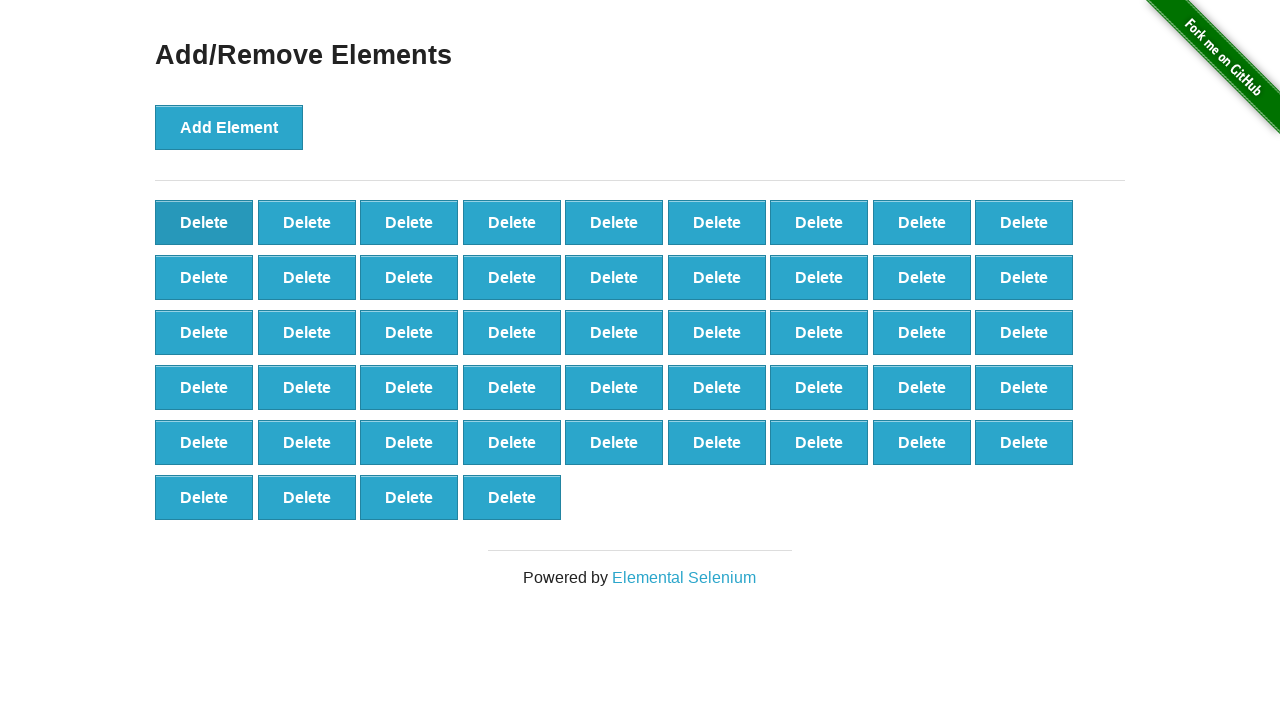

Clicked Delete button (click 52/90) at (204, 222) on button.added-manually >> nth=0
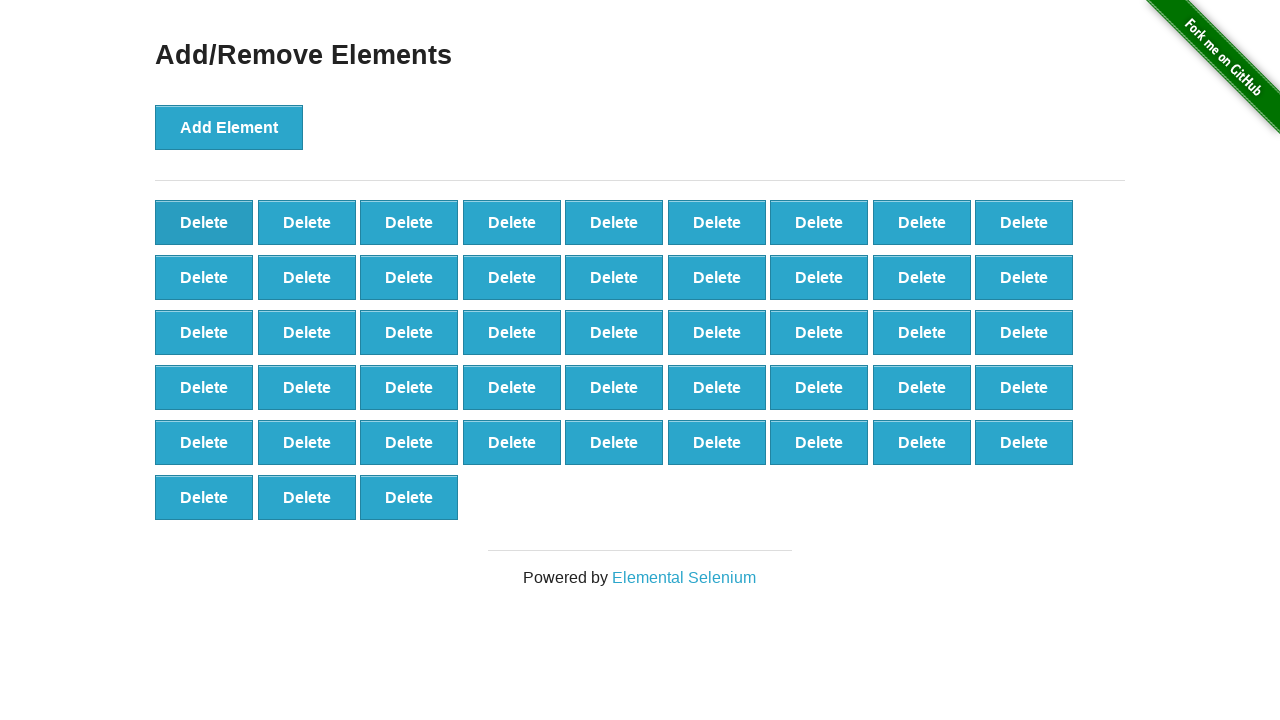

Clicked Delete button (click 53/90) at (204, 222) on button.added-manually >> nth=0
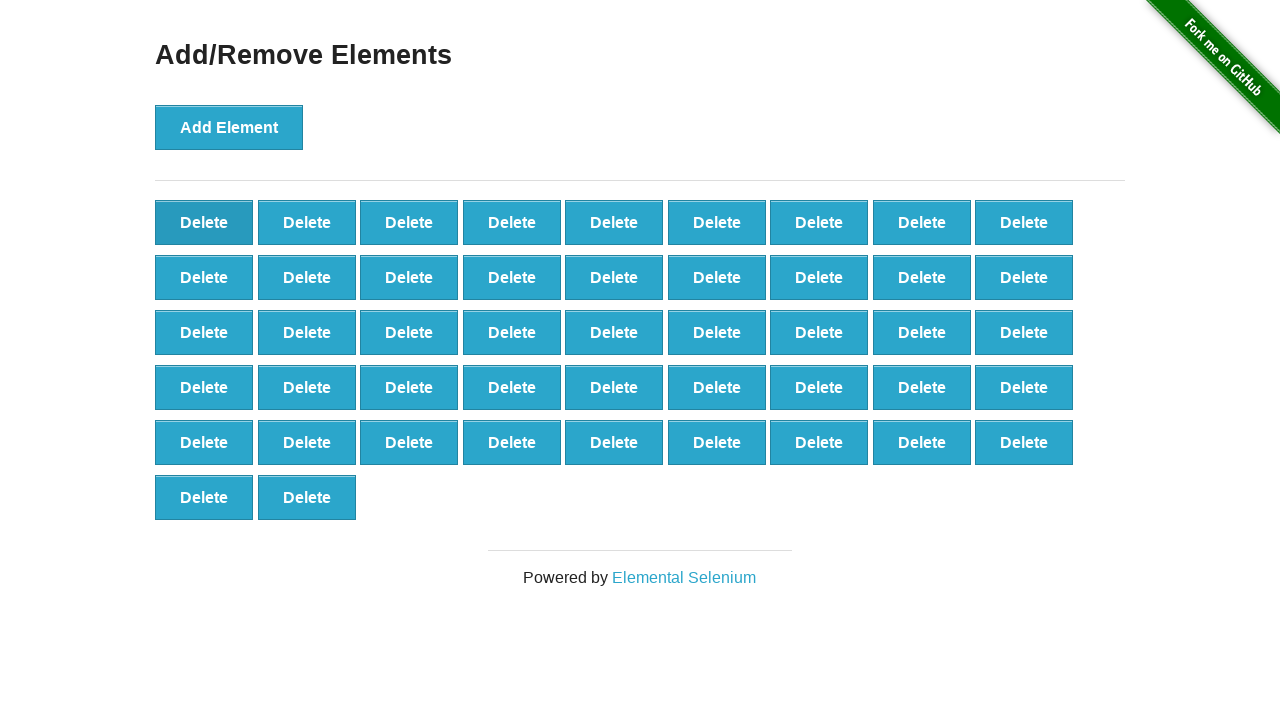

Clicked Delete button (click 54/90) at (204, 222) on button.added-manually >> nth=0
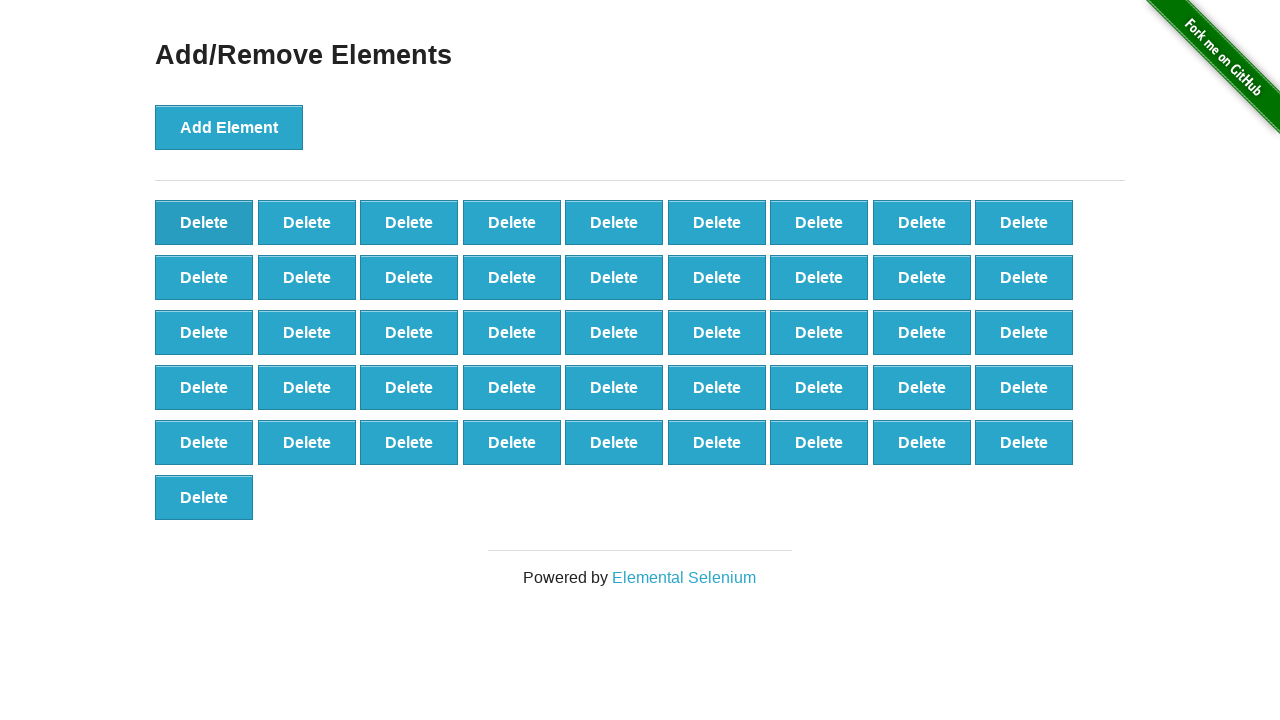

Clicked Delete button (click 55/90) at (204, 222) on button.added-manually >> nth=0
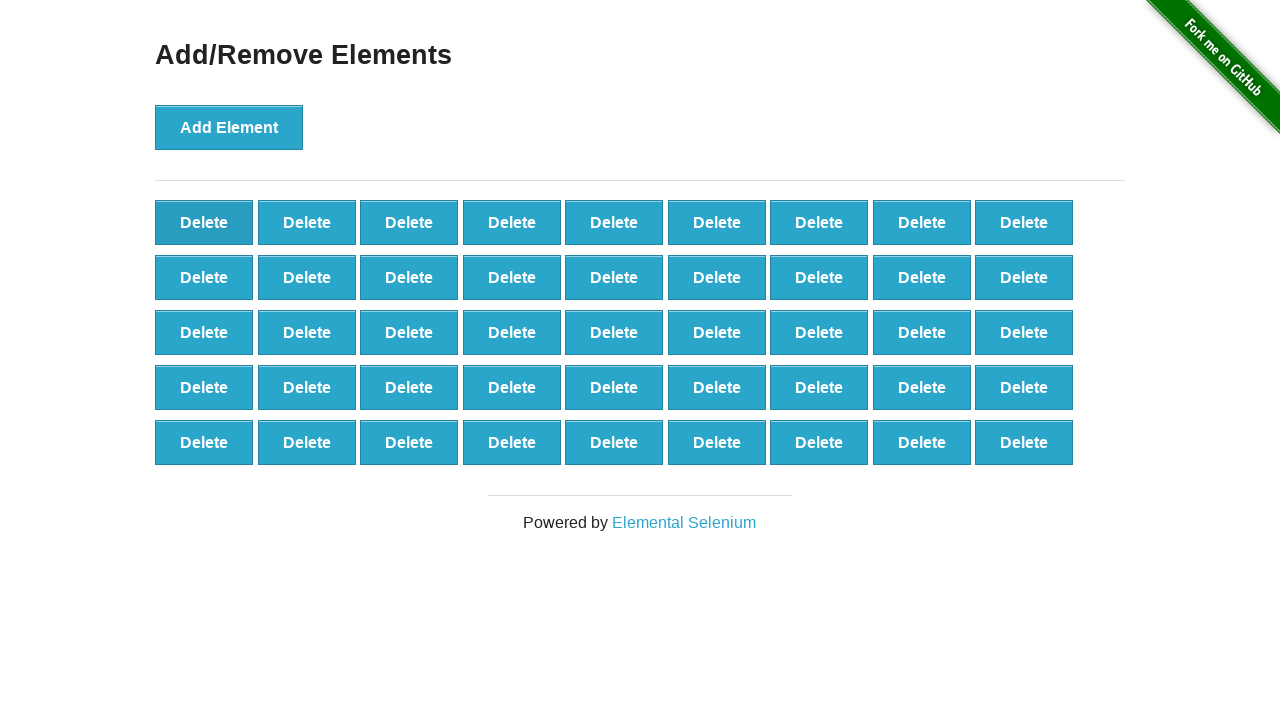

Clicked Delete button (click 56/90) at (204, 222) on button.added-manually >> nth=0
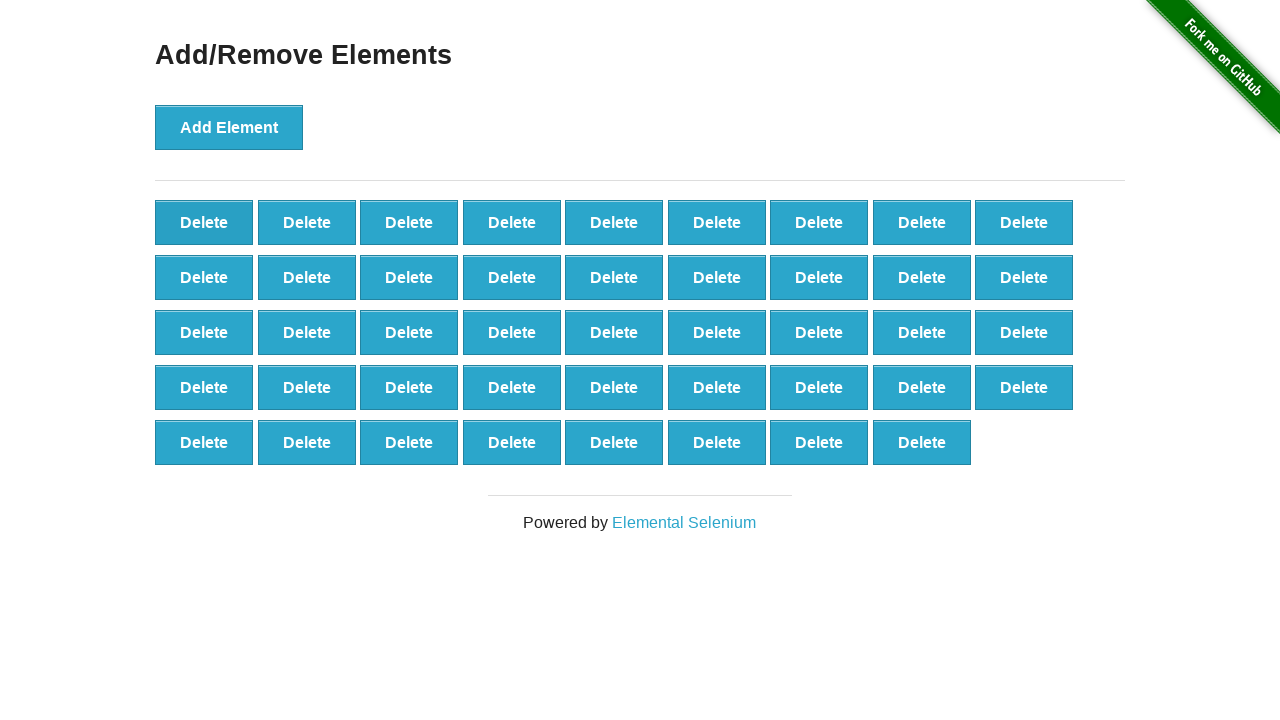

Clicked Delete button (click 57/90) at (204, 222) on button.added-manually >> nth=0
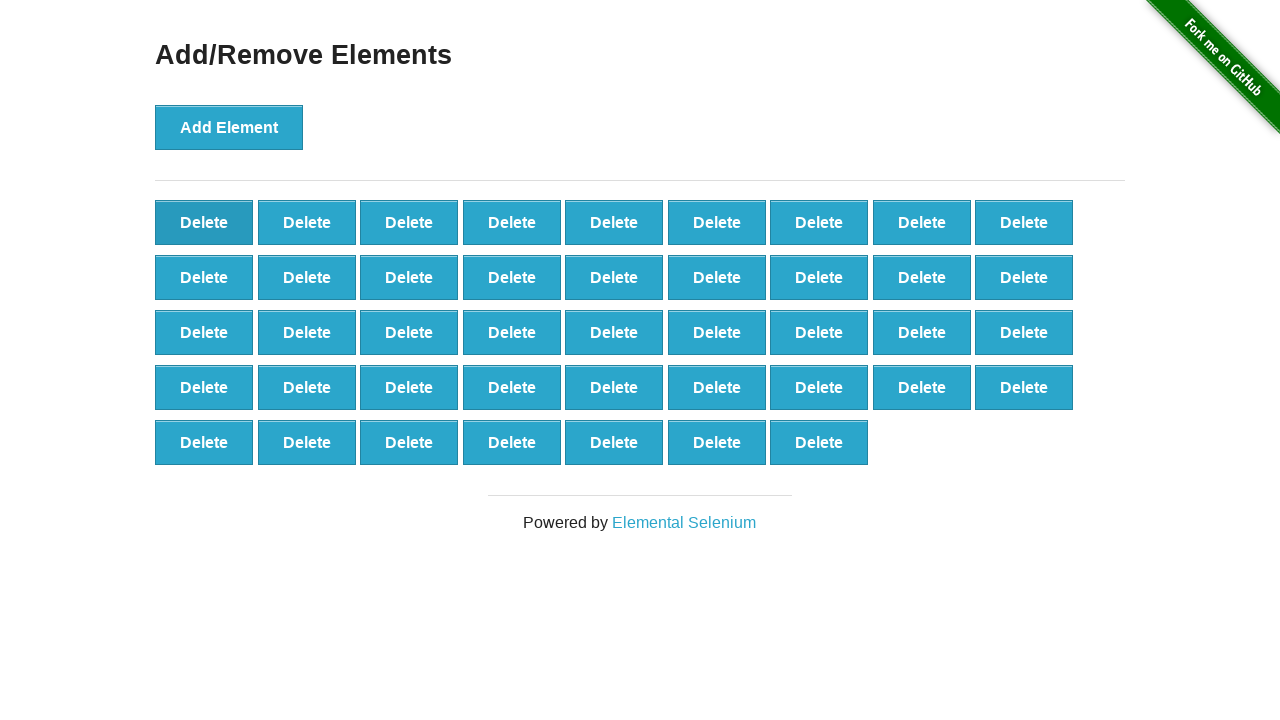

Clicked Delete button (click 58/90) at (204, 222) on button.added-manually >> nth=0
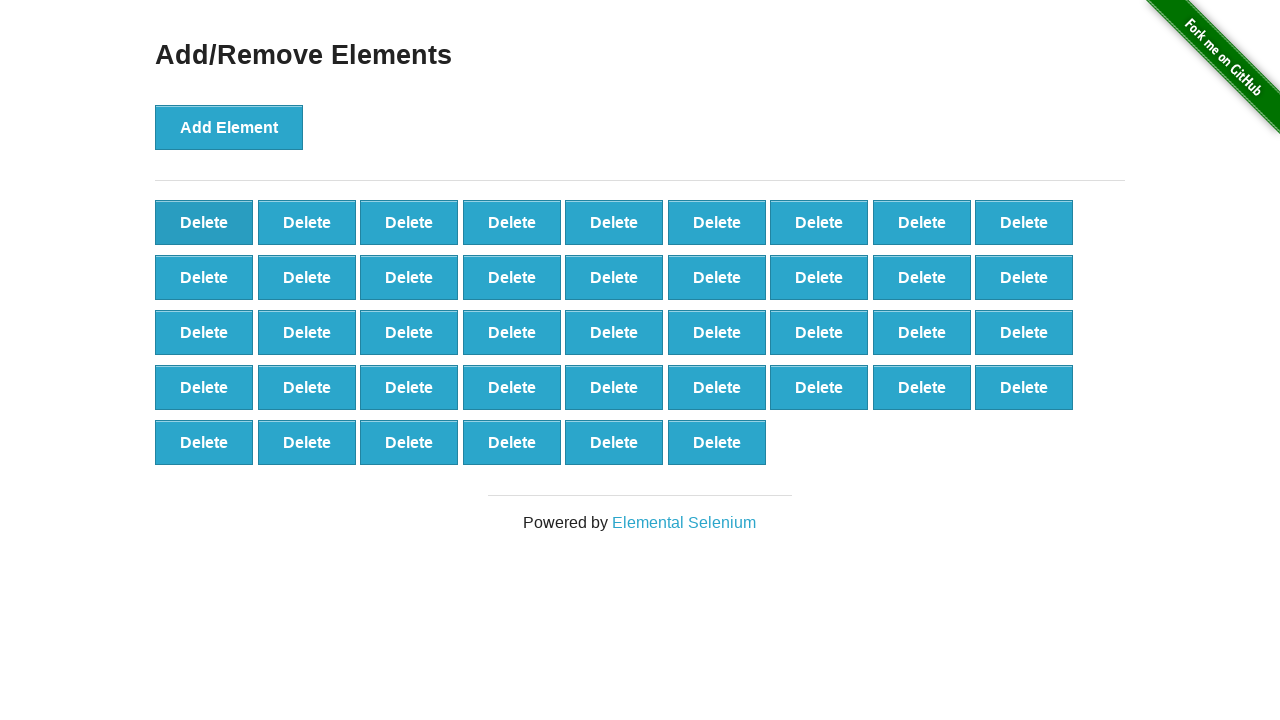

Clicked Delete button (click 59/90) at (204, 222) on button.added-manually >> nth=0
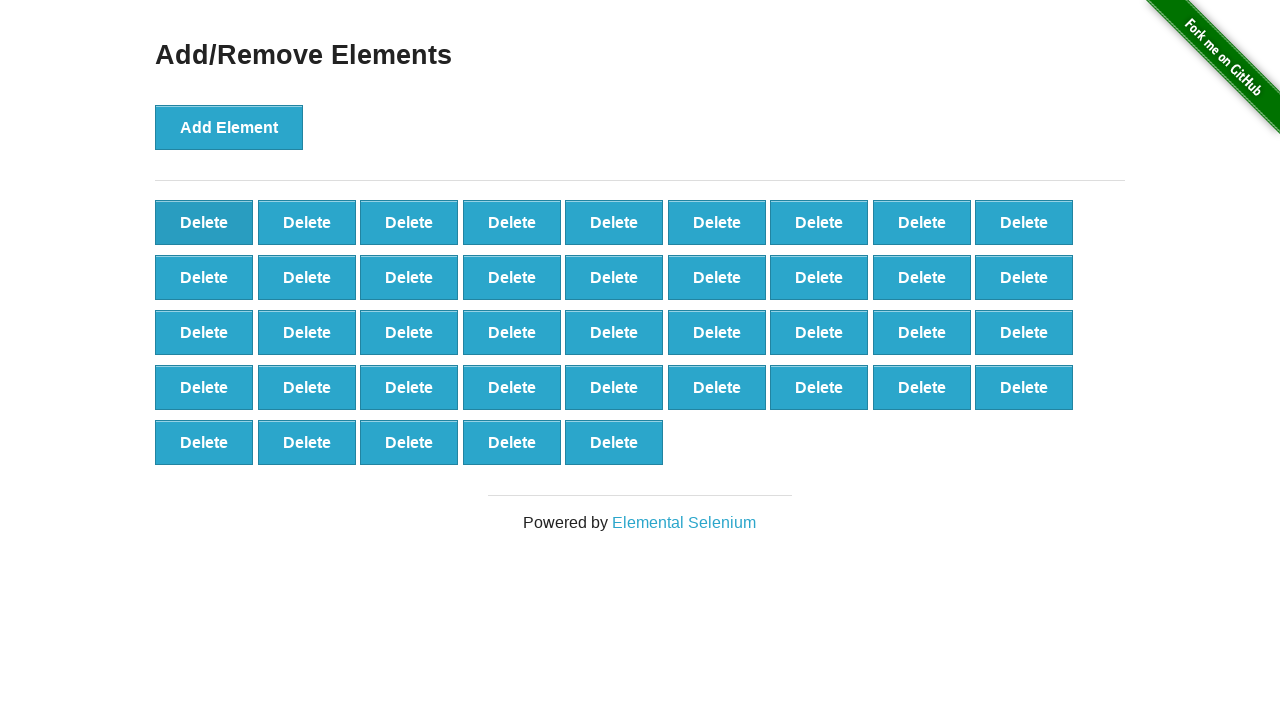

Clicked Delete button (click 60/90) at (204, 222) on button.added-manually >> nth=0
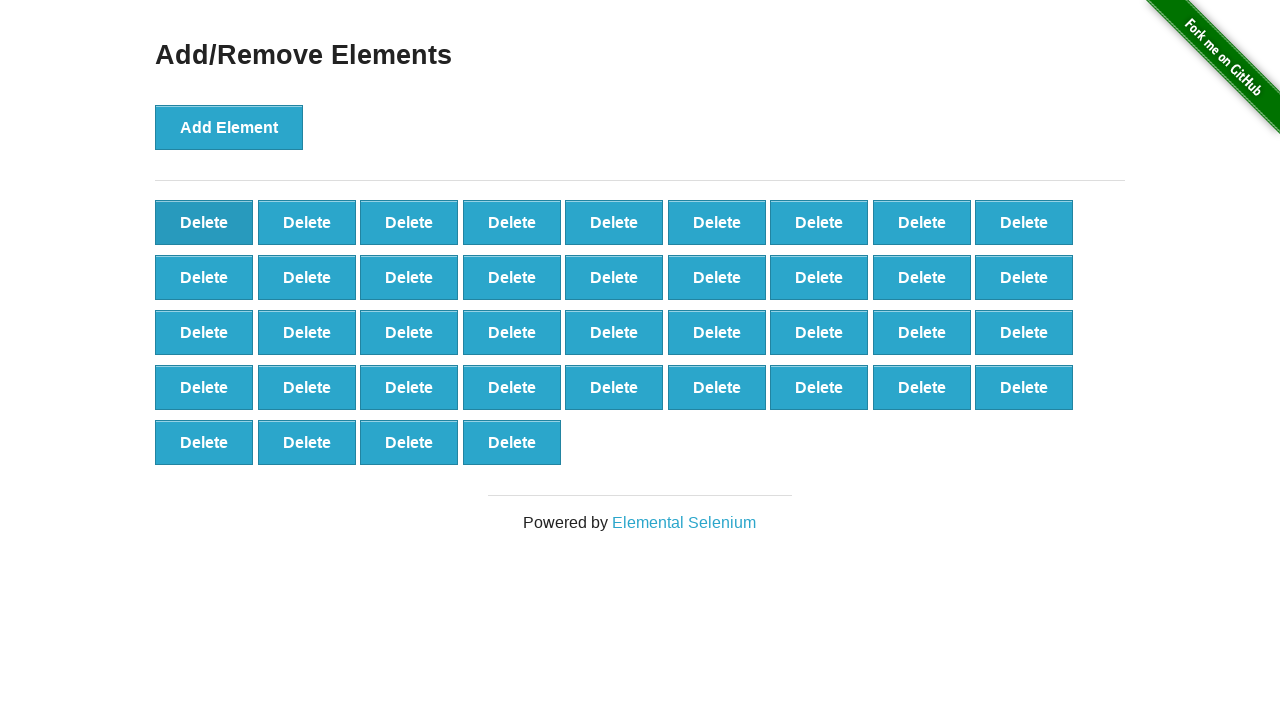

Clicked Delete button (click 61/90) at (204, 222) on button.added-manually >> nth=0
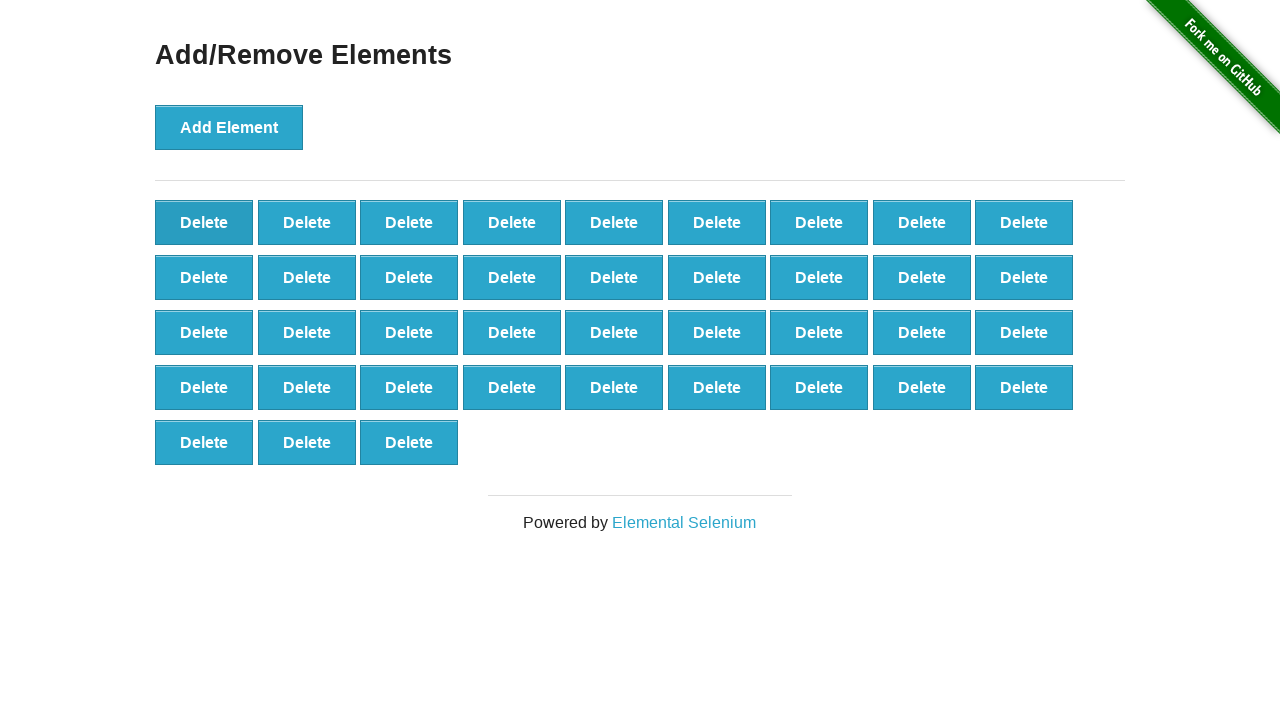

Clicked Delete button (click 62/90) at (204, 222) on button.added-manually >> nth=0
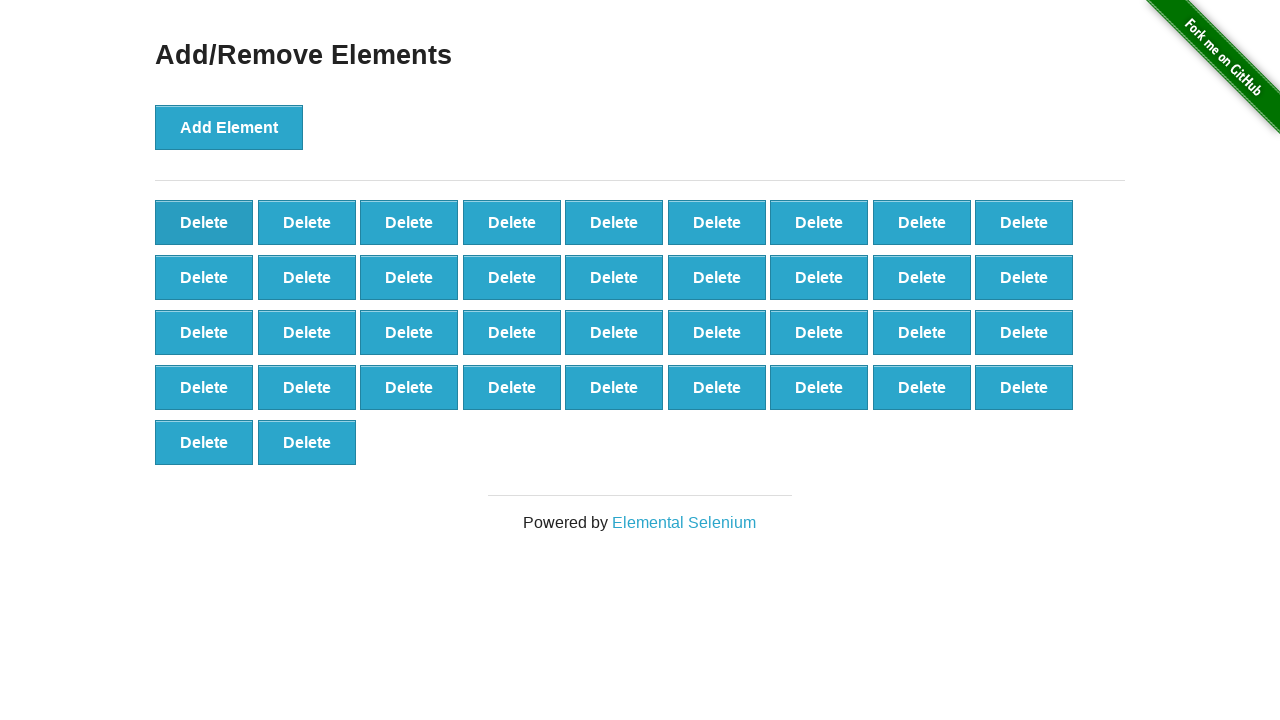

Clicked Delete button (click 63/90) at (204, 222) on button.added-manually >> nth=0
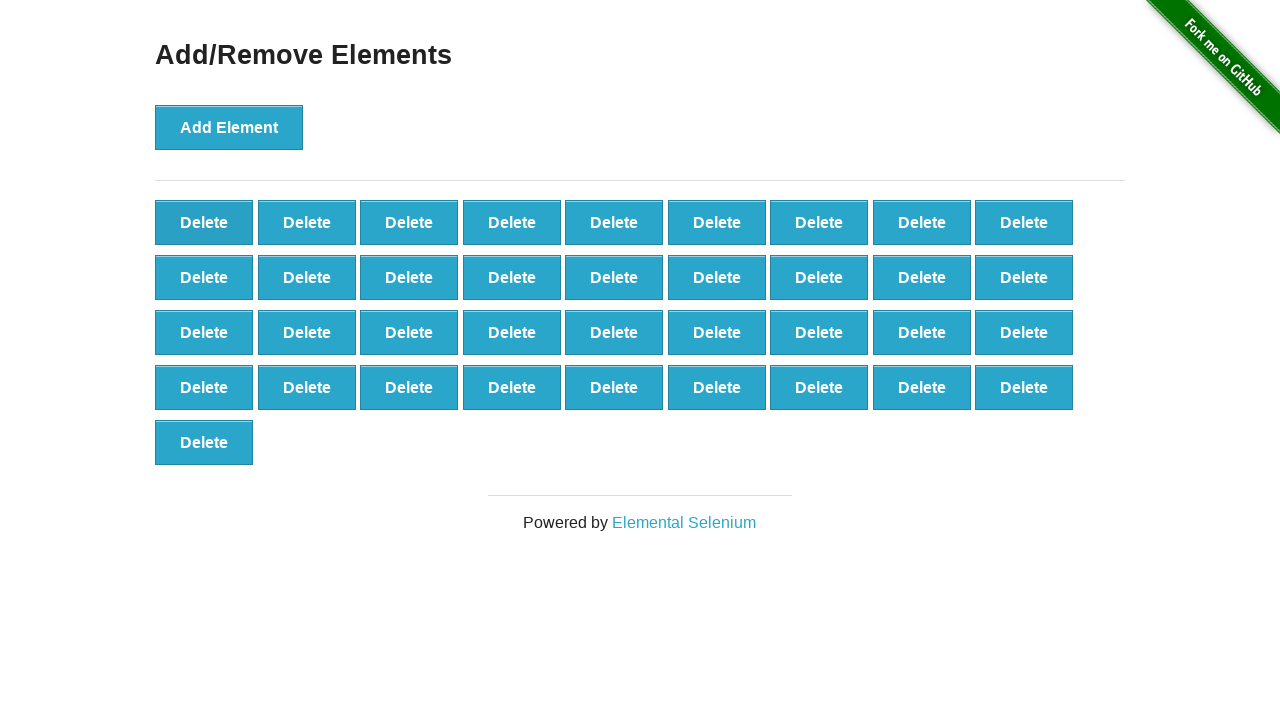

Clicked Delete button (click 64/90) at (204, 222) on button.added-manually >> nth=0
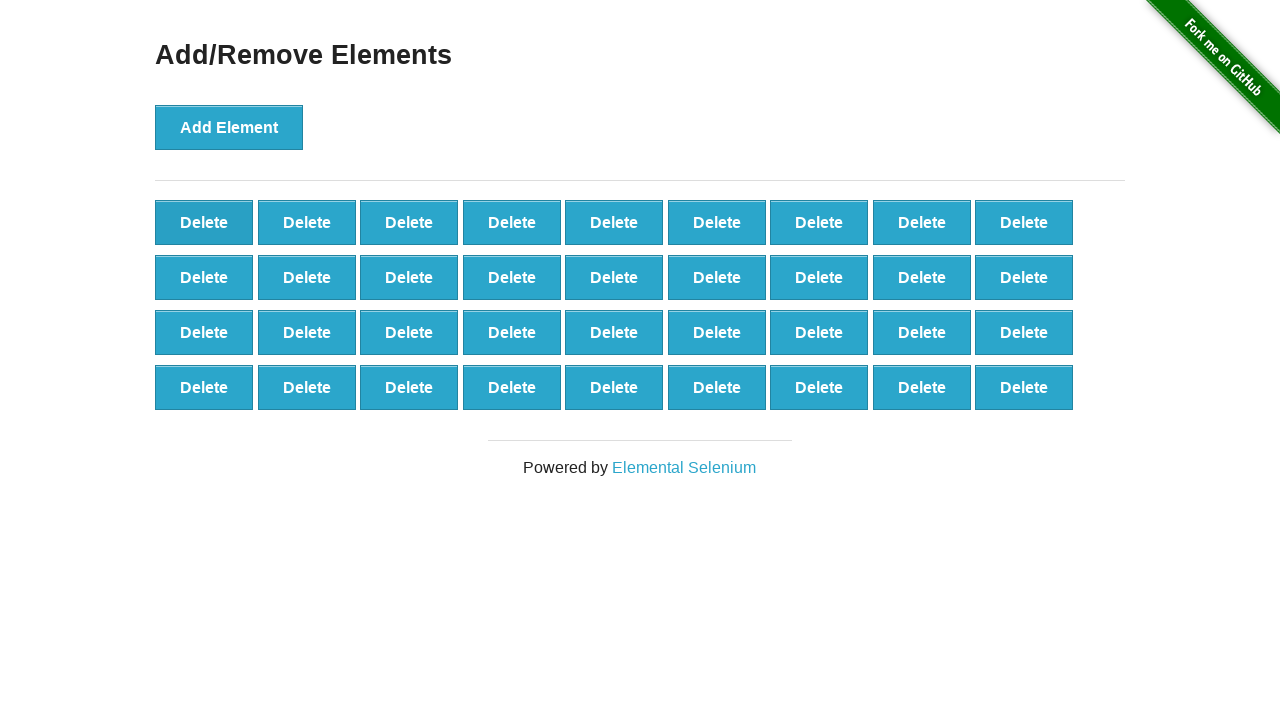

Clicked Delete button (click 65/90) at (204, 222) on button.added-manually >> nth=0
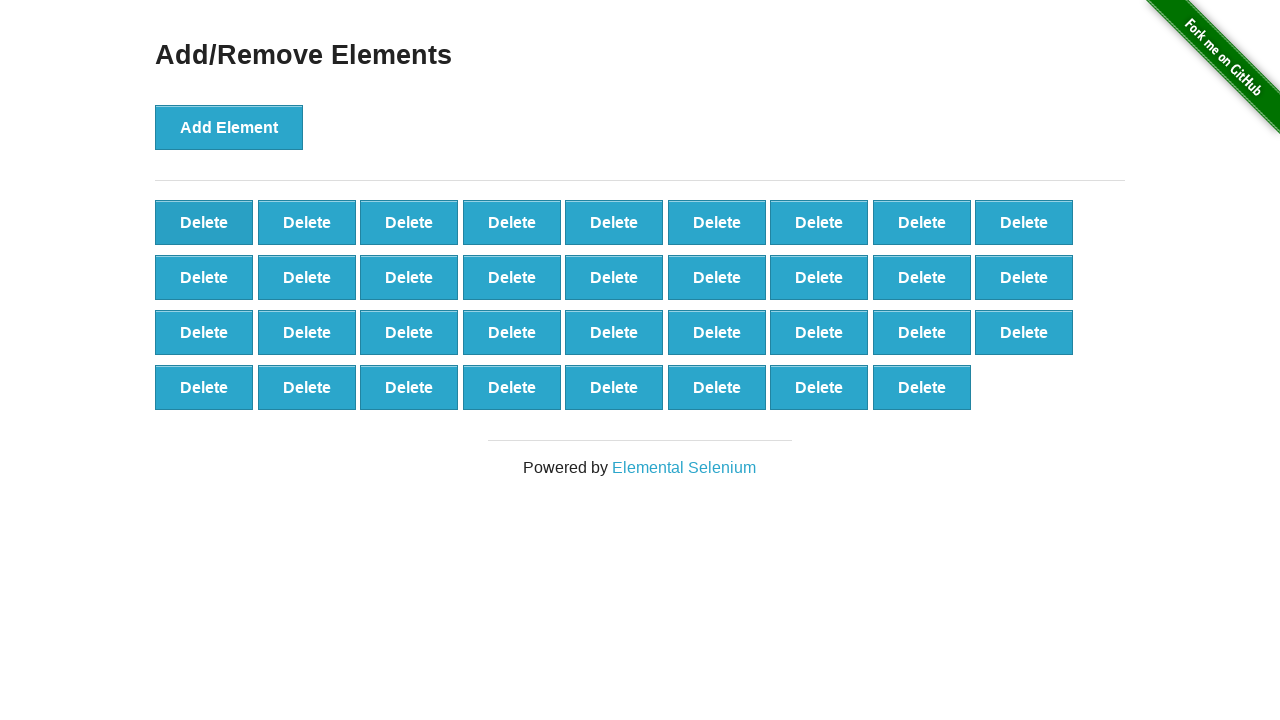

Clicked Delete button (click 66/90) at (204, 222) on button.added-manually >> nth=0
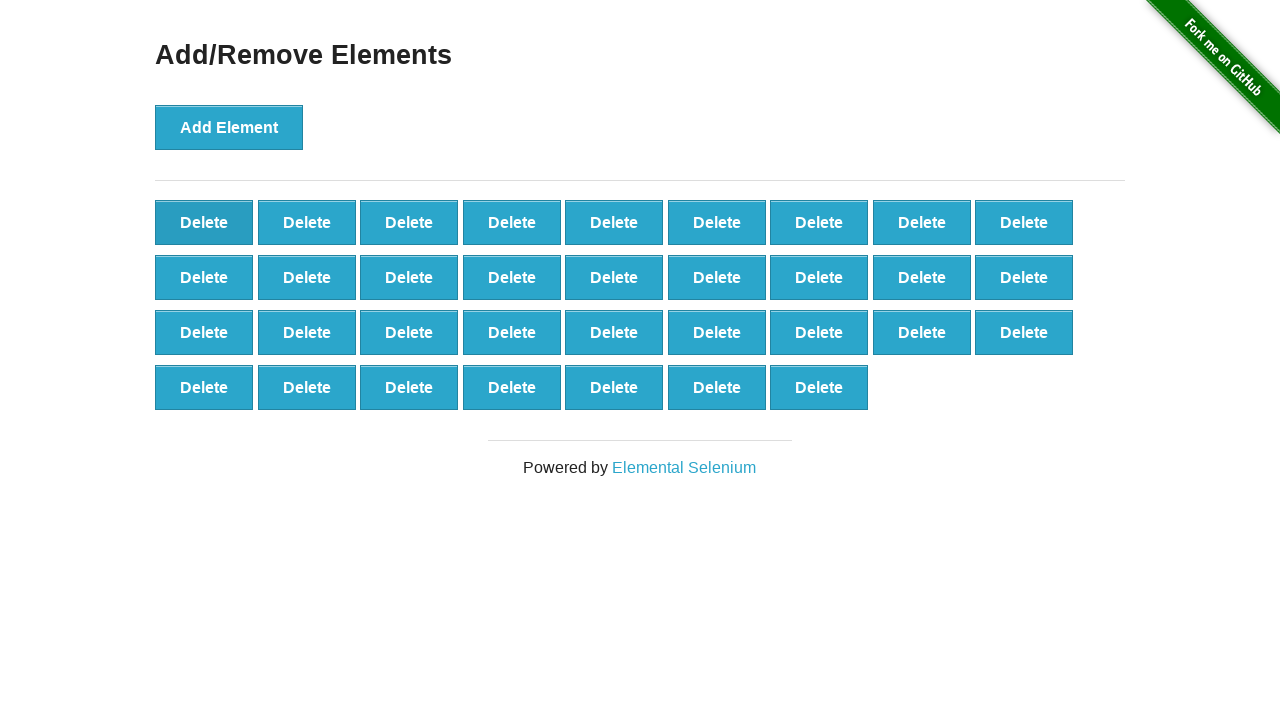

Clicked Delete button (click 67/90) at (204, 222) on button.added-manually >> nth=0
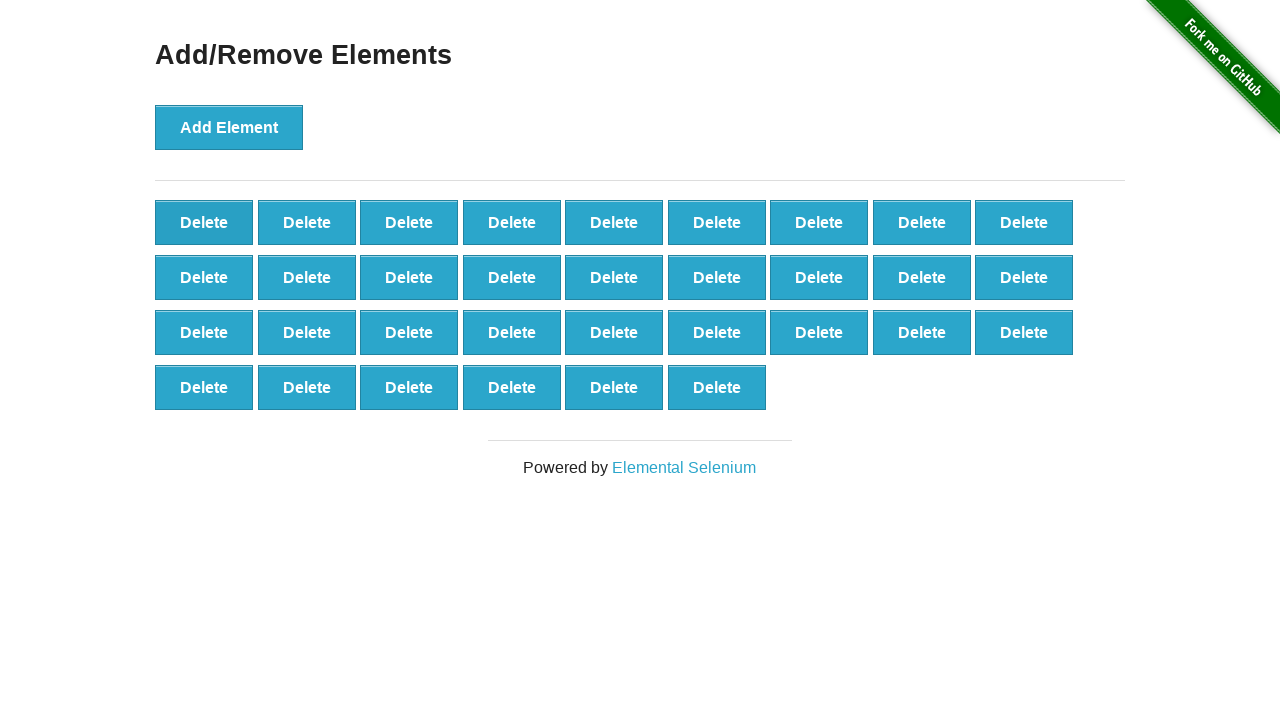

Clicked Delete button (click 68/90) at (204, 222) on button.added-manually >> nth=0
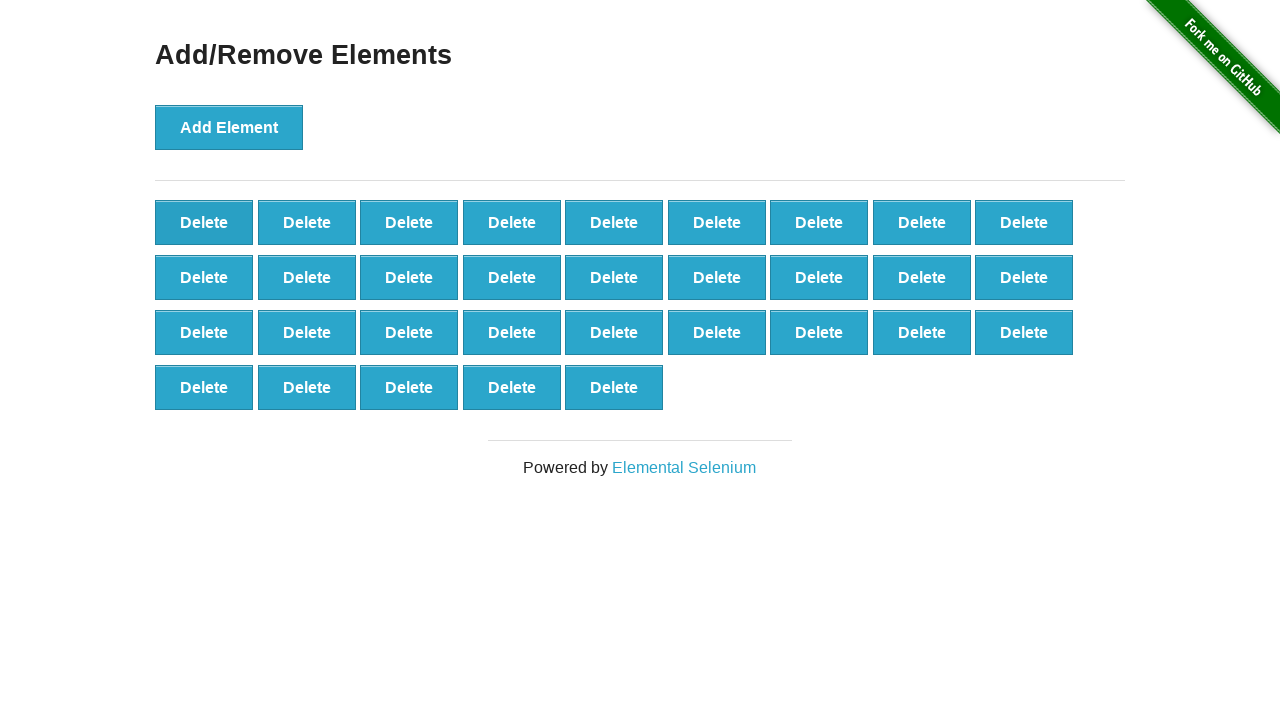

Clicked Delete button (click 69/90) at (204, 222) on button.added-manually >> nth=0
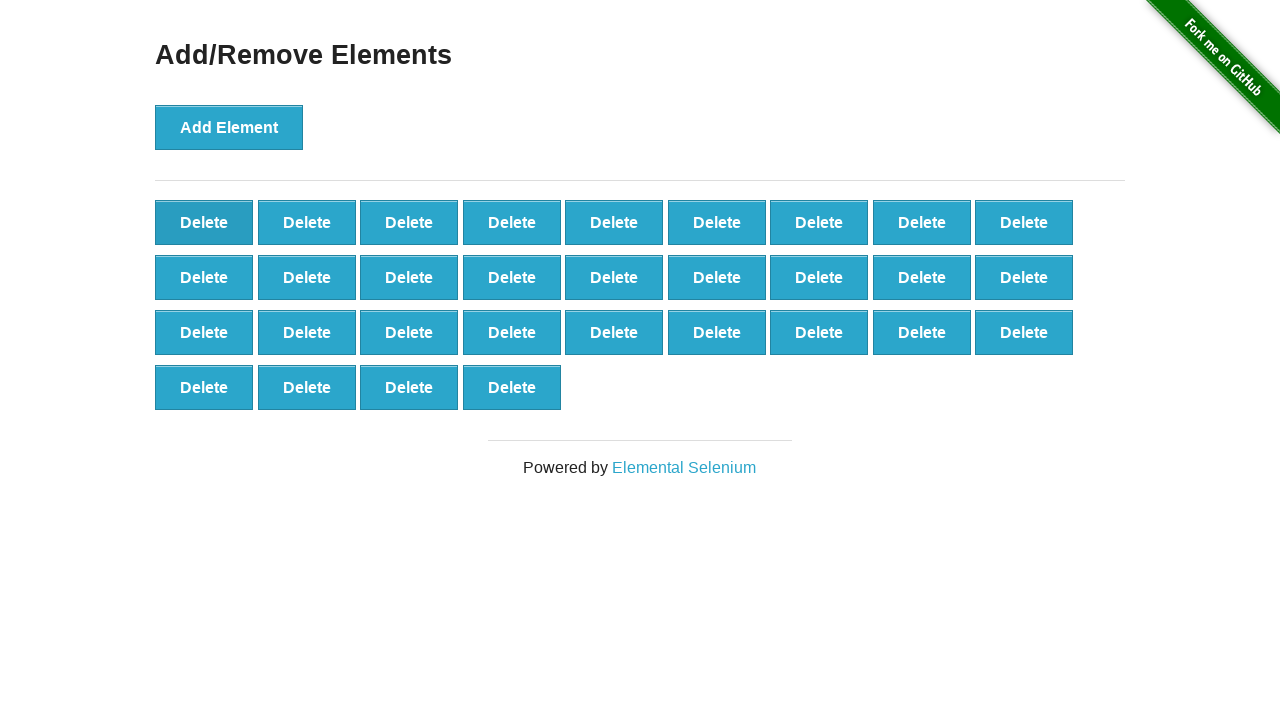

Clicked Delete button (click 70/90) at (204, 222) on button.added-manually >> nth=0
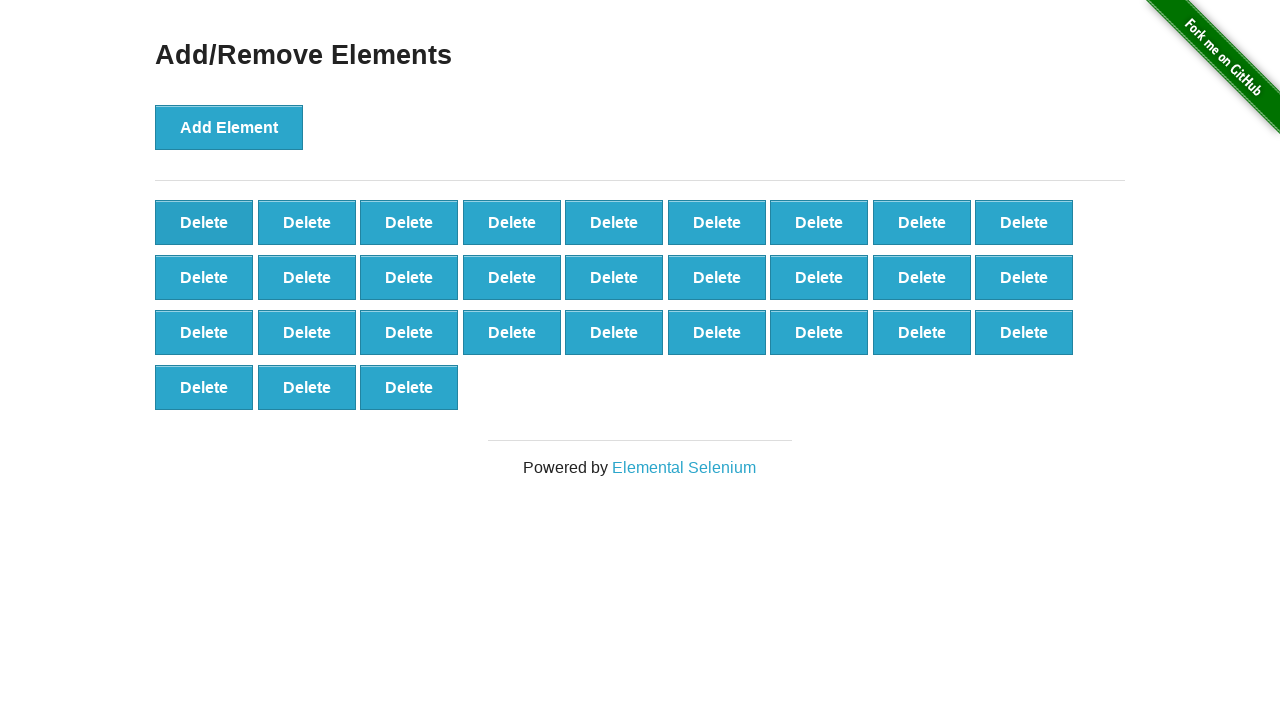

Clicked Delete button (click 71/90) at (204, 222) on button.added-manually >> nth=0
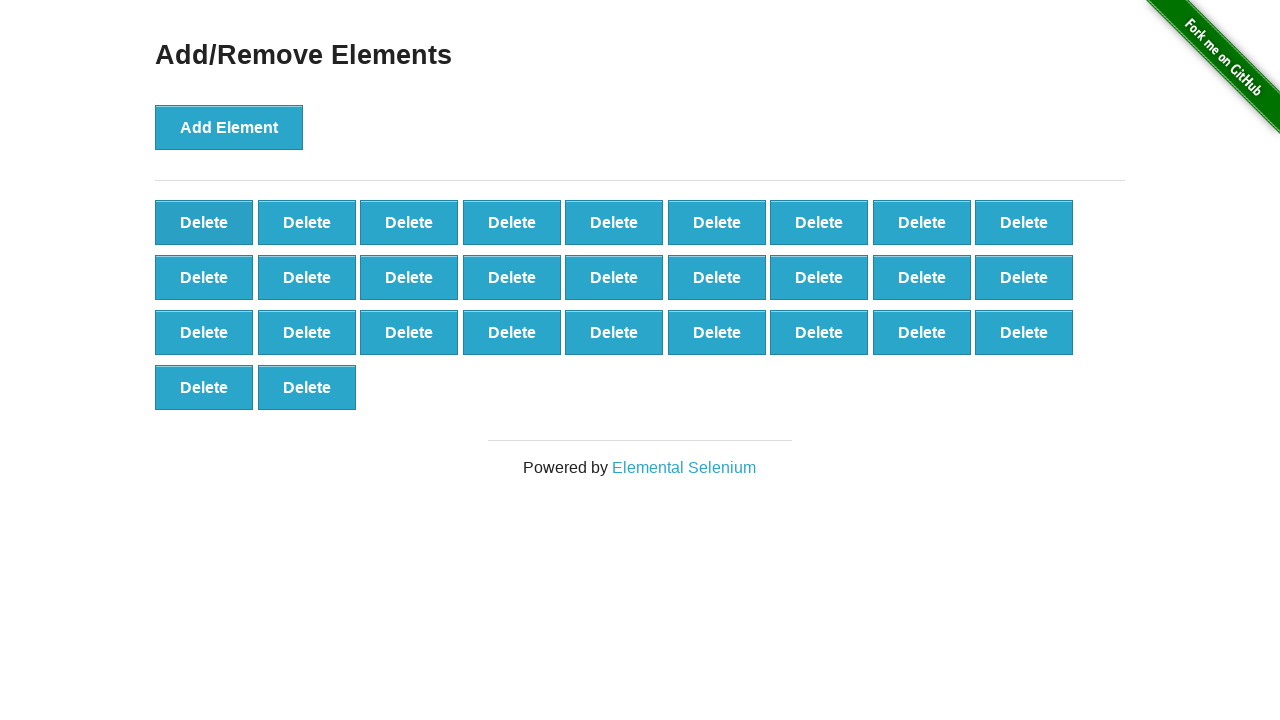

Clicked Delete button (click 72/90) at (204, 222) on button.added-manually >> nth=0
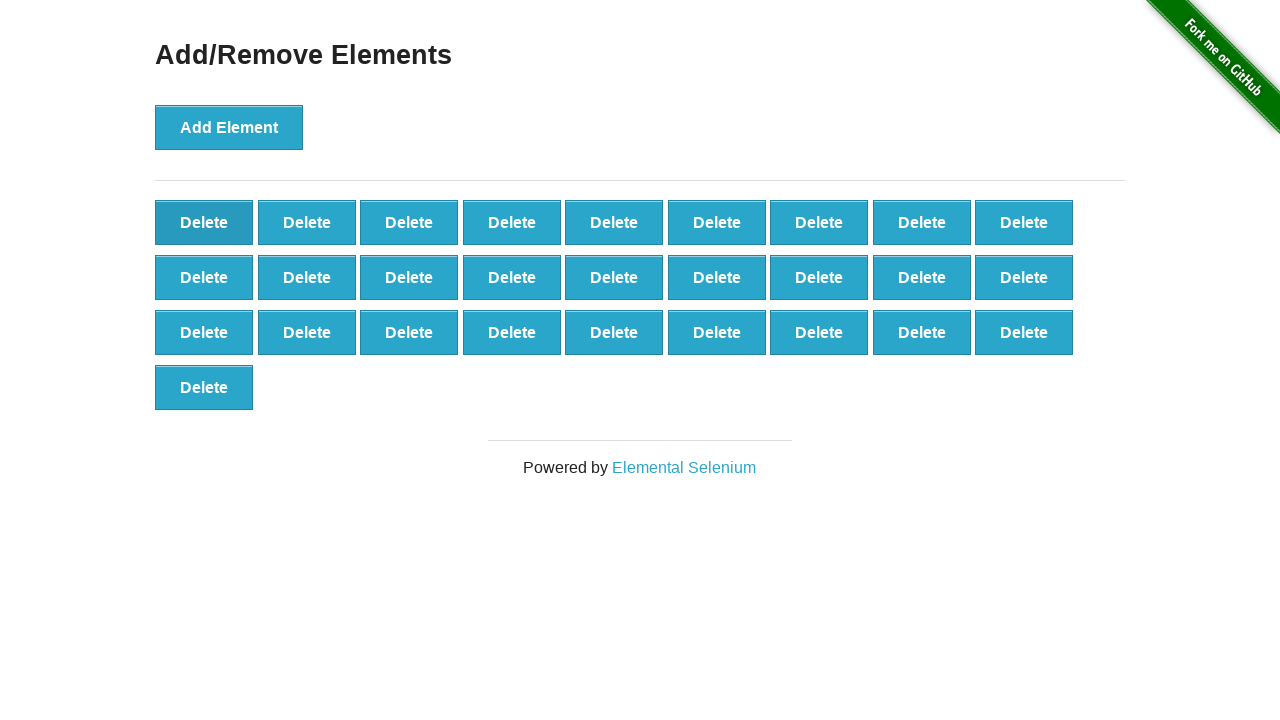

Clicked Delete button (click 73/90) at (204, 222) on button.added-manually >> nth=0
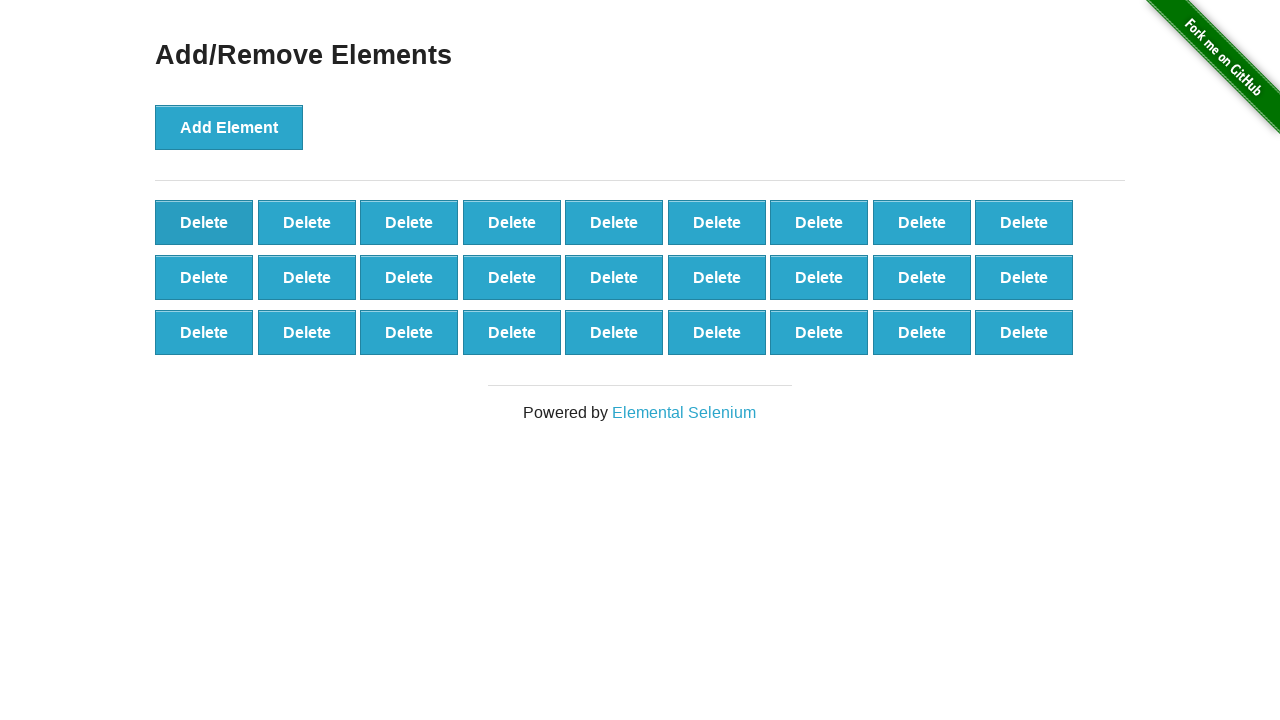

Clicked Delete button (click 74/90) at (204, 222) on button.added-manually >> nth=0
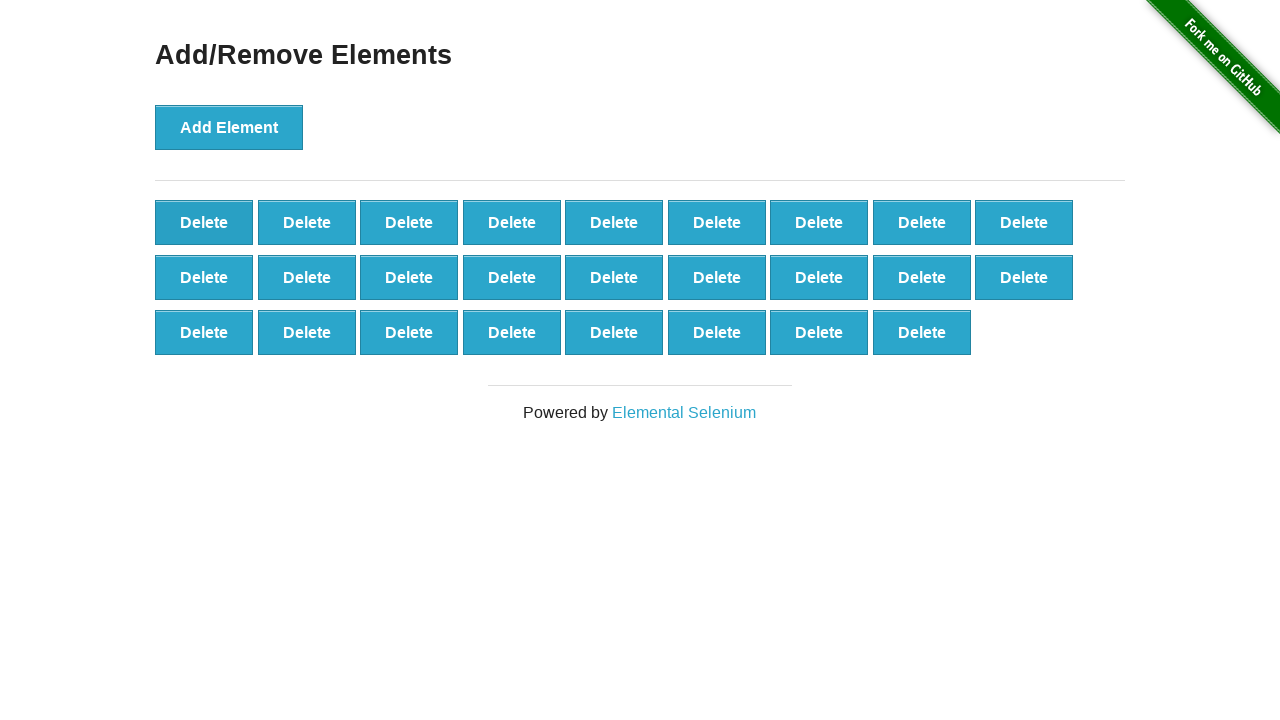

Clicked Delete button (click 75/90) at (204, 222) on button.added-manually >> nth=0
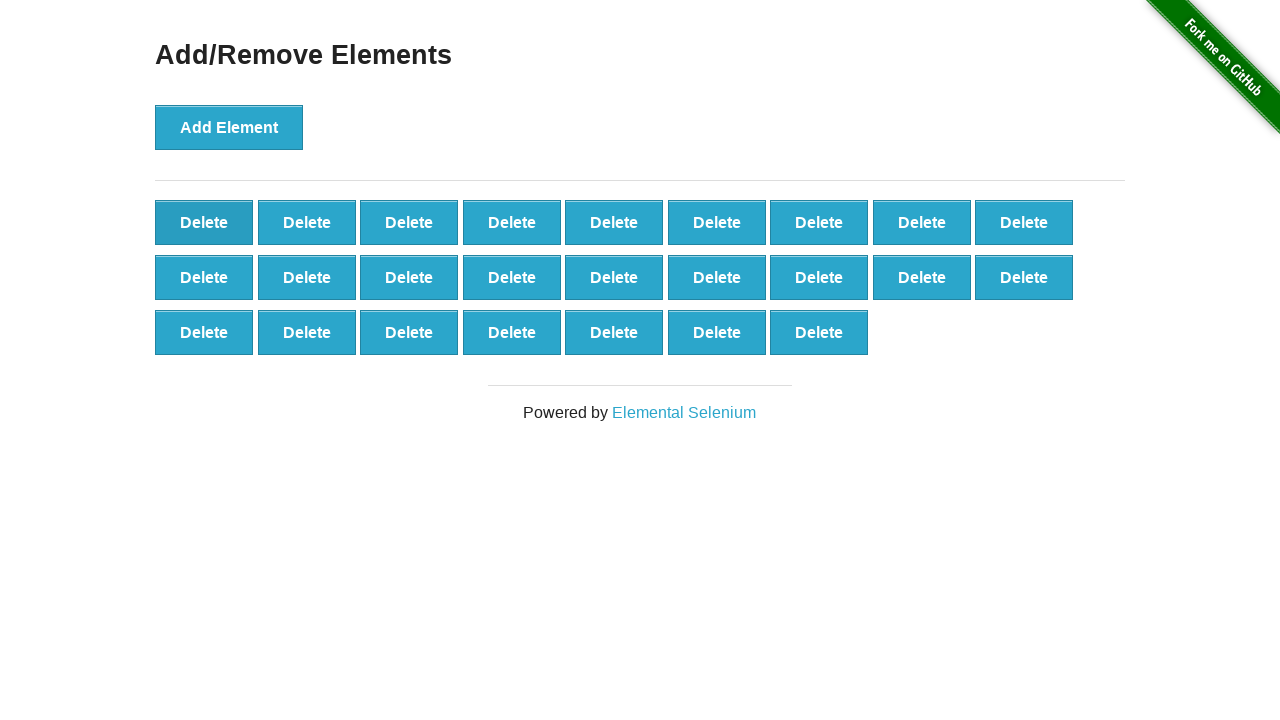

Clicked Delete button (click 76/90) at (204, 222) on button.added-manually >> nth=0
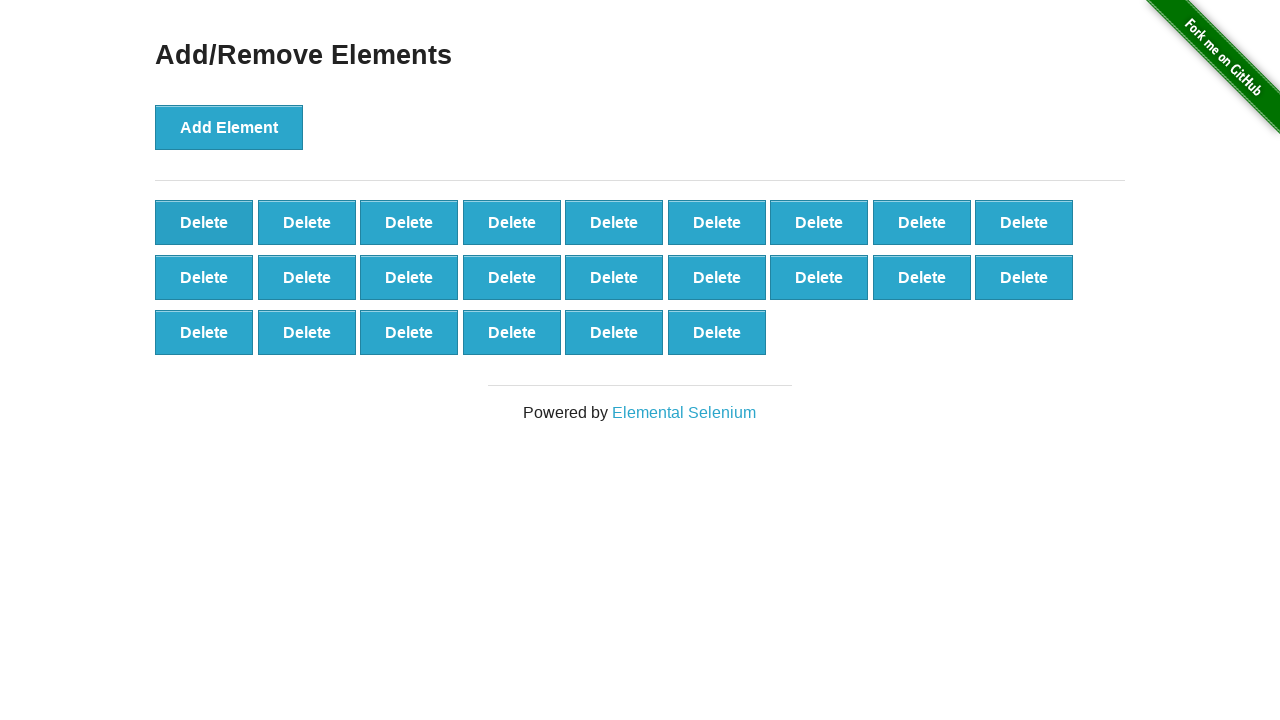

Clicked Delete button (click 77/90) at (204, 222) on button.added-manually >> nth=0
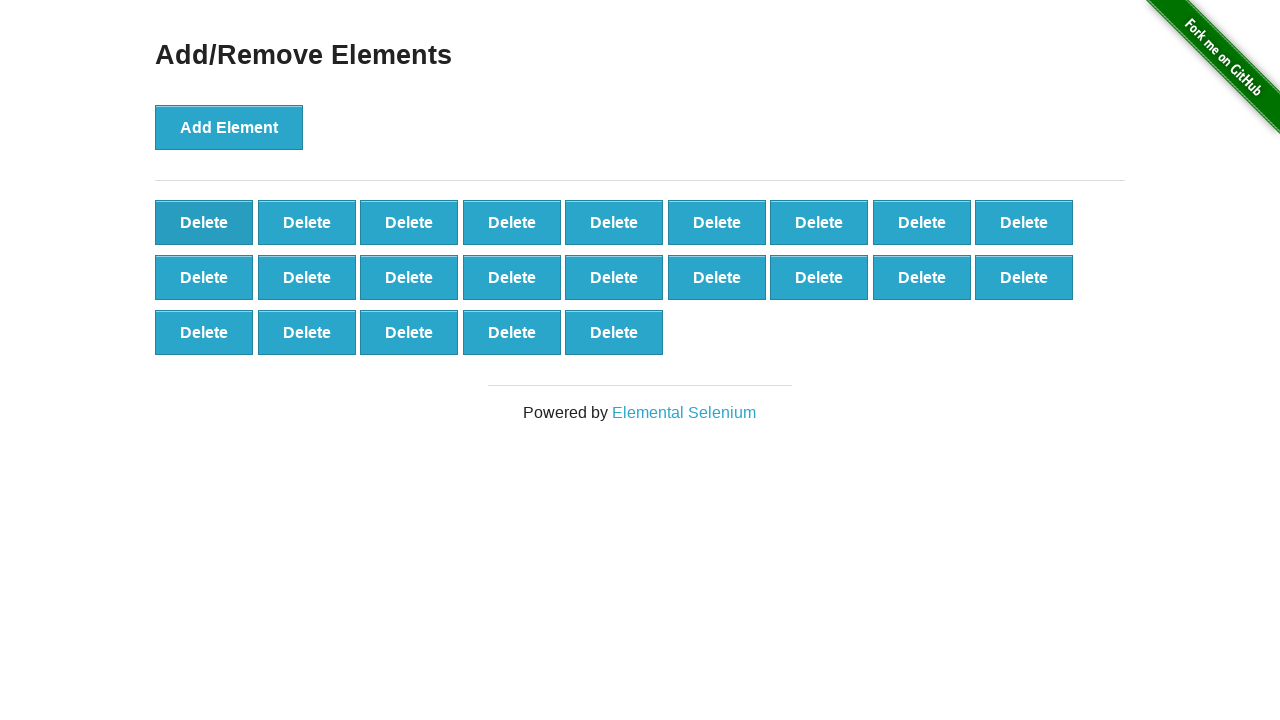

Clicked Delete button (click 78/90) at (204, 222) on button.added-manually >> nth=0
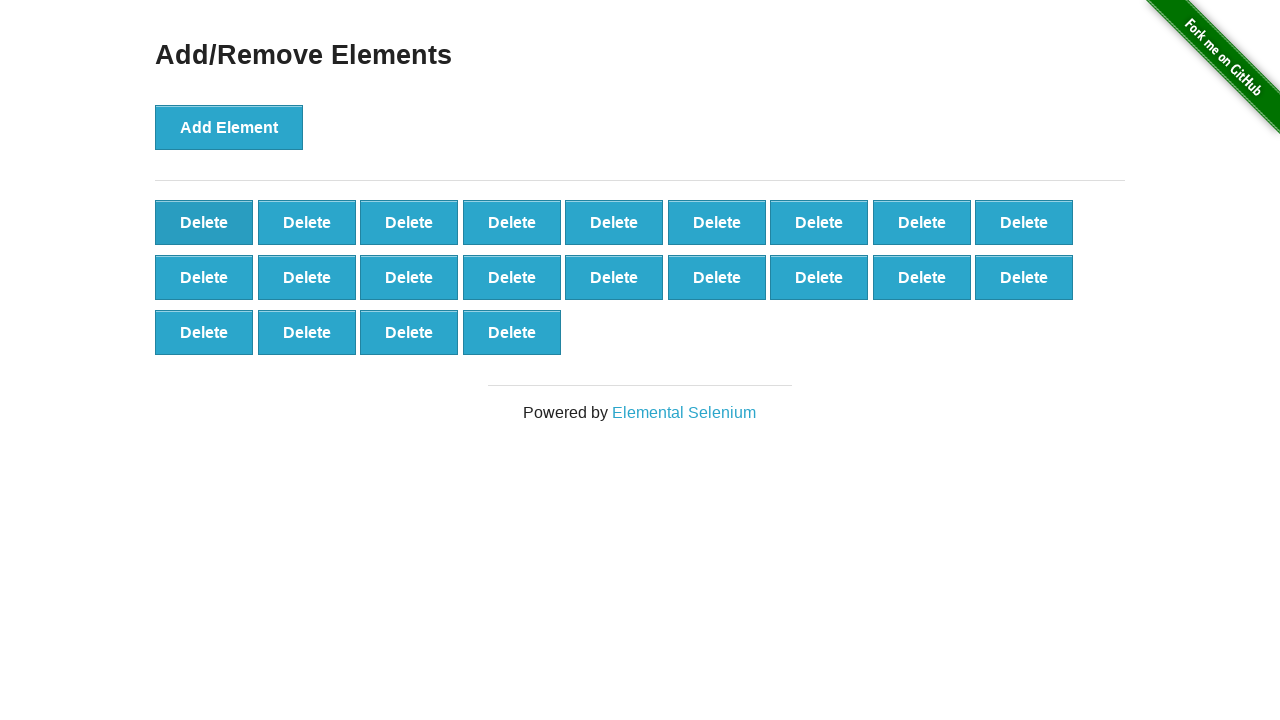

Clicked Delete button (click 79/90) at (204, 222) on button.added-manually >> nth=0
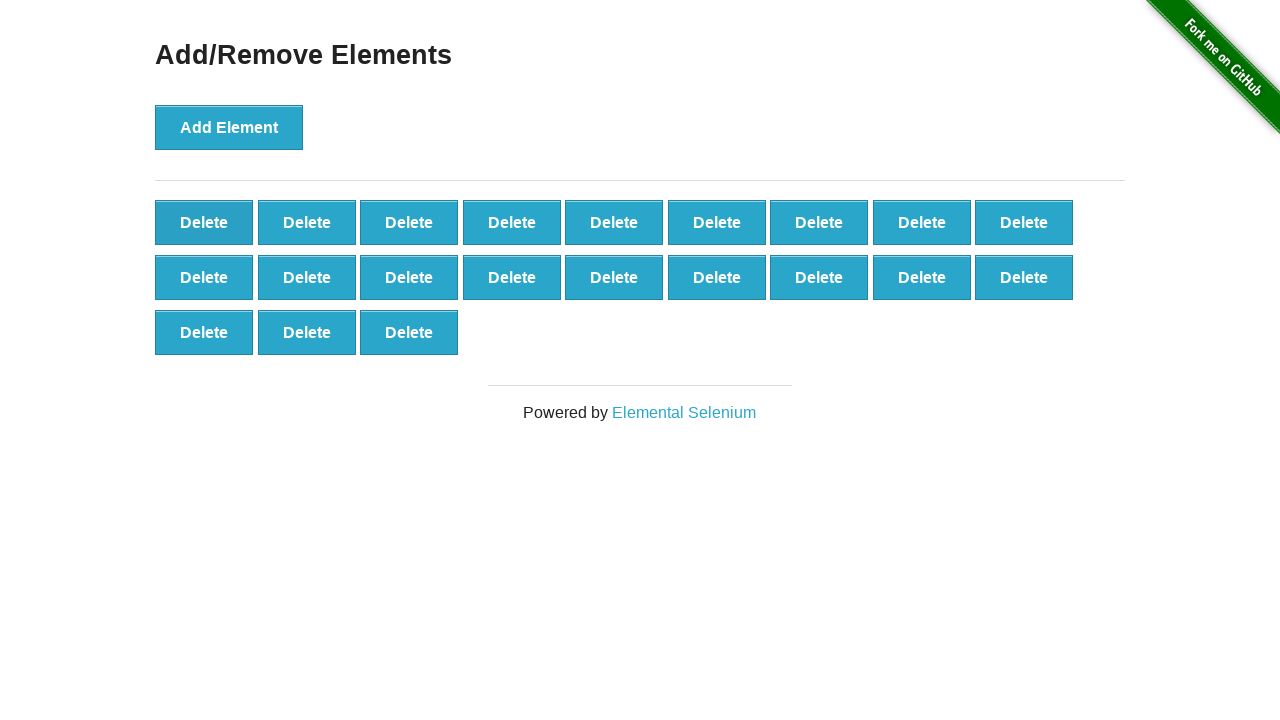

Clicked Delete button (click 80/90) at (204, 222) on button.added-manually >> nth=0
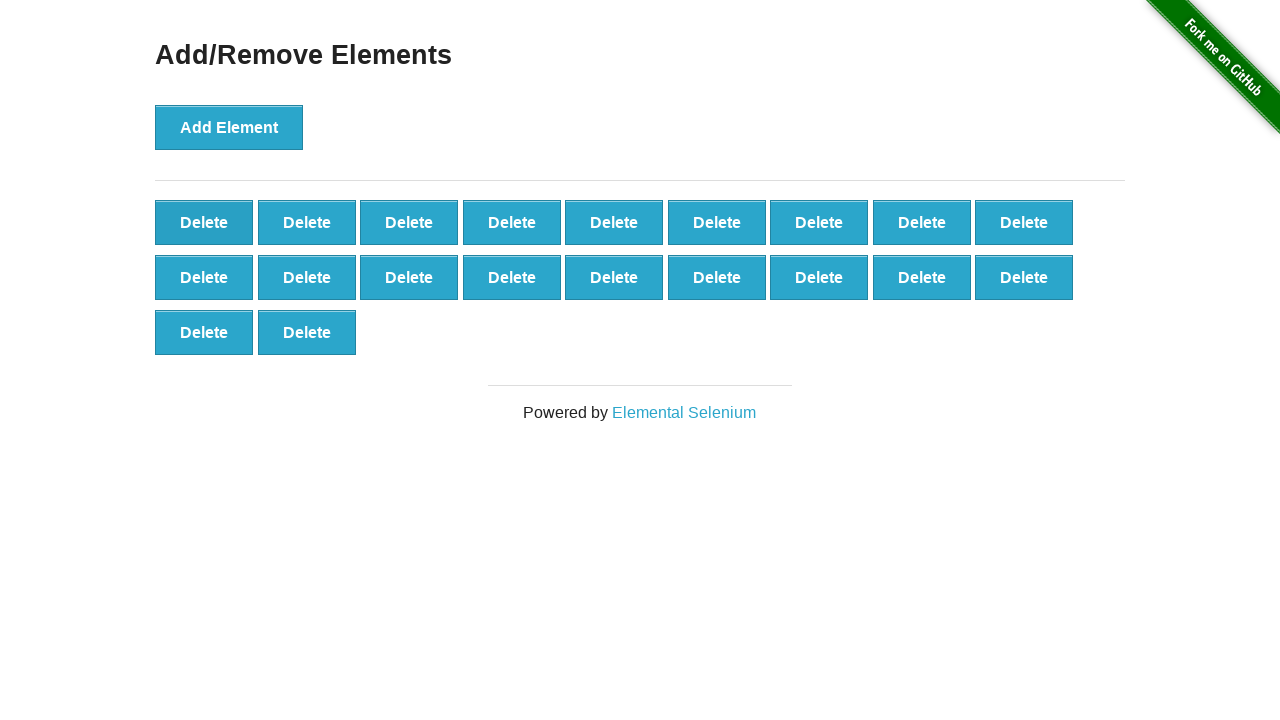

Clicked Delete button (click 81/90) at (204, 222) on button.added-manually >> nth=0
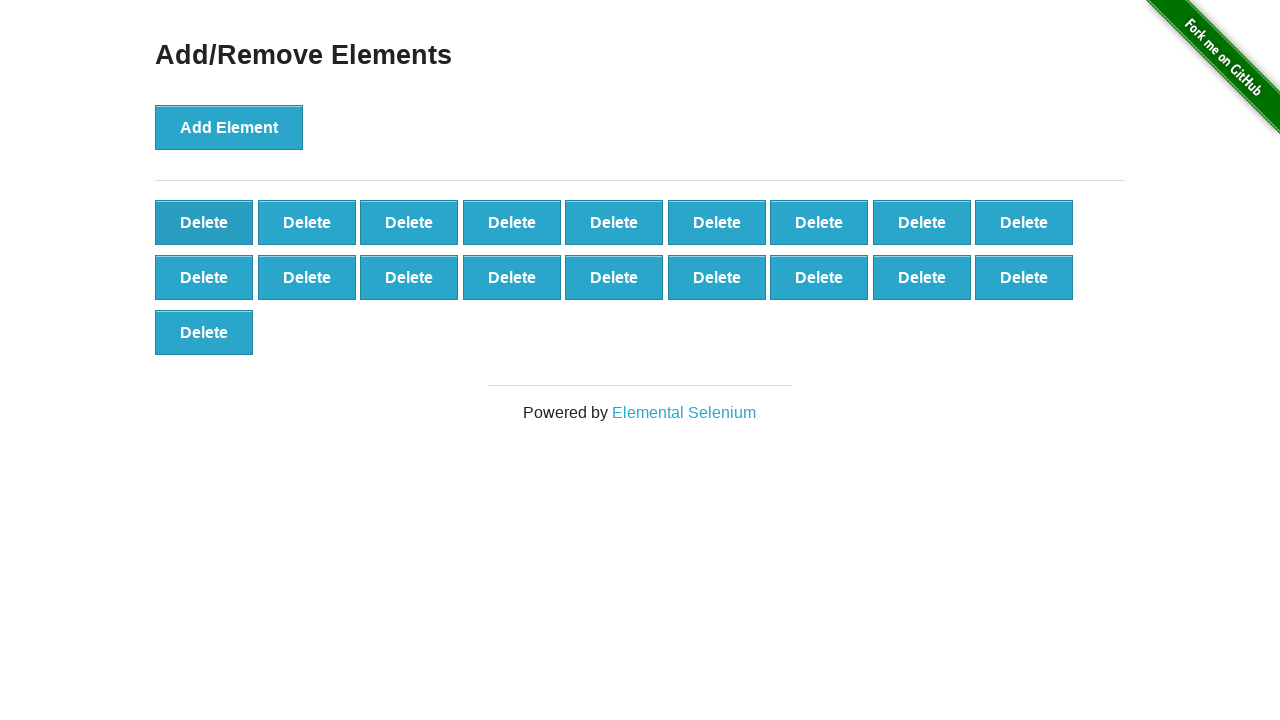

Clicked Delete button (click 82/90) at (204, 222) on button.added-manually >> nth=0
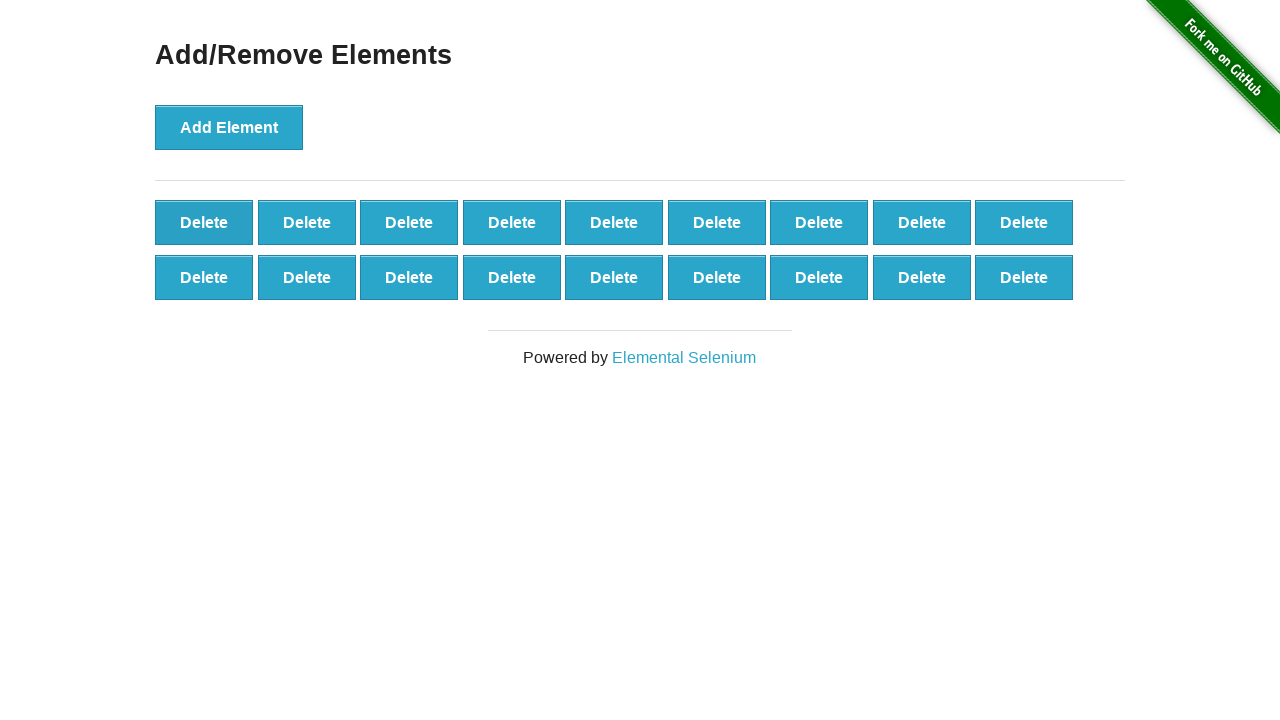

Clicked Delete button (click 83/90) at (204, 222) on button.added-manually >> nth=0
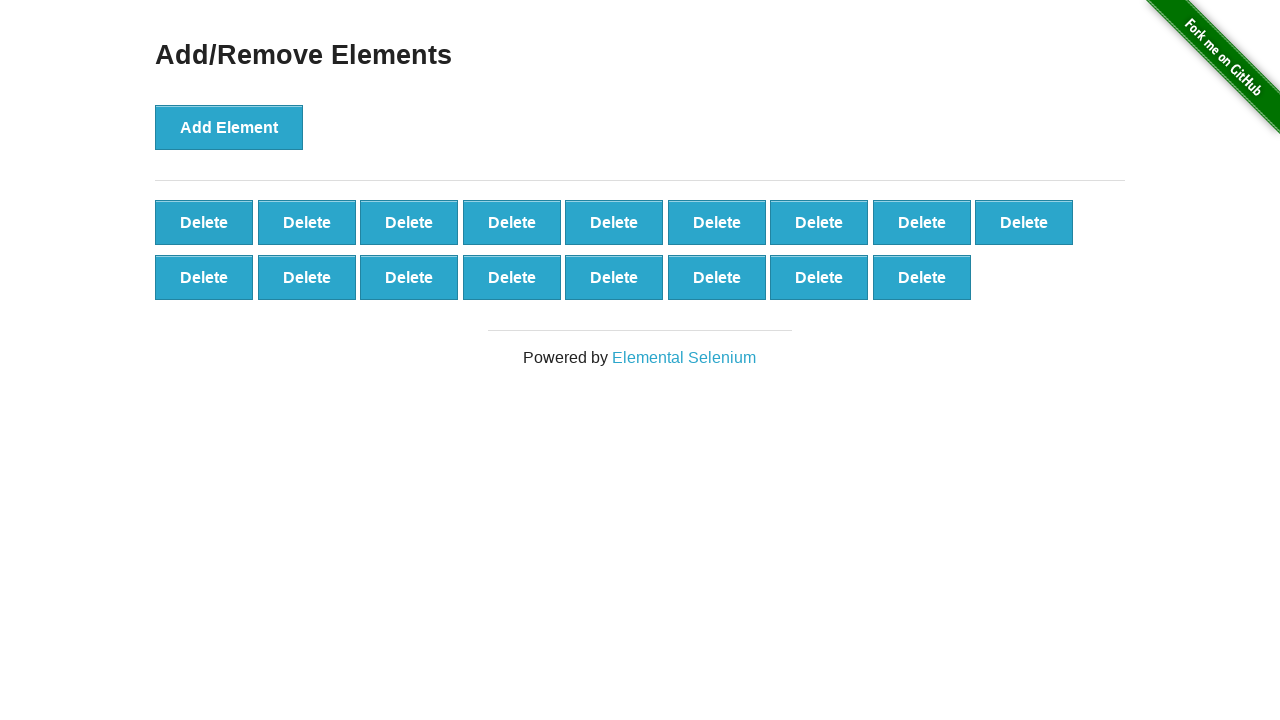

Clicked Delete button (click 84/90) at (204, 222) on button.added-manually >> nth=0
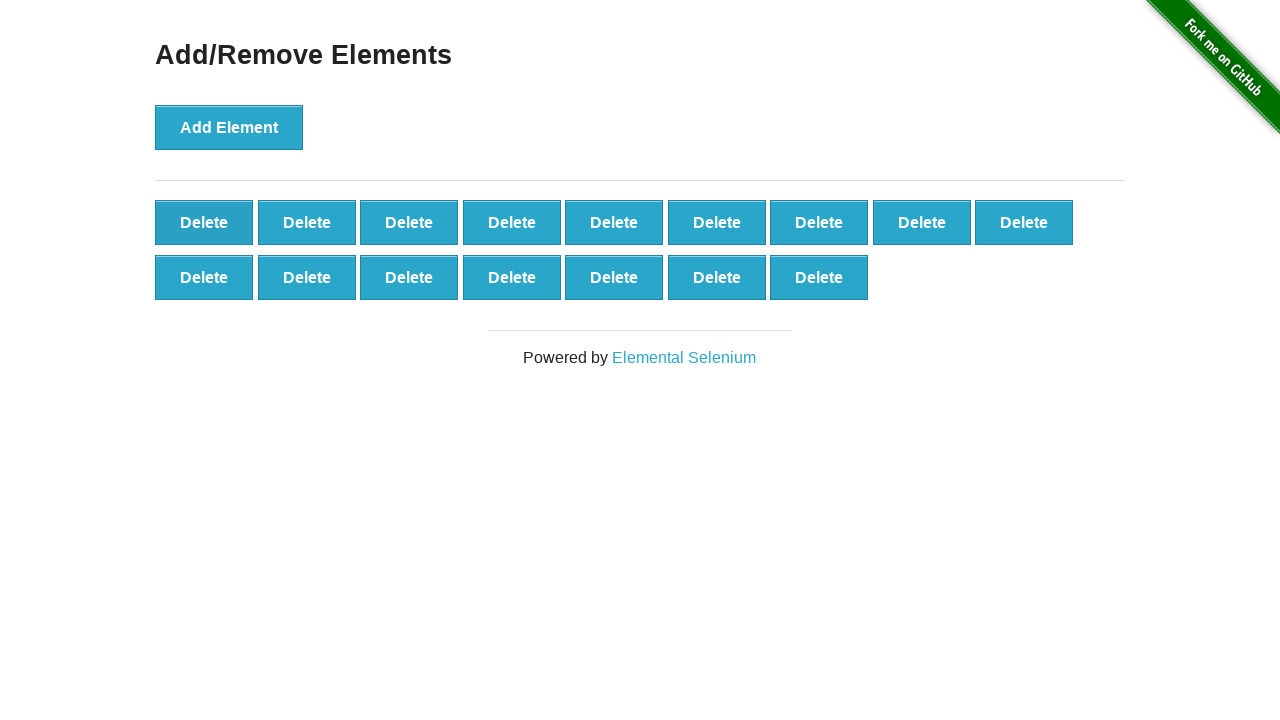

Clicked Delete button (click 85/90) at (204, 222) on button.added-manually >> nth=0
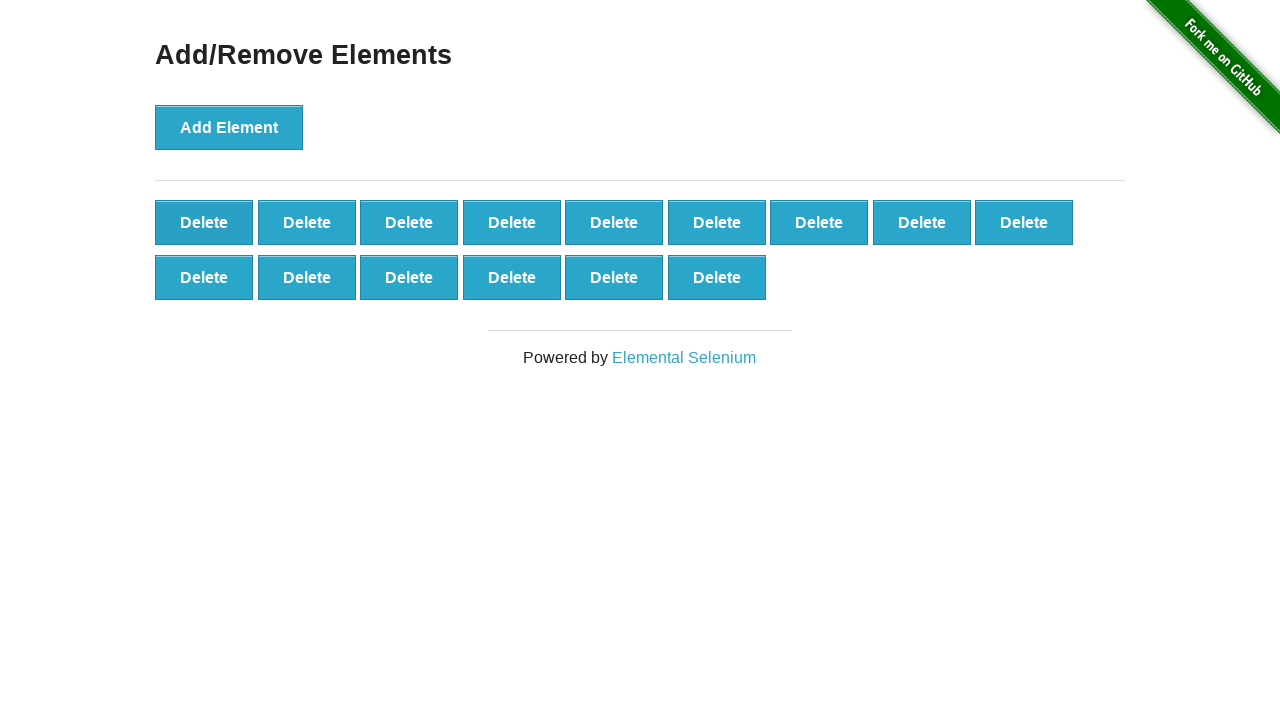

Clicked Delete button (click 86/90) at (204, 222) on button.added-manually >> nth=0
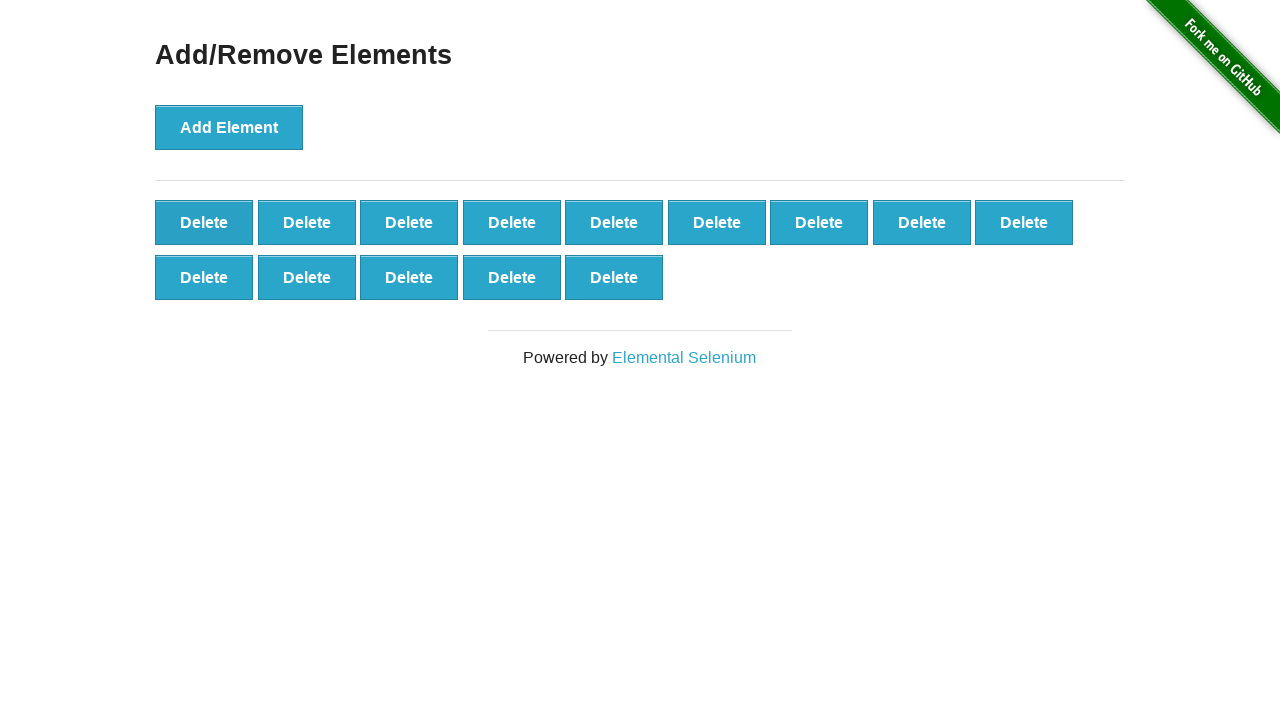

Clicked Delete button (click 87/90) at (204, 222) on button.added-manually >> nth=0
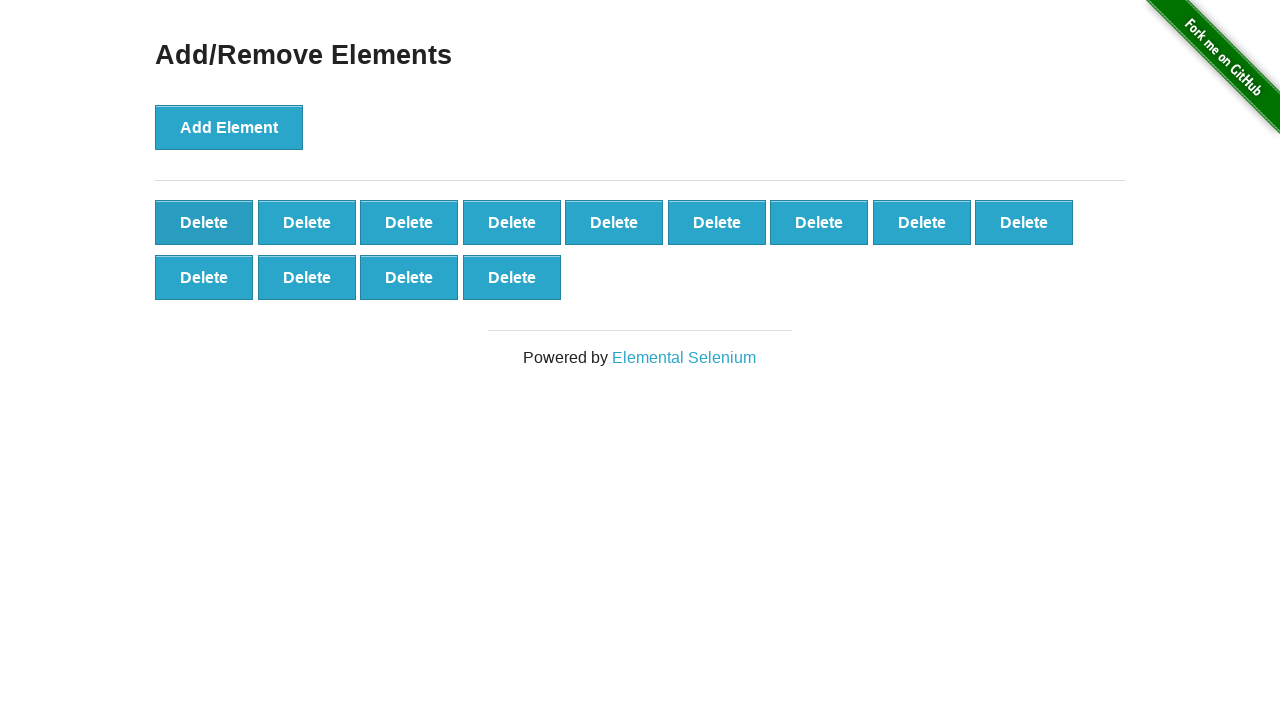

Clicked Delete button (click 88/90) at (204, 222) on button.added-manually >> nth=0
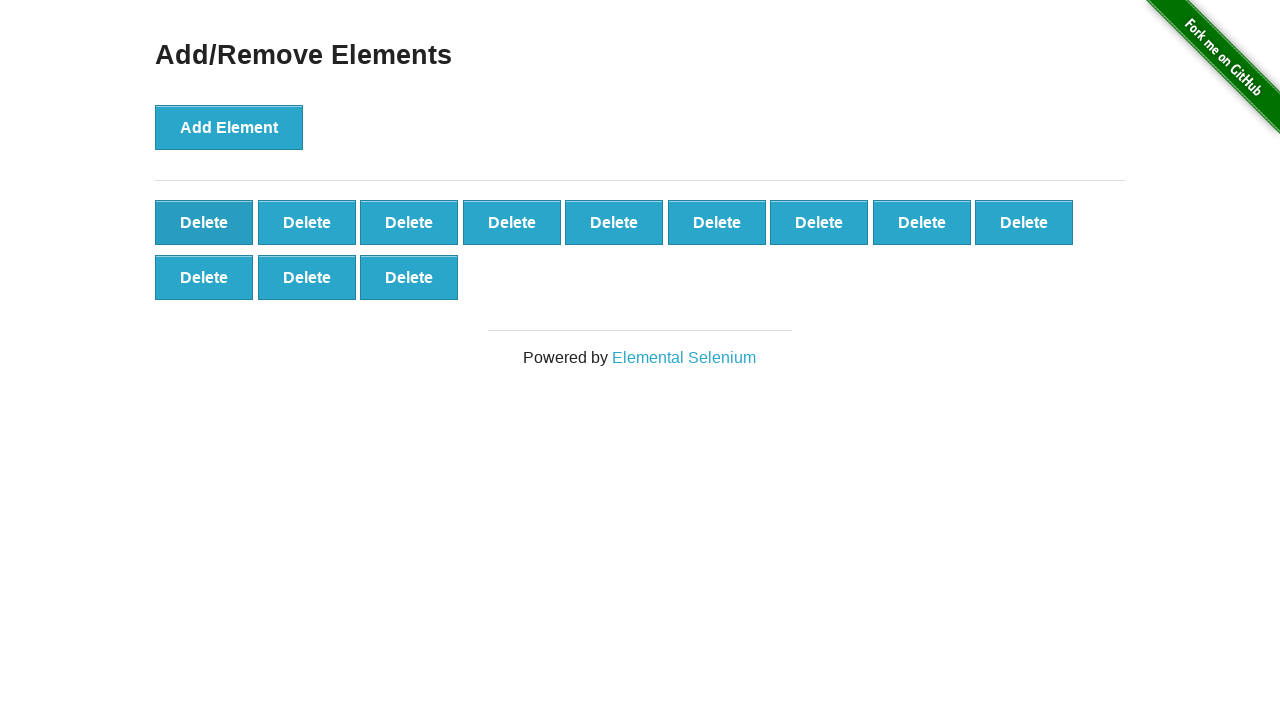

Clicked Delete button (click 89/90) at (204, 222) on button.added-manually >> nth=0
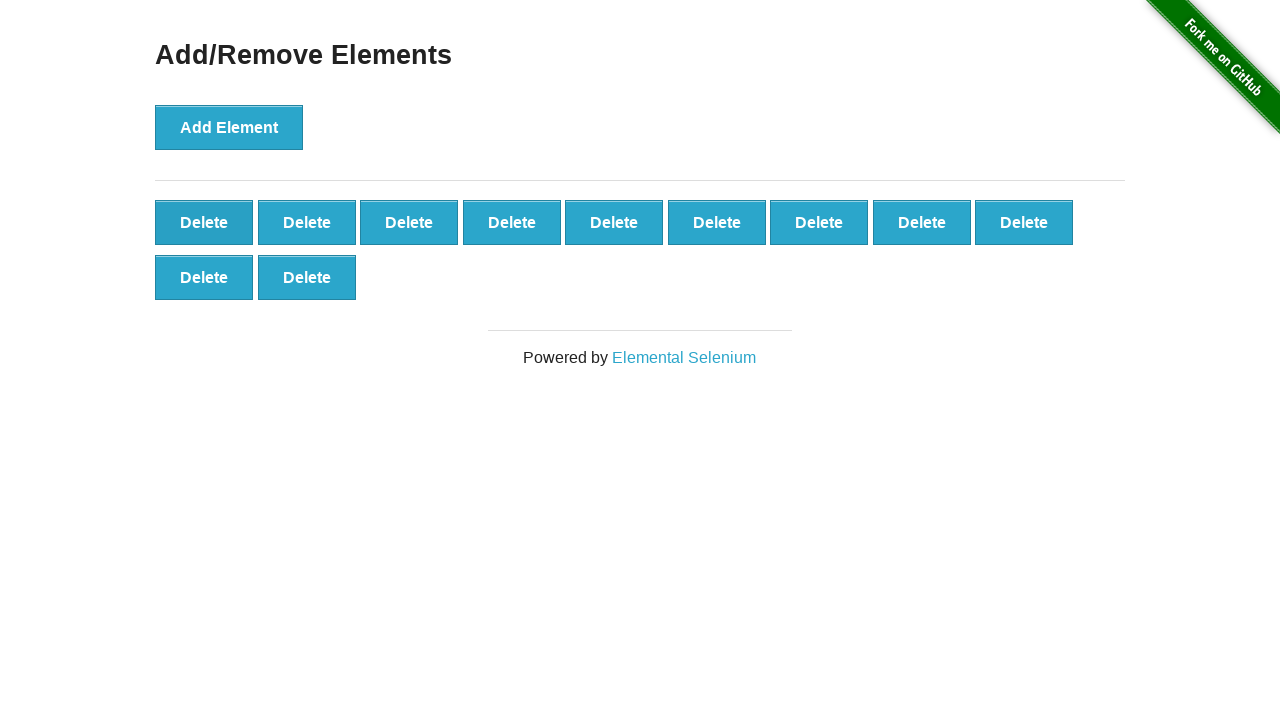

Clicked Delete button (click 90/90) at (204, 222) on button.added-manually >> nth=0
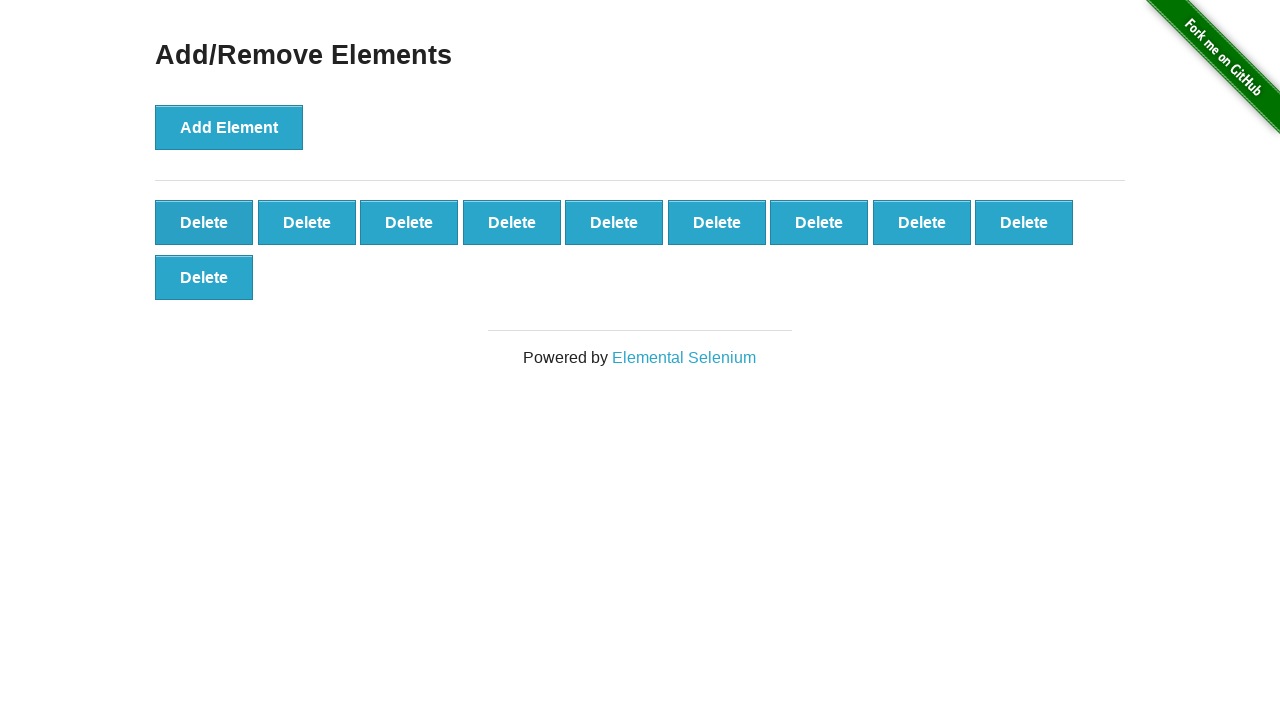

Verified 10 delete buttons remain after deleting 90
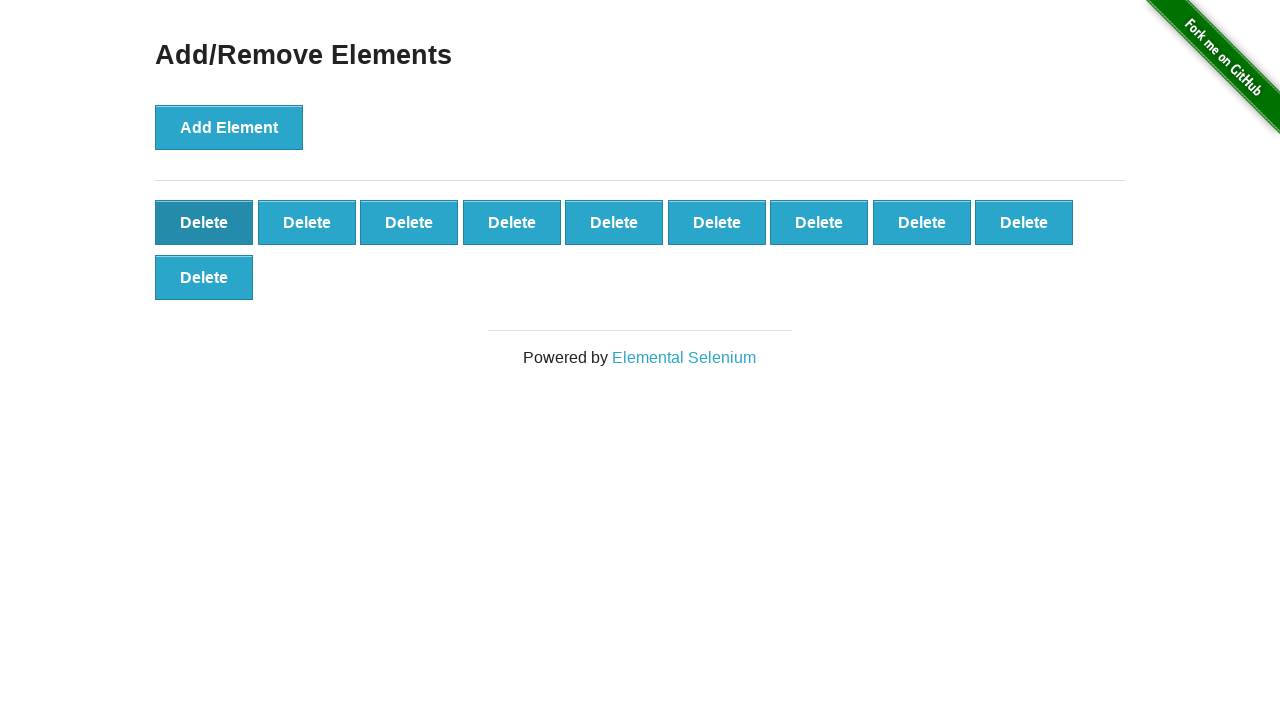

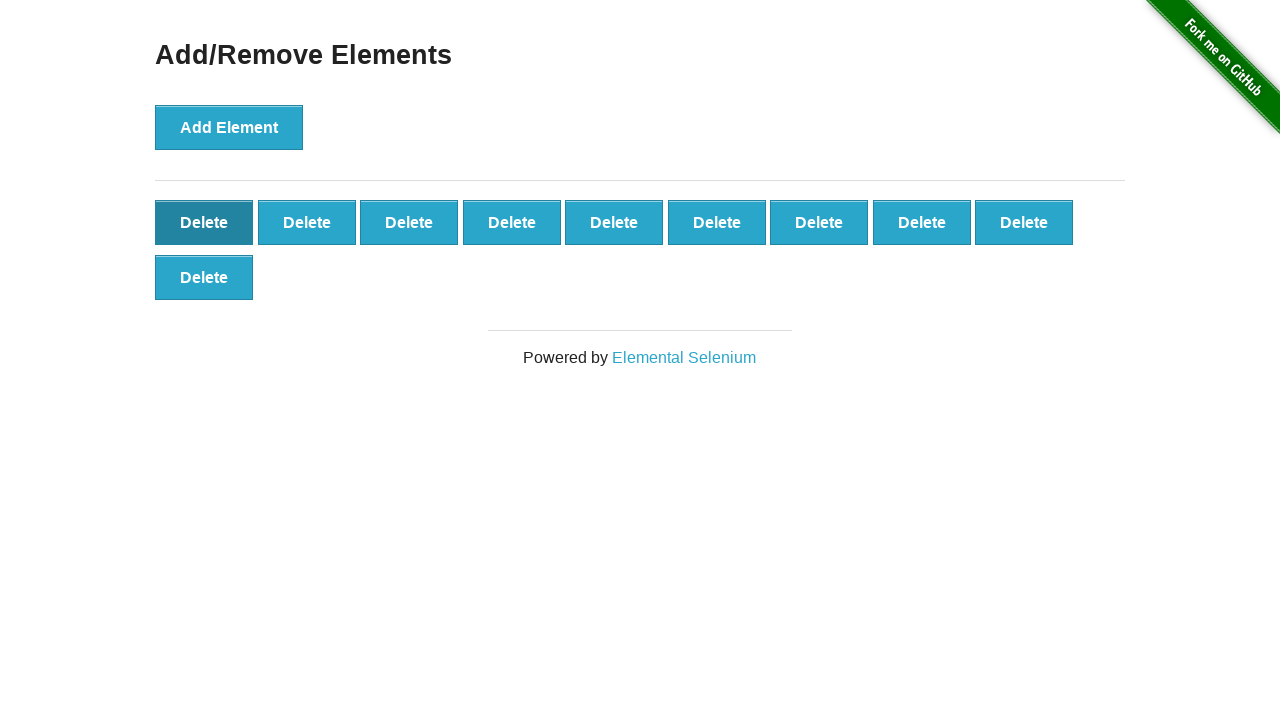